Tests the text box form on demoqa.com by filling out name, email, current address, and permanent address fields 30 times with different values, then submitting each entry.

Starting URL: https://demoqa.com/text-box

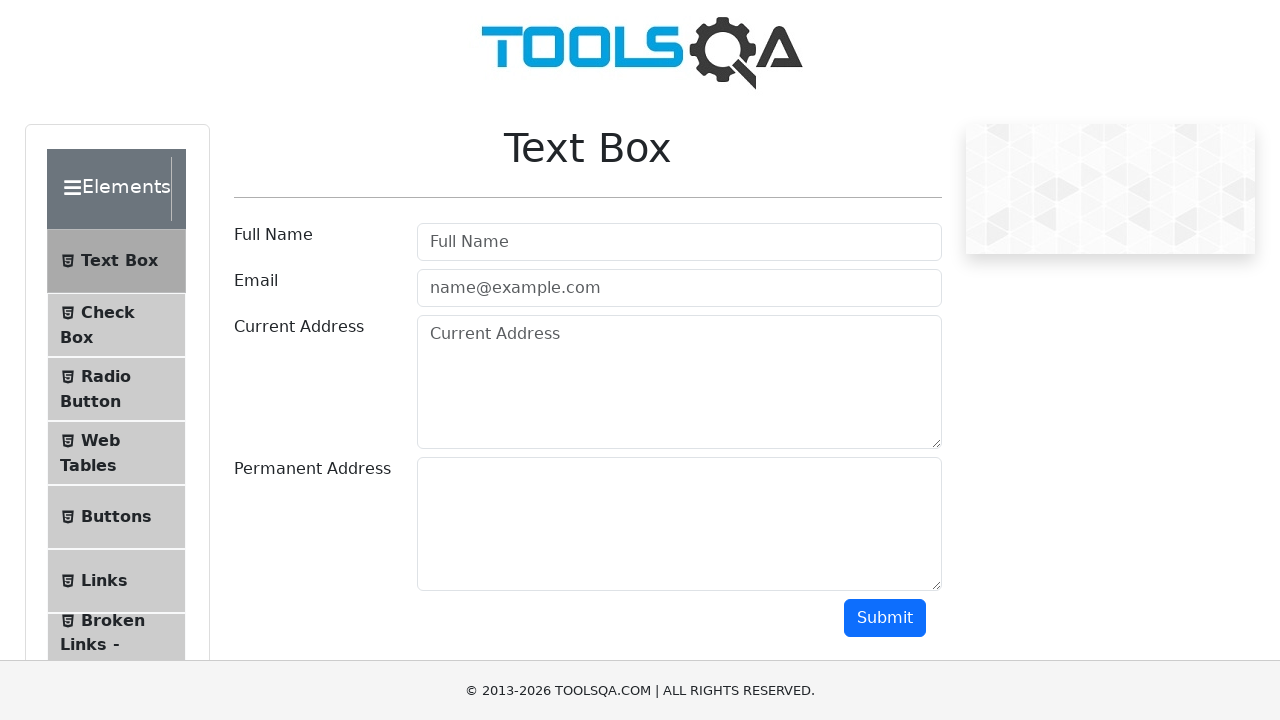

Set page zoom level to 55%
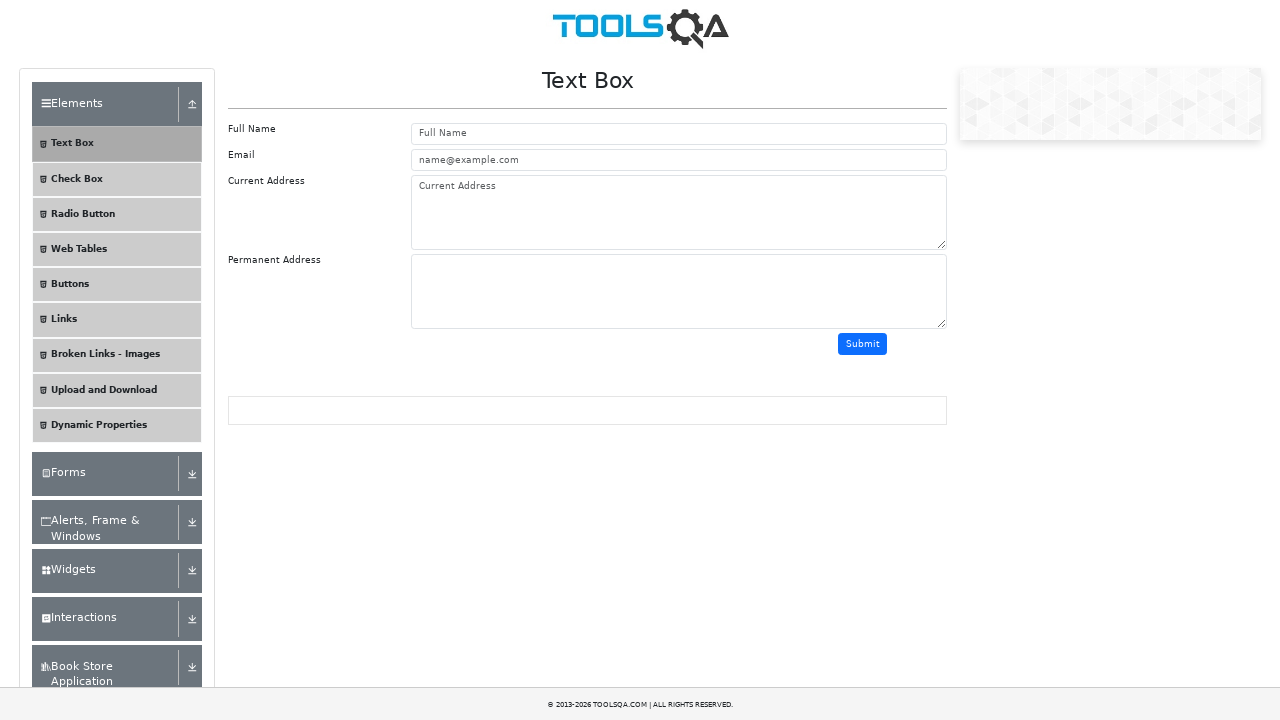

Waited 1000ms for page to stabilize
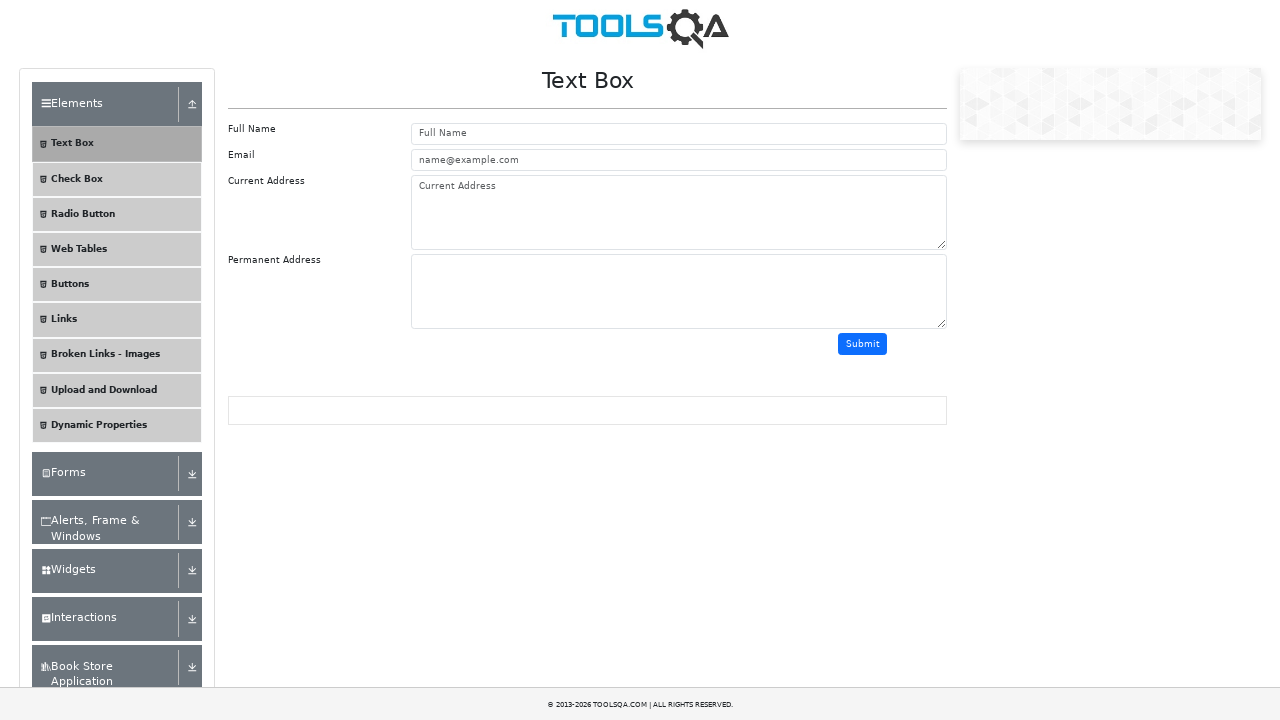

Waited for userName field to be available (iteration 1)
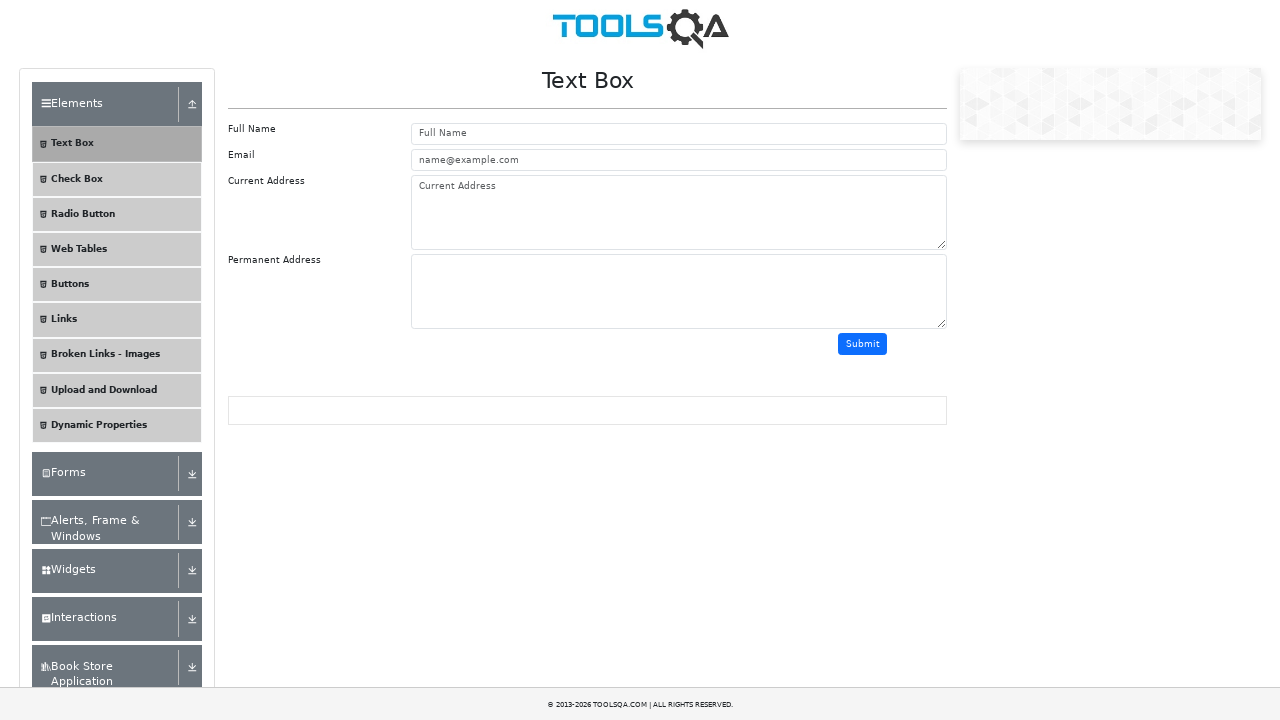

Filled userName field with 'nombre1' on #userName
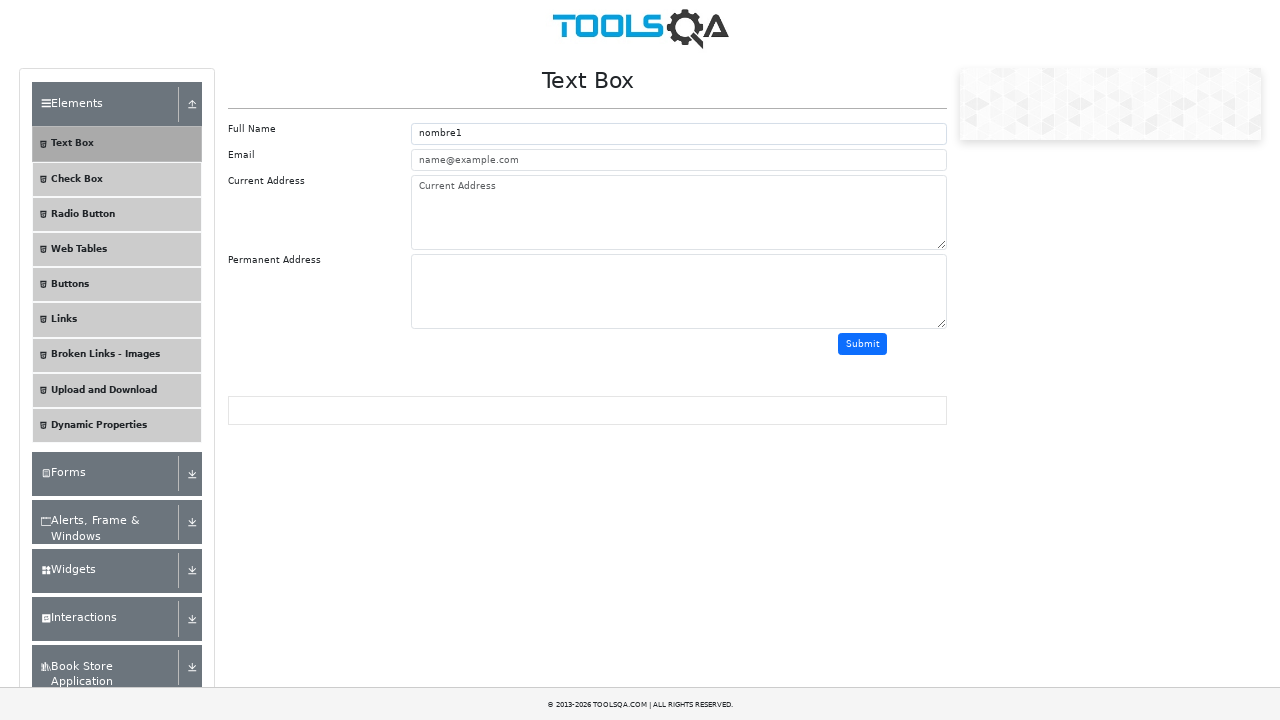

Filled userEmail field with 'usuario1@test.com' on #userEmail
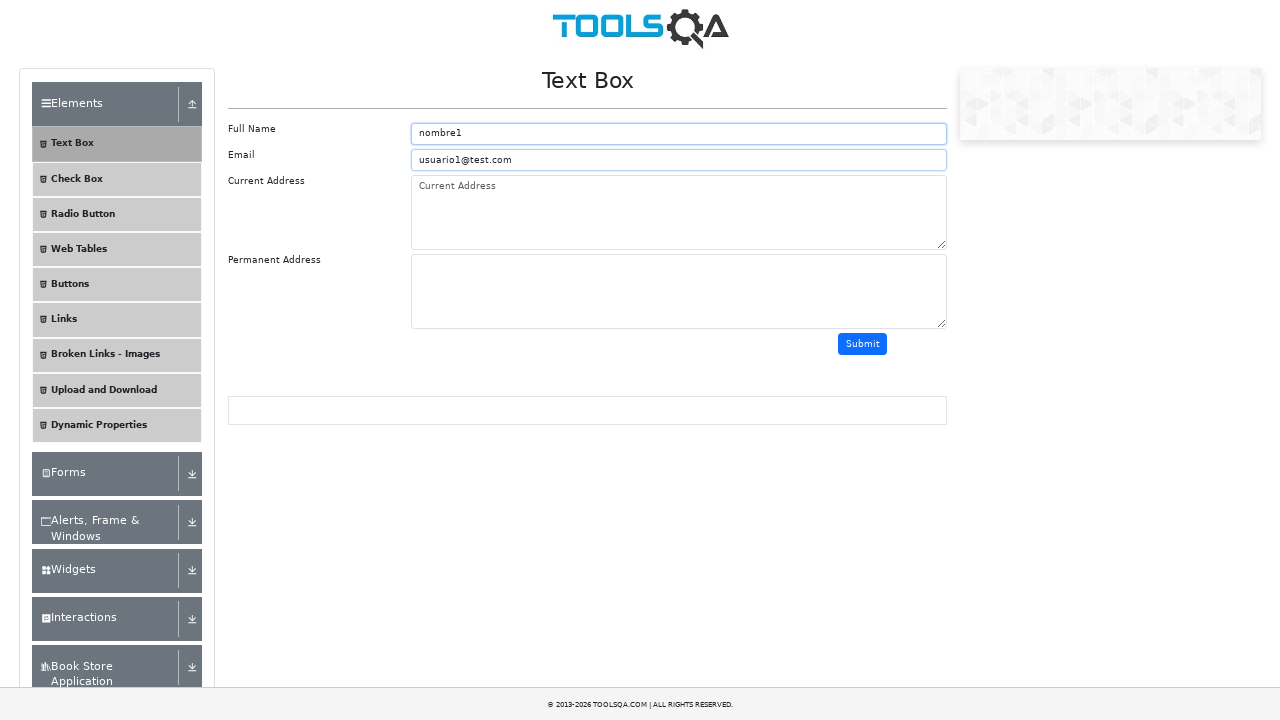

Filled currentAddress field with 'Direccion actual 1' on #currentAddress
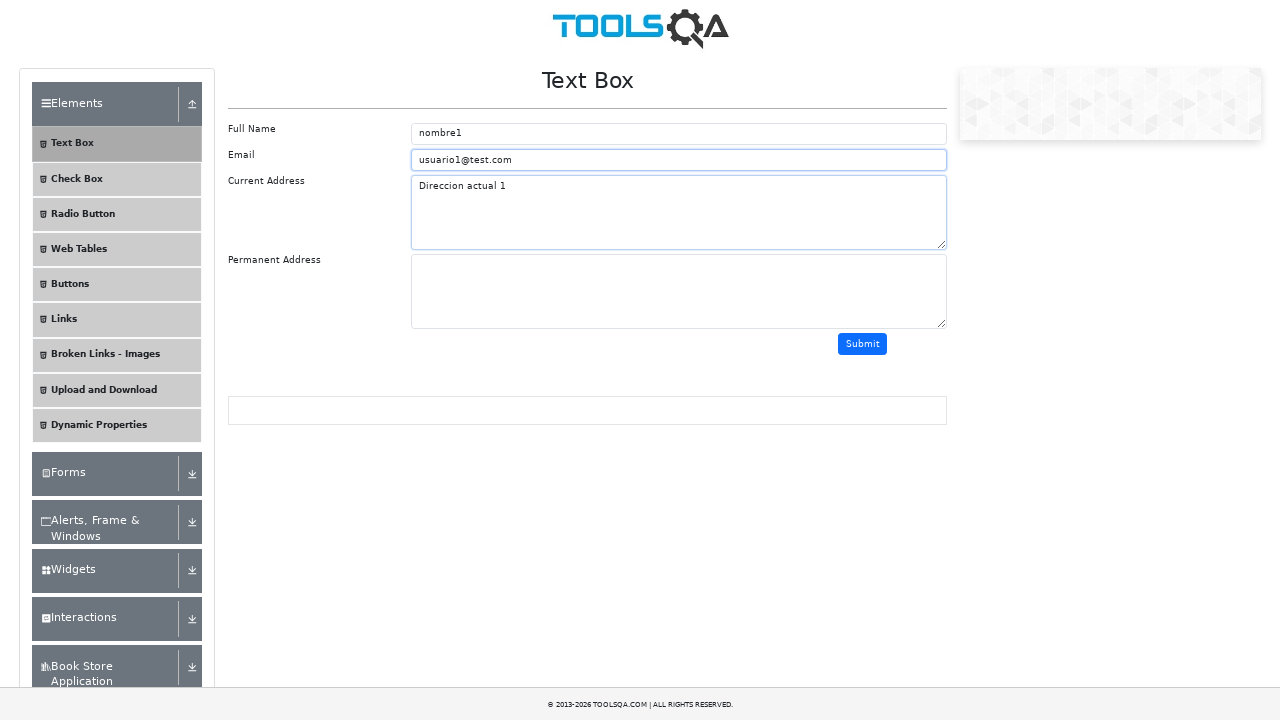

Filled permanentAddress field with 'Direccion permanente 1' on #permanentAddress
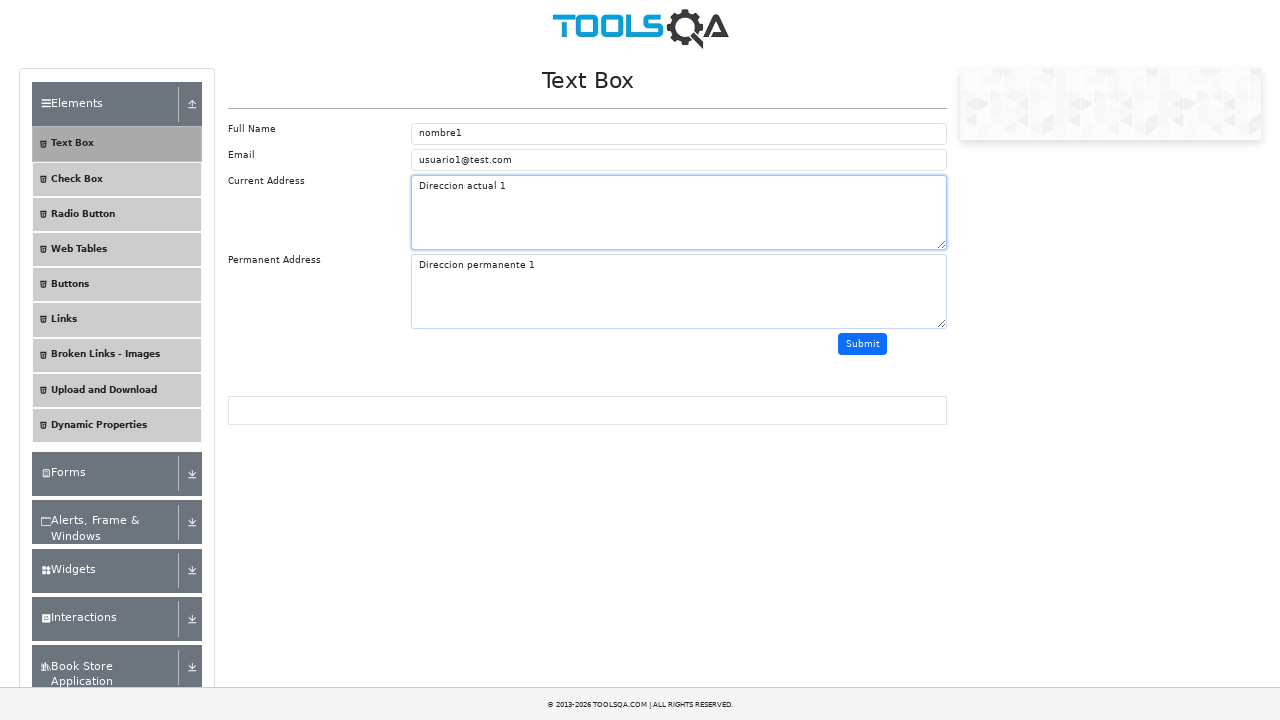

Scrolled submit button into view (iteration 1)
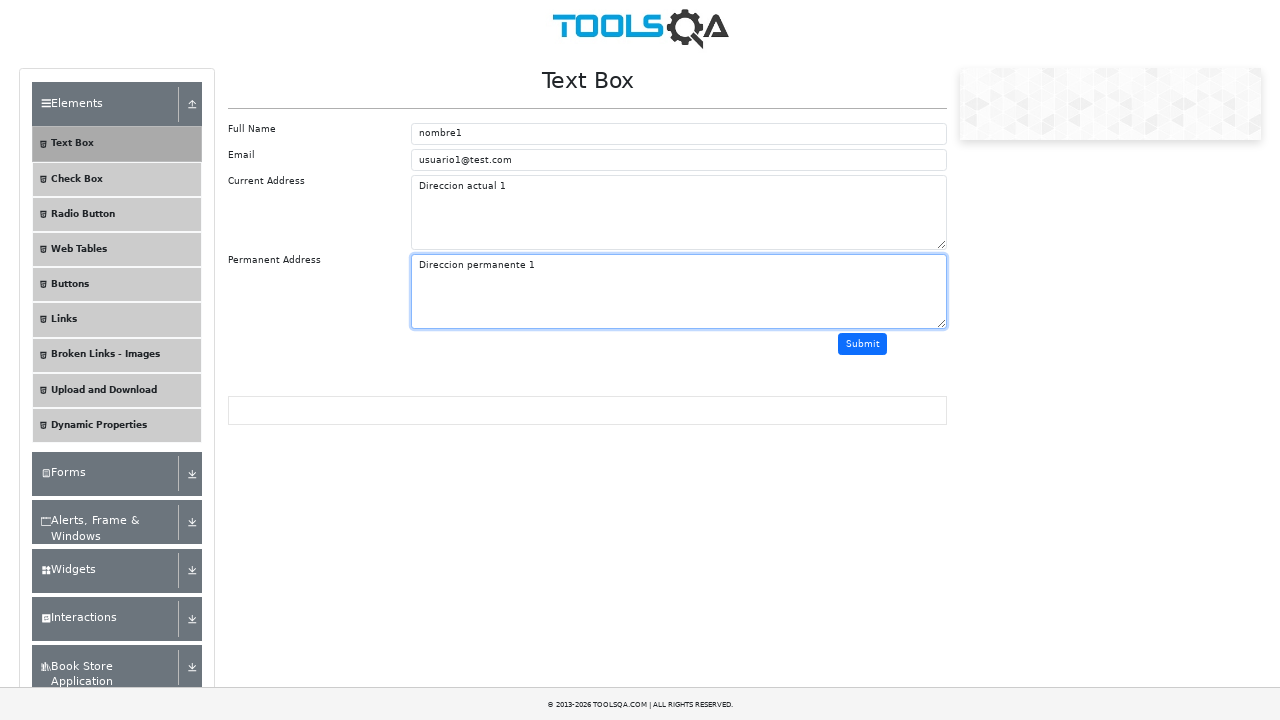

Clicked submit button (iteration 1) at (863, 344) on #submit
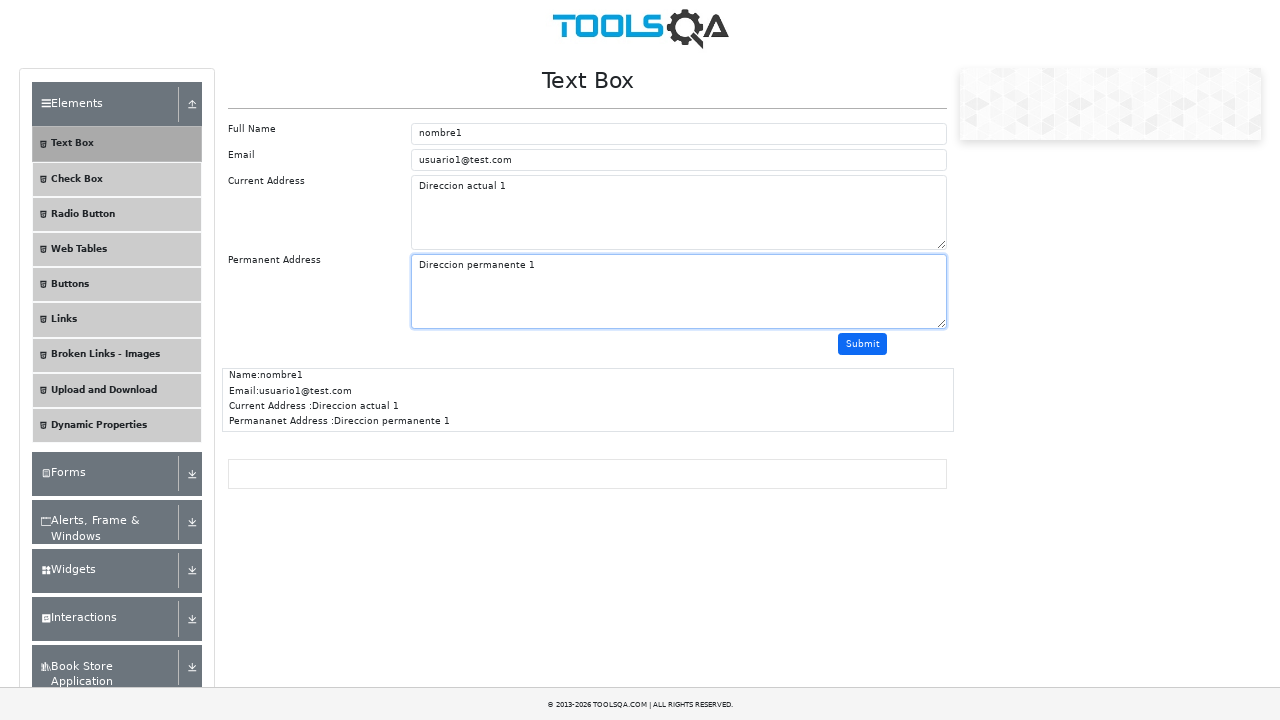

Waited for userName field to be available (iteration 2)
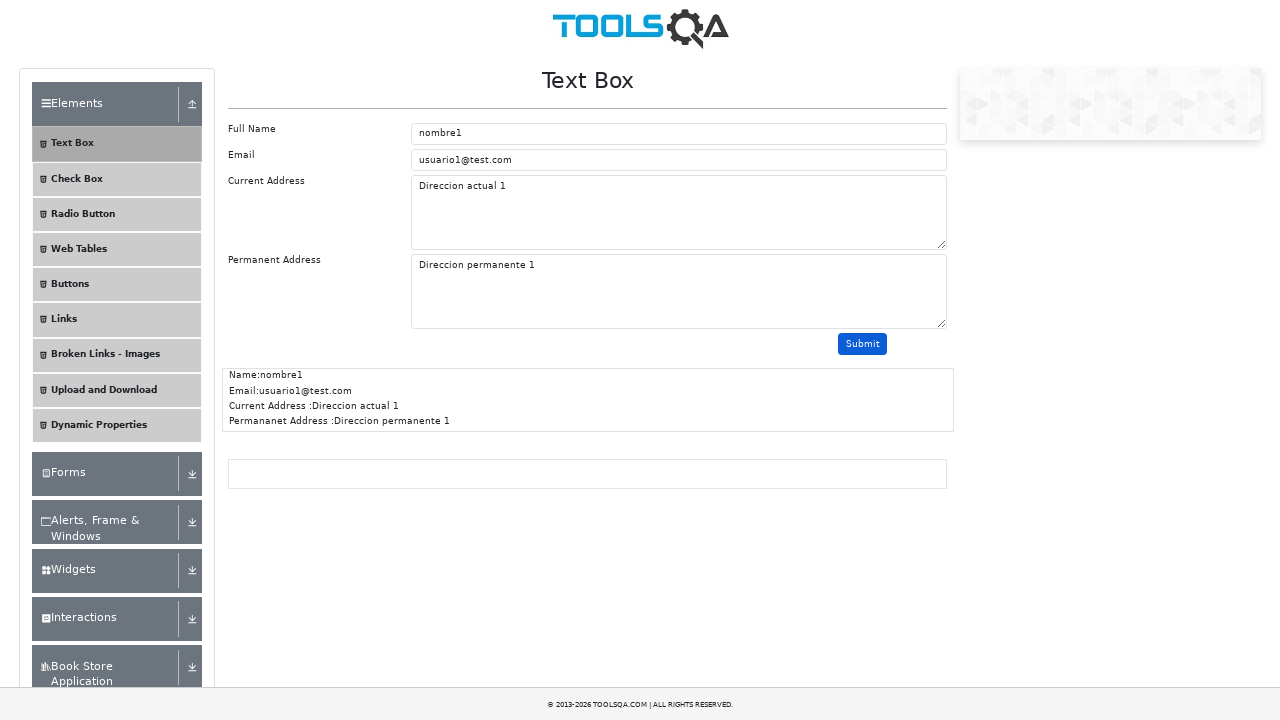

Filled userName field with 'nombre2' on #userName
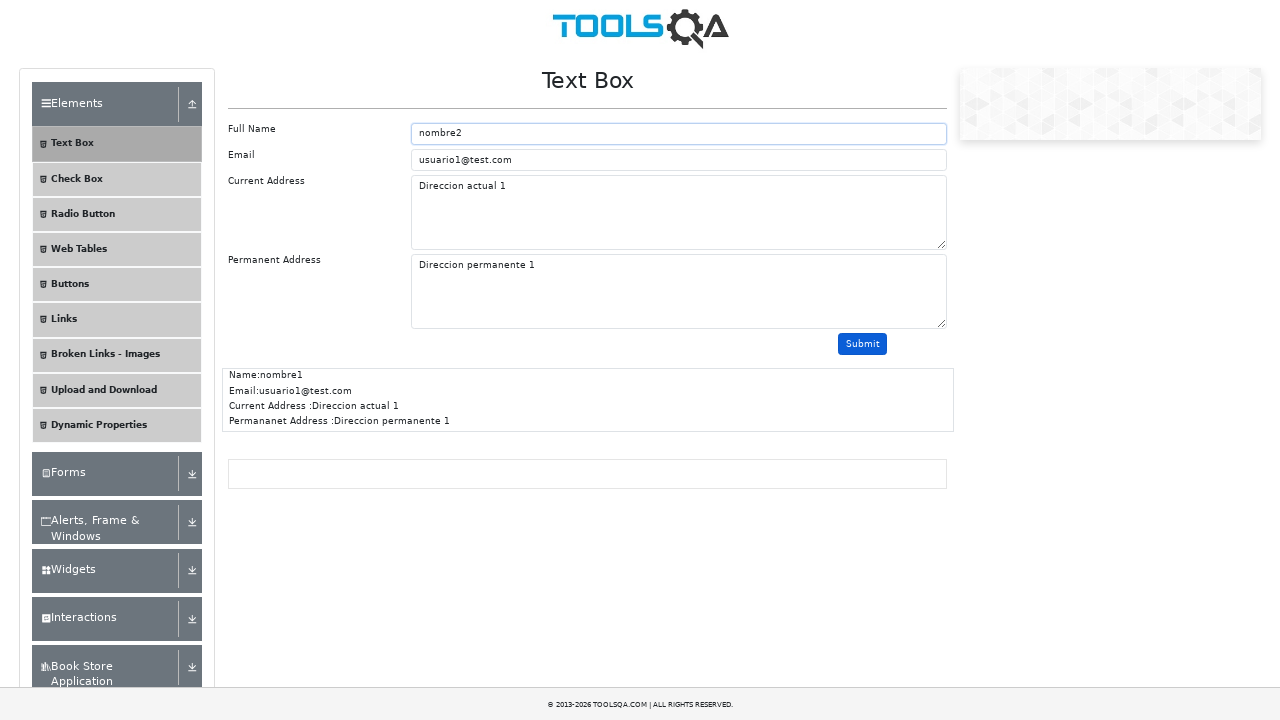

Filled userEmail field with 'usuario2@test.com' on #userEmail
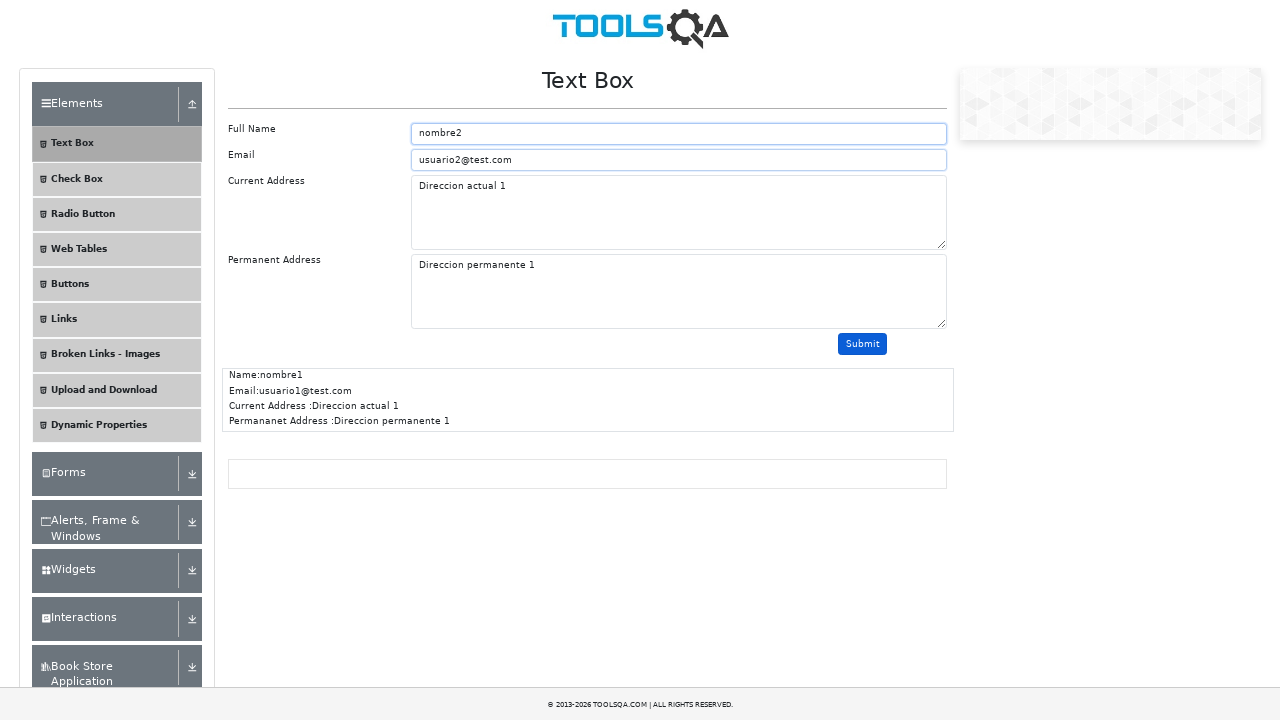

Filled currentAddress field with 'Direccion actual 2' on #currentAddress
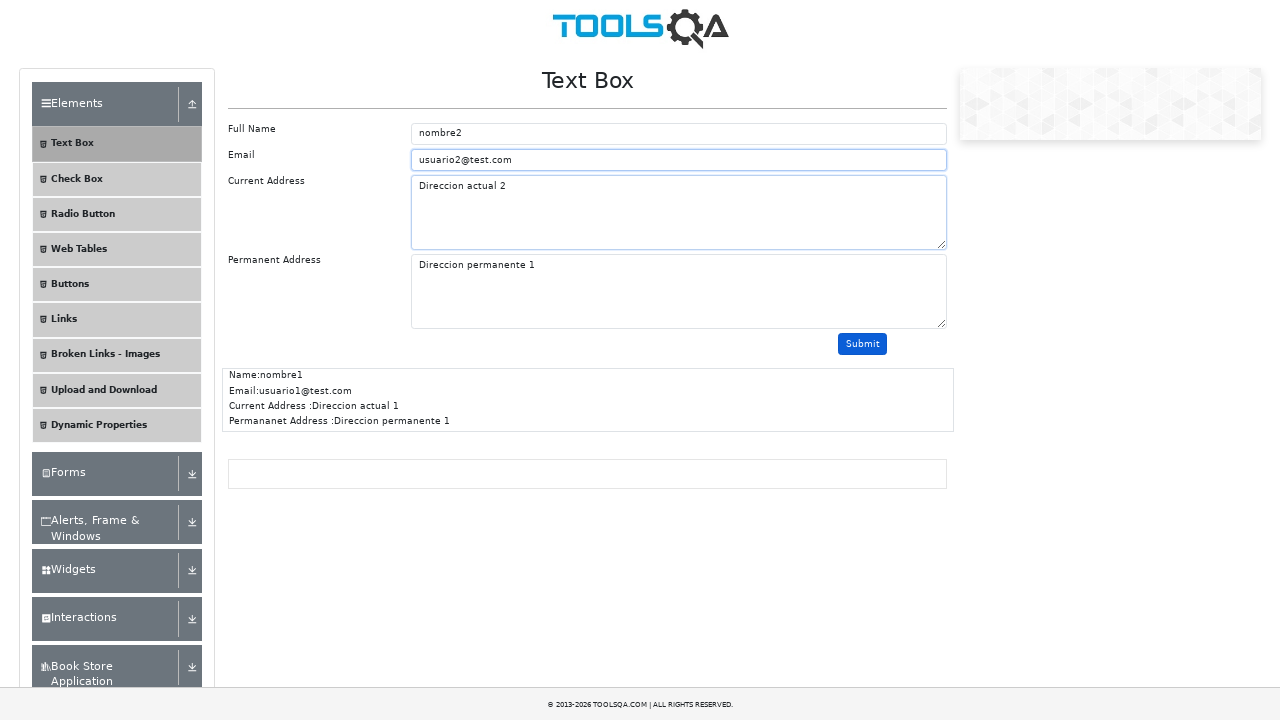

Filled permanentAddress field with 'Direccion permanente 2' on #permanentAddress
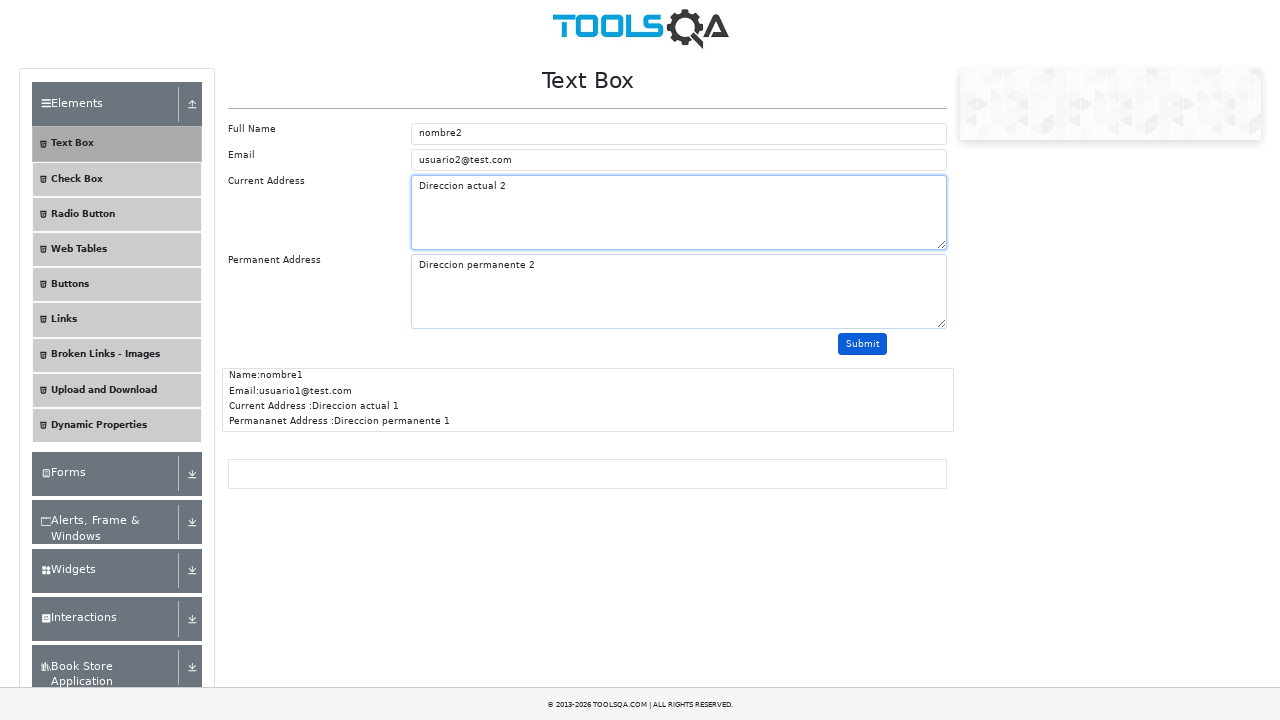

Scrolled submit button into view (iteration 2)
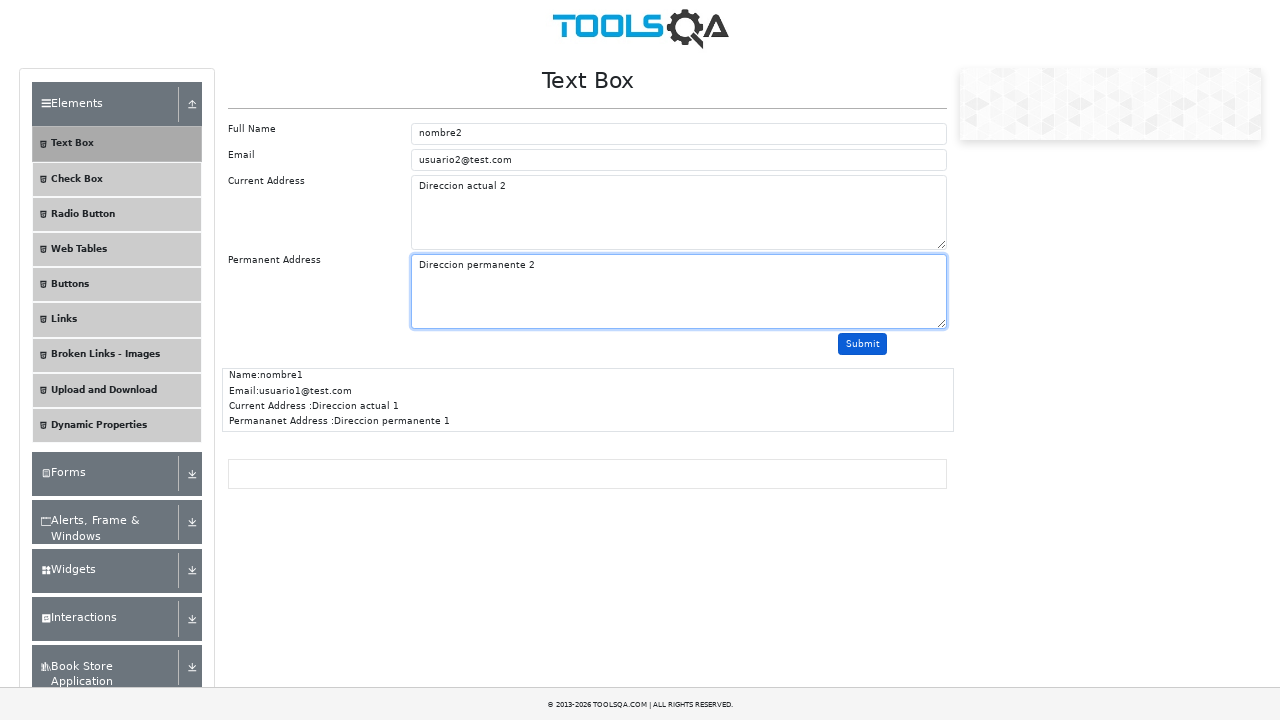

Clicked submit button (iteration 2) at (863, 344) on #submit
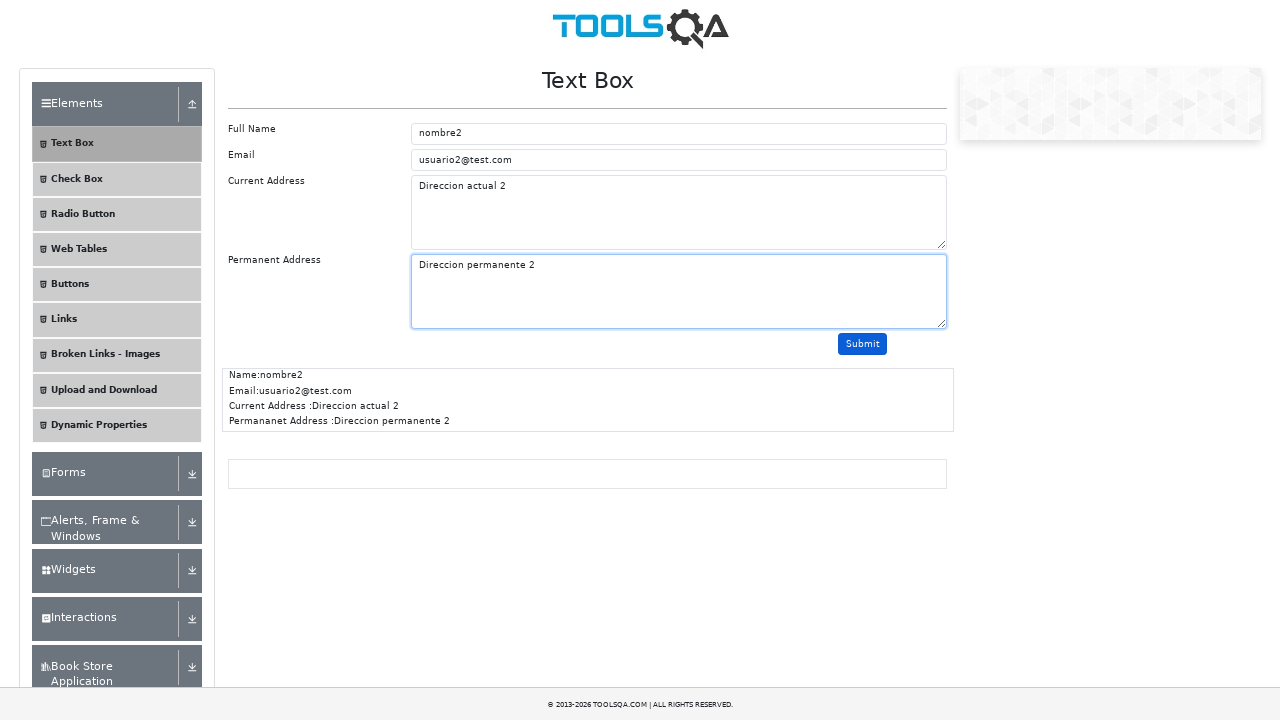

Waited for userName field to be available (iteration 3)
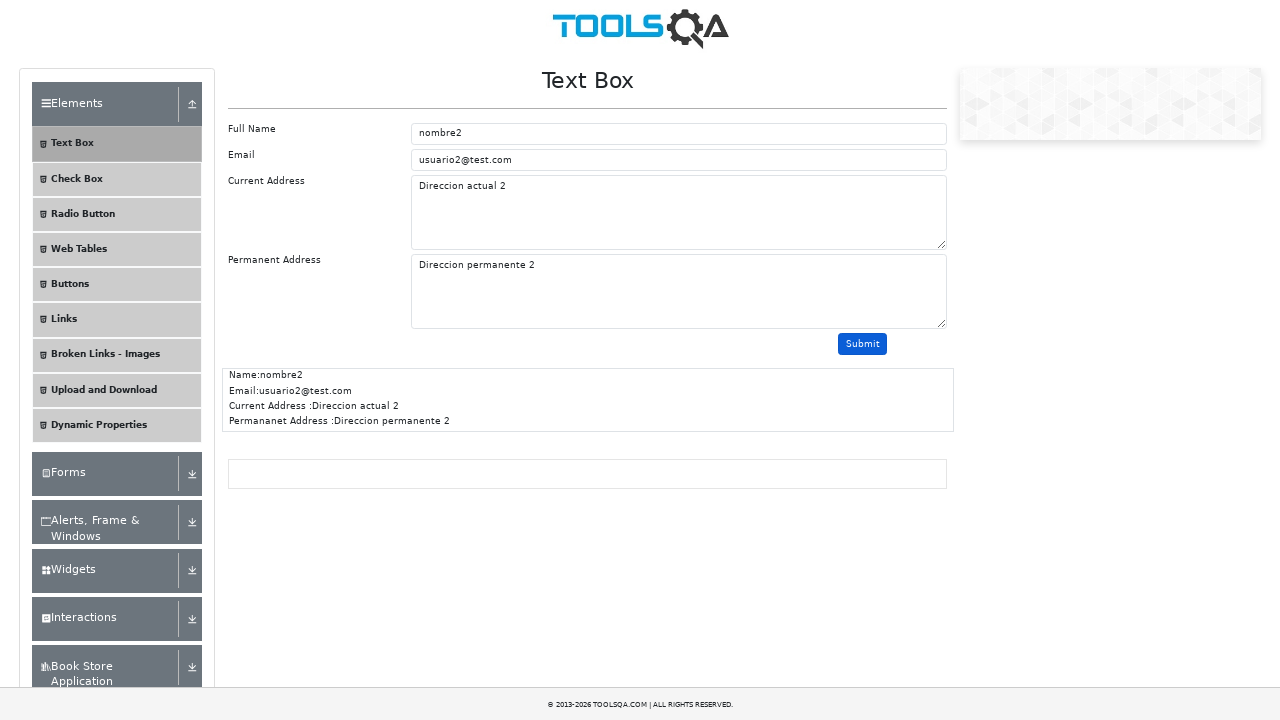

Filled userName field with 'nombre3' on #userName
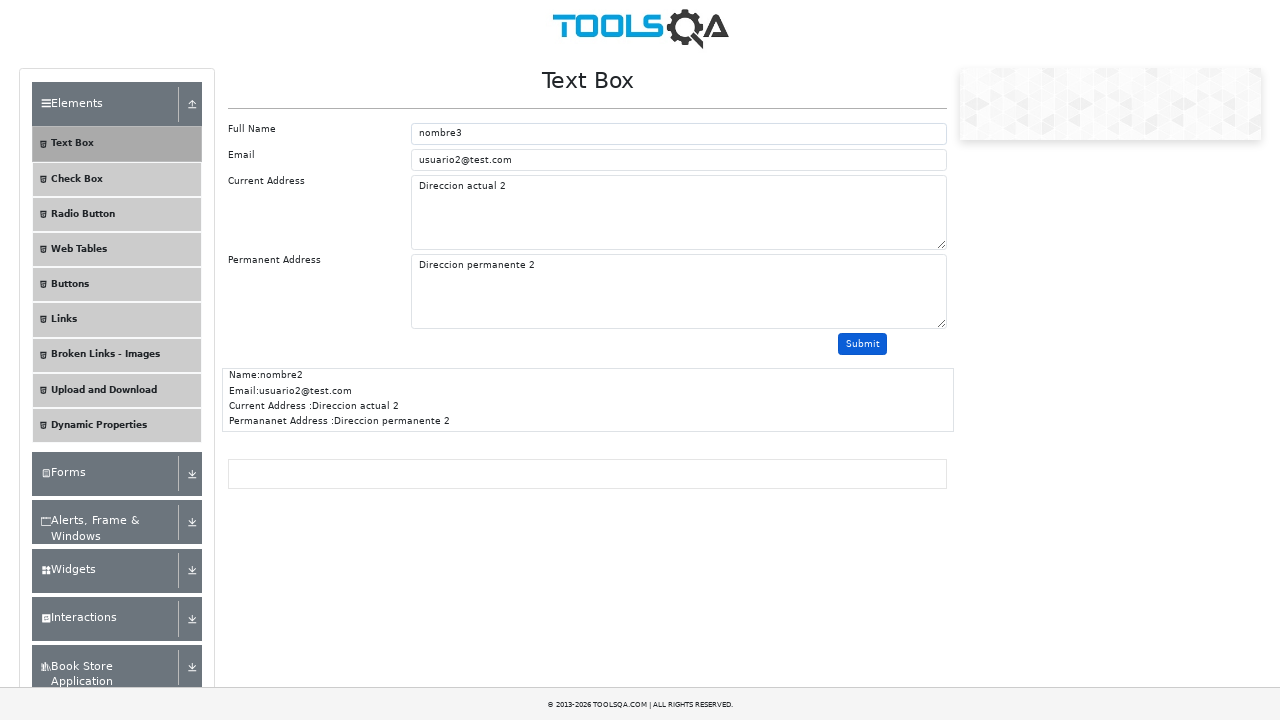

Filled userEmail field with 'usuario3@test.com' on #userEmail
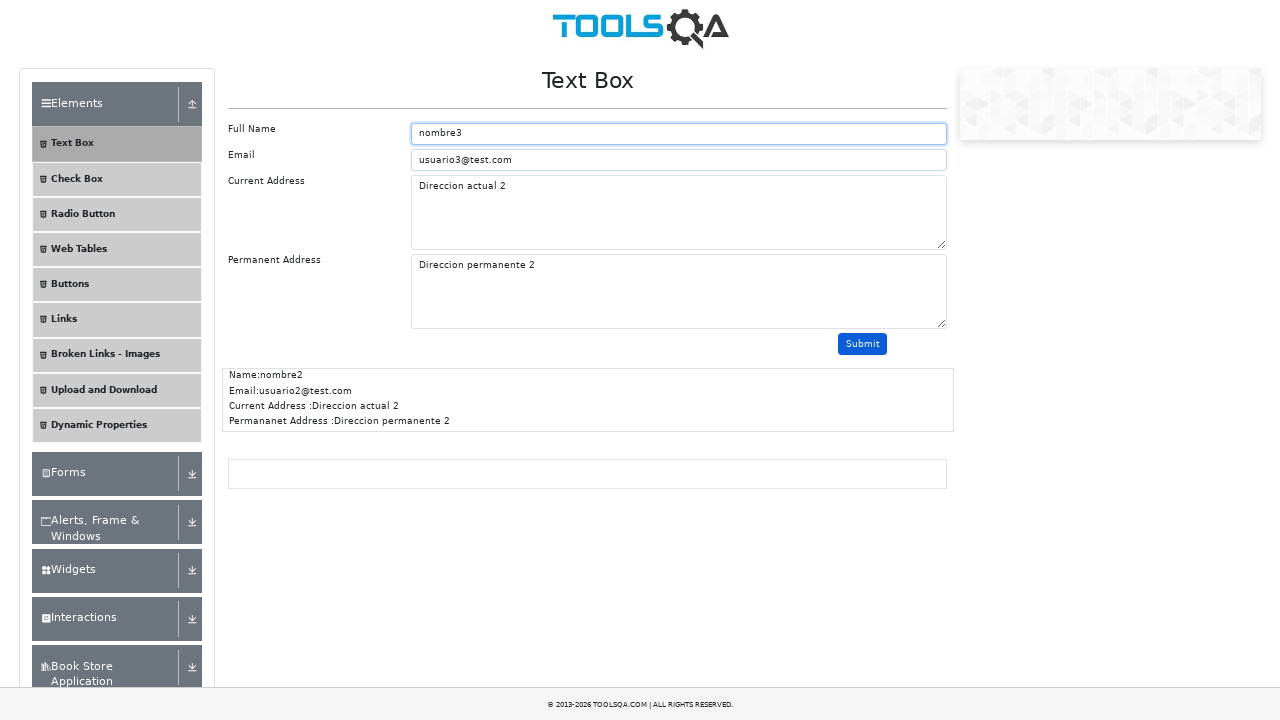

Filled currentAddress field with 'Direccion actual 3' on #currentAddress
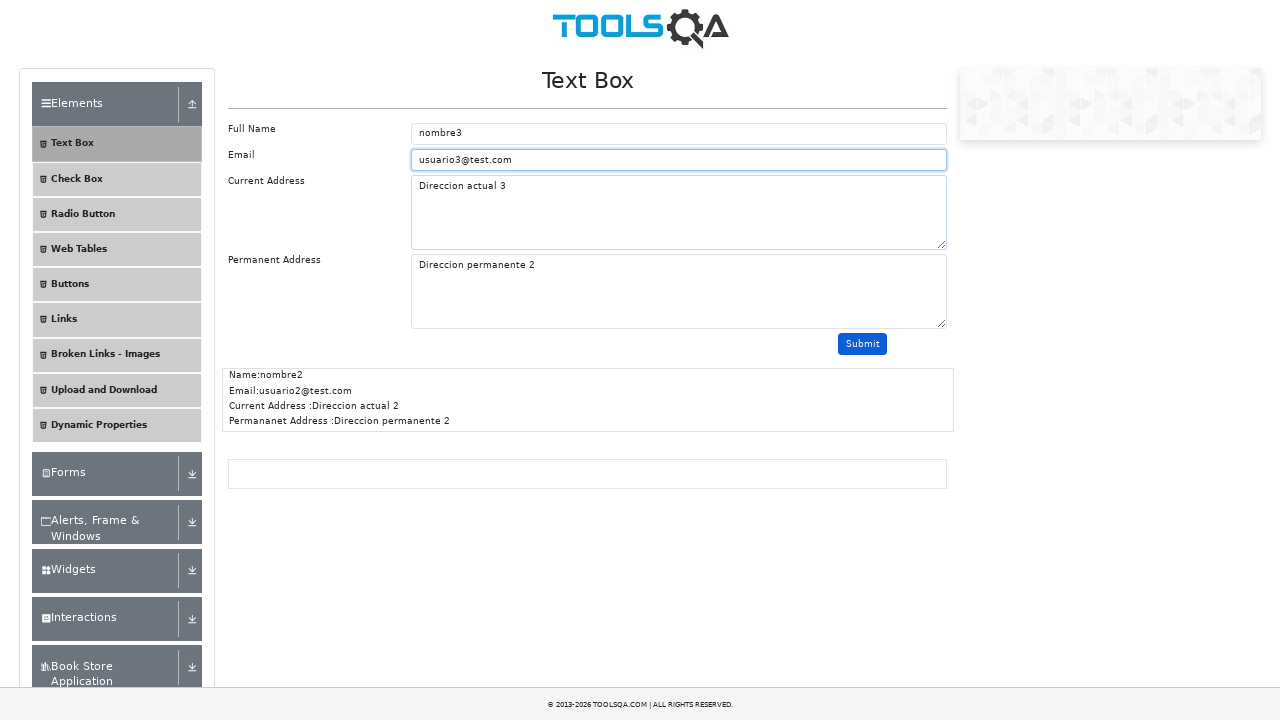

Filled permanentAddress field with 'Direccion permanente 3' on #permanentAddress
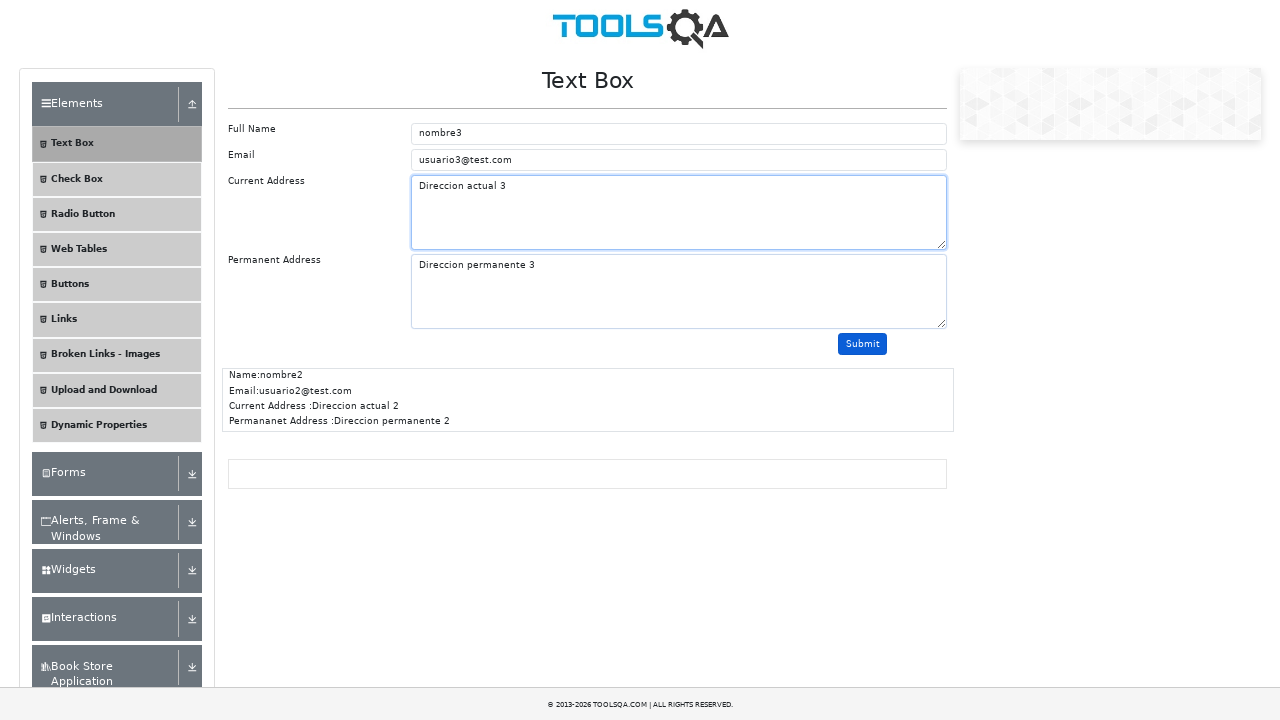

Scrolled submit button into view (iteration 3)
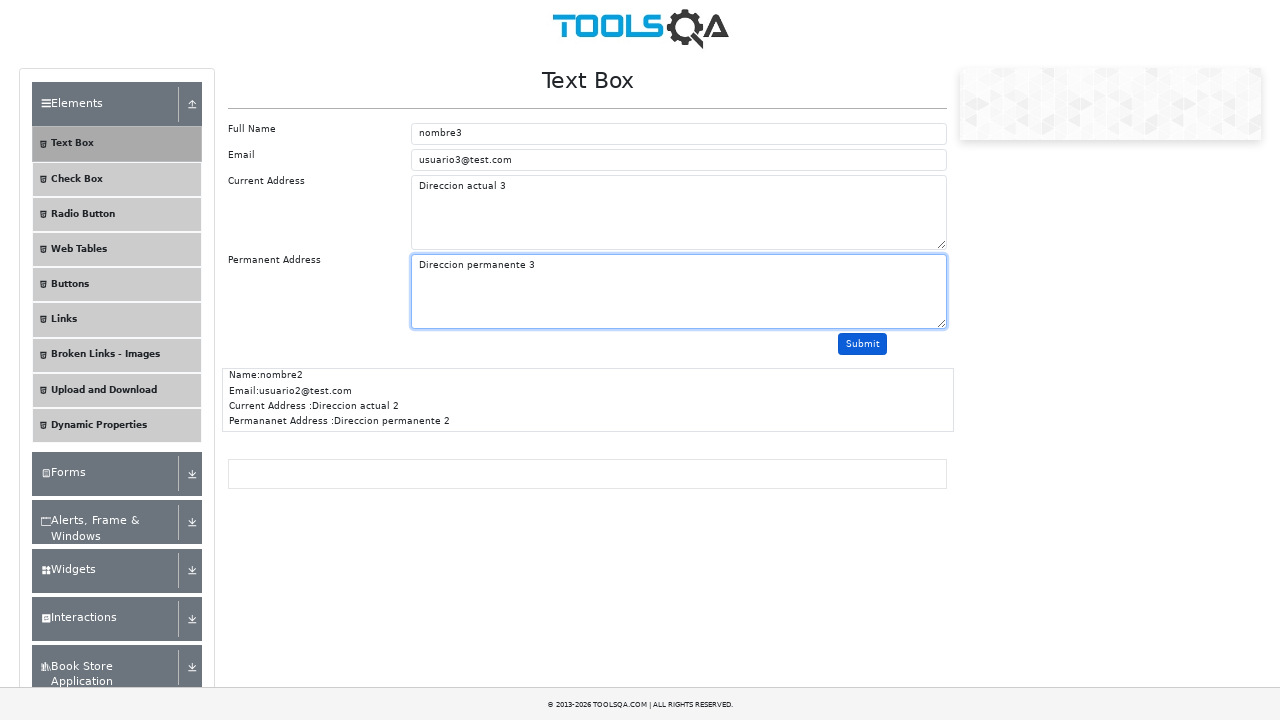

Clicked submit button (iteration 3) at (863, 344) on #submit
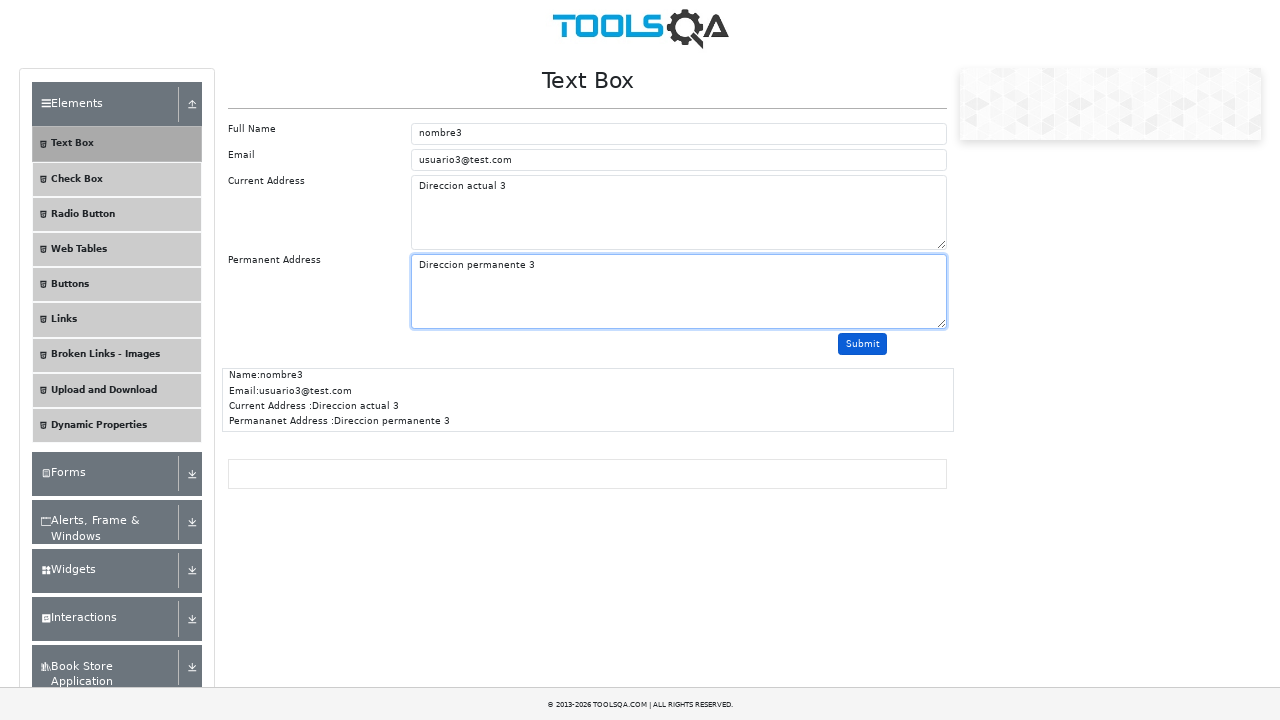

Waited for userName field to be available (iteration 4)
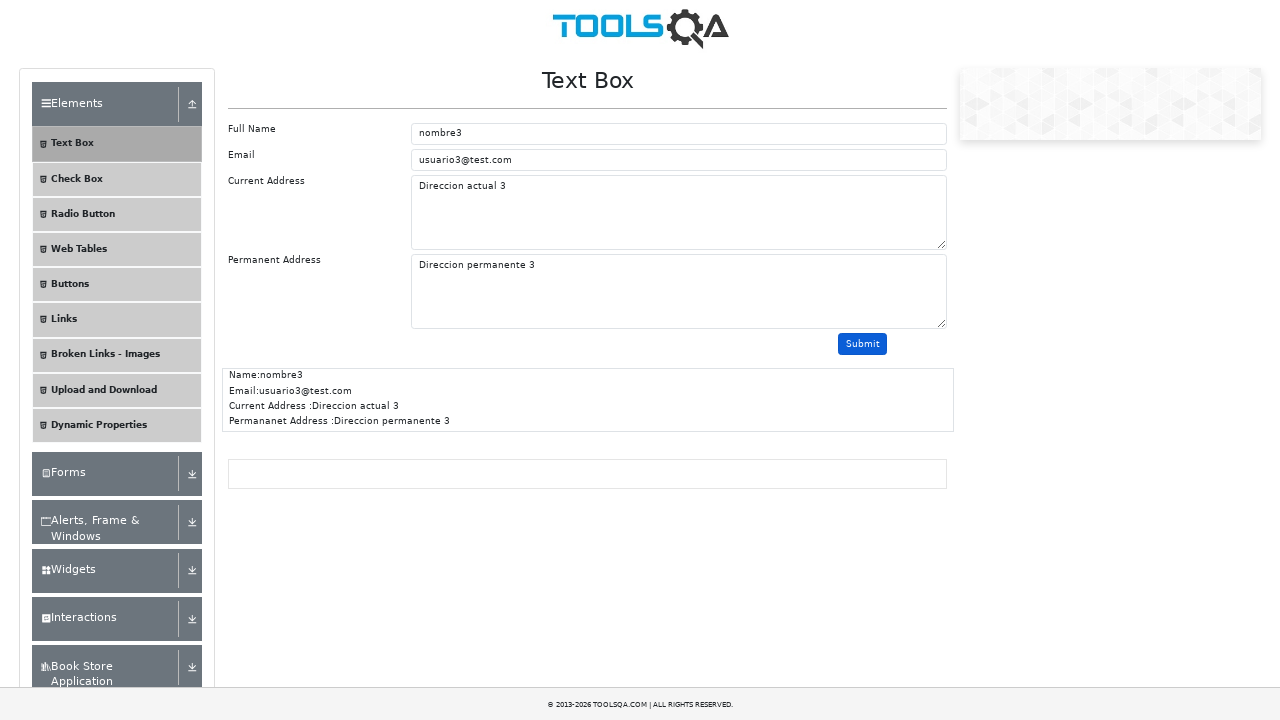

Filled userName field with 'nombre4' on #userName
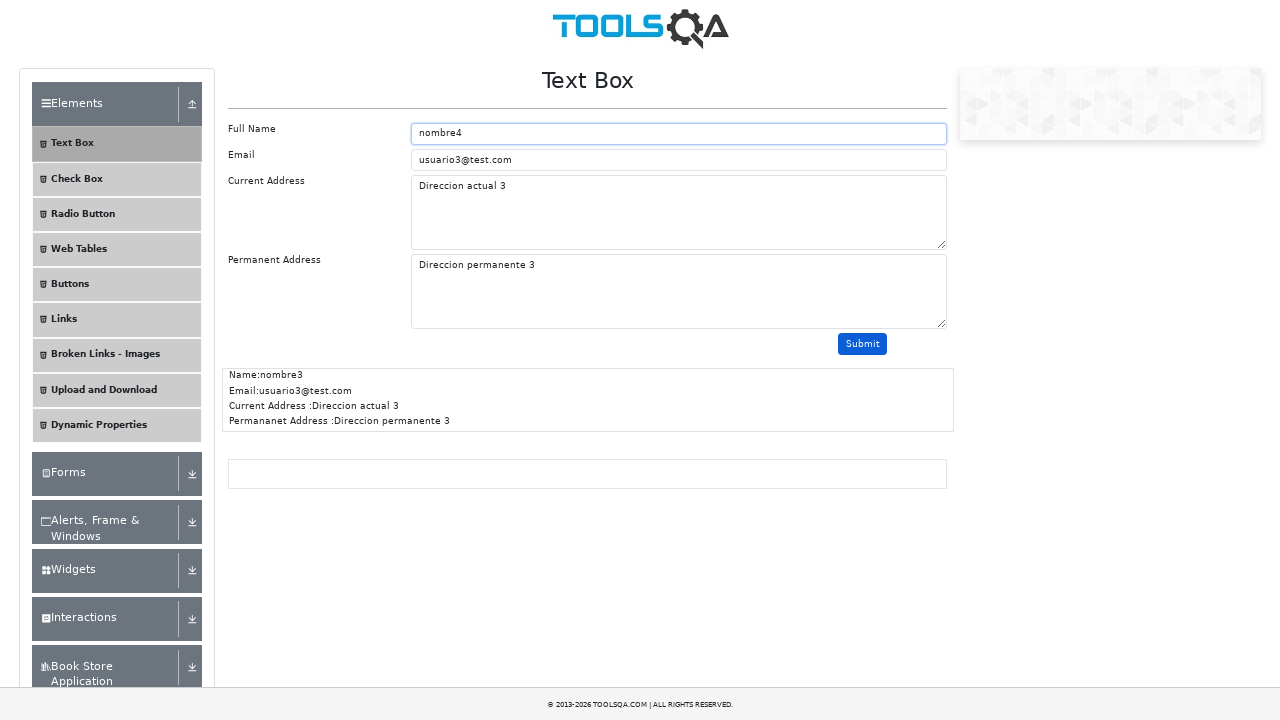

Filled userEmail field with 'usuario4@test.com' on #userEmail
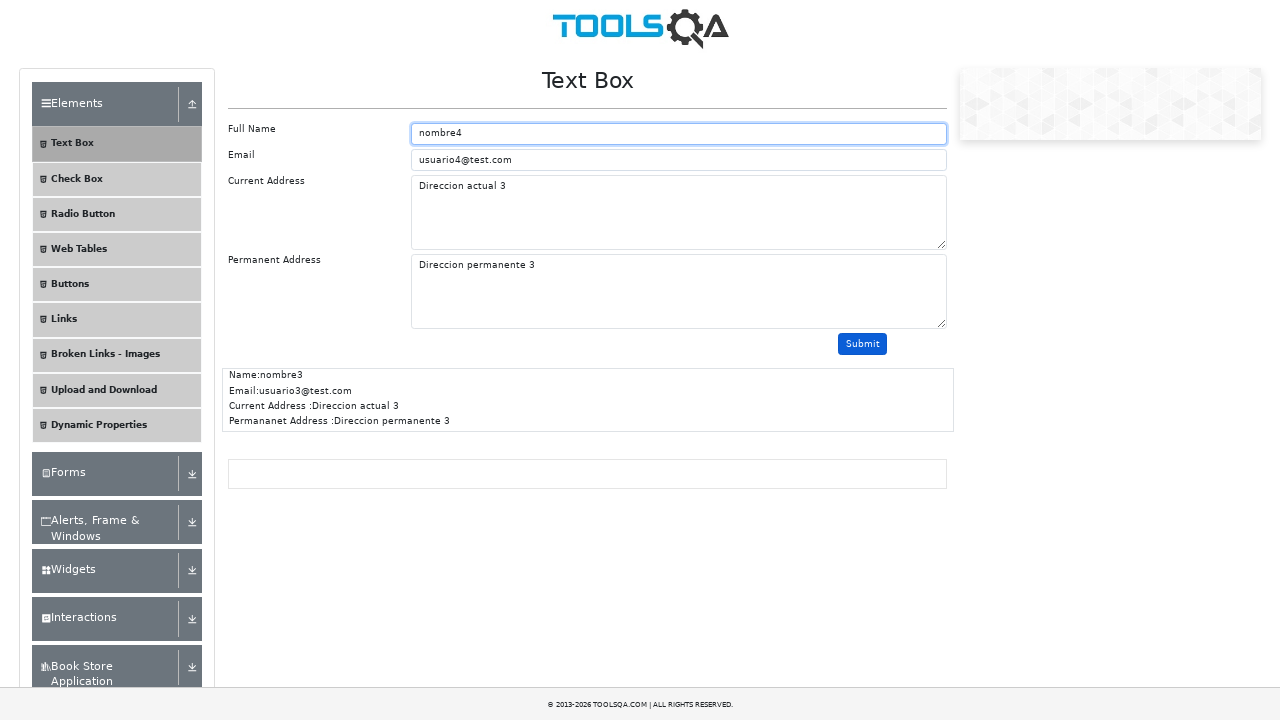

Filled currentAddress field with 'Direccion actual 4' on #currentAddress
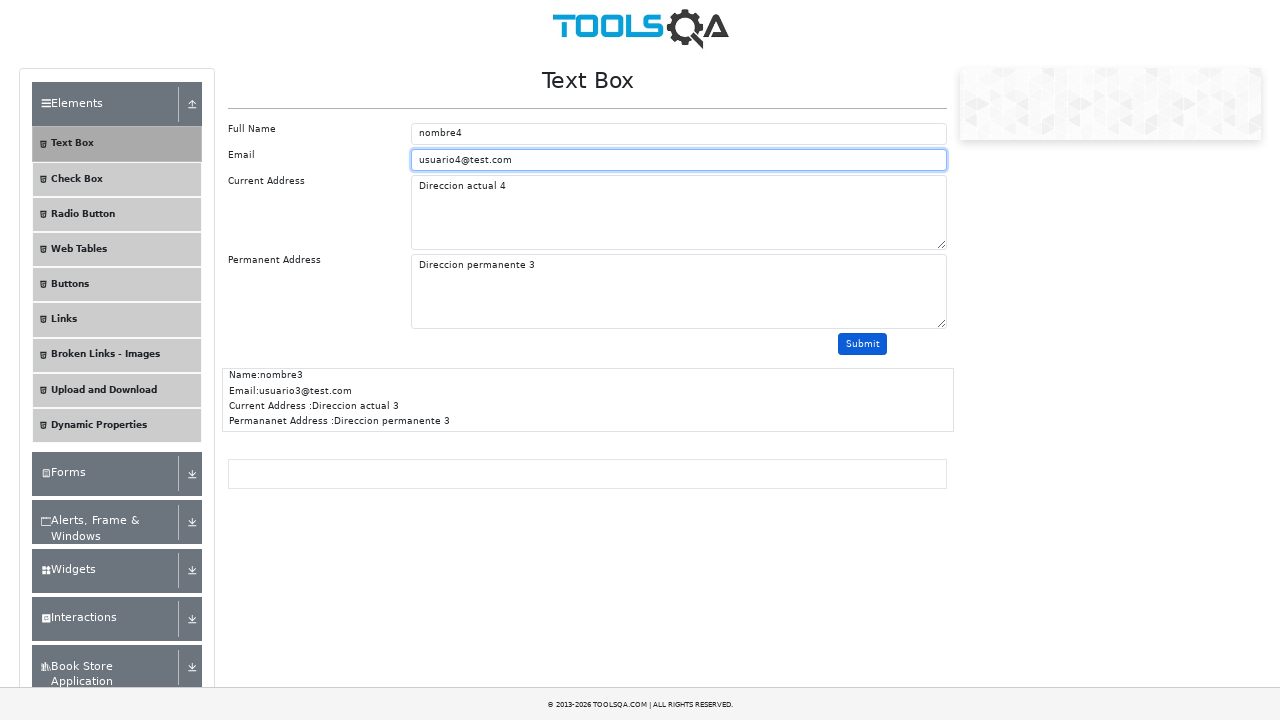

Filled permanentAddress field with 'Direccion permanente 4' on #permanentAddress
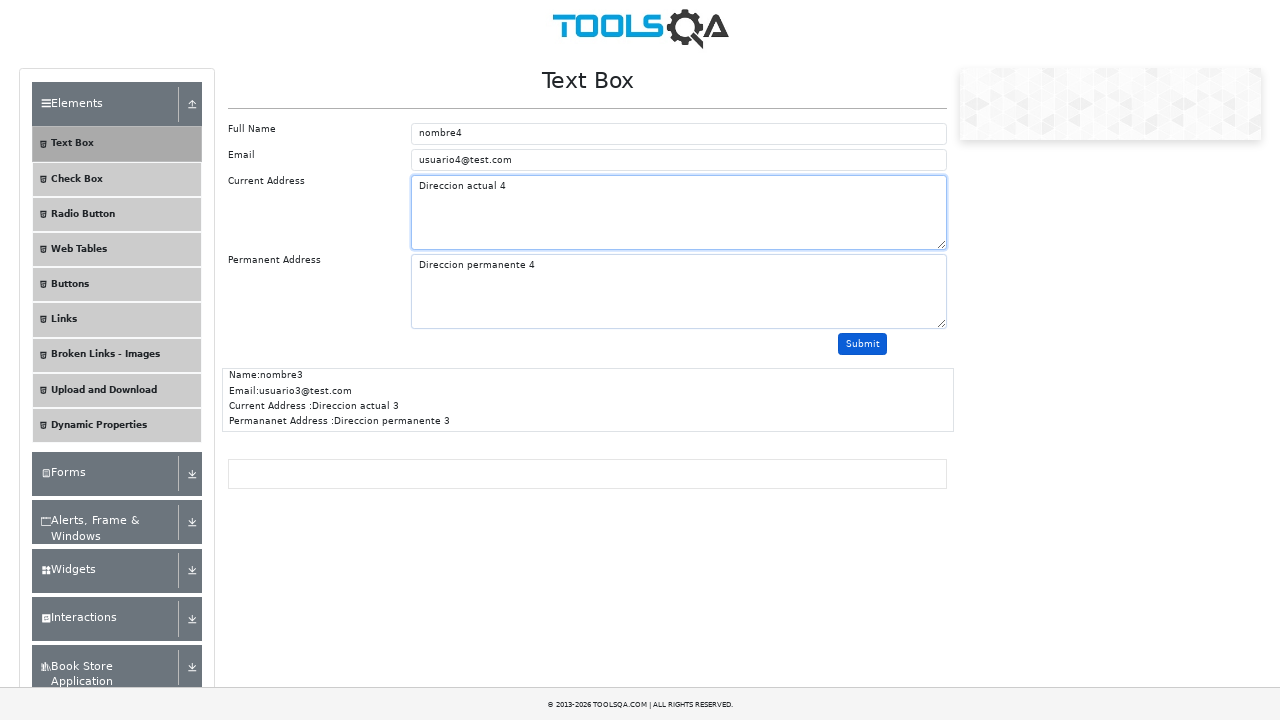

Scrolled submit button into view (iteration 4)
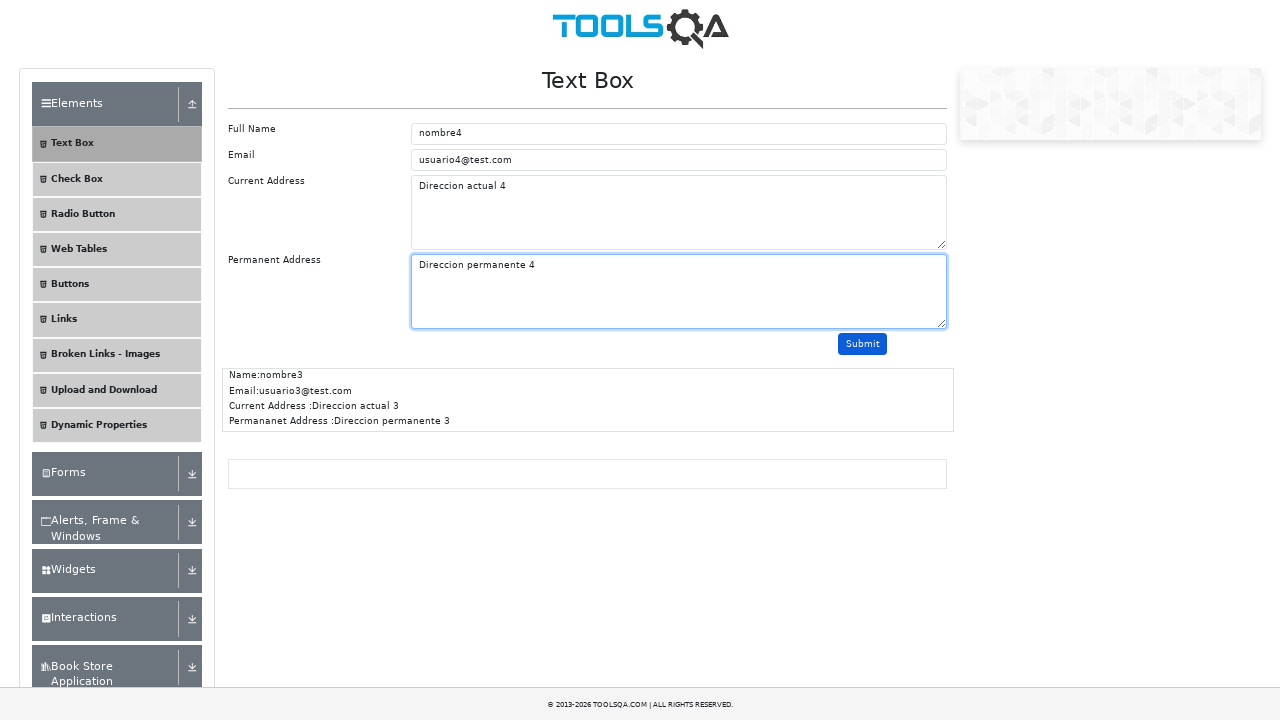

Clicked submit button (iteration 4) at (863, 344) on #submit
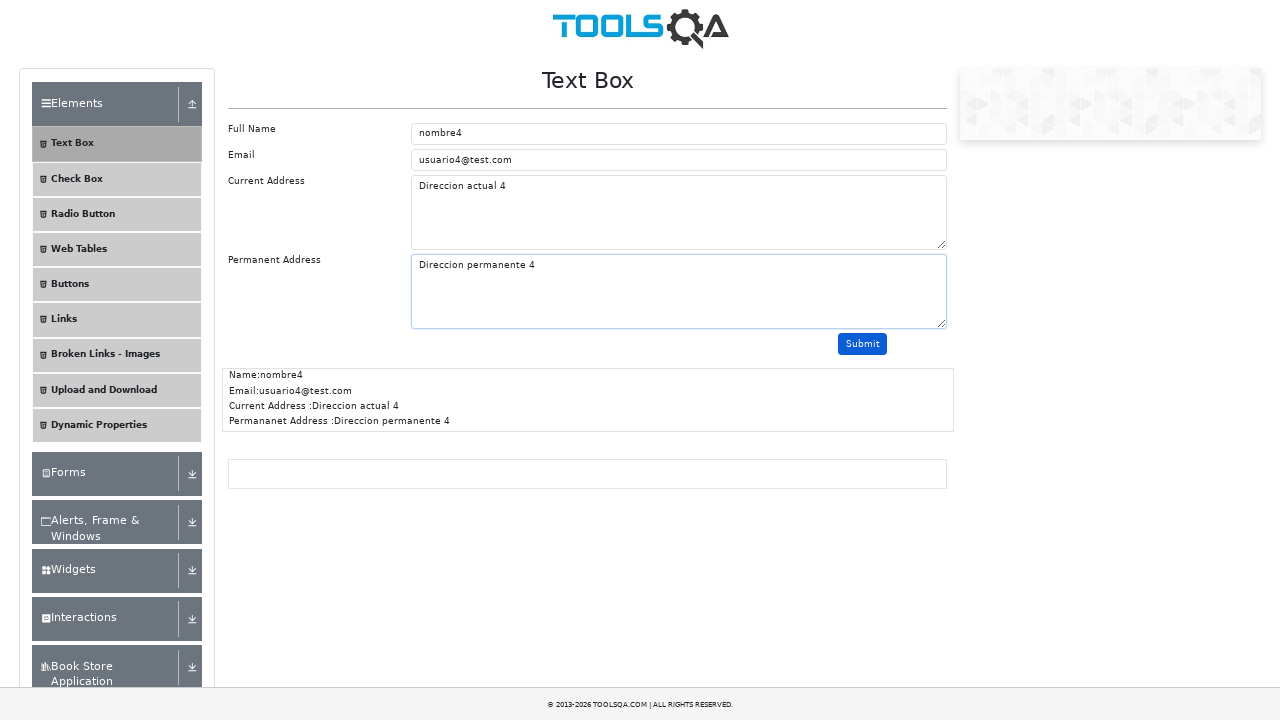

Waited for userName field to be available (iteration 5)
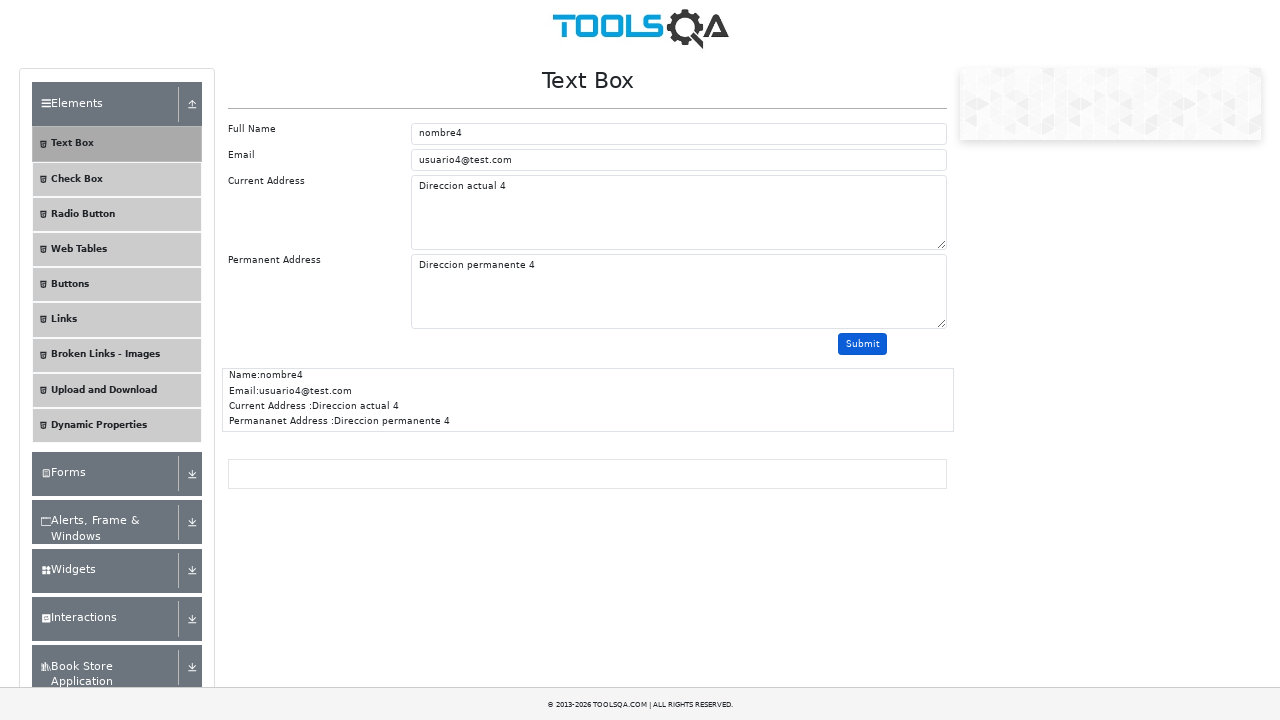

Filled userName field with 'nombre5' on #userName
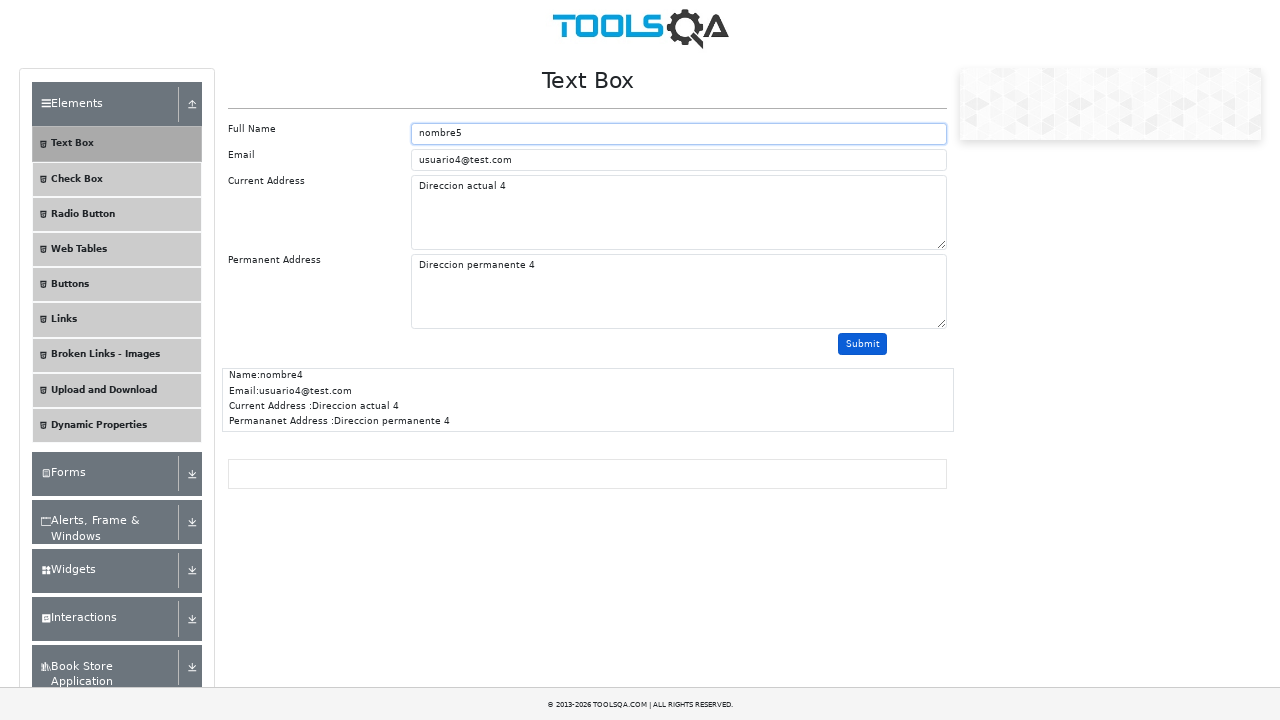

Filled userEmail field with 'usuario5@test.com' on #userEmail
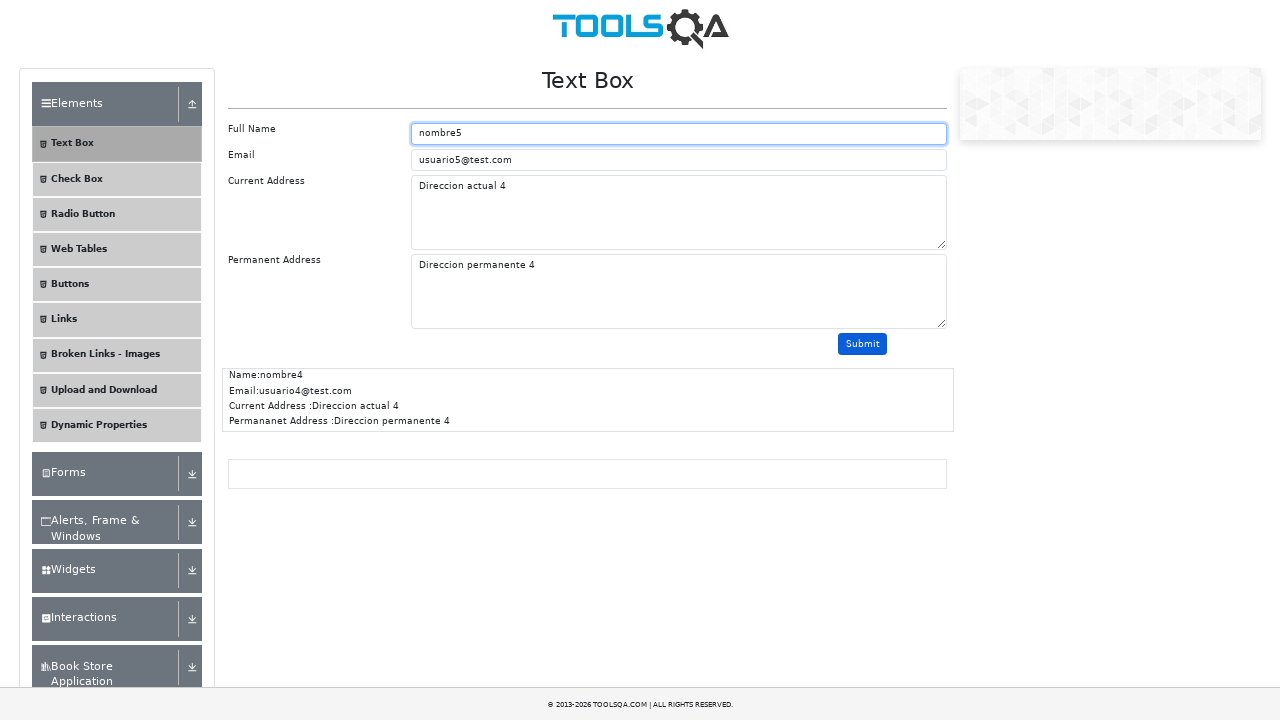

Filled currentAddress field with 'Direccion actual 5' on #currentAddress
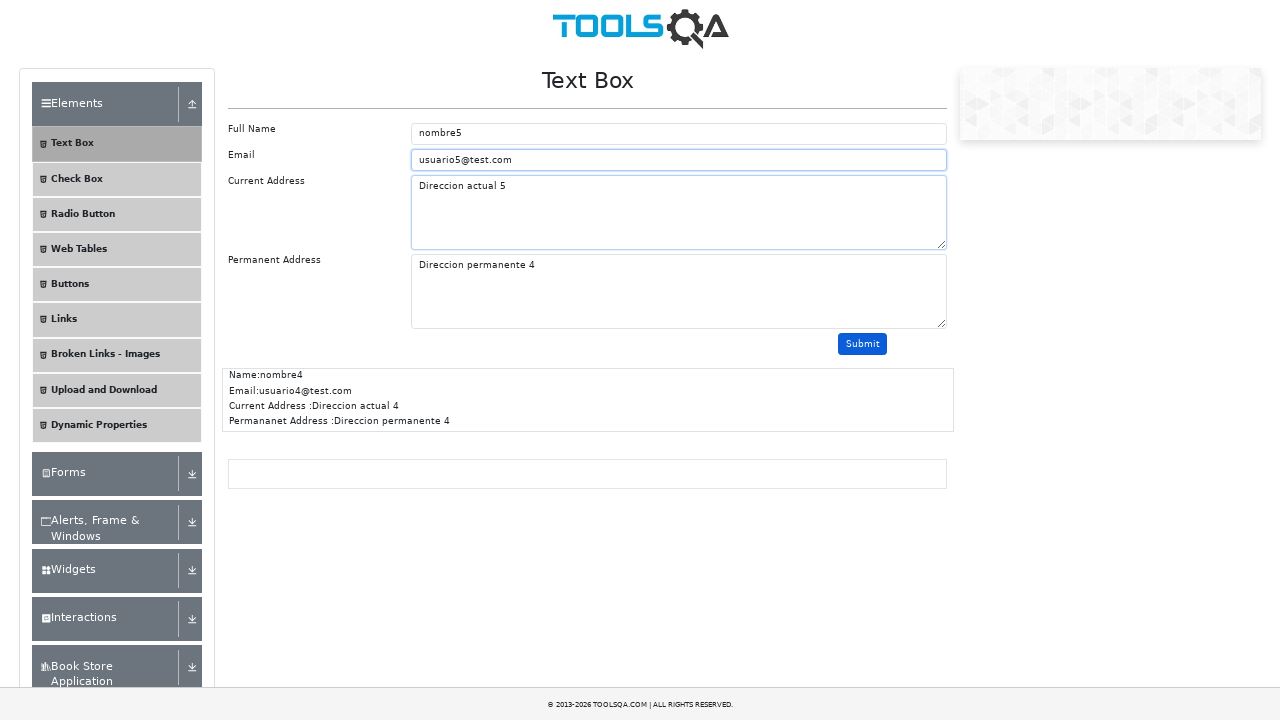

Filled permanentAddress field with 'Direccion permanente 5' on #permanentAddress
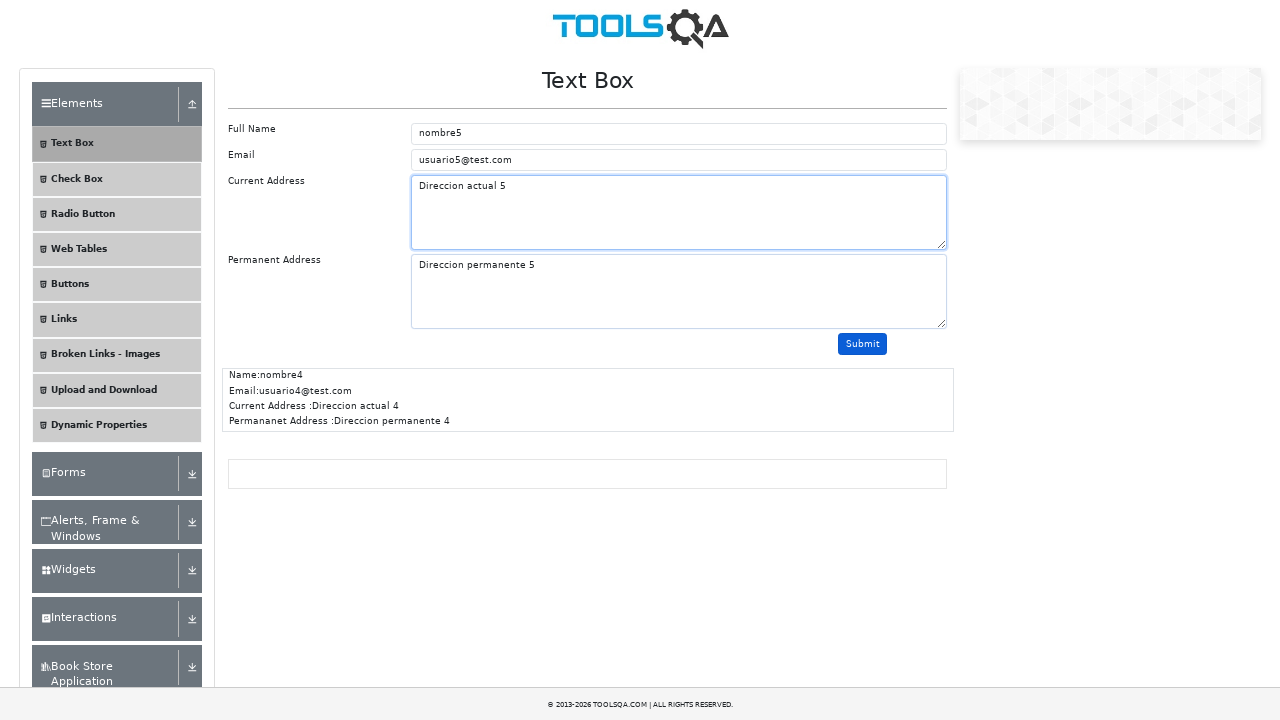

Scrolled submit button into view (iteration 5)
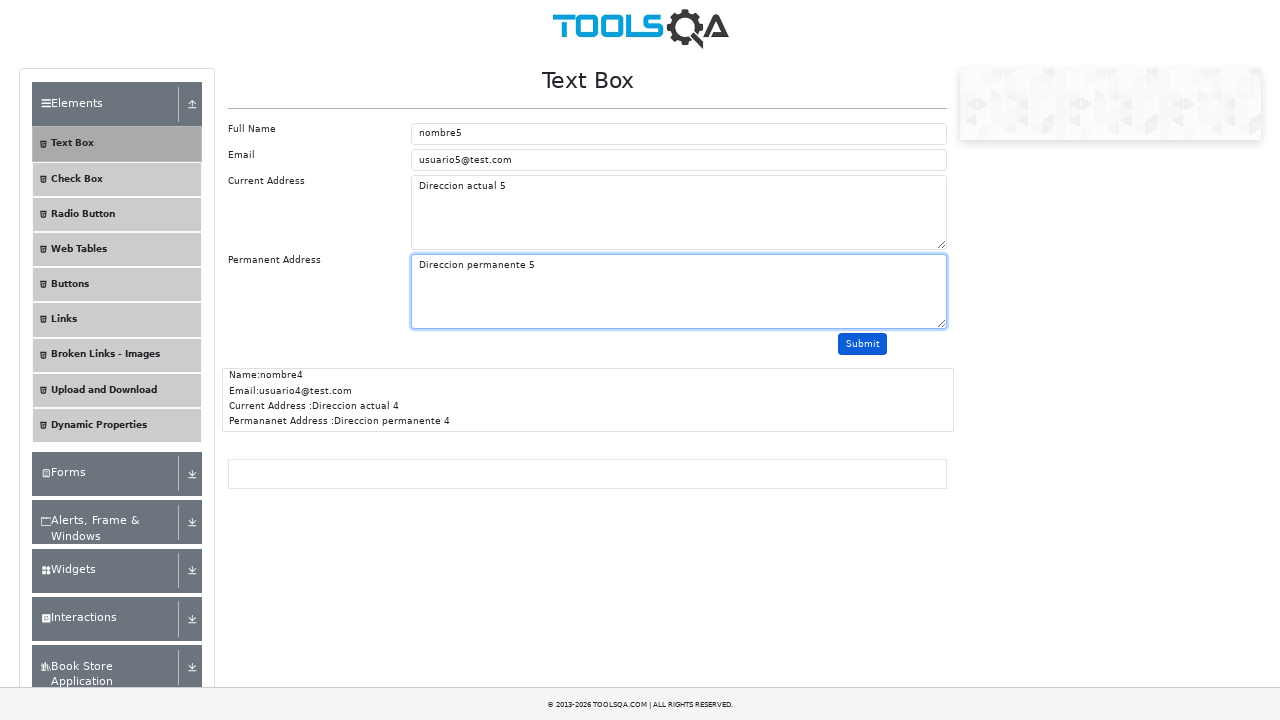

Clicked submit button (iteration 5) at (863, 344) on #submit
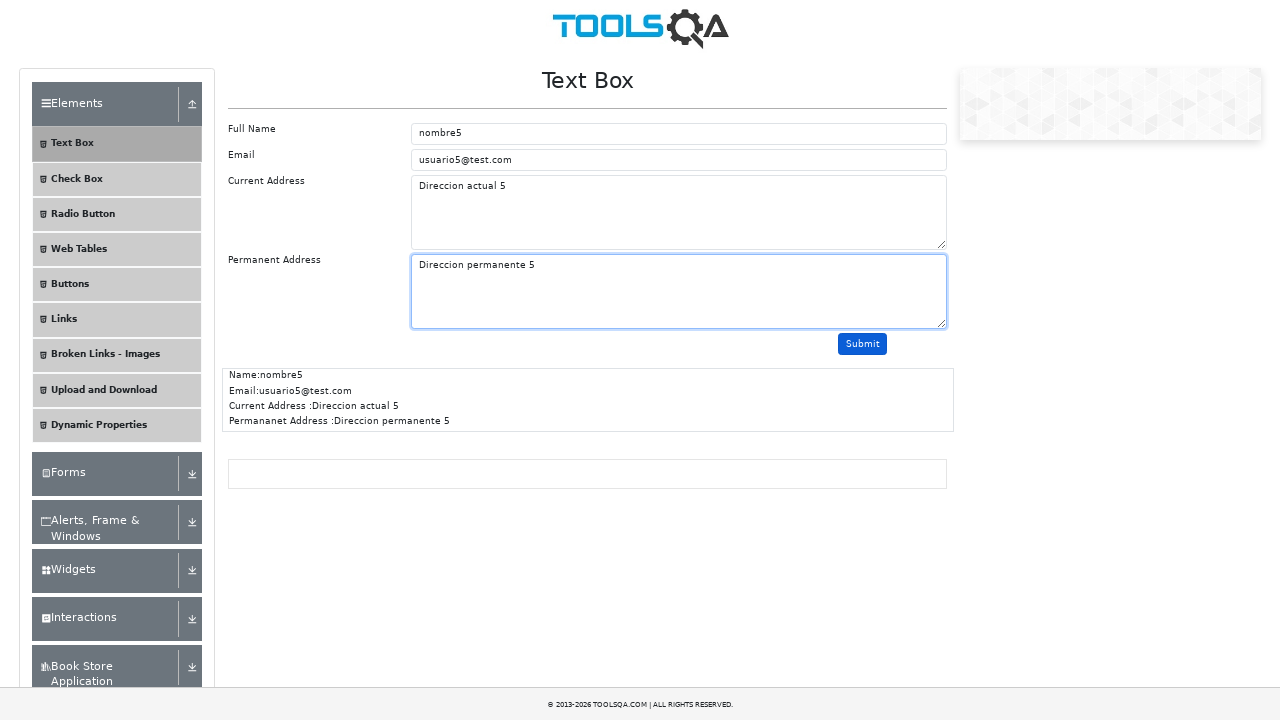

Waited for userName field to be available (iteration 6)
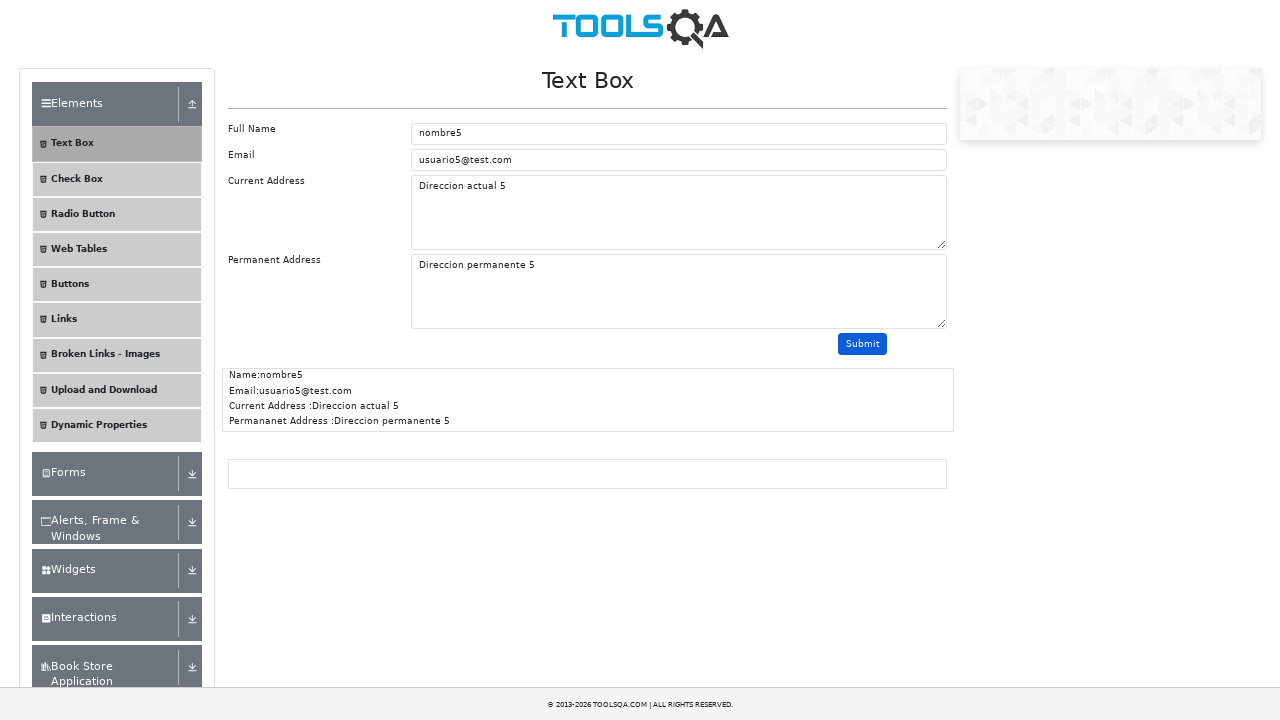

Filled userName field with 'nombre6' on #userName
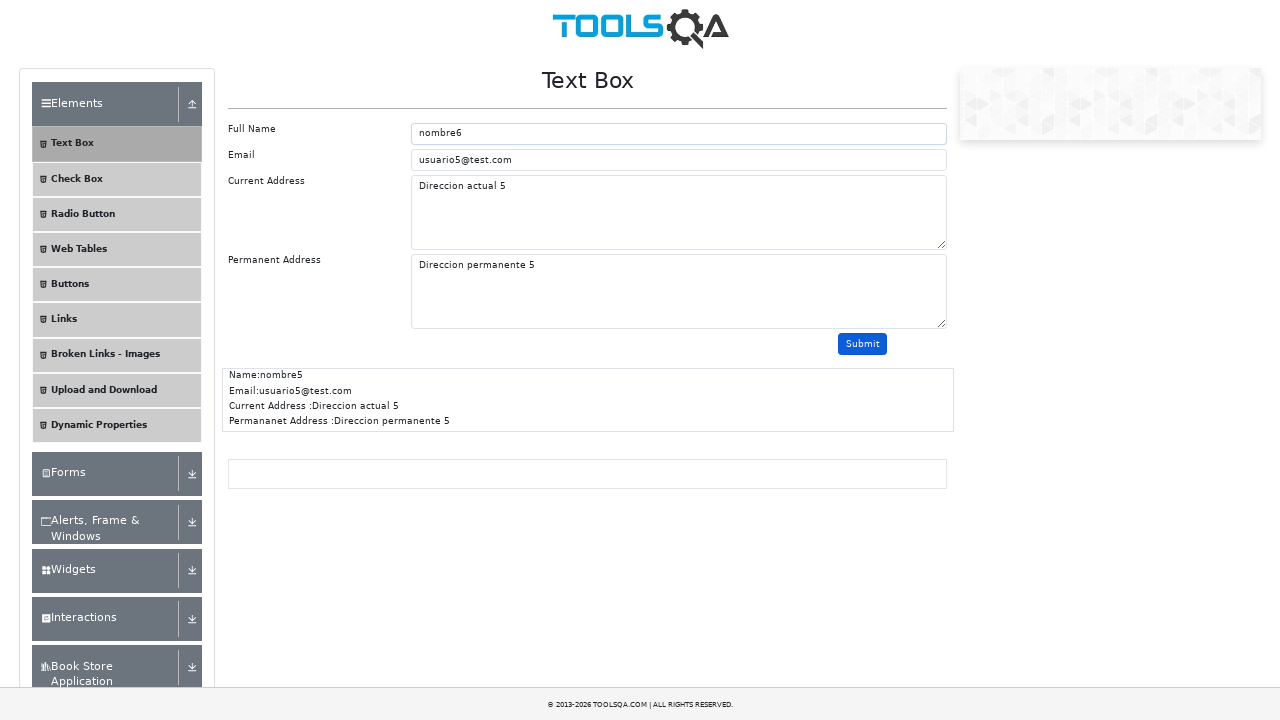

Filled userEmail field with 'usuario6@test.com' on #userEmail
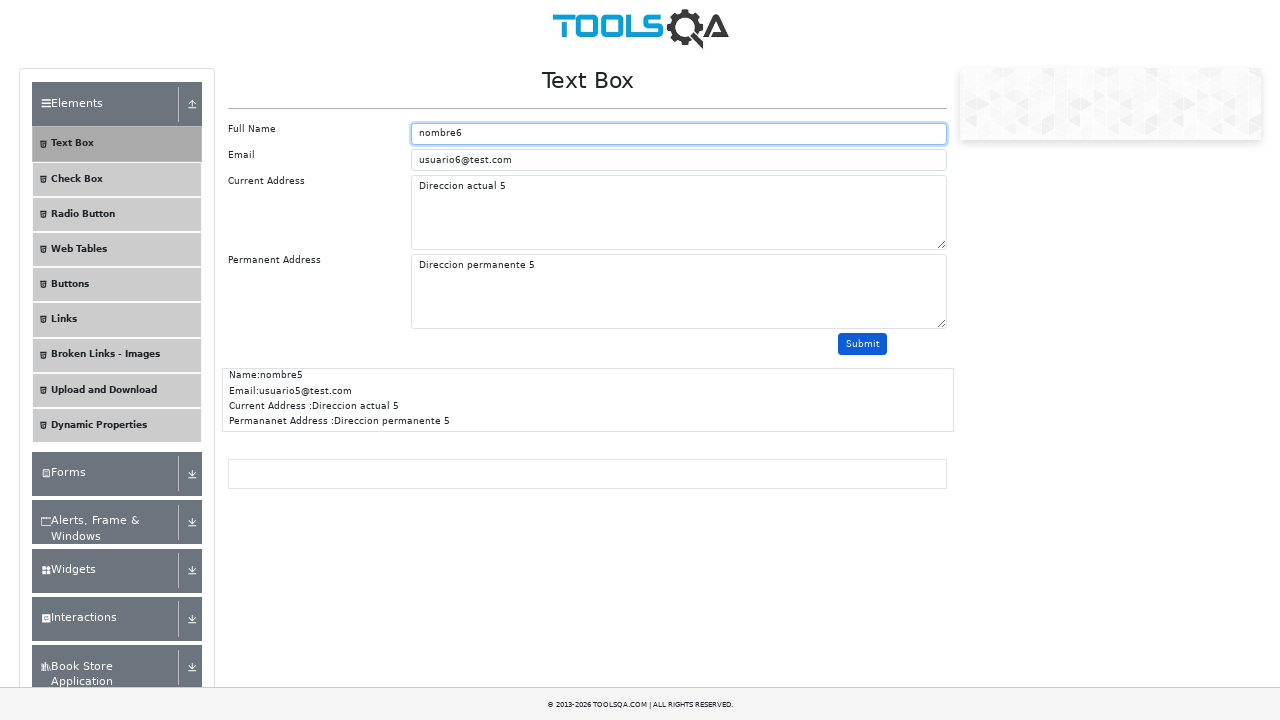

Filled currentAddress field with 'Direccion actual 6' on #currentAddress
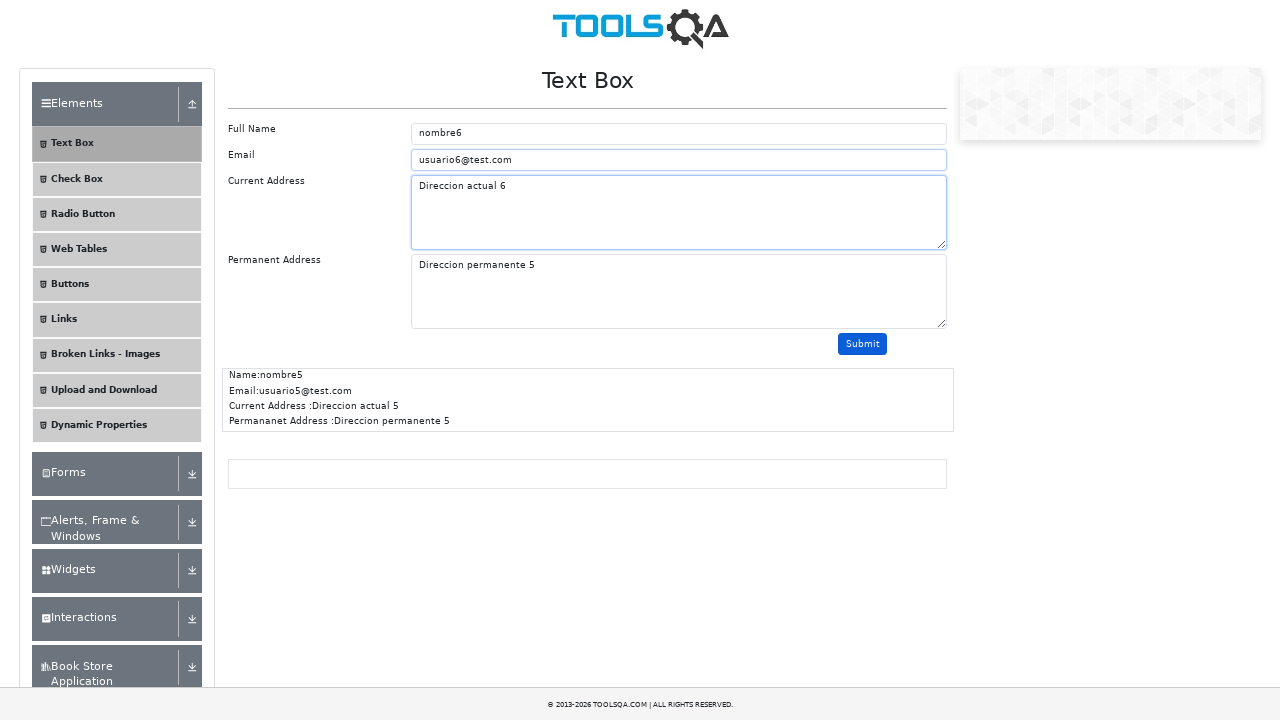

Filled permanentAddress field with 'Direccion permanente 6' on #permanentAddress
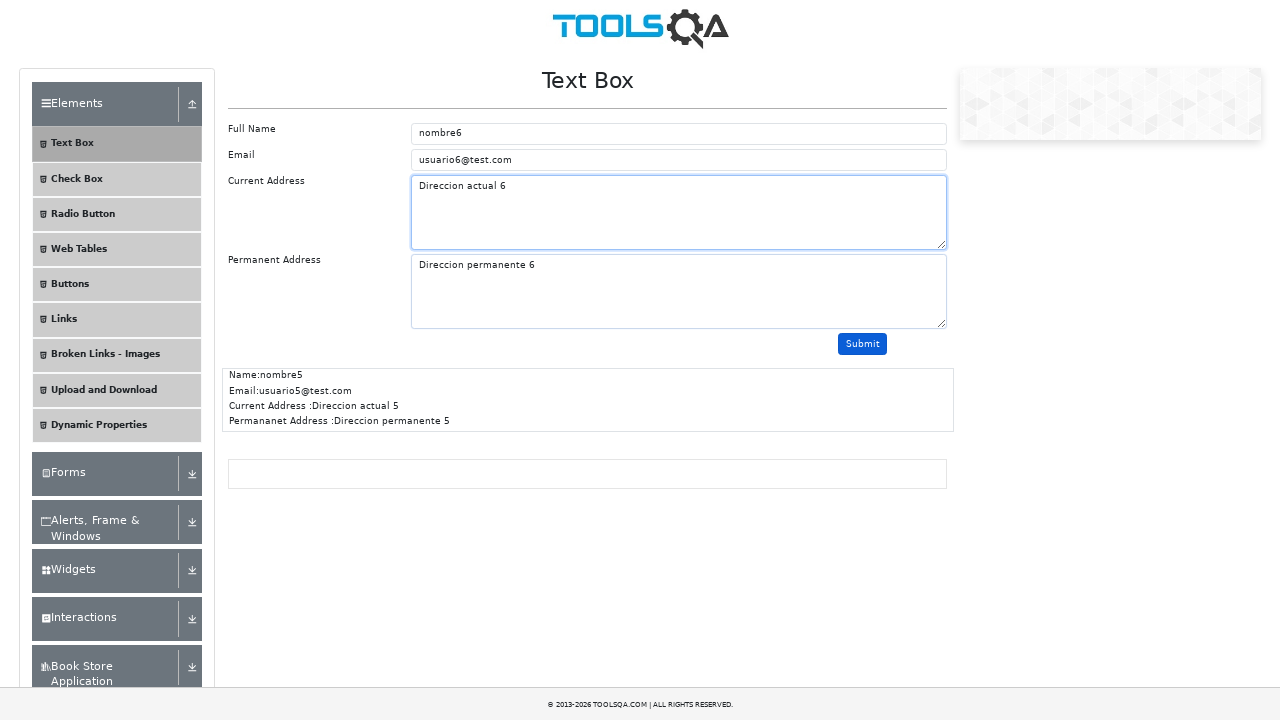

Scrolled submit button into view (iteration 6)
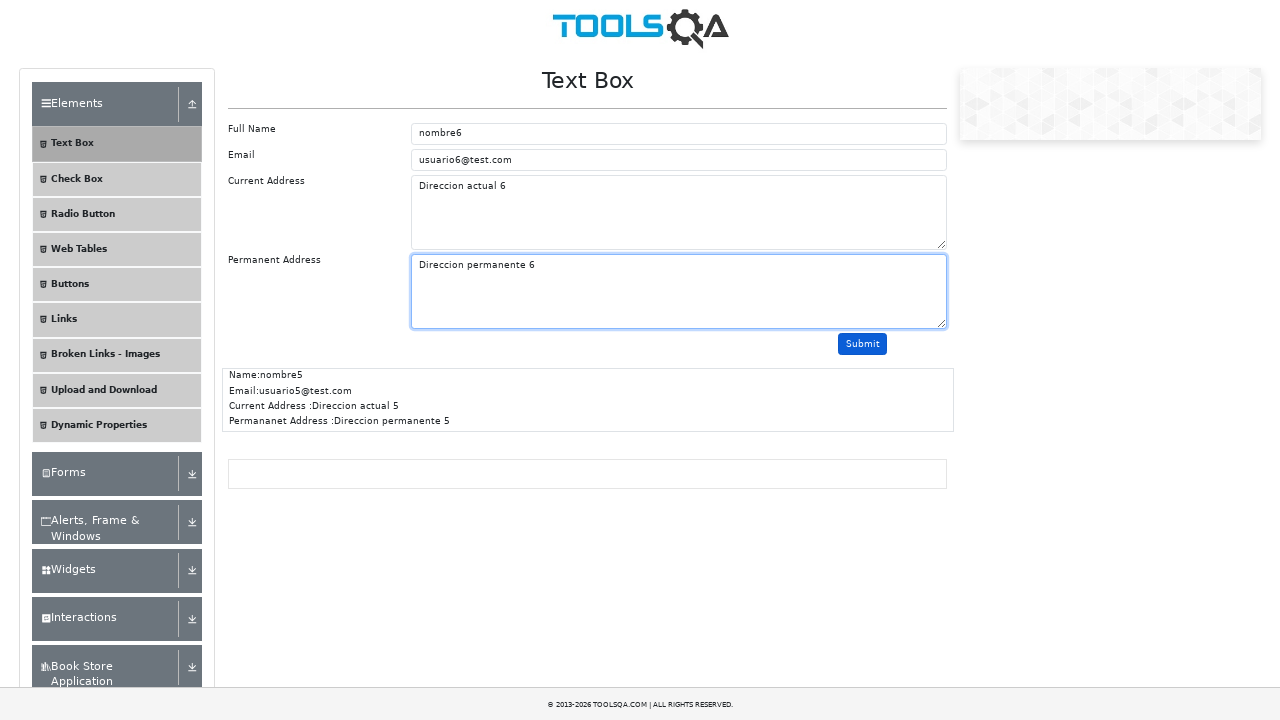

Clicked submit button (iteration 6) at (863, 344) on #submit
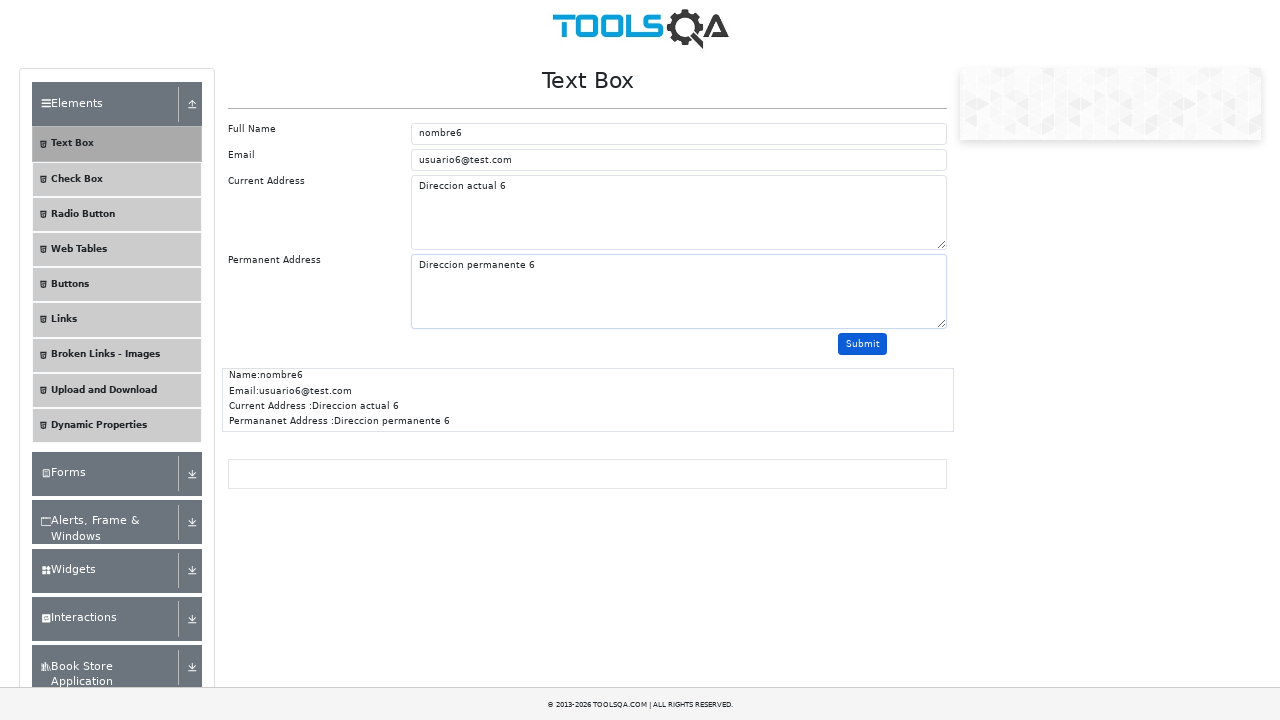

Waited for userName field to be available (iteration 7)
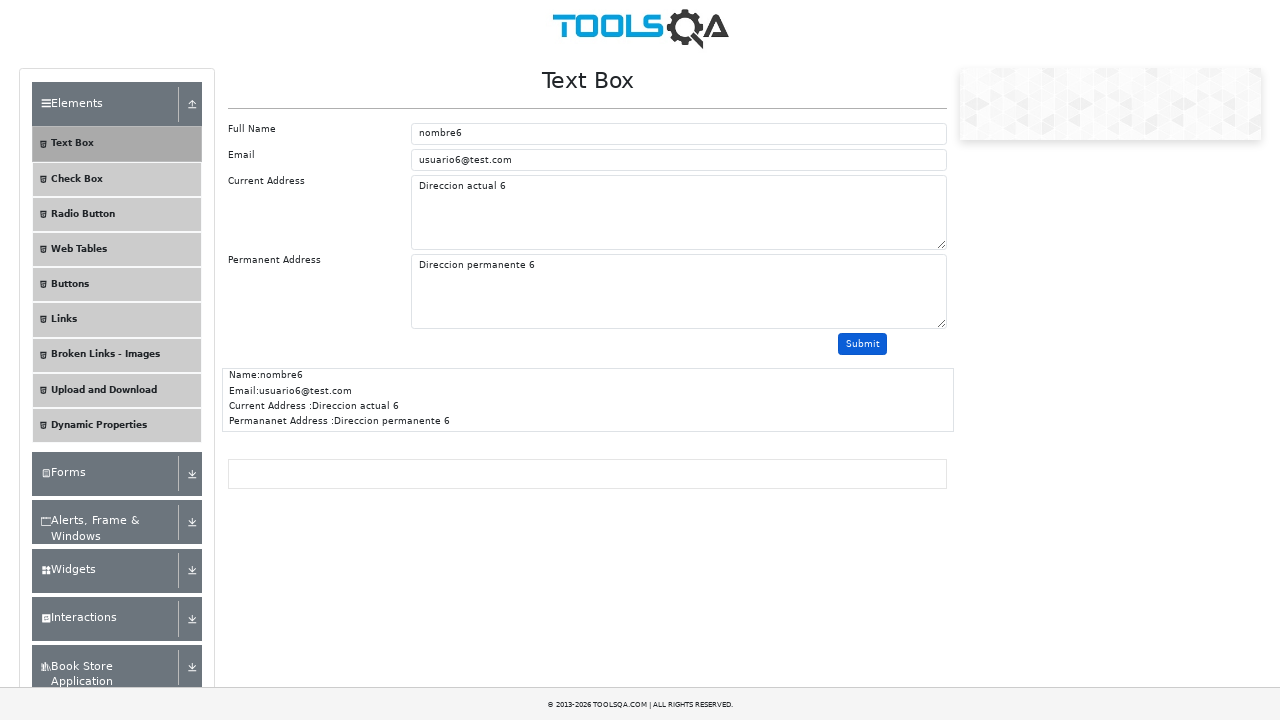

Filled userName field with 'nombre7' on #userName
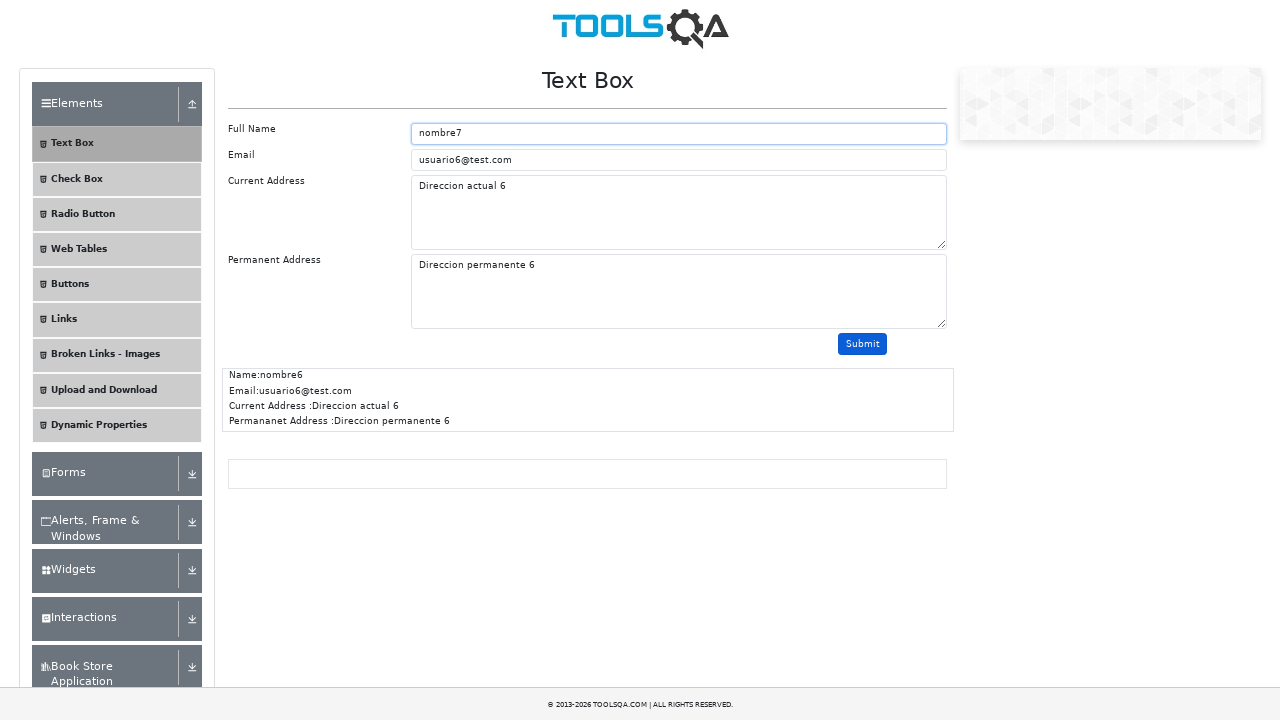

Filled userEmail field with 'usuario7@test.com' on #userEmail
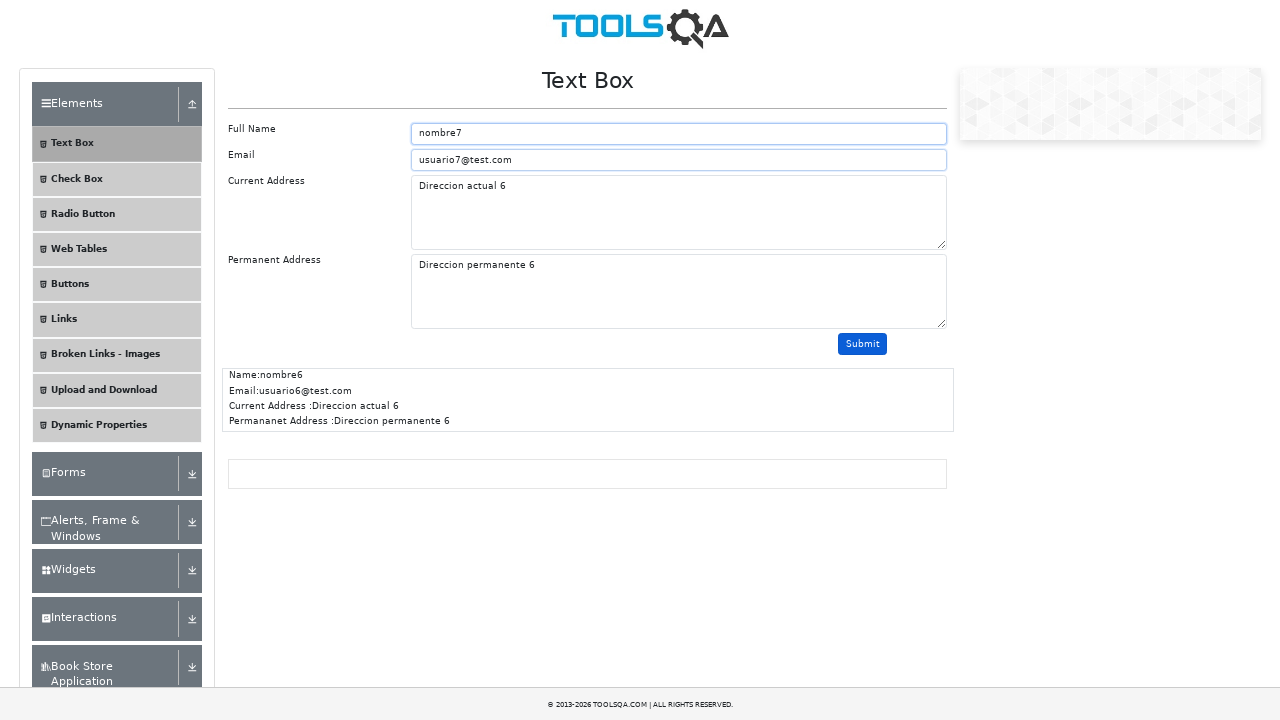

Filled currentAddress field with 'Direccion actual 7' on #currentAddress
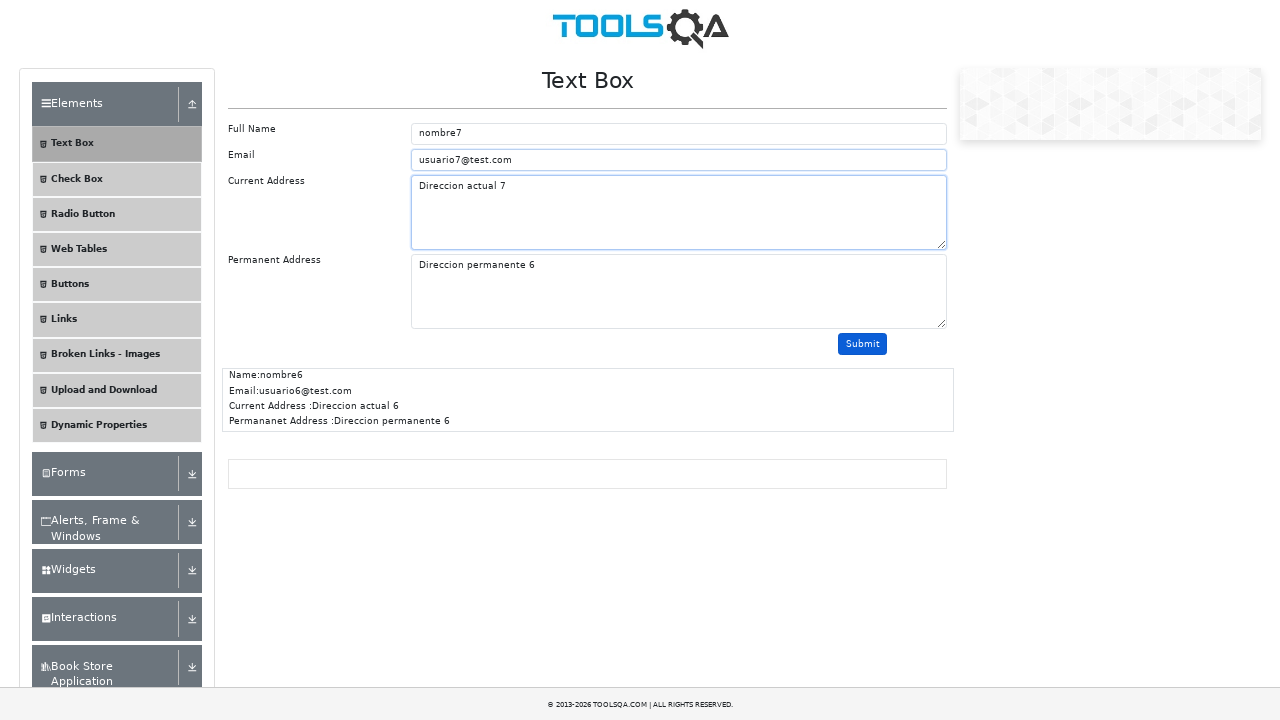

Filled permanentAddress field with 'Direccion permanente 7' on #permanentAddress
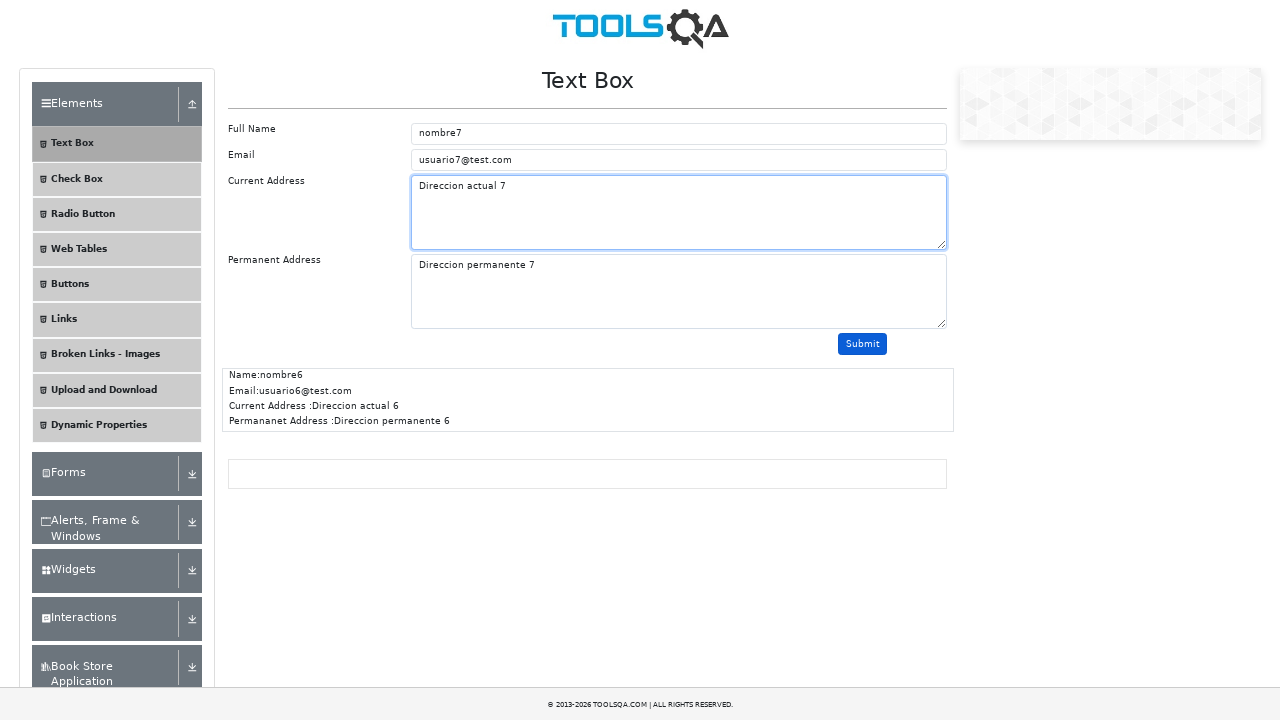

Scrolled submit button into view (iteration 7)
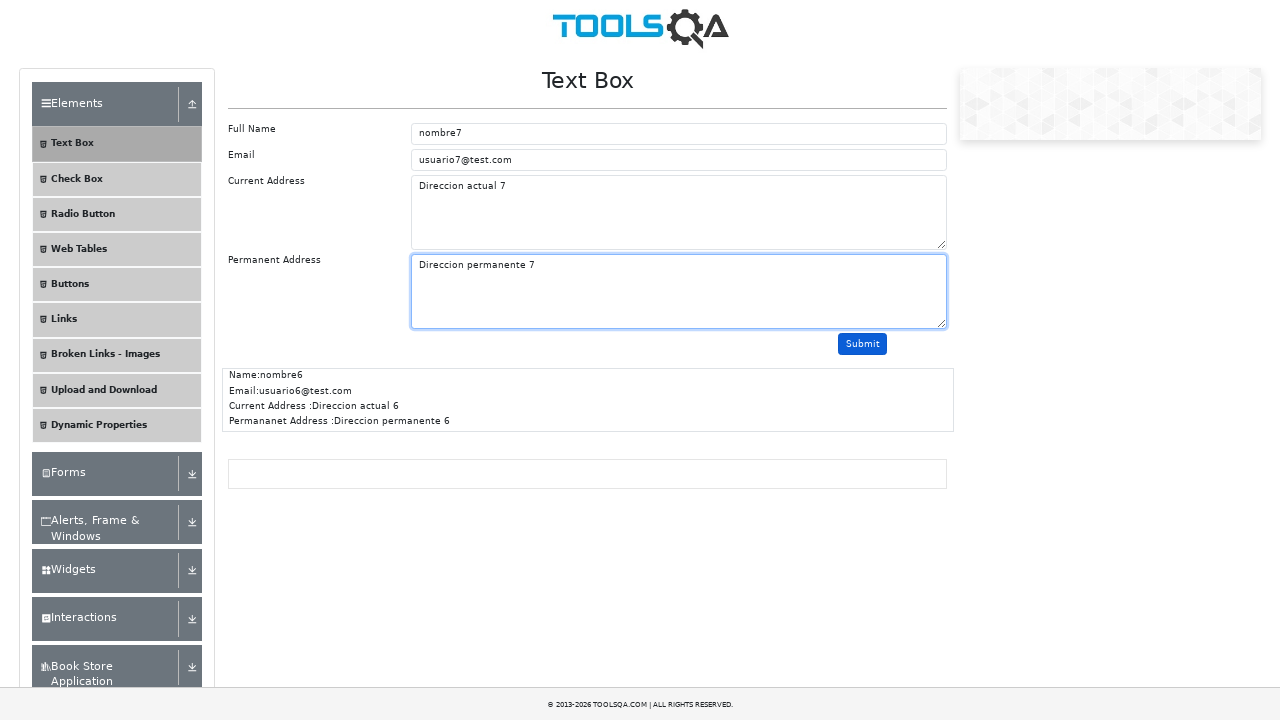

Clicked submit button (iteration 7) at (863, 344) on #submit
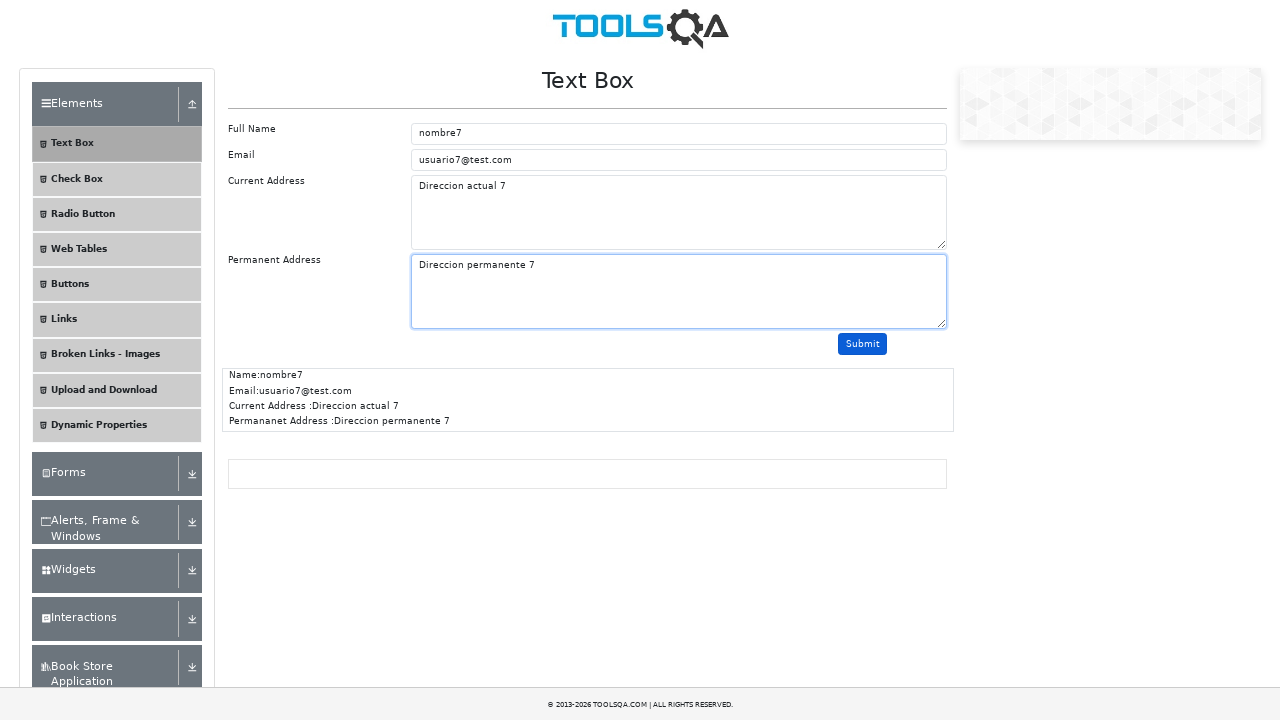

Waited for userName field to be available (iteration 8)
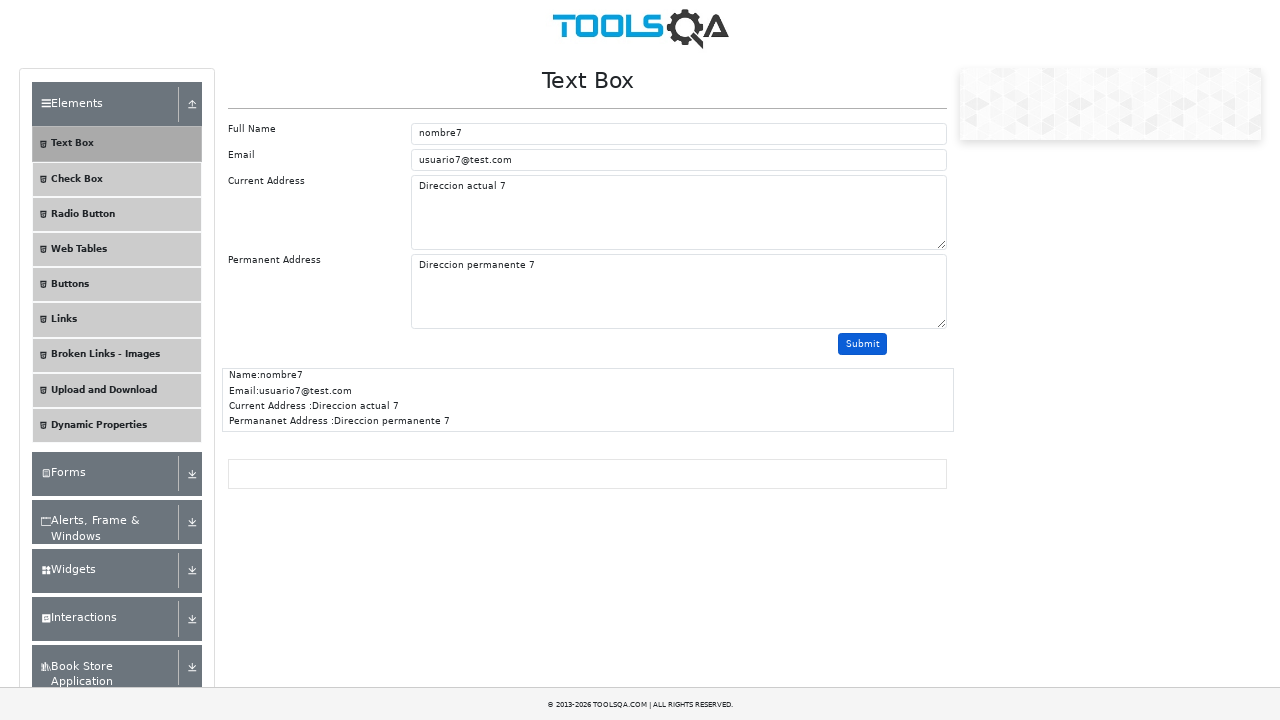

Filled userName field with 'nombre8' on #userName
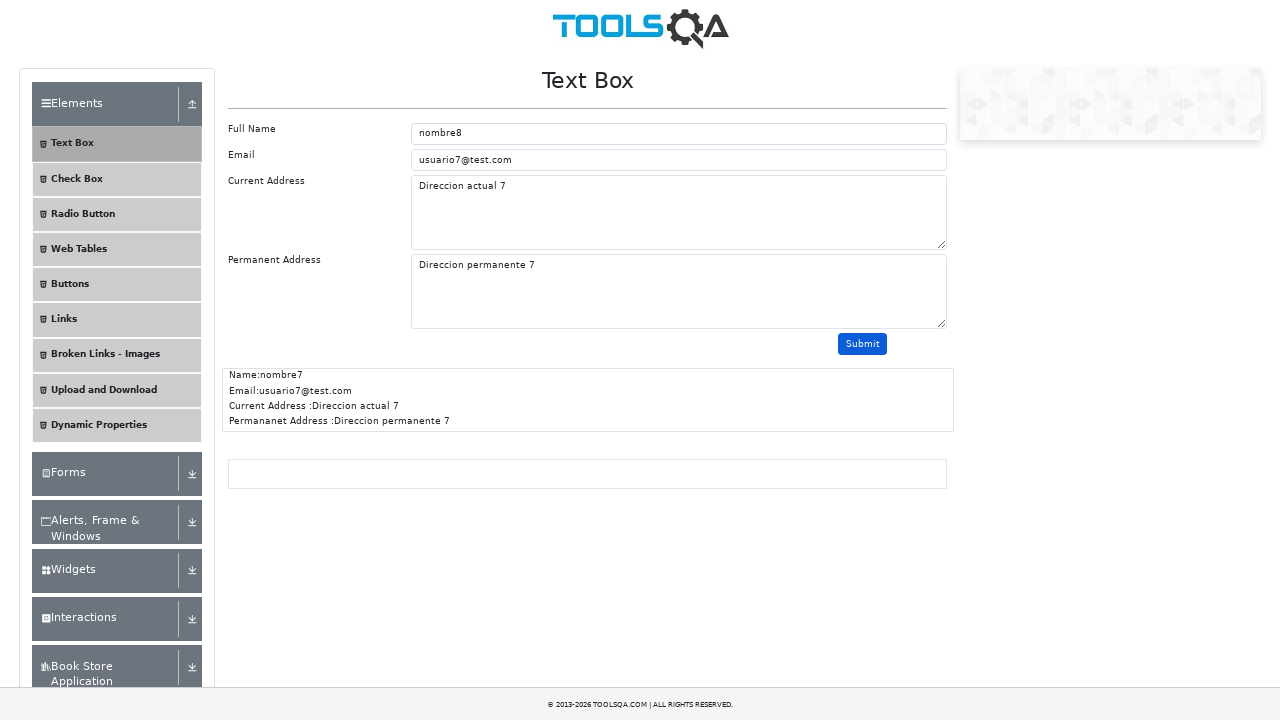

Filled userEmail field with 'usuario8@test.com' on #userEmail
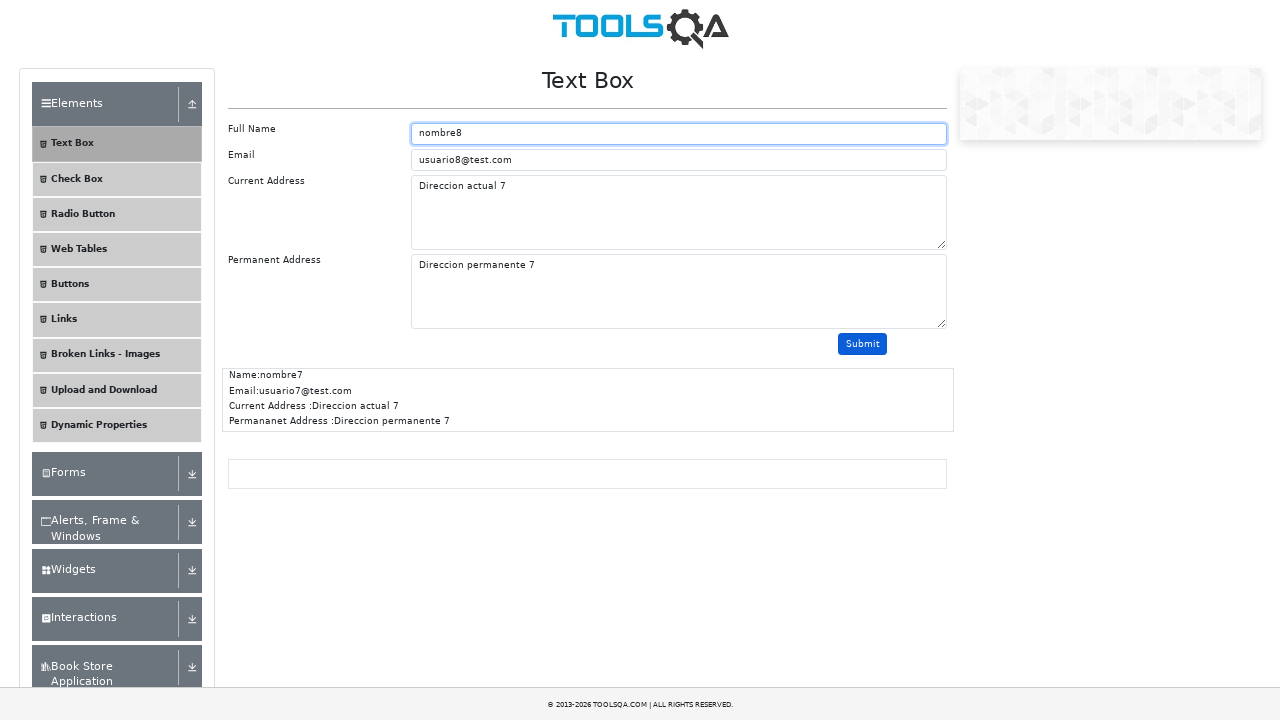

Filled currentAddress field with 'Direccion actual 8' on #currentAddress
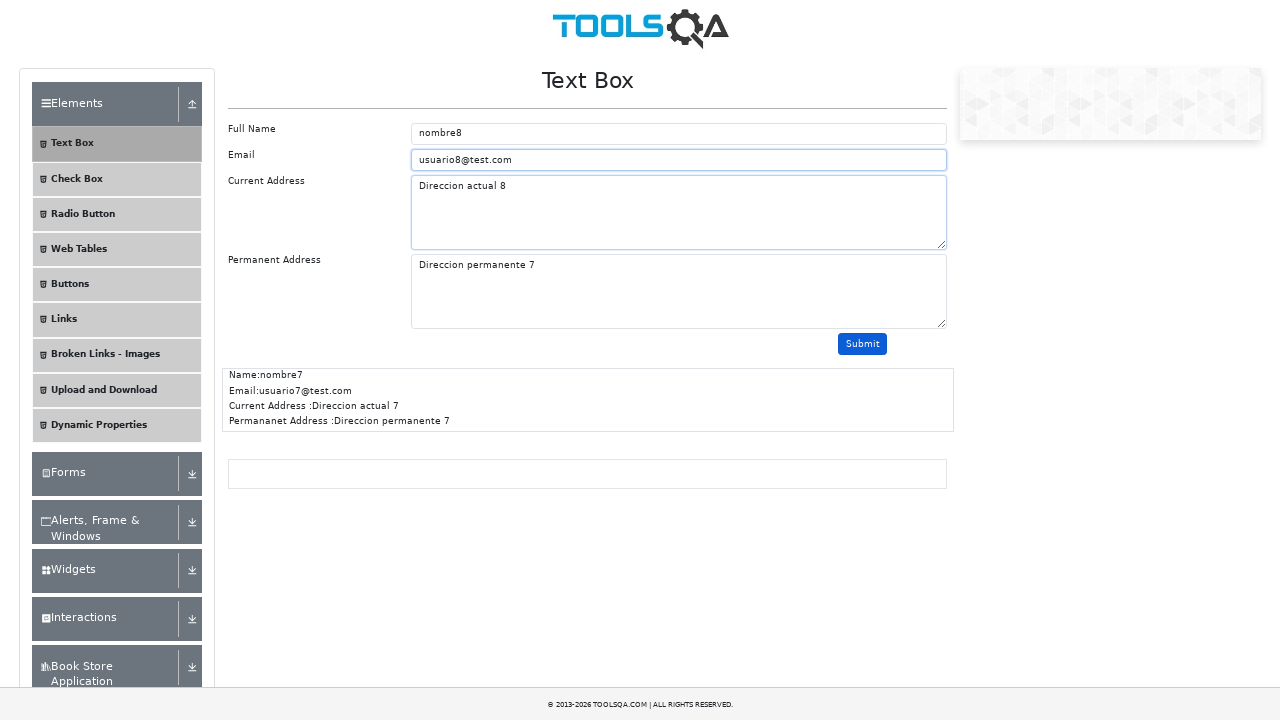

Filled permanentAddress field with 'Direccion permanente 8' on #permanentAddress
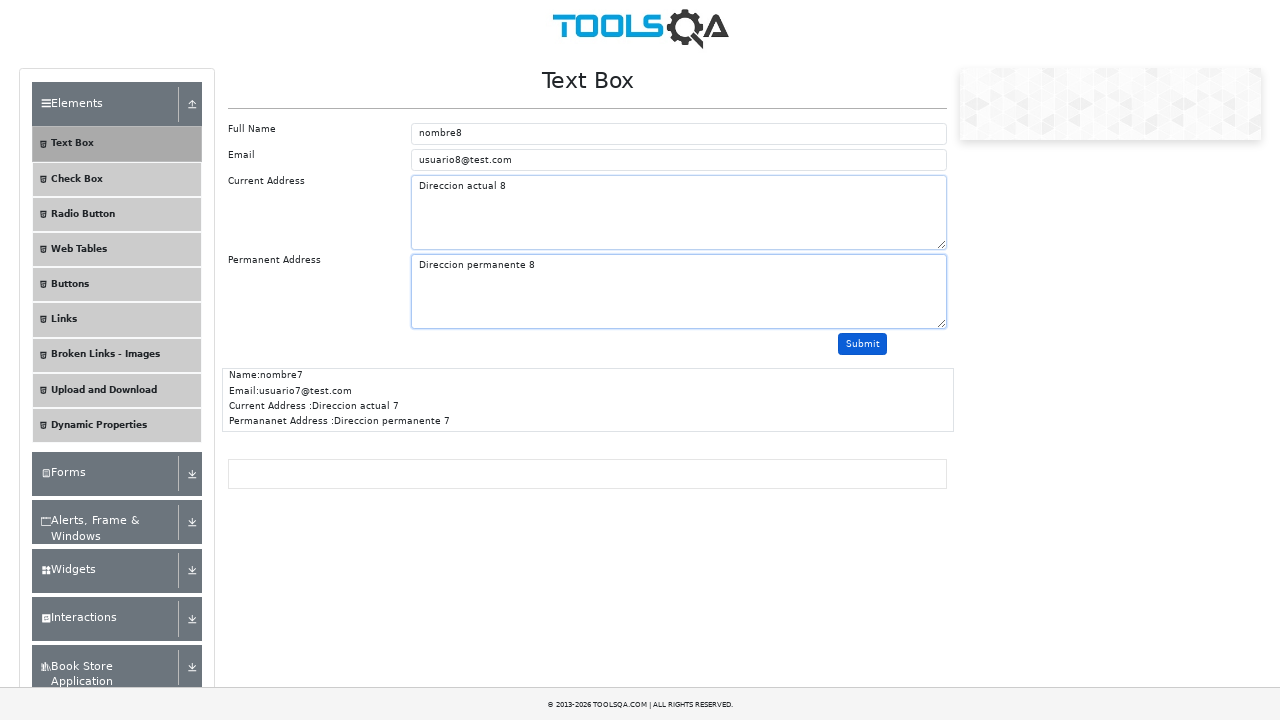

Scrolled submit button into view (iteration 8)
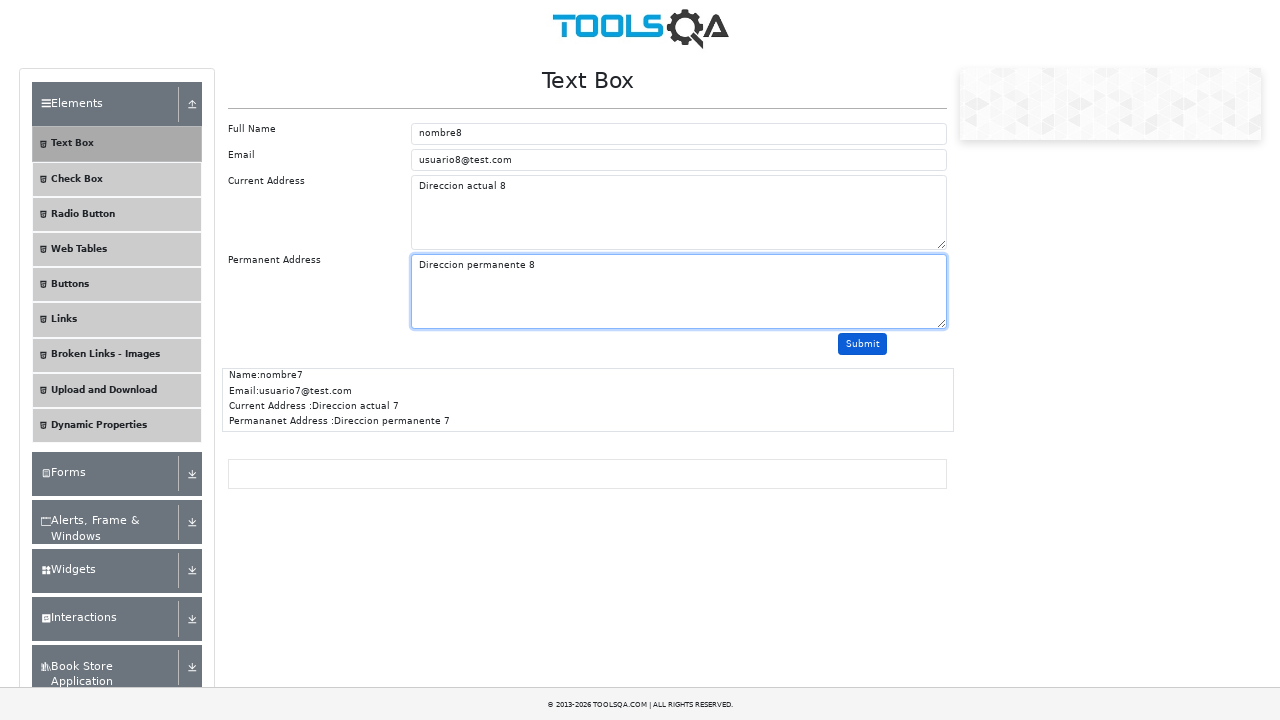

Clicked submit button (iteration 8) at (863, 344) on #submit
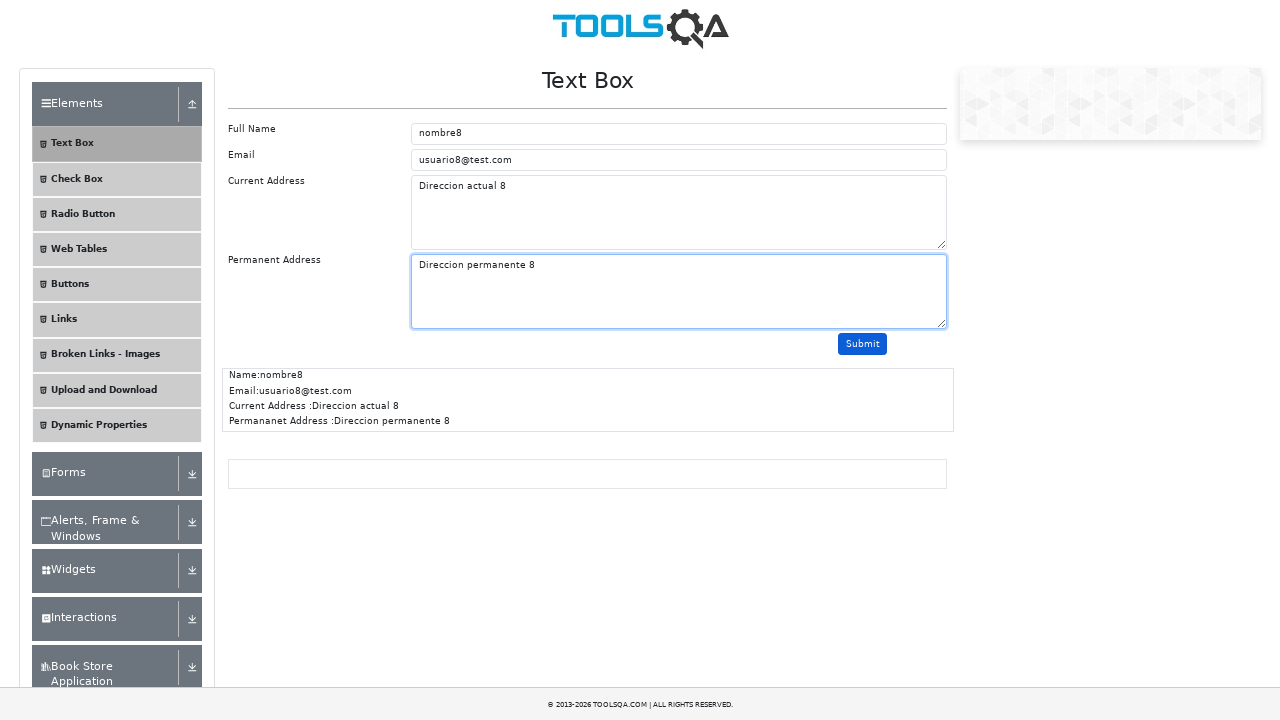

Waited for userName field to be available (iteration 9)
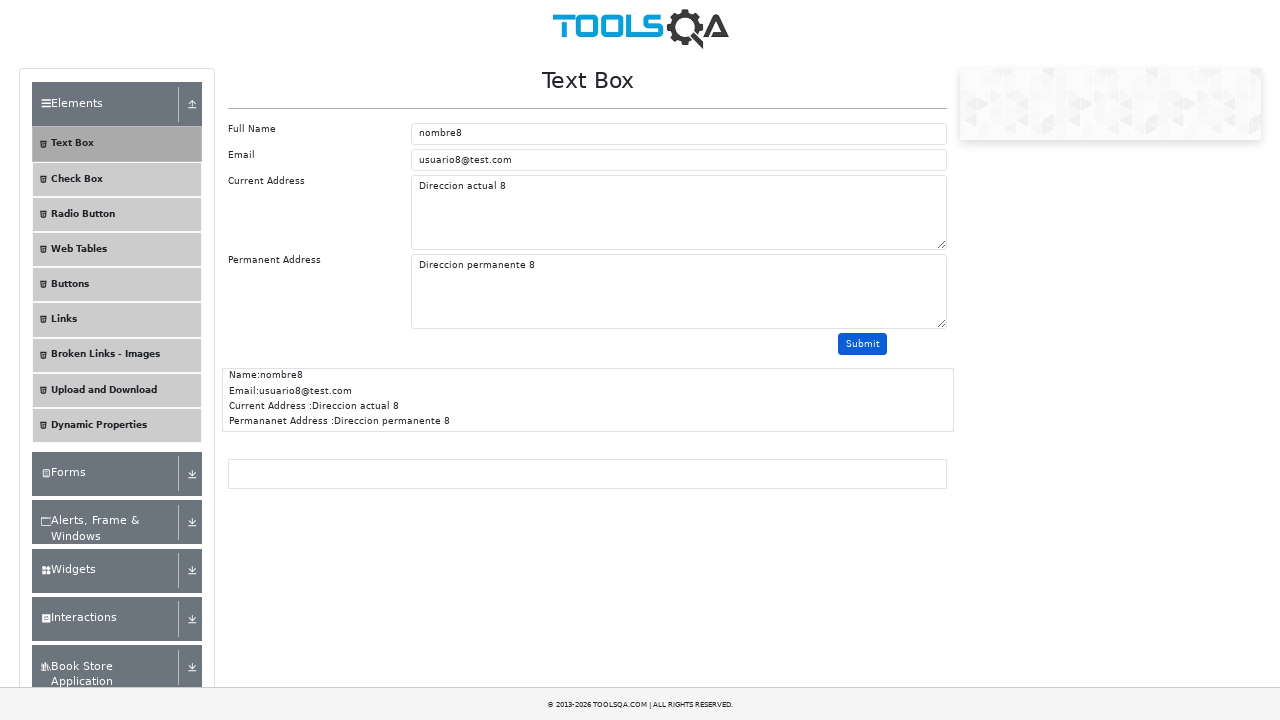

Filled userName field with 'nombre9' on #userName
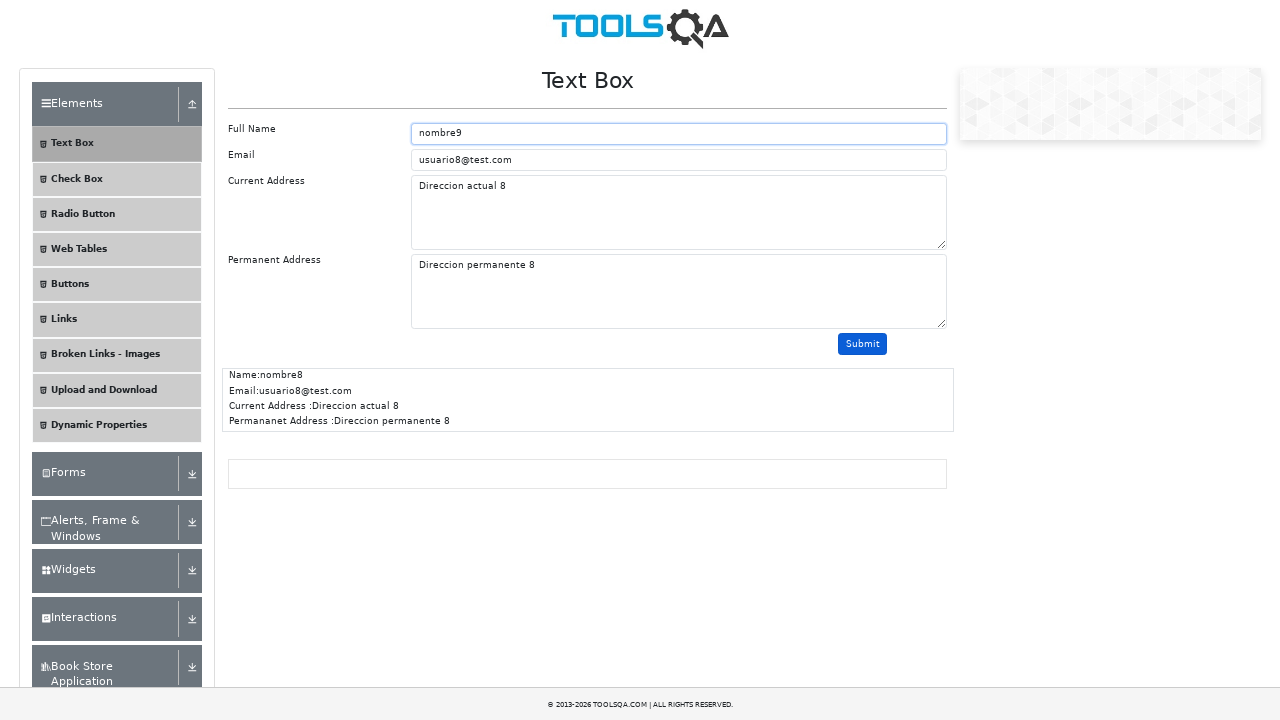

Filled userEmail field with 'usuario9@test.com' on #userEmail
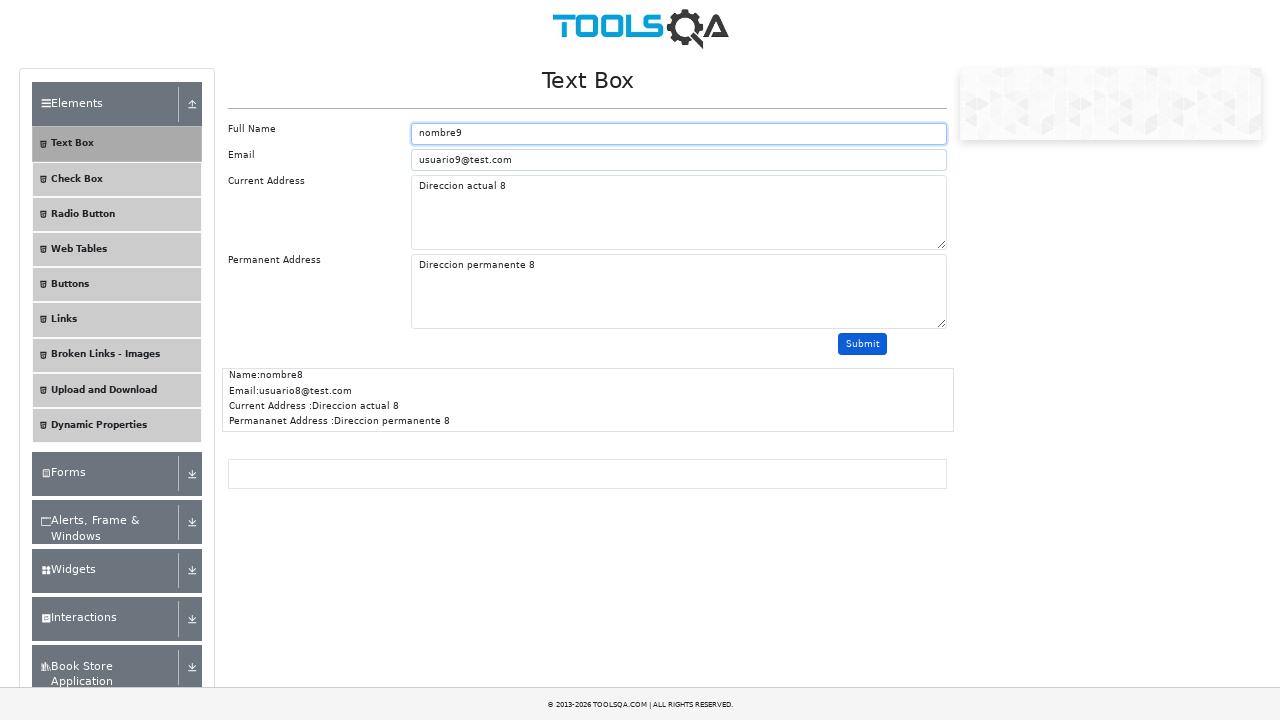

Filled currentAddress field with 'Direccion actual 9' on #currentAddress
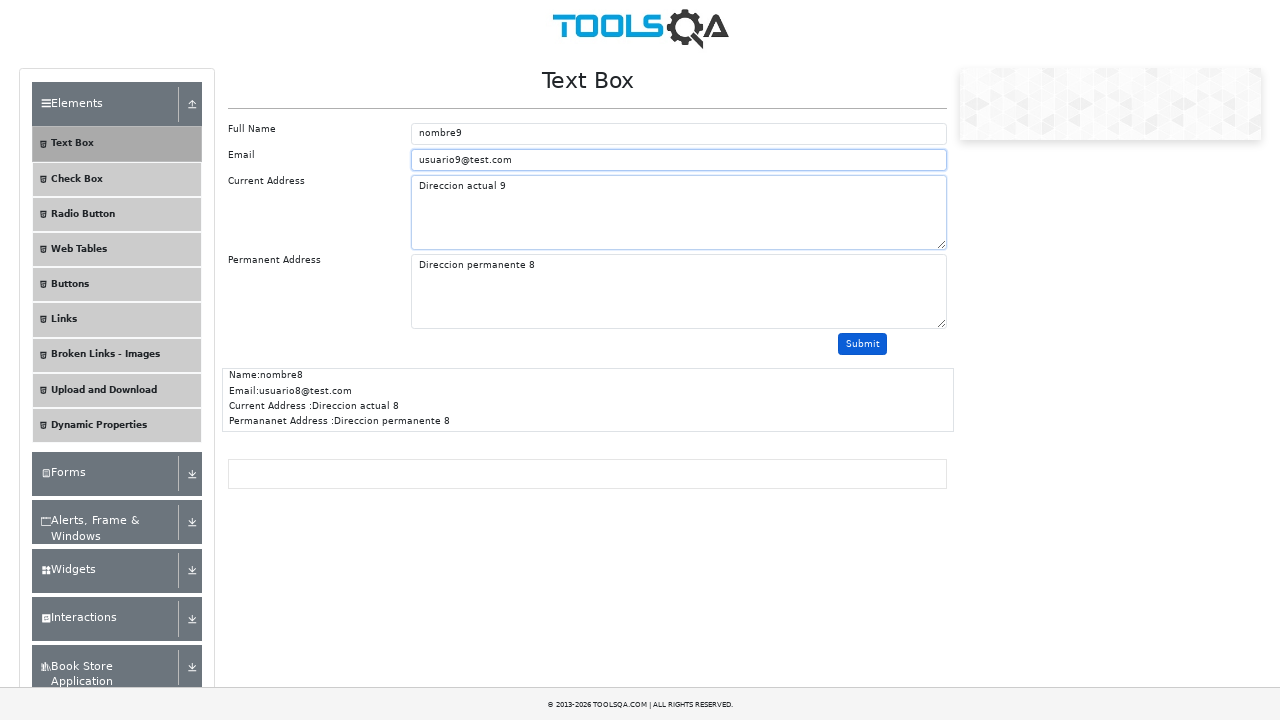

Filled permanentAddress field with 'Direccion permanente 9' on #permanentAddress
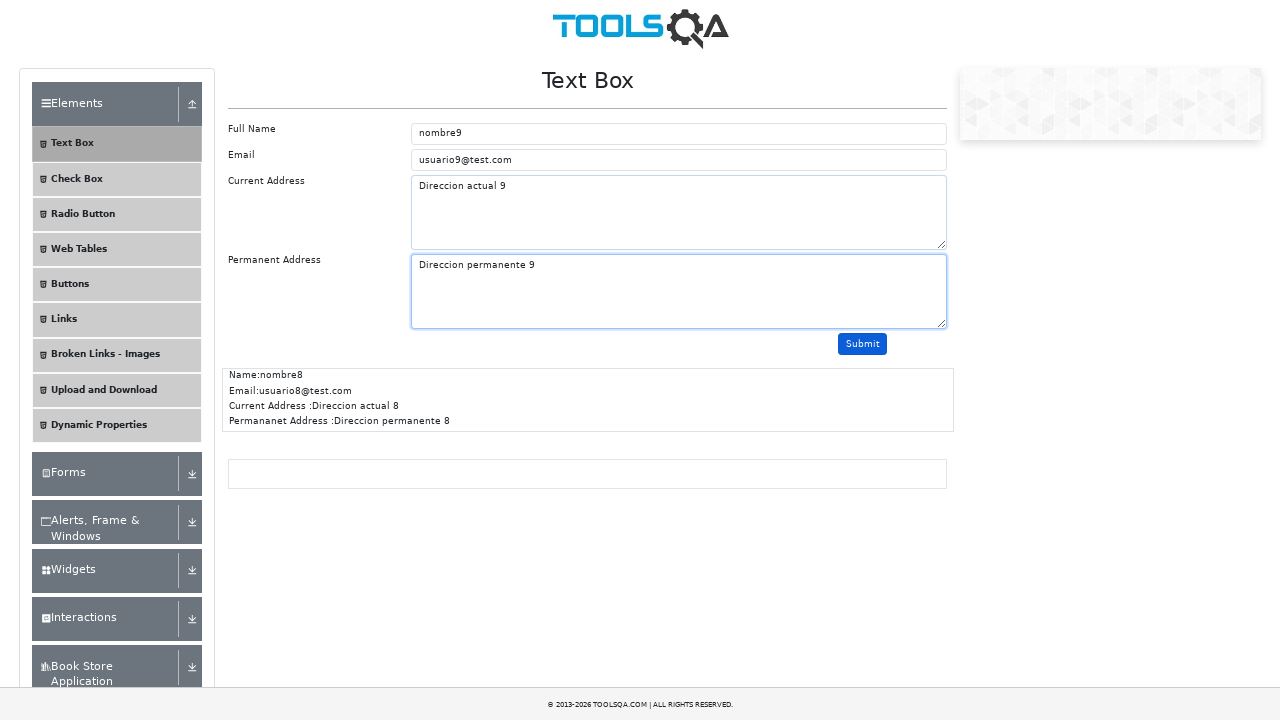

Scrolled submit button into view (iteration 9)
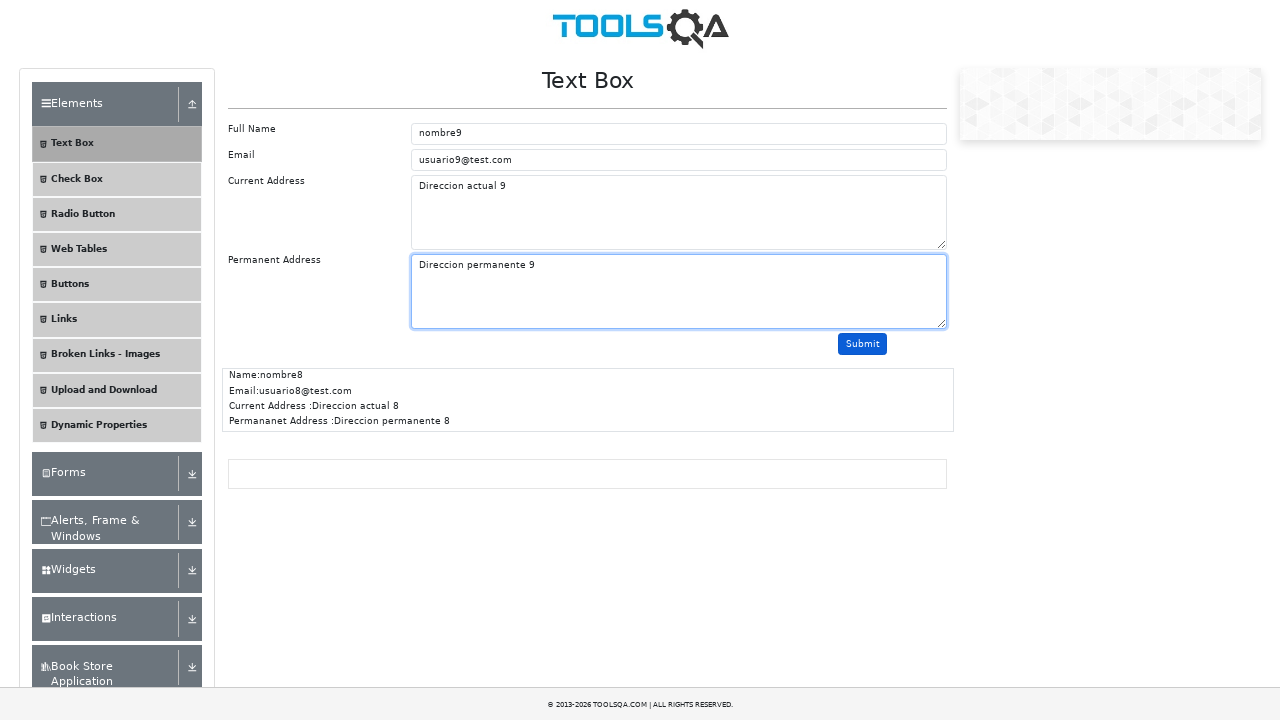

Clicked submit button (iteration 9) at (863, 344) on #submit
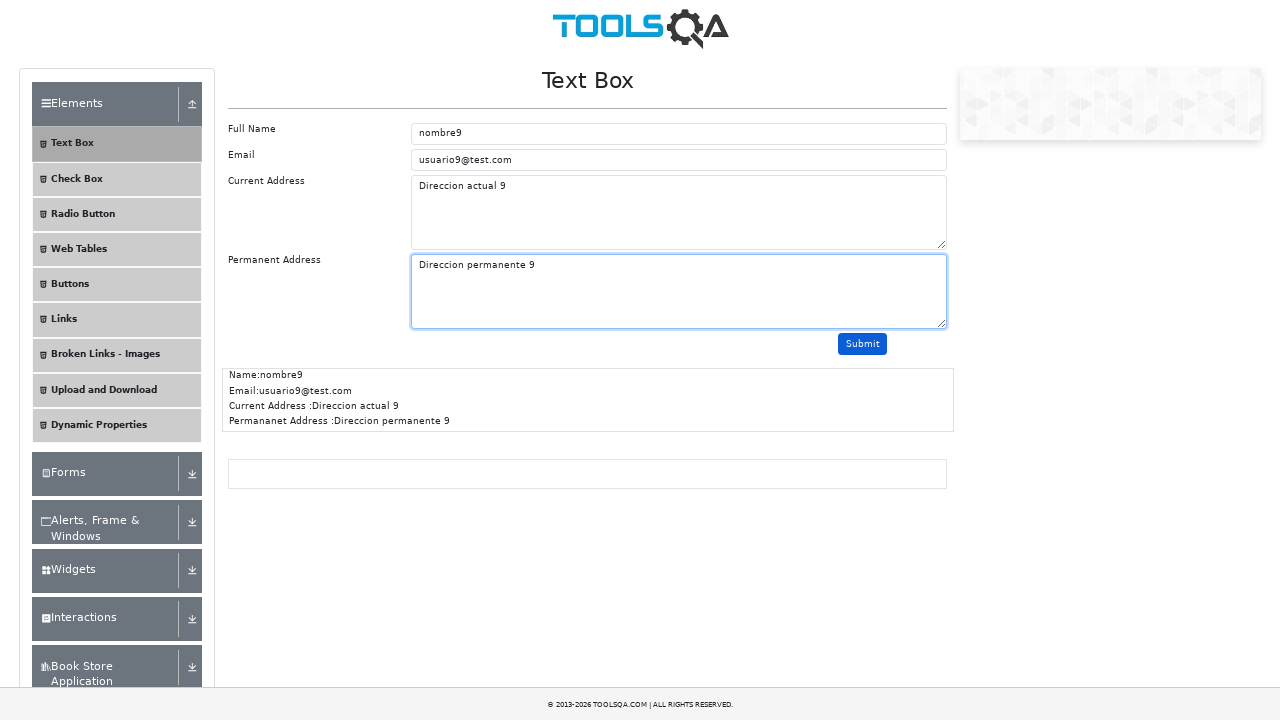

Waited for userName field to be available (iteration 10)
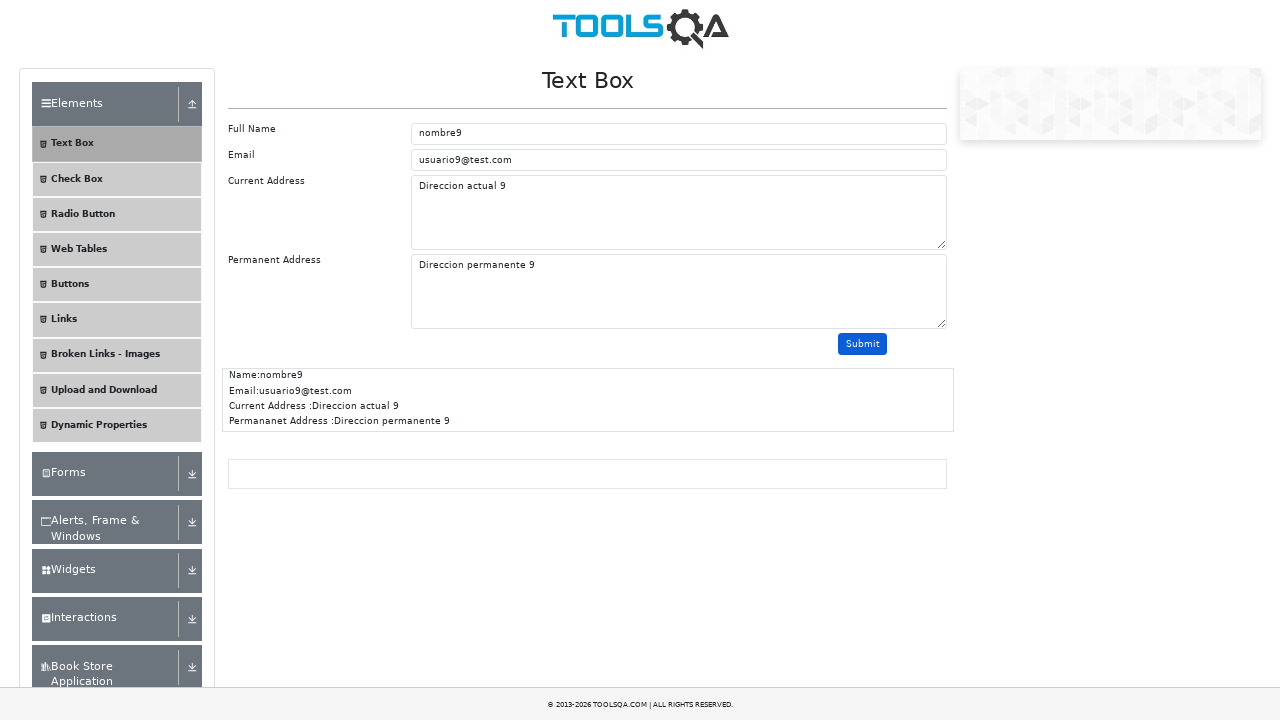

Filled userName field with 'nombre10' on #userName
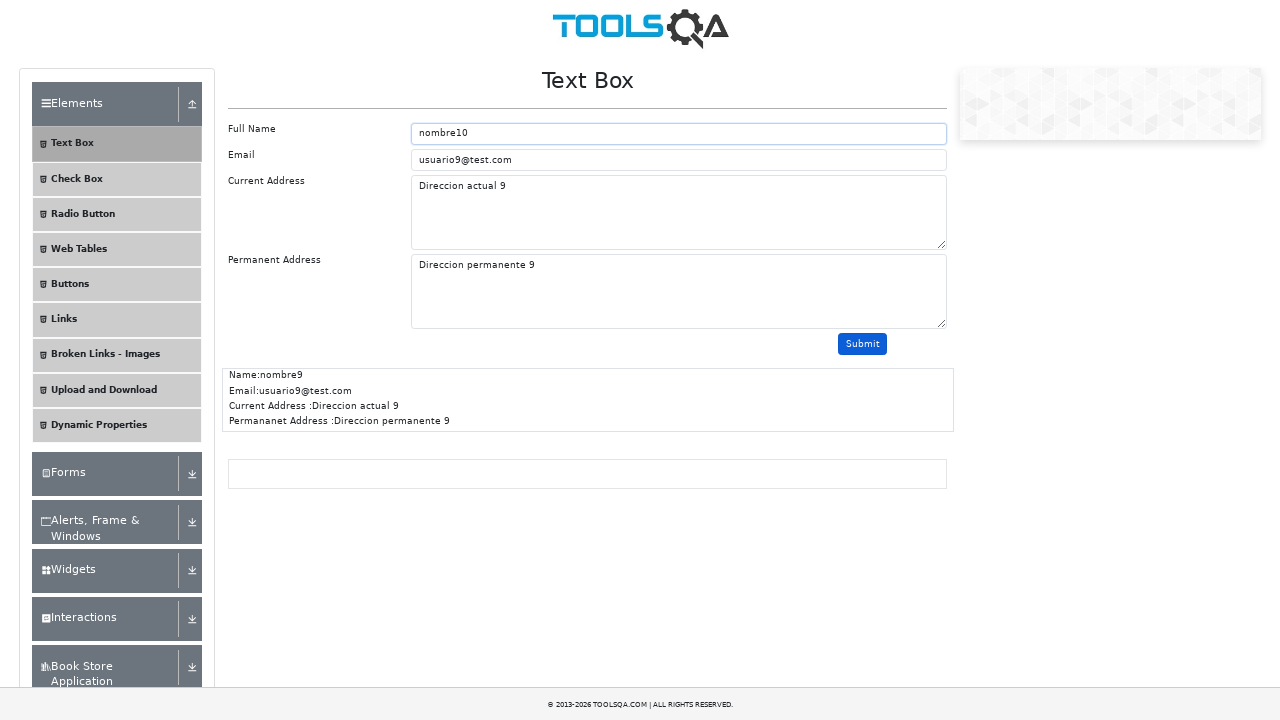

Filled userEmail field with 'usuario10@test.com' on #userEmail
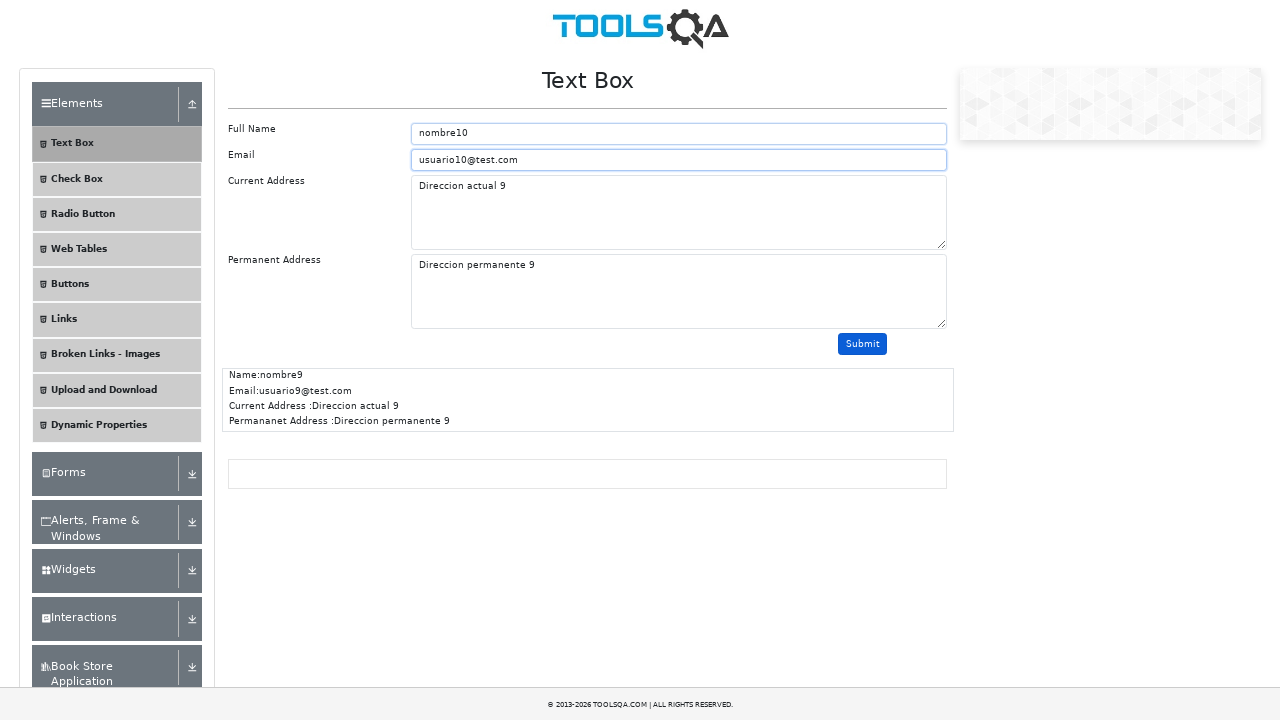

Filled currentAddress field with 'Direccion actual 10' on #currentAddress
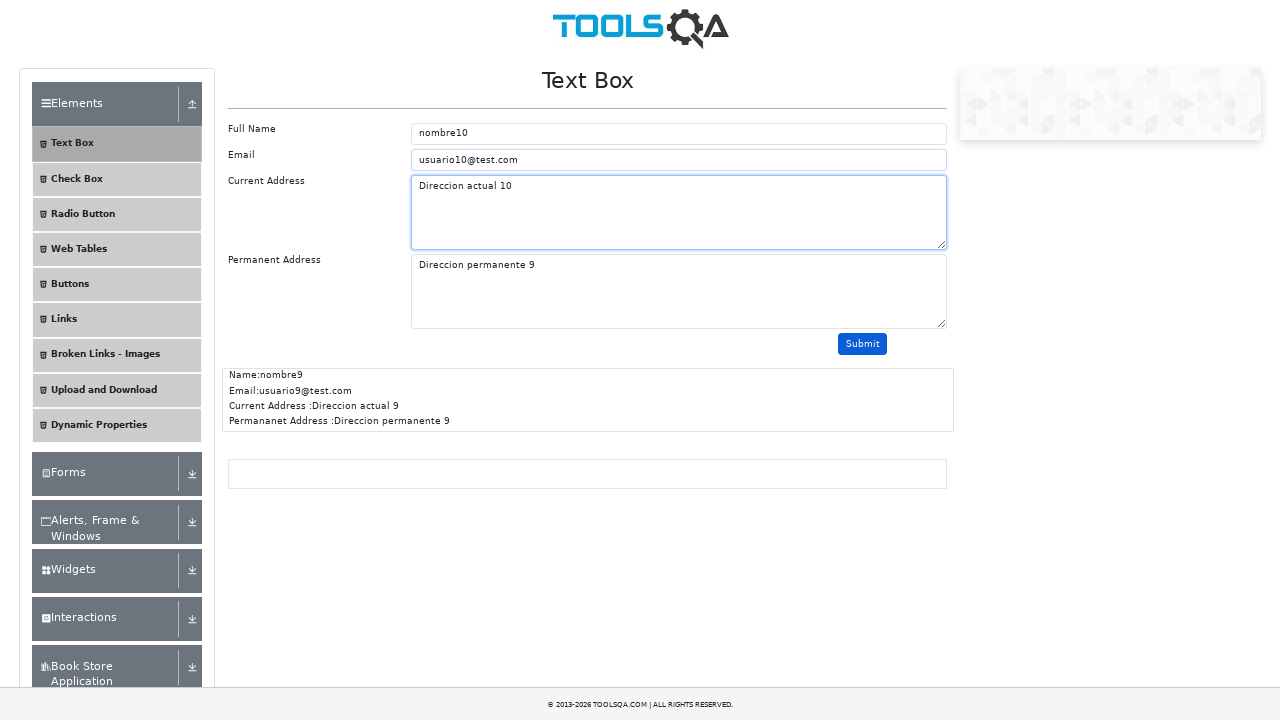

Filled permanentAddress field with 'Direccion permanente 10' on #permanentAddress
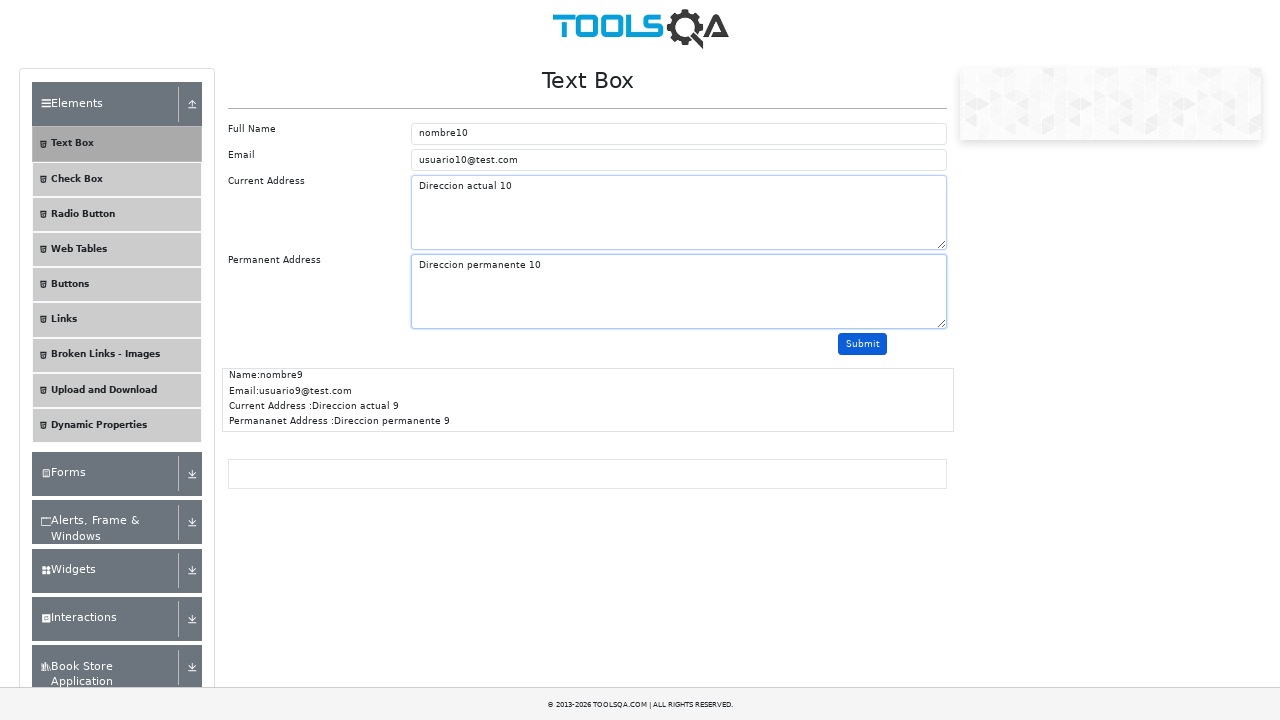

Scrolled submit button into view (iteration 10)
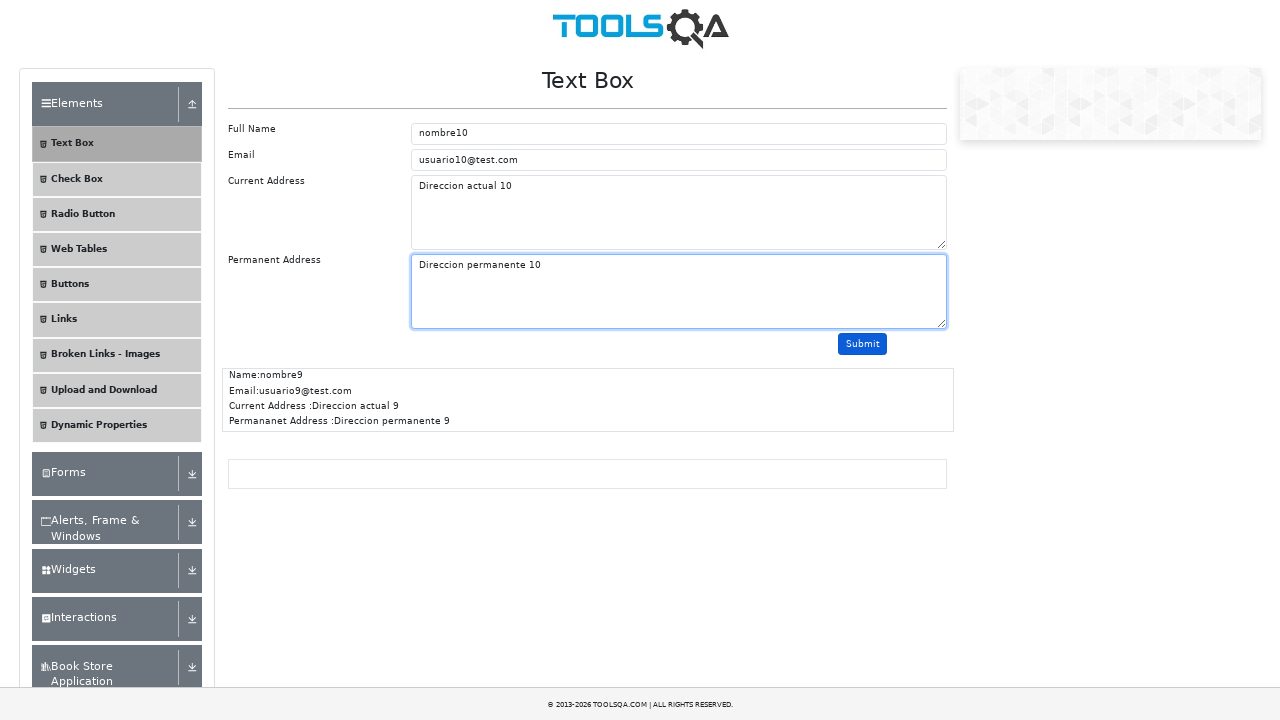

Clicked submit button (iteration 10) at (863, 344) on #submit
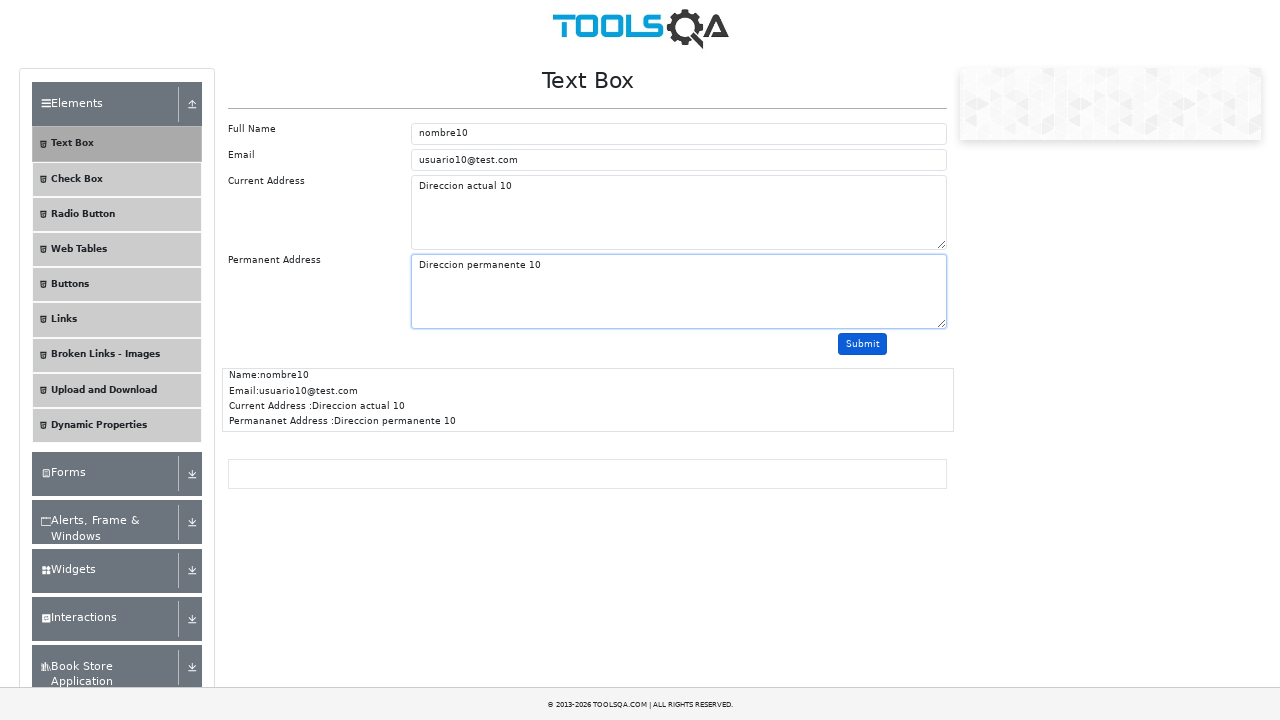

Waited for userName field to be available (iteration 11)
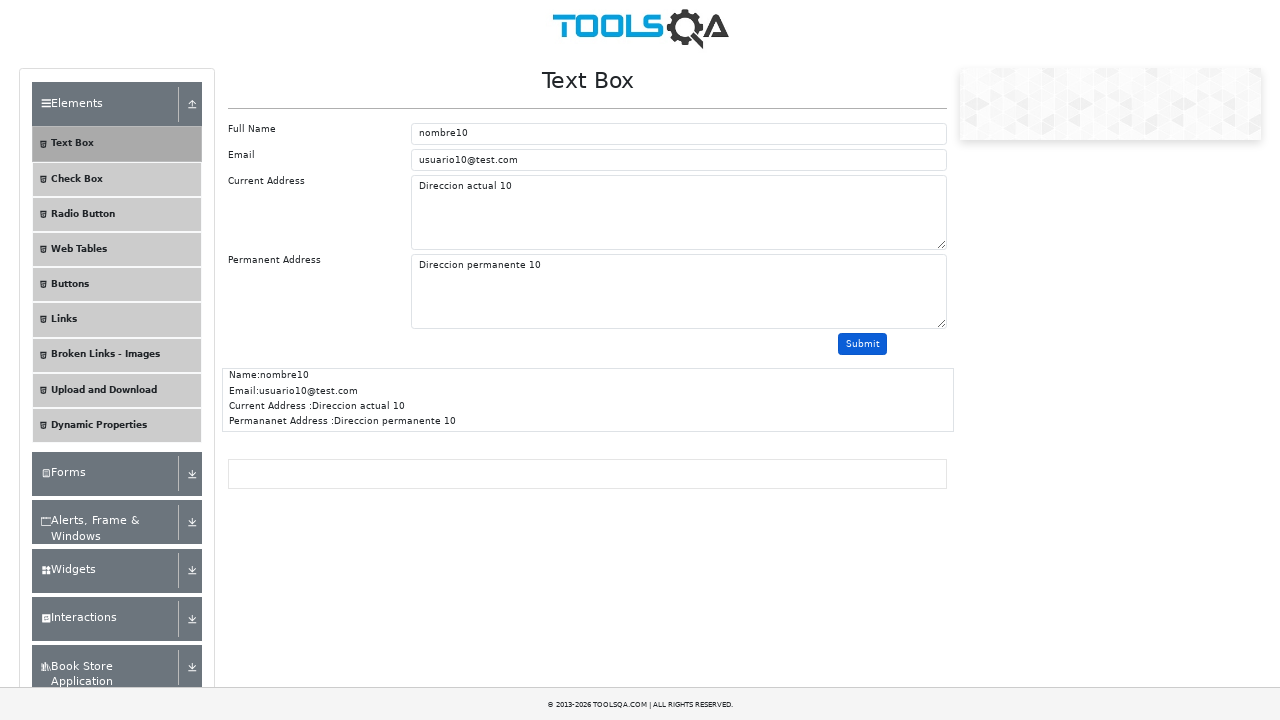

Filled userName field with 'nombre11' on #userName
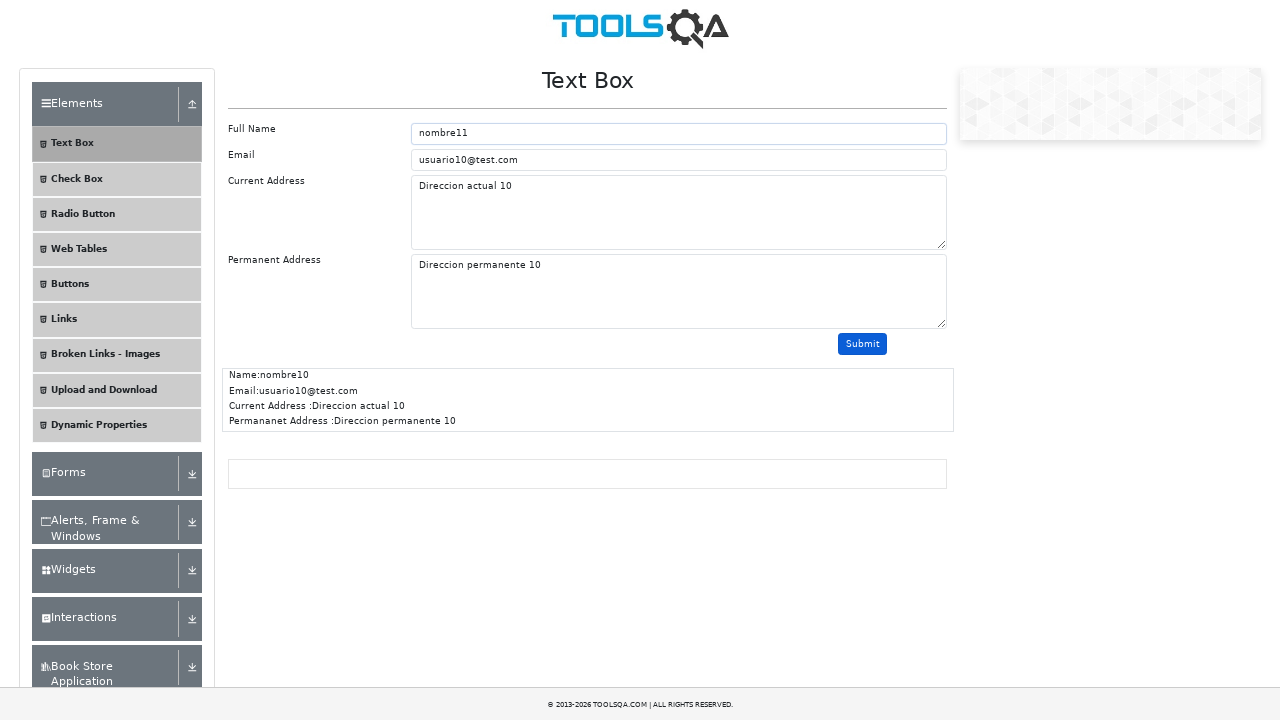

Filled userEmail field with 'usuario11@test.com' on #userEmail
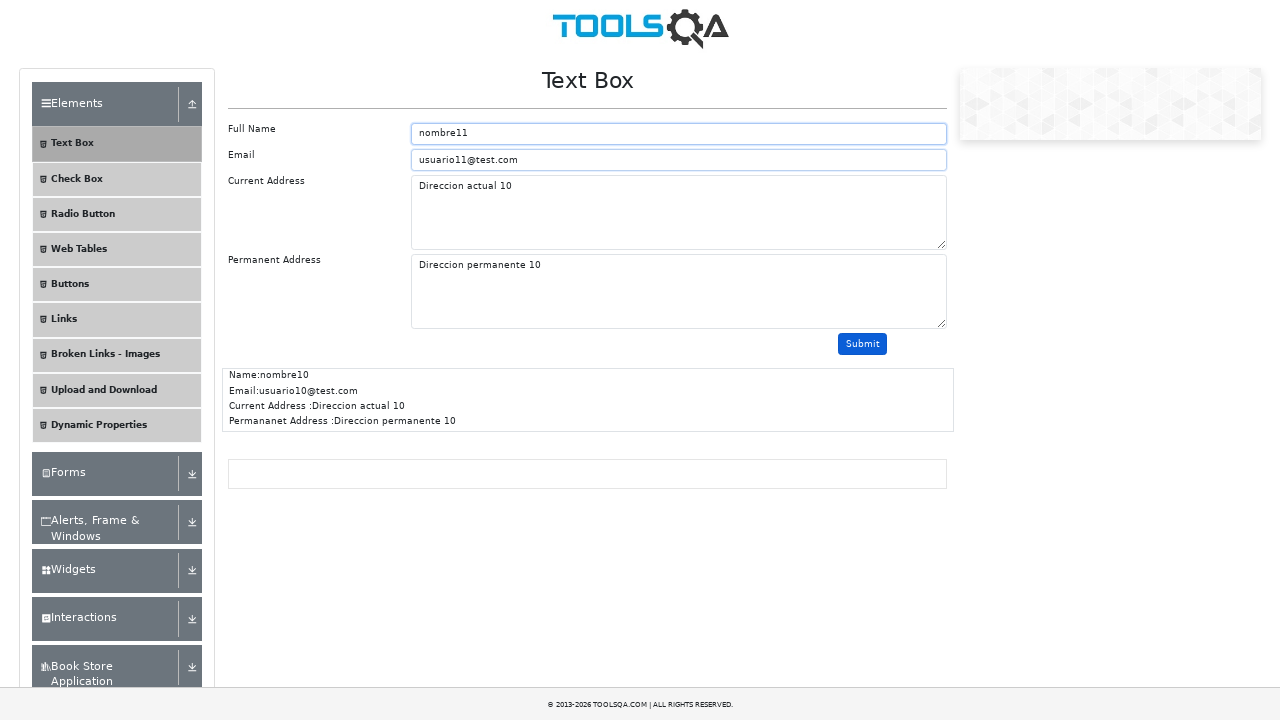

Filled currentAddress field with 'Direccion actual 11' on #currentAddress
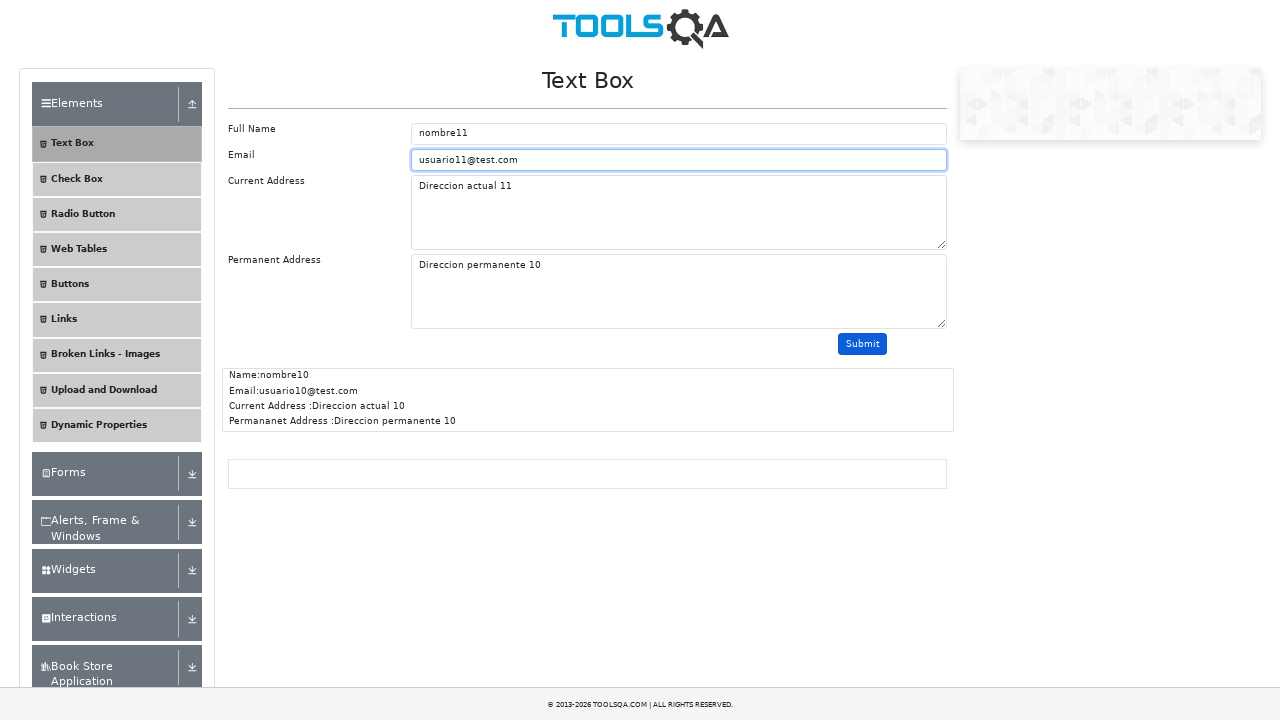

Filled permanentAddress field with 'Direccion permanente 11' on #permanentAddress
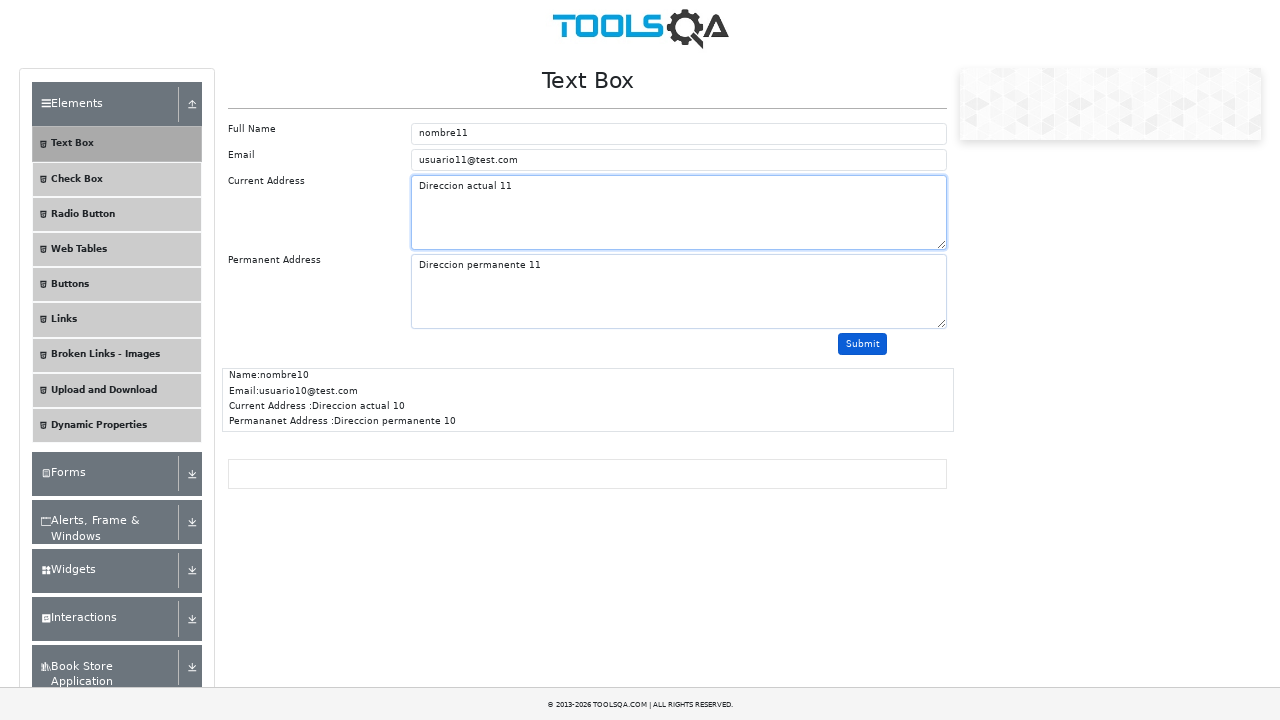

Scrolled submit button into view (iteration 11)
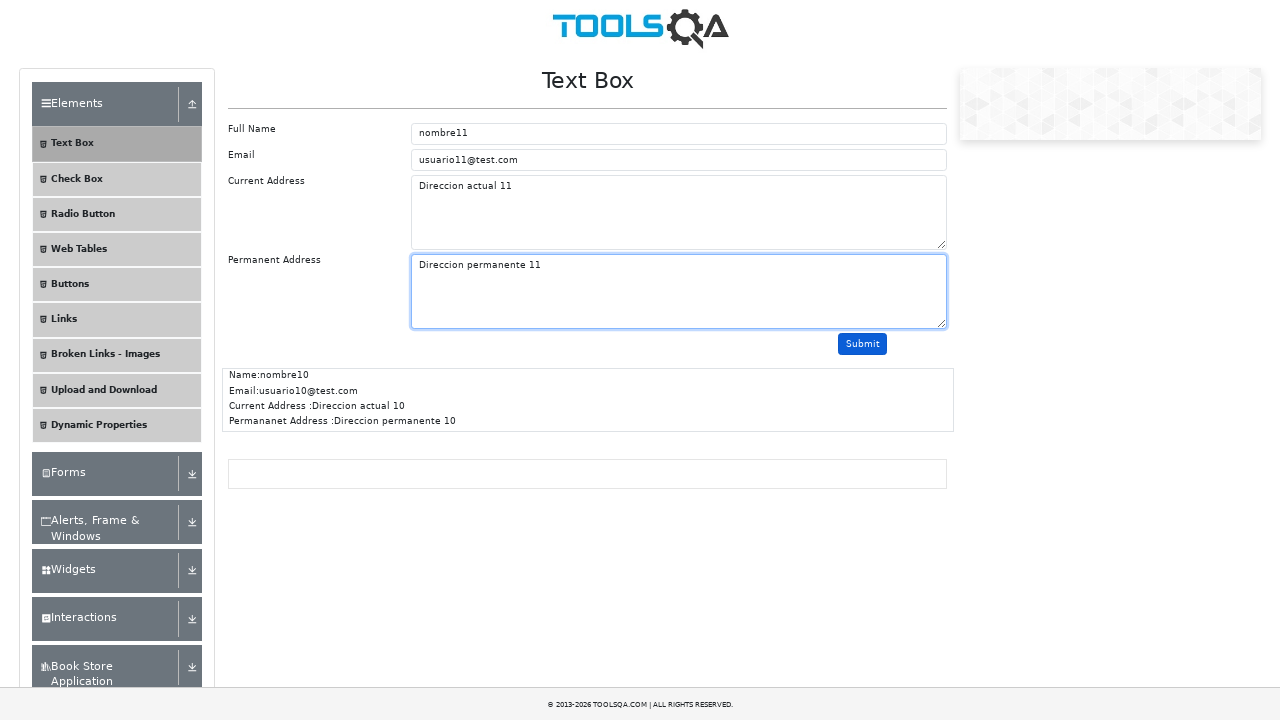

Clicked submit button (iteration 11) at (863, 344) on #submit
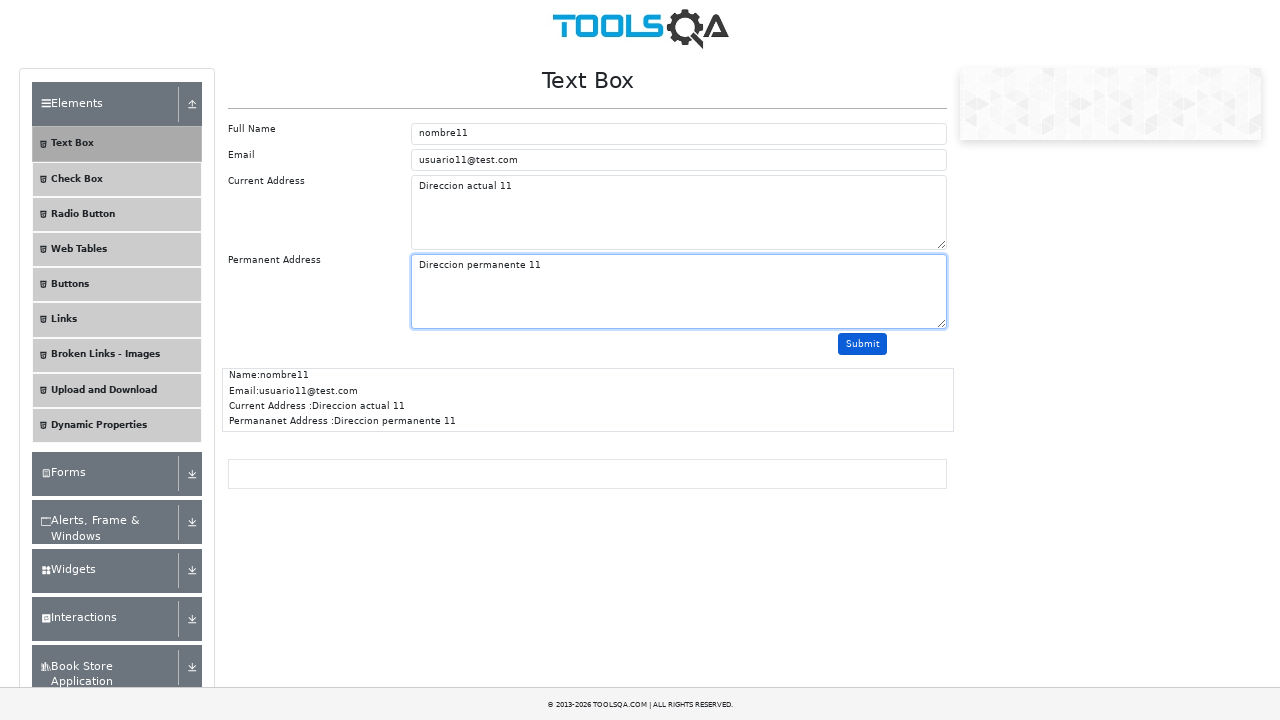

Waited for userName field to be available (iteration 12)
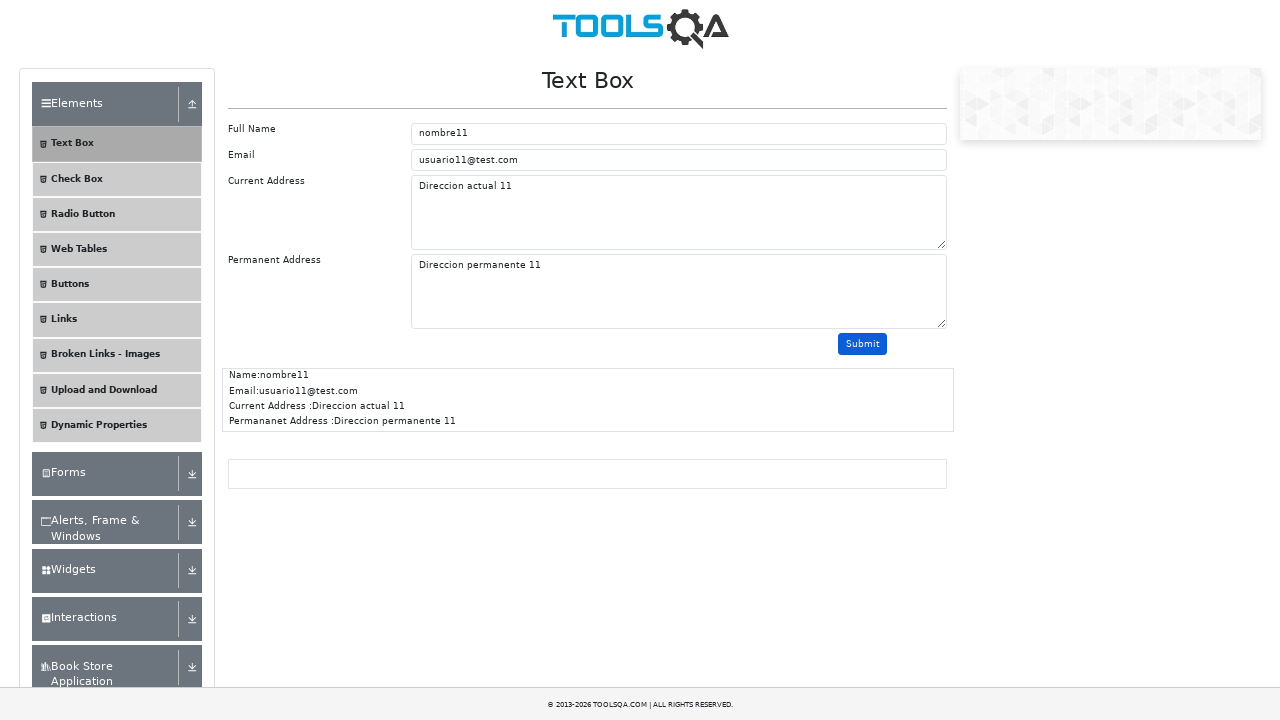

Filled userName field with 'nombre12' on #userName
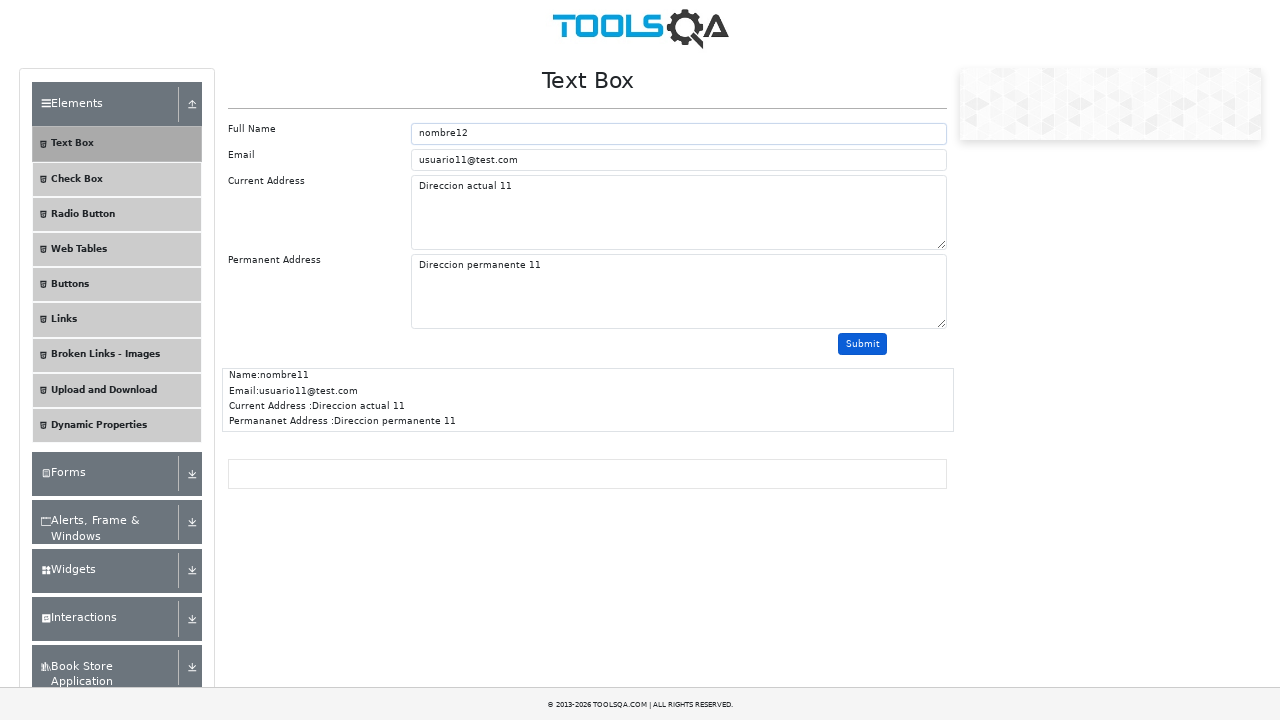

Filled userEmail field with 'usuario12@test.com' on #userEmail
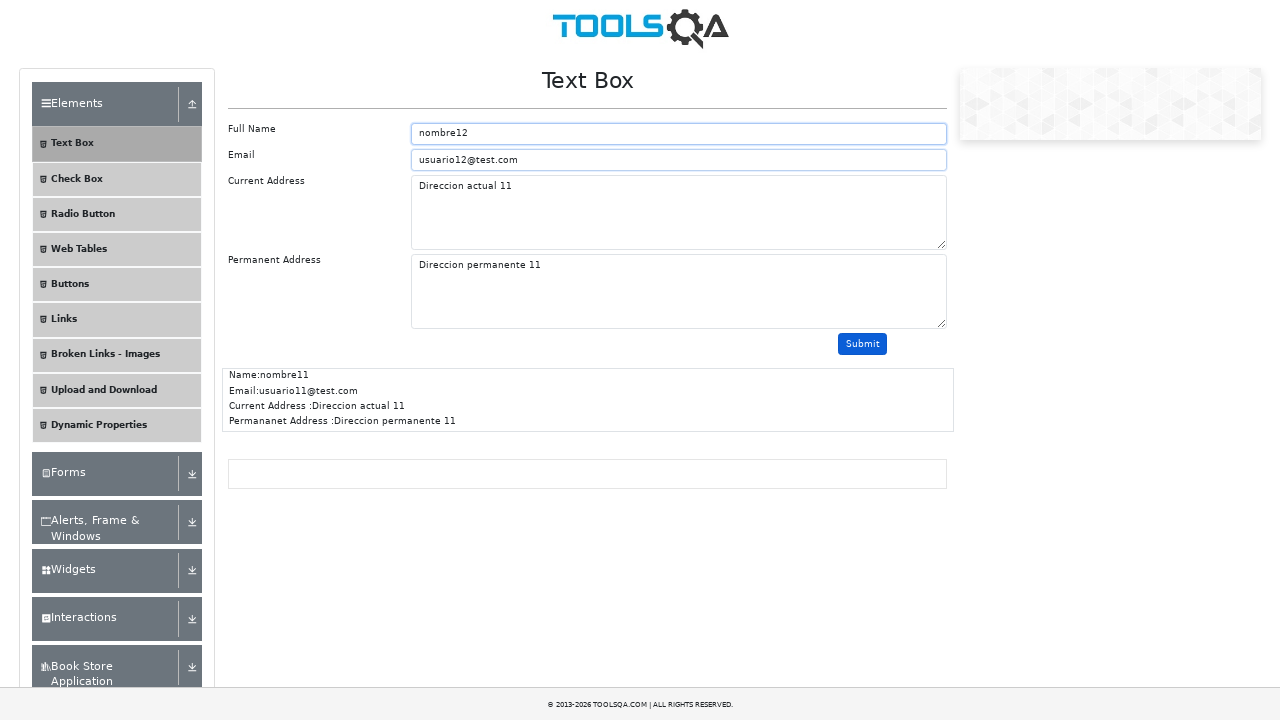

Filled currentAddress field with 'Direccion actual 12' on #currentAddress
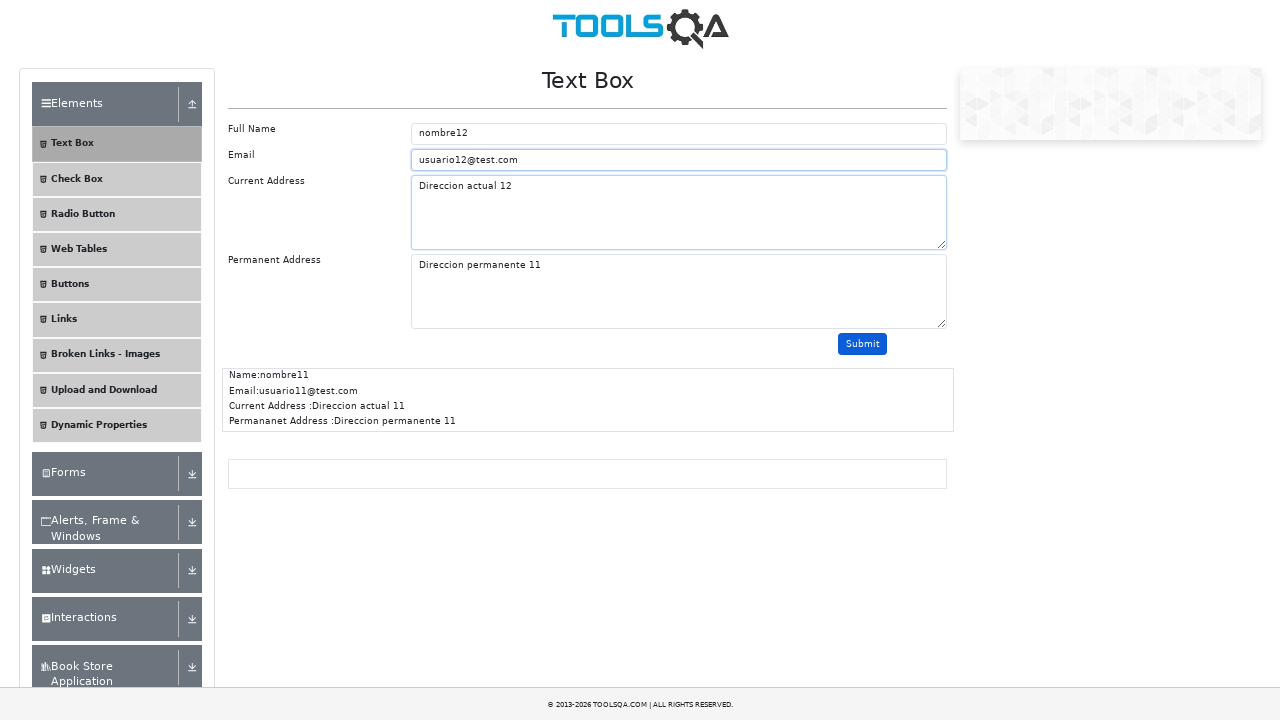

Filled permanentAddress field with 'Direccion permanente 12' on #permanentAddress
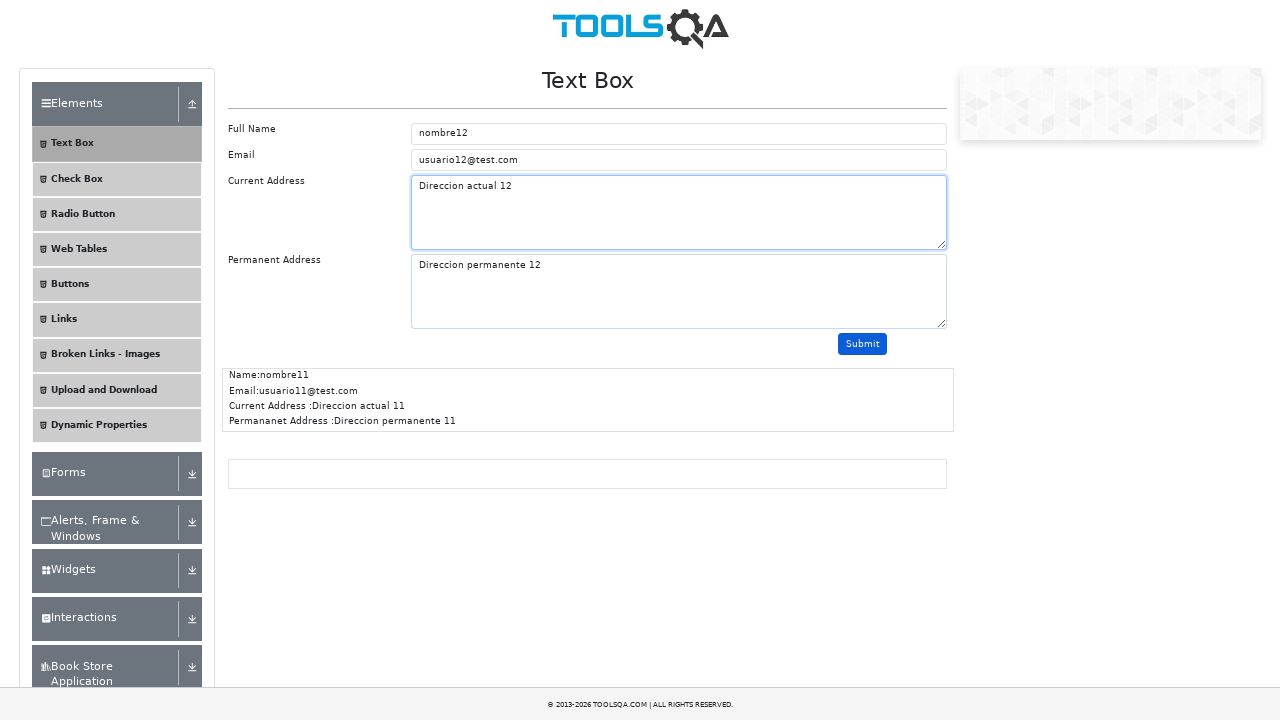

Scrolled submit button into view (iteration 12)
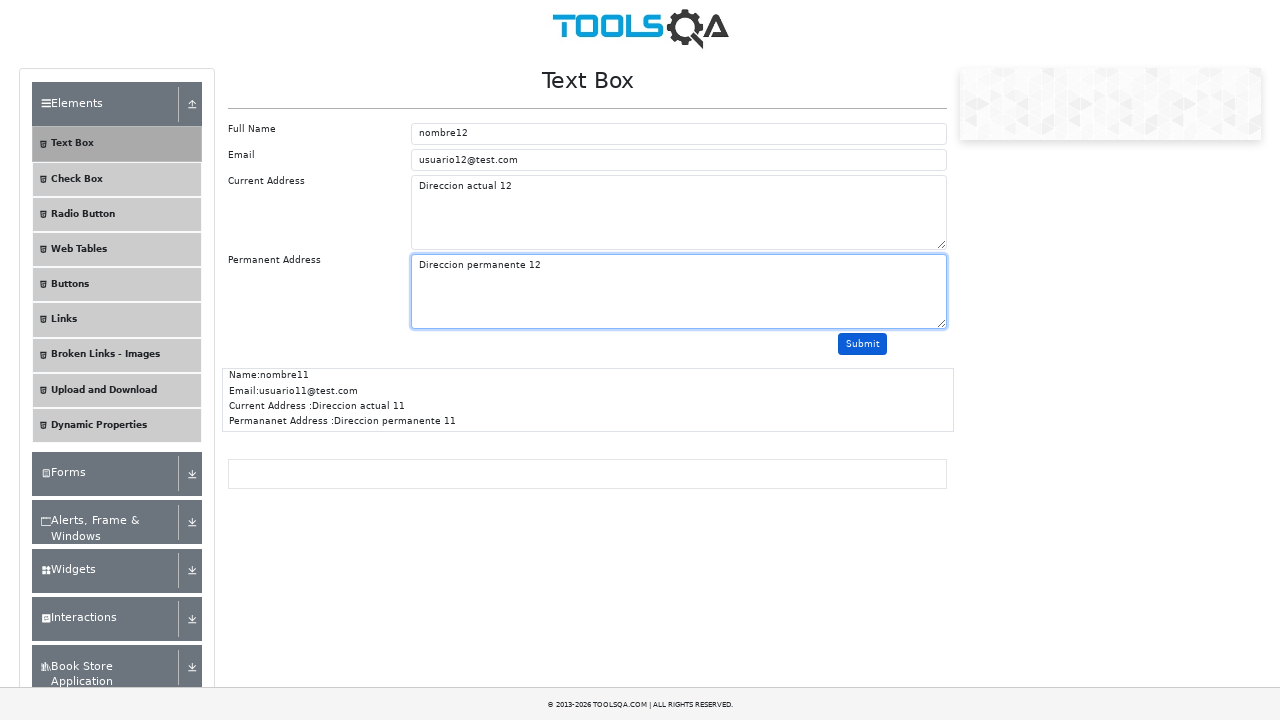

Clicked submit button (iteration 12) at (863, 344) on #submit
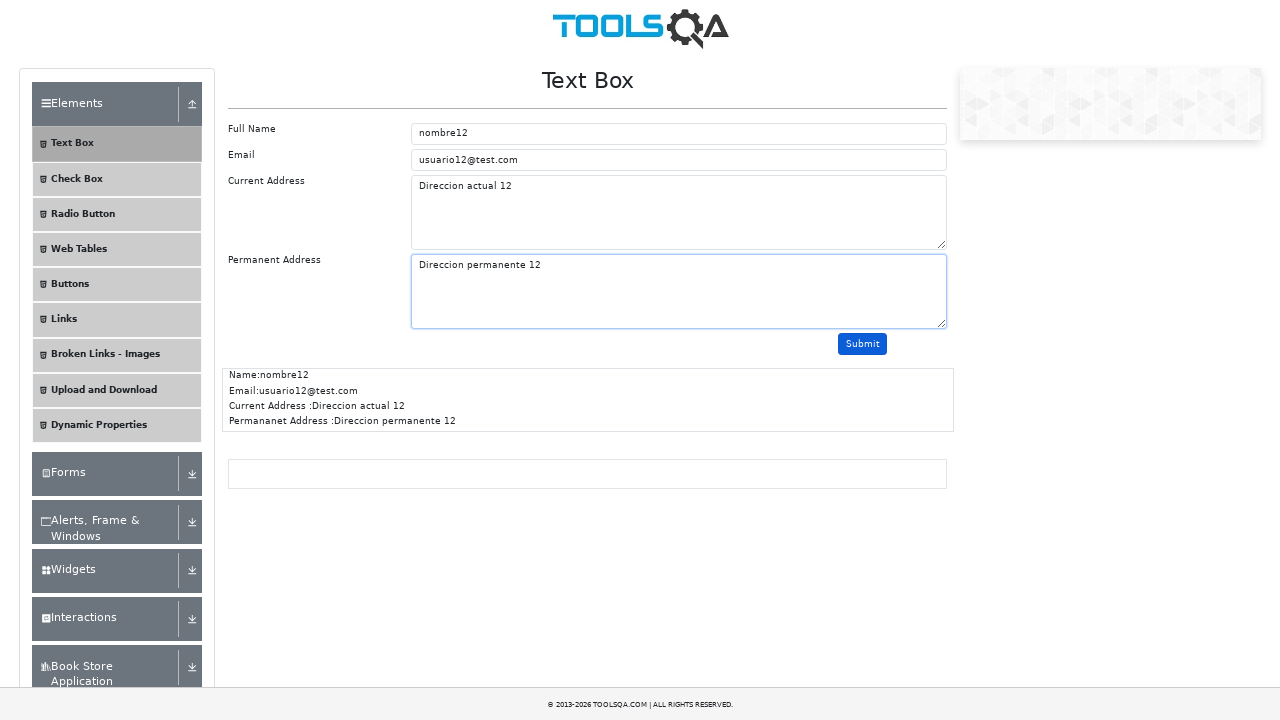

Waited for userName field to be available (iteration 13)
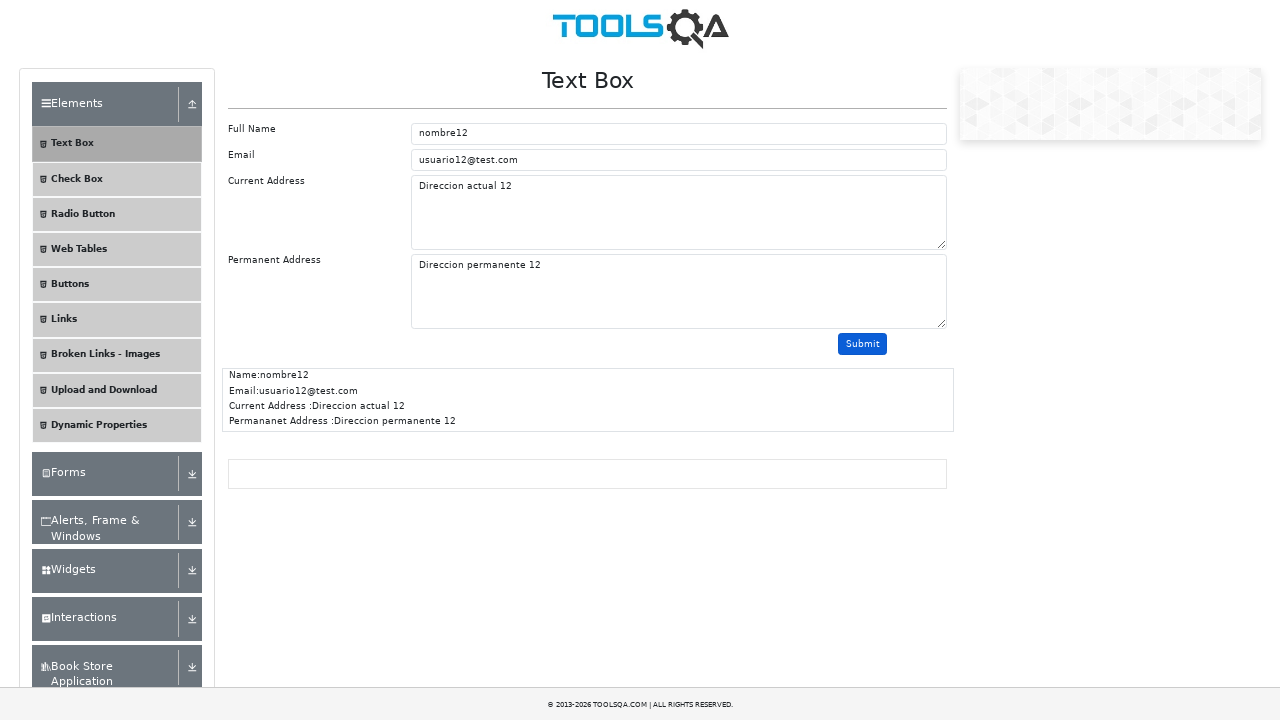

Filled userName field with 'nombre13' on #userName
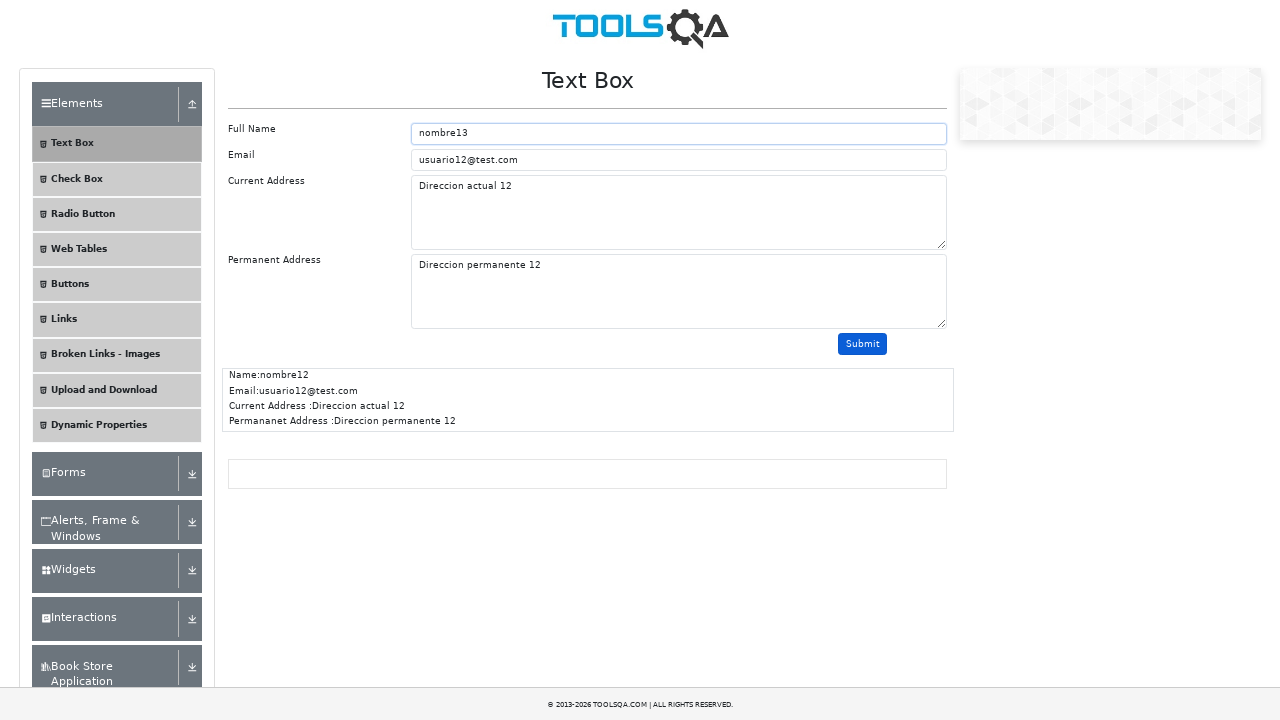

Filled userEmail field with 'usuario13@test.com' on #userEmail
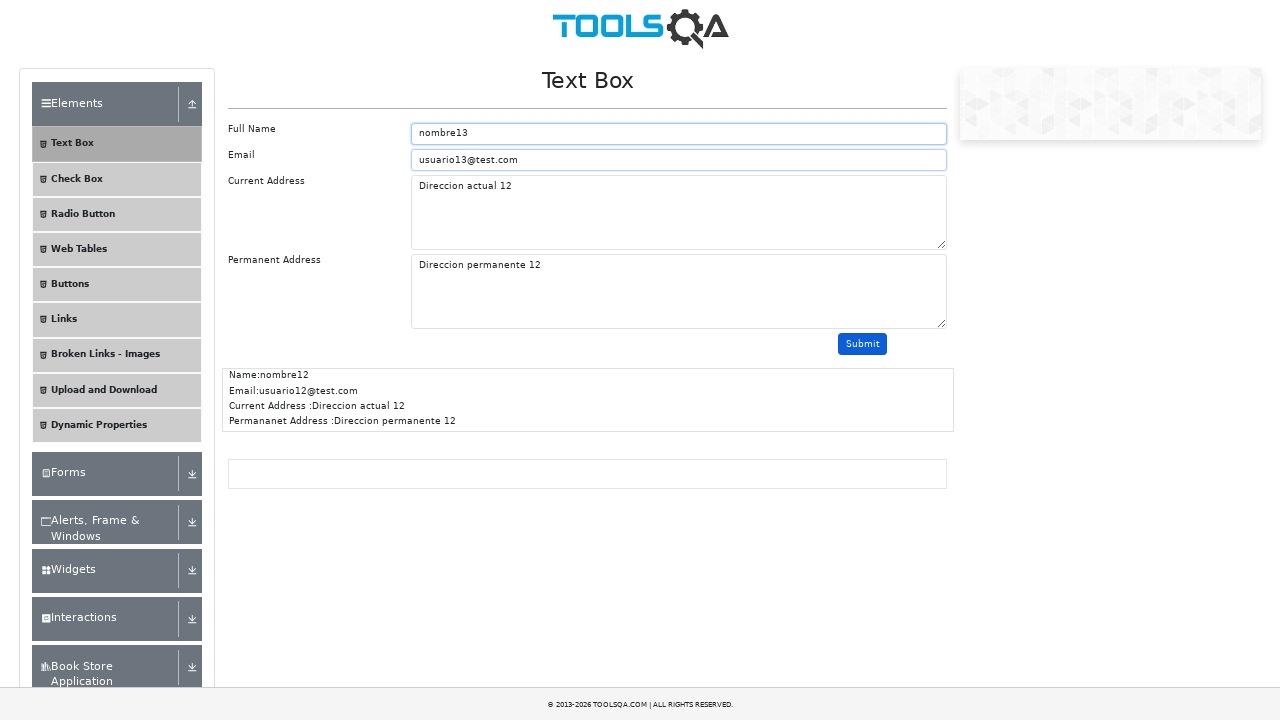

Filled currentAddress field with 'Direccion actual 13' on #currentAddress
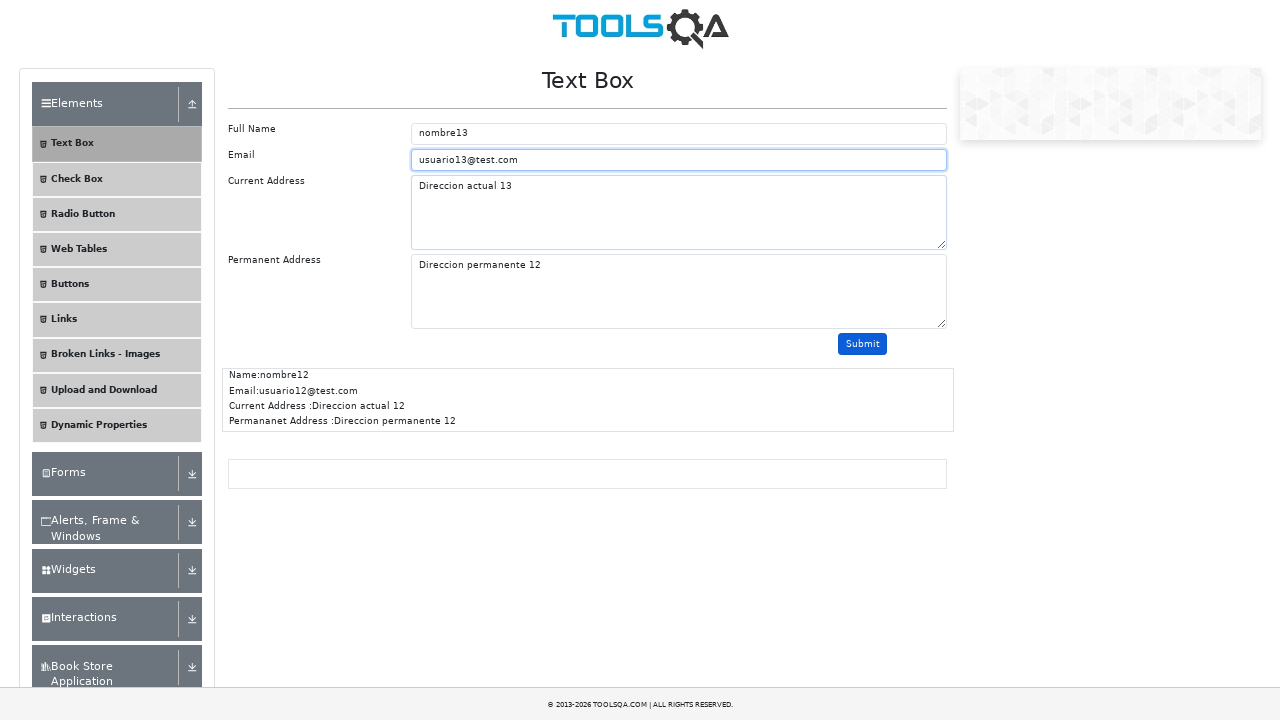

Filled permanentAddress field with 'Direccion permanente 13' on #permanentAddress
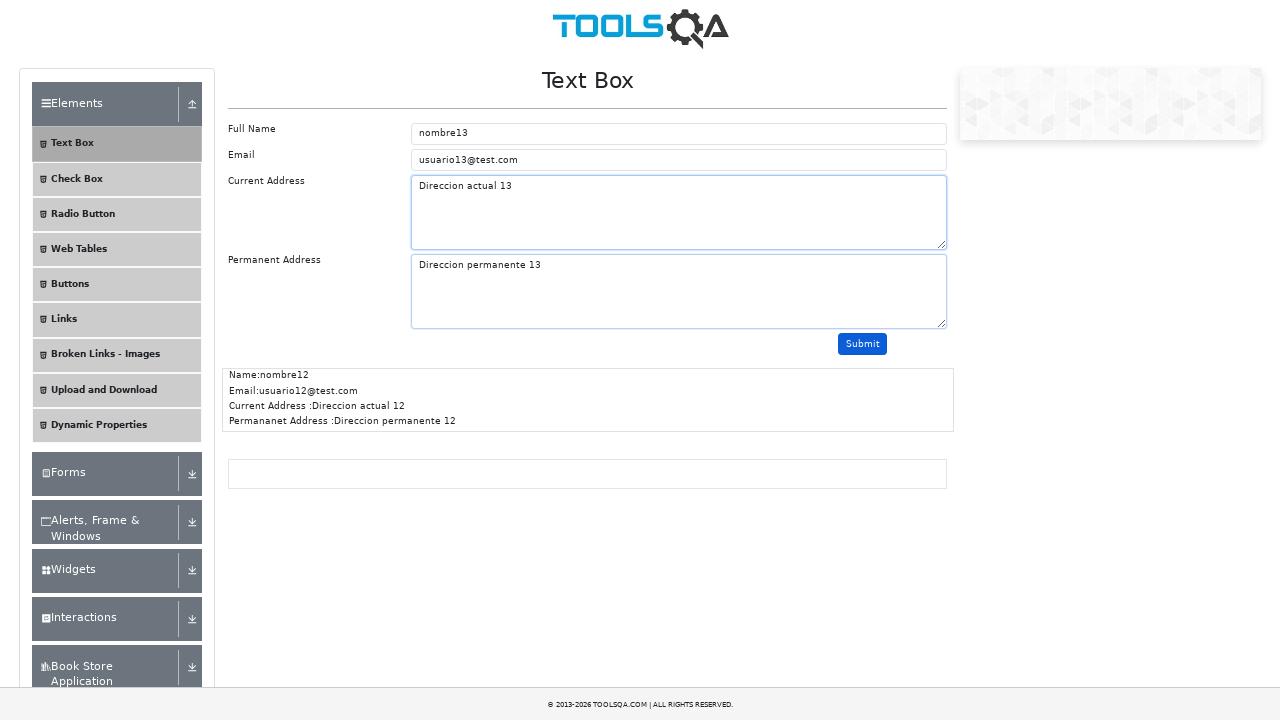

Scrolled submit button into view (iteration 13)
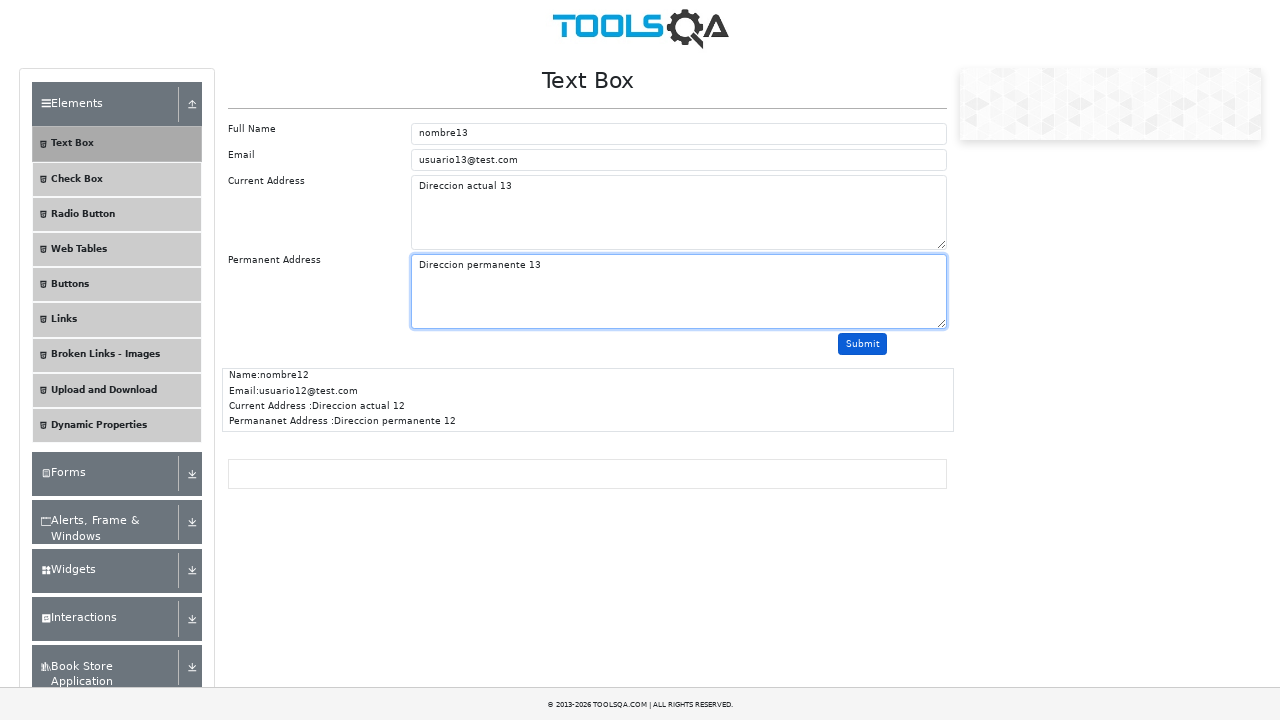

Clicked submit button (iteration 13) at (863, 344) on #submit
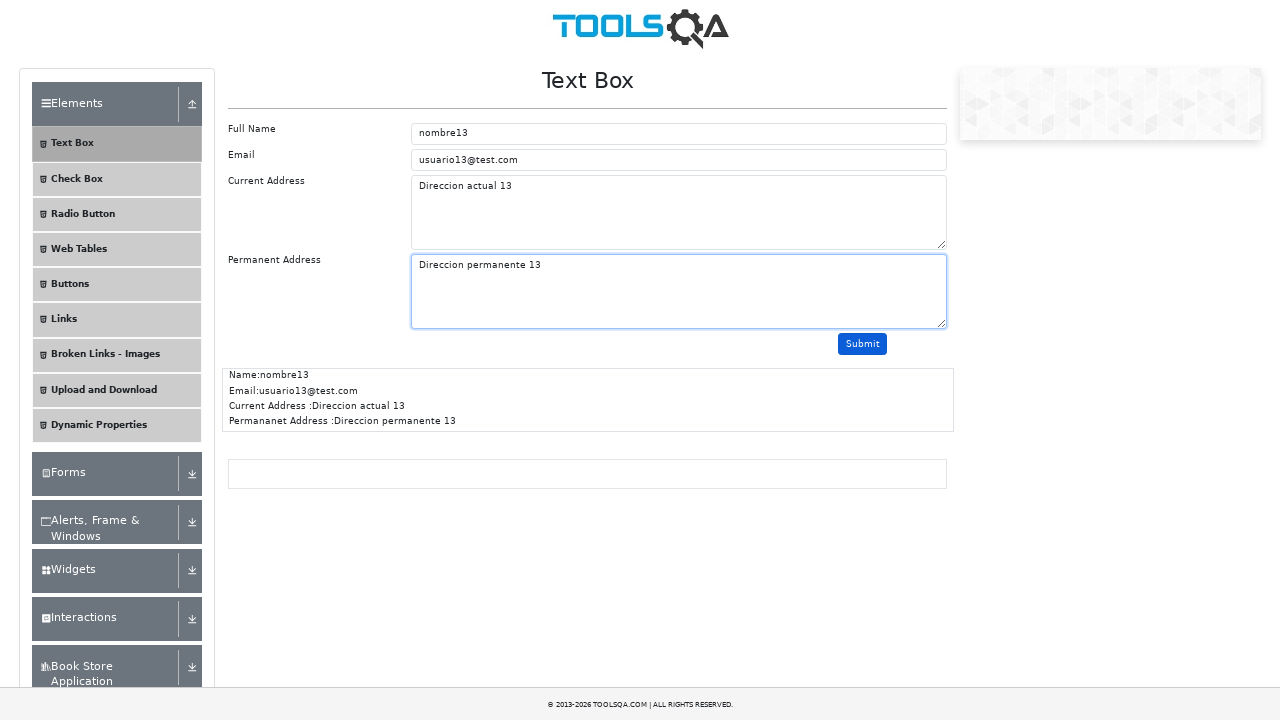

Waited for userName field to be available (iteration 14)
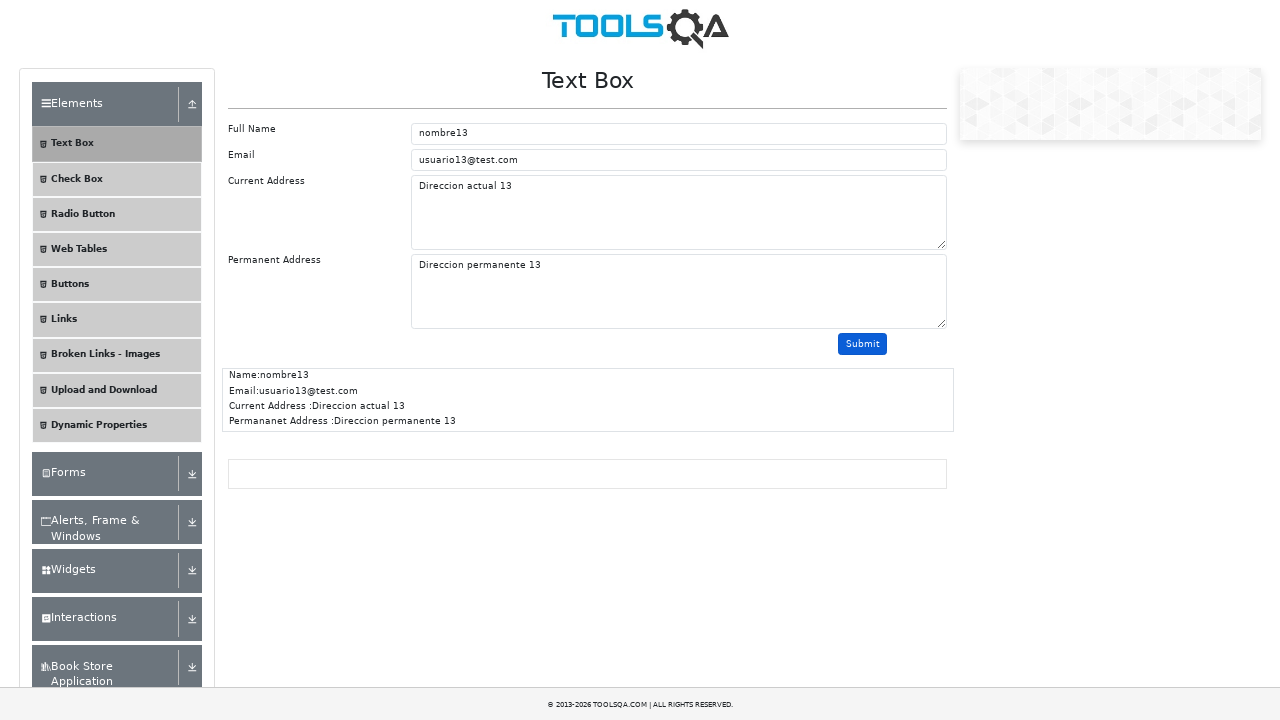

Filled userName field with 'nombre14' on #userName
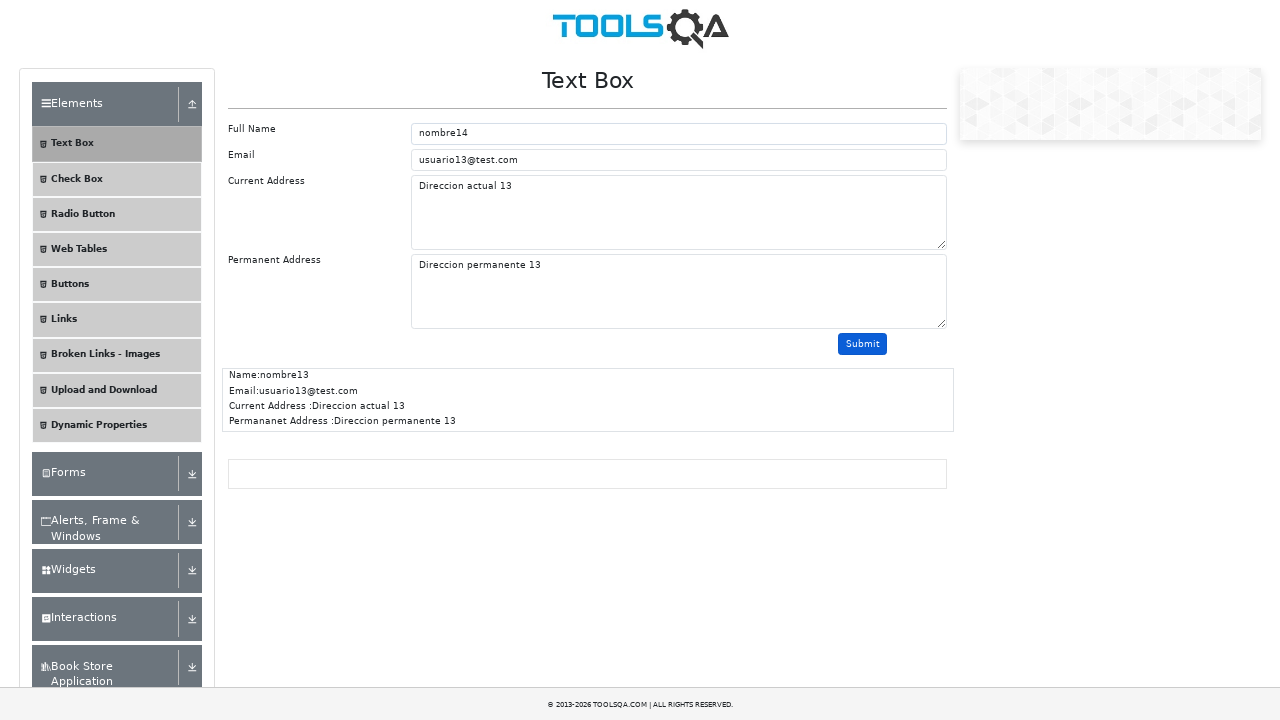

Filled userEmail field with 'usuario14@test.com' on #userEmail
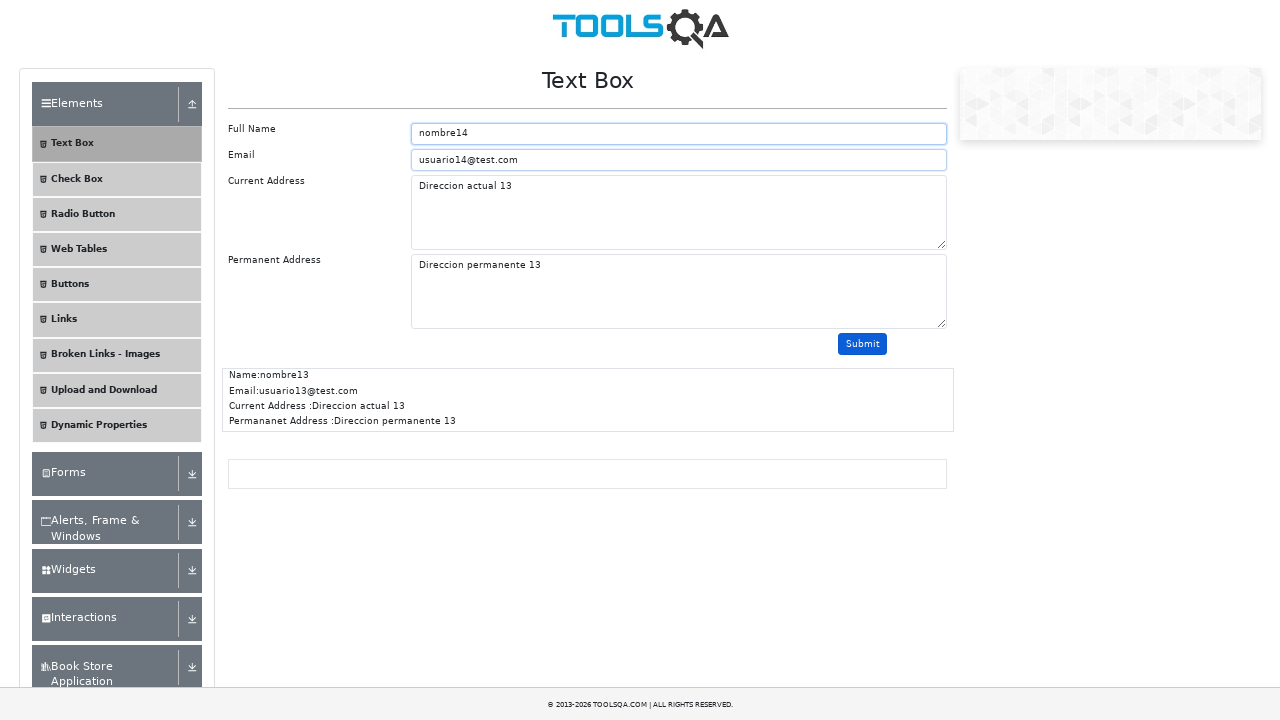

Filled currentAddress field with 'Direccion actual 14' on #currentAddress
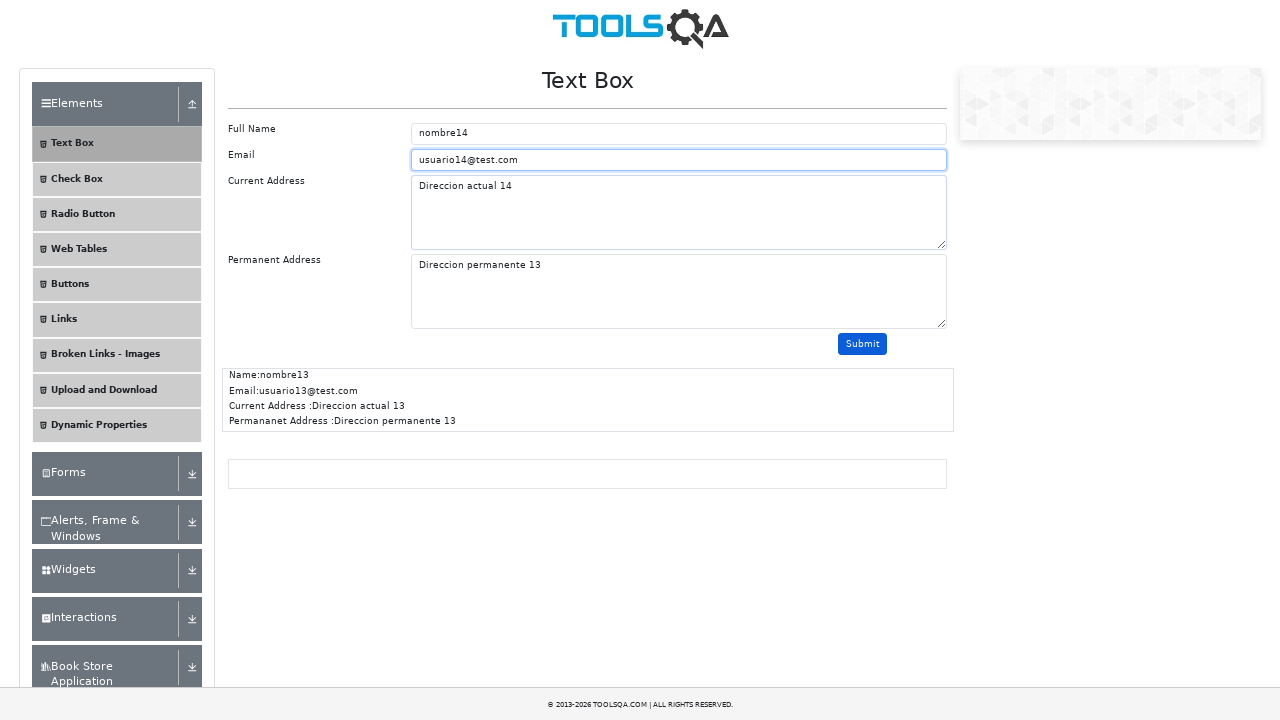

Filled permanentAddress field with 'Direccion permanente 14' on #permanentAddress
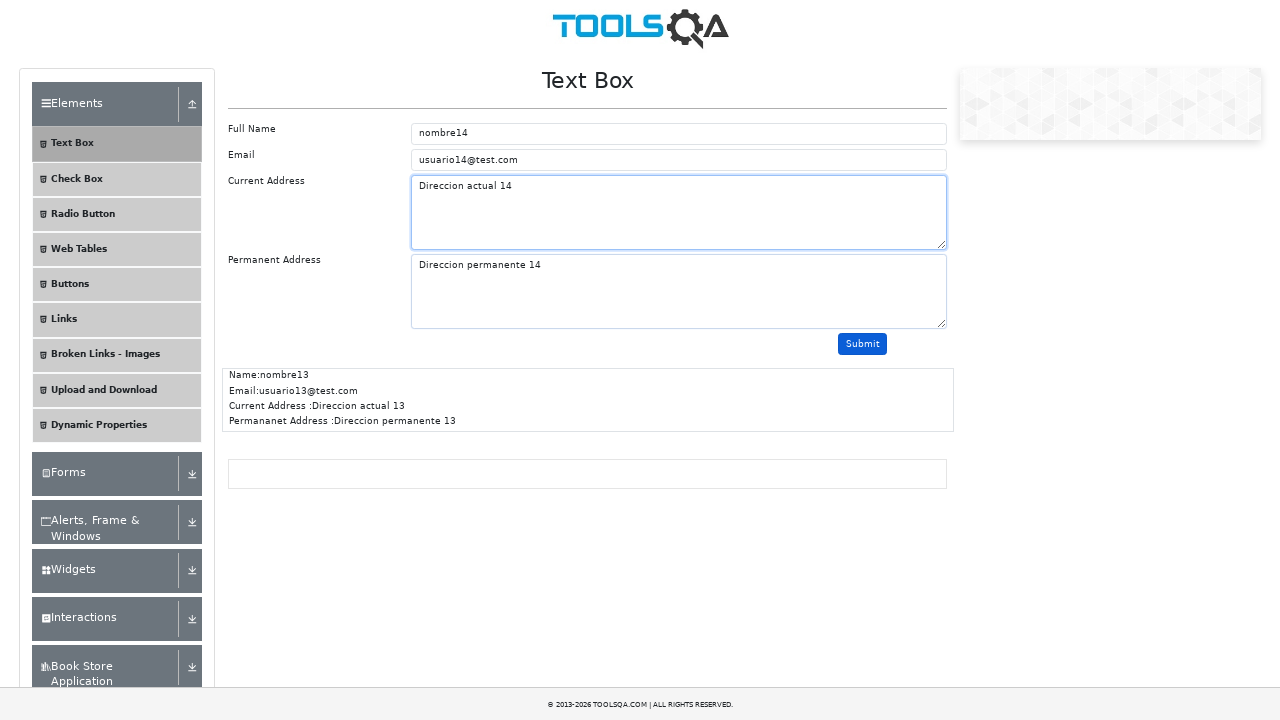

Scrolled submit button into view (iteration 14)
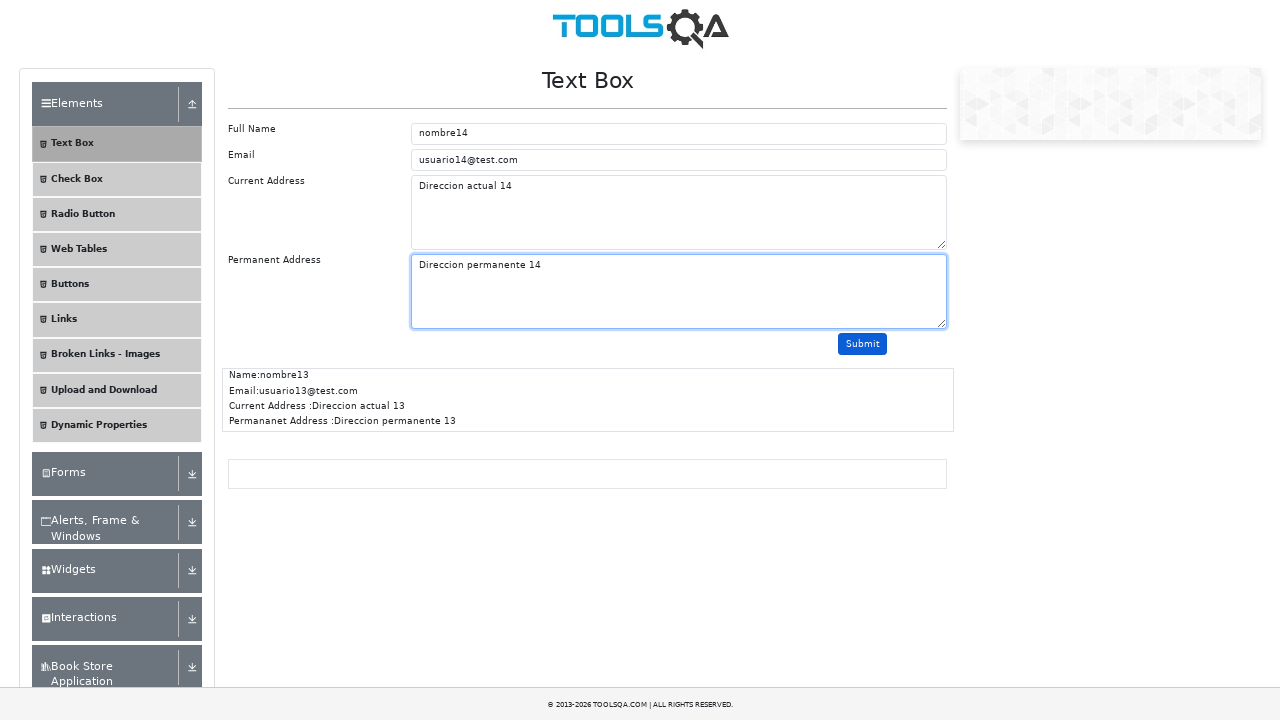

Clicked submit button (iteration 14) at (863, 344) on #submit
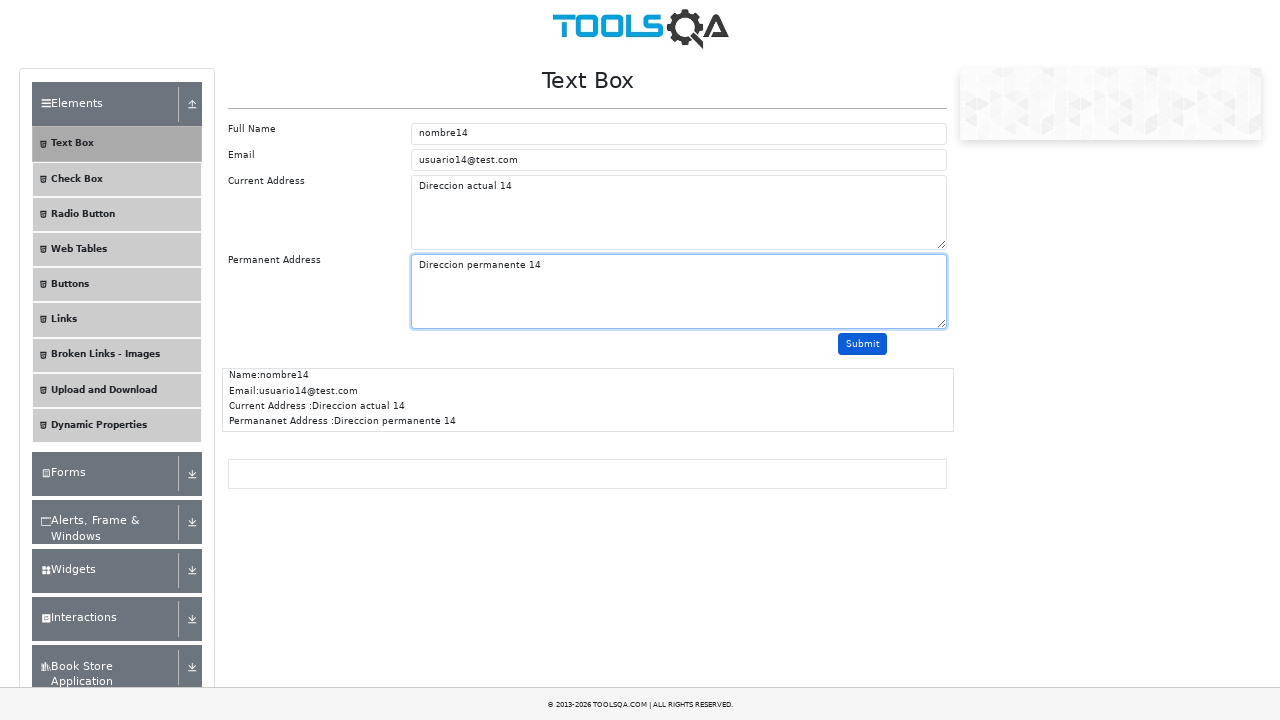

Waited for userName field to be available (iteration 15)
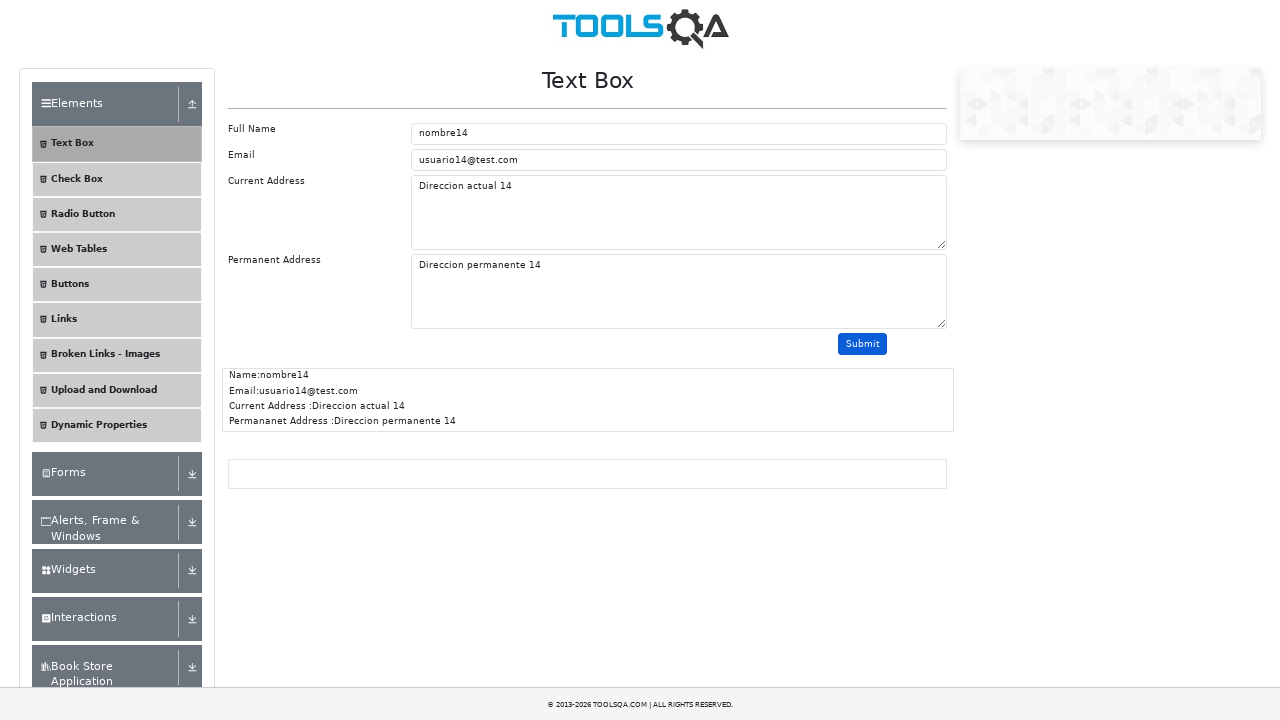

Filled userName field with 'nombre15' on #userName
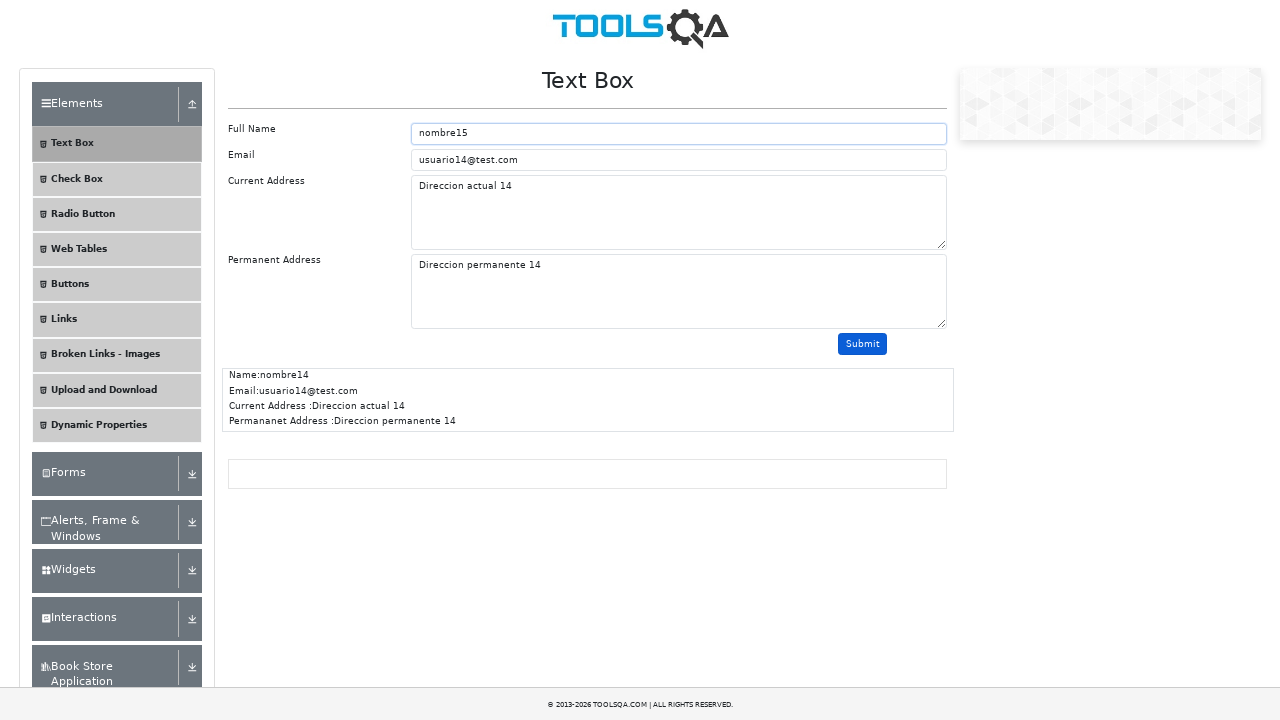

Filled userEmail field with 'usuario15@test.com' on #userEmail
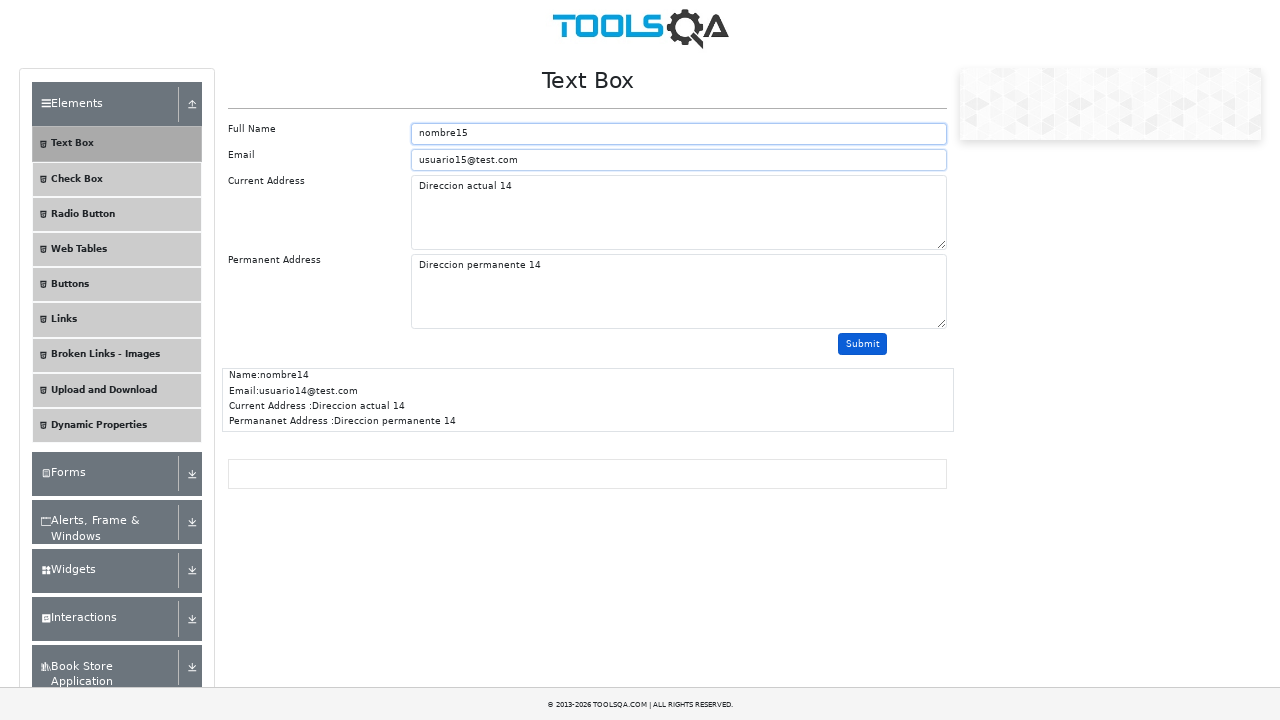

Filled currentAddress field with 'Direccion actual 15' on #currentAddress
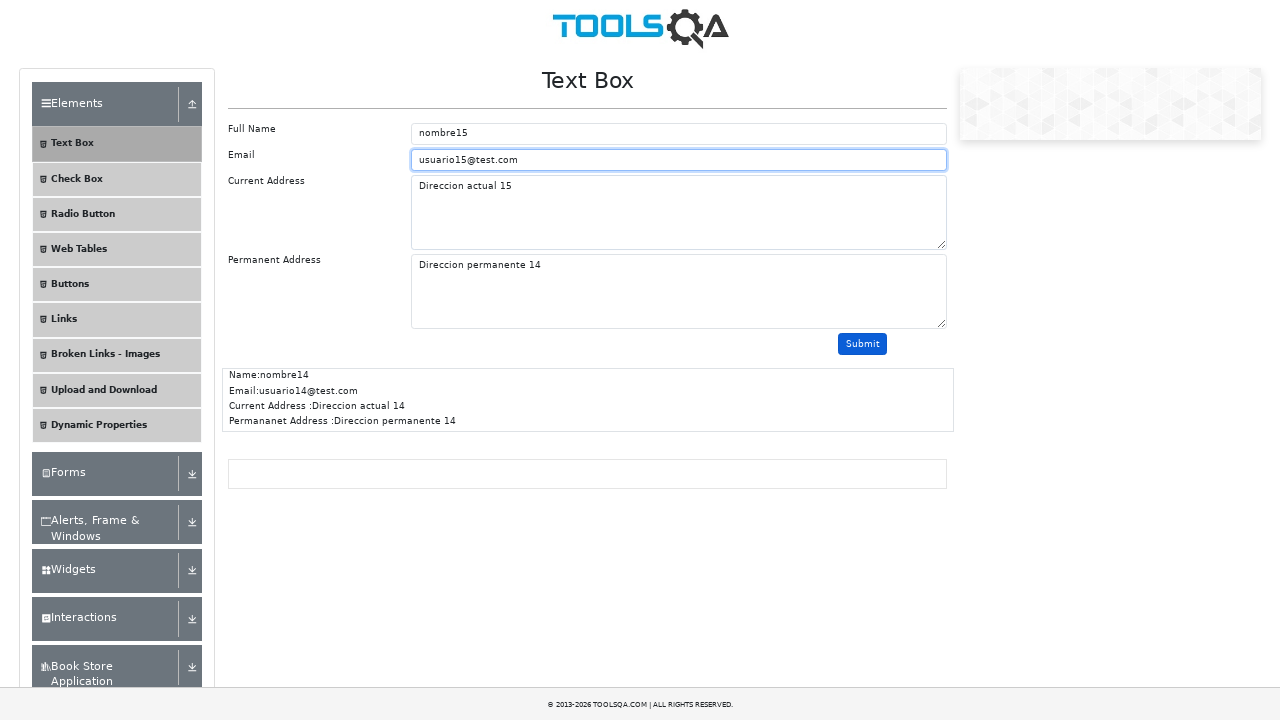

Filled permanentAddress field with 'Direccion permanente 15' on #permanentAddress
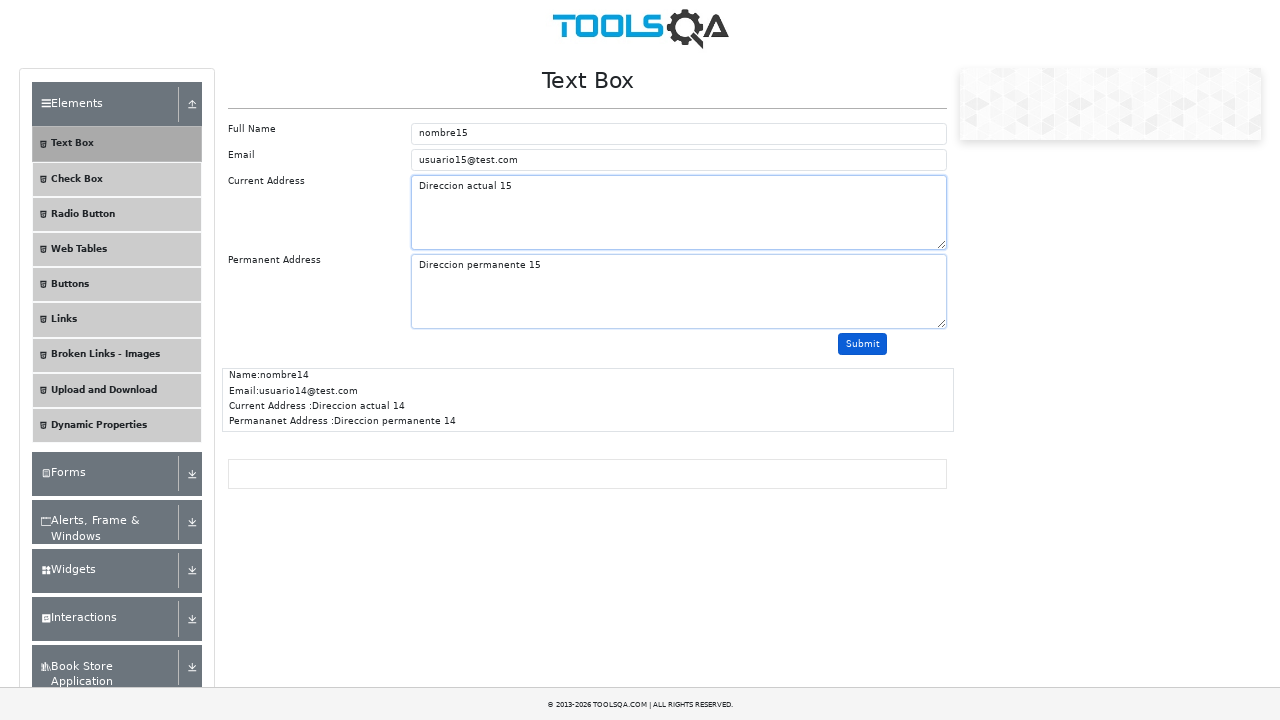

Scrolled submit button into view (iteration 15)
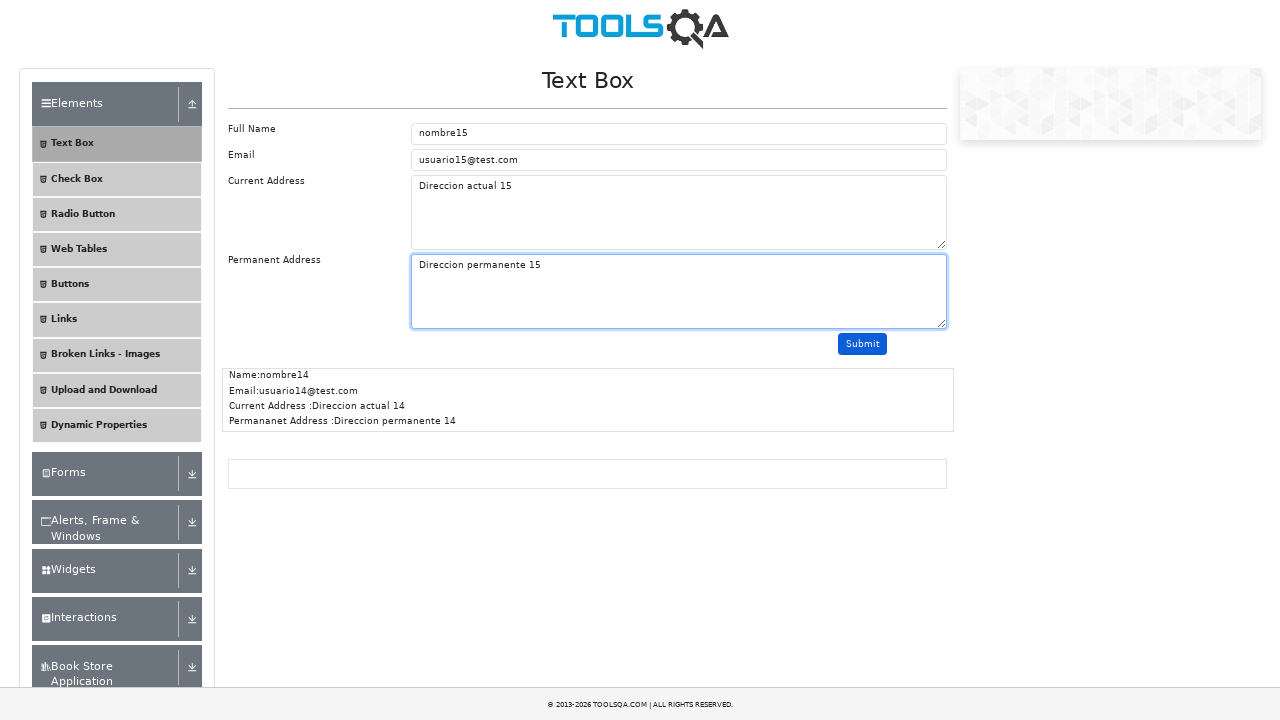

Clicked submit button (iteration 15) at (863, 344) on #submit
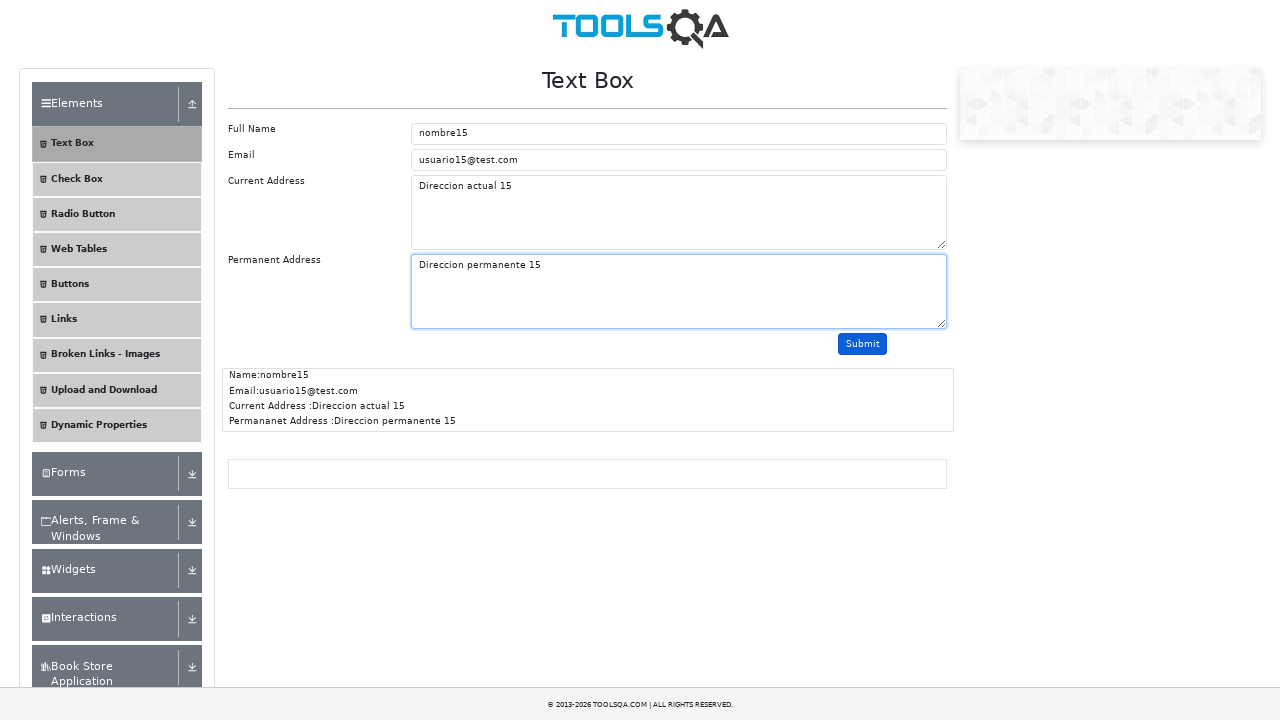

Waited for userName field to be available (iteration 16)
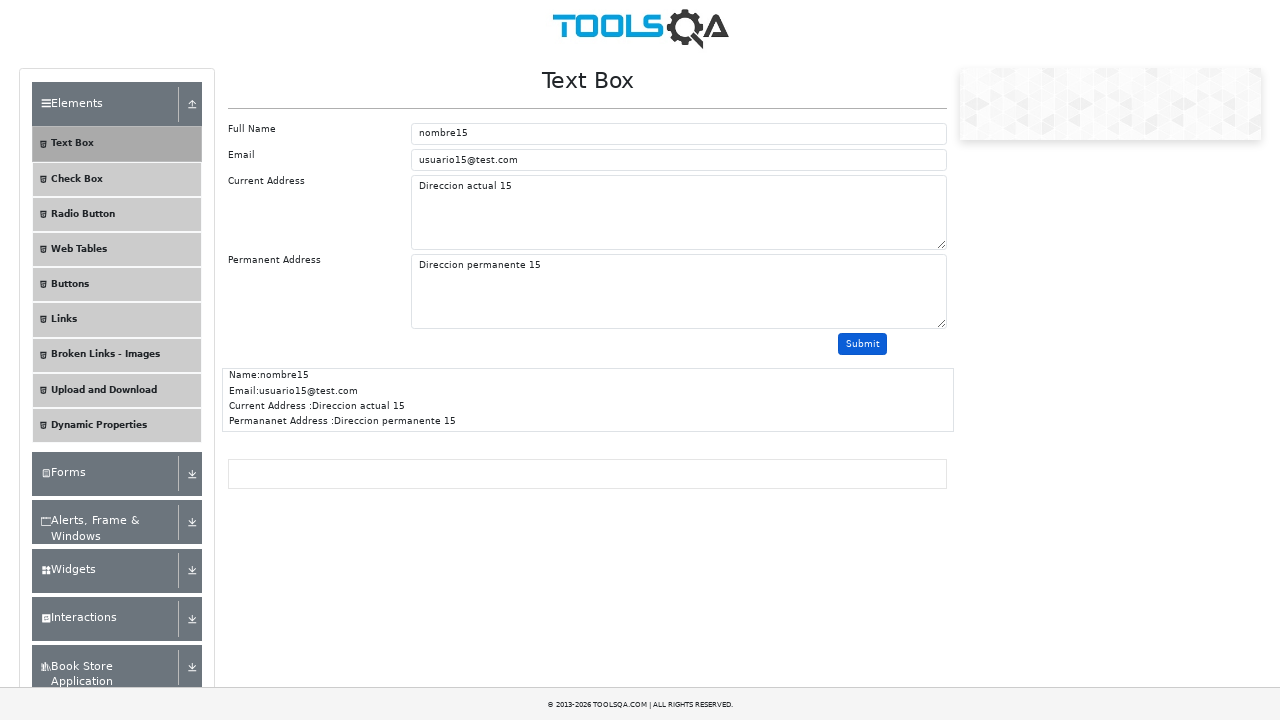

Filled userName field with 'nombre16' on #userName
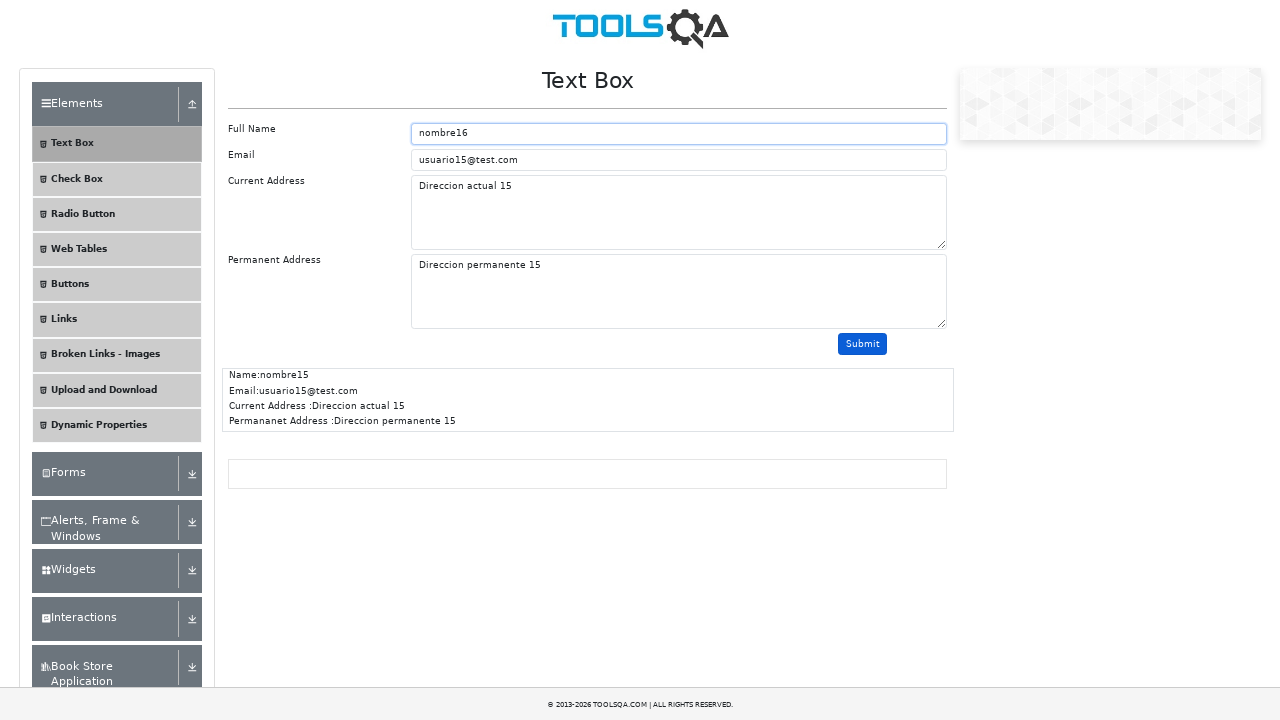

Filled userEmail field with 'usuario16@test.com' on #userEmail
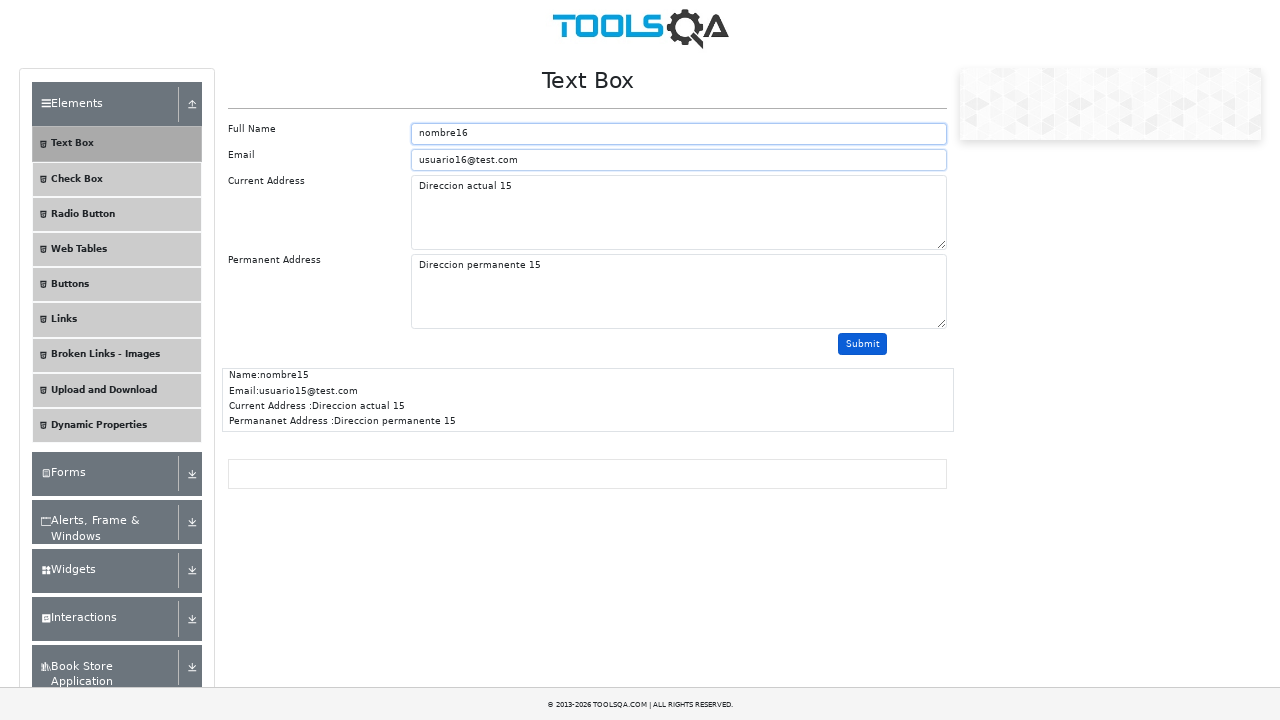

Filled currentAddress field with 'Direccion actual 16' on #currentAddress
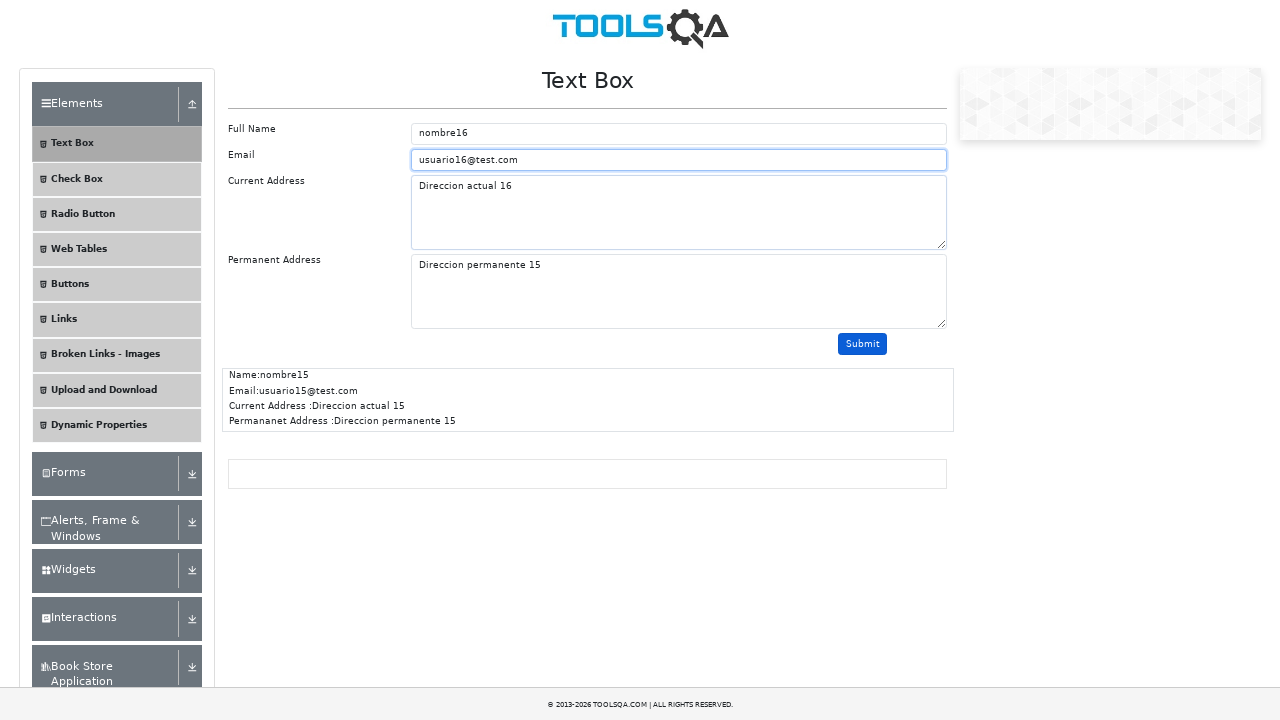

Filled permanentAddress field with 'Direccion permanente 16' on #permanentAddress
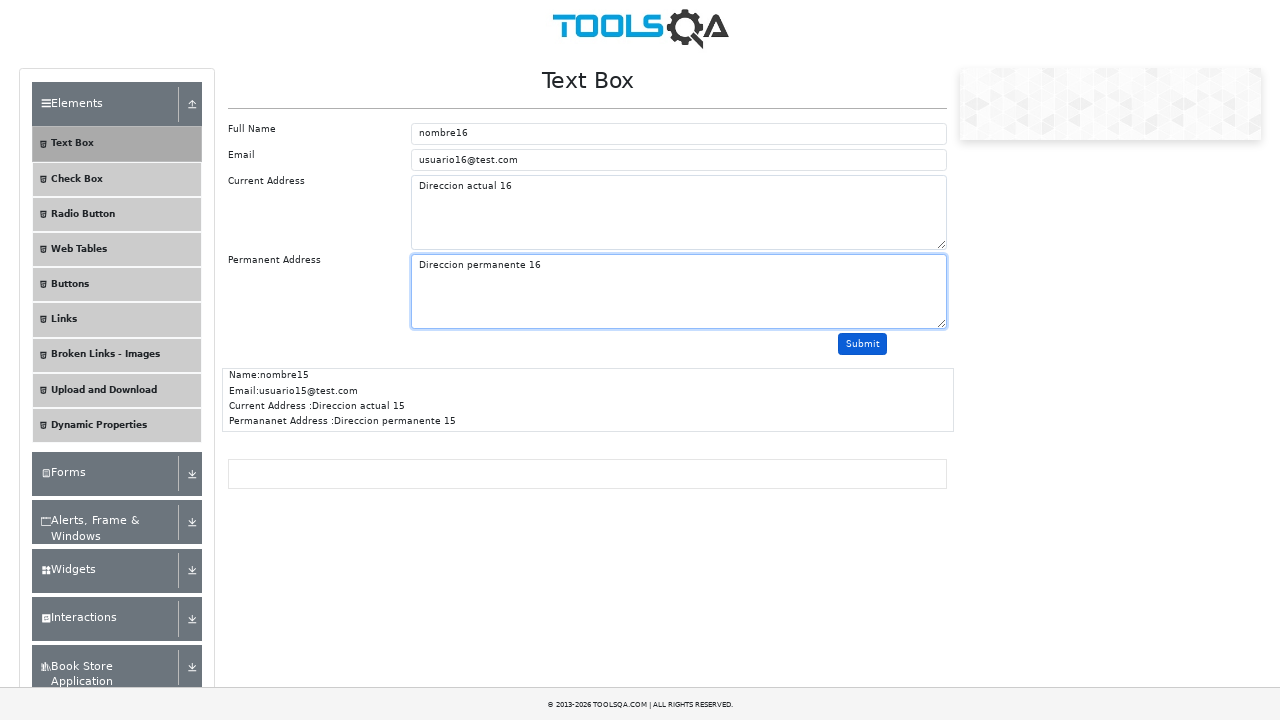

Scrolled submit button into view (iteration 16)
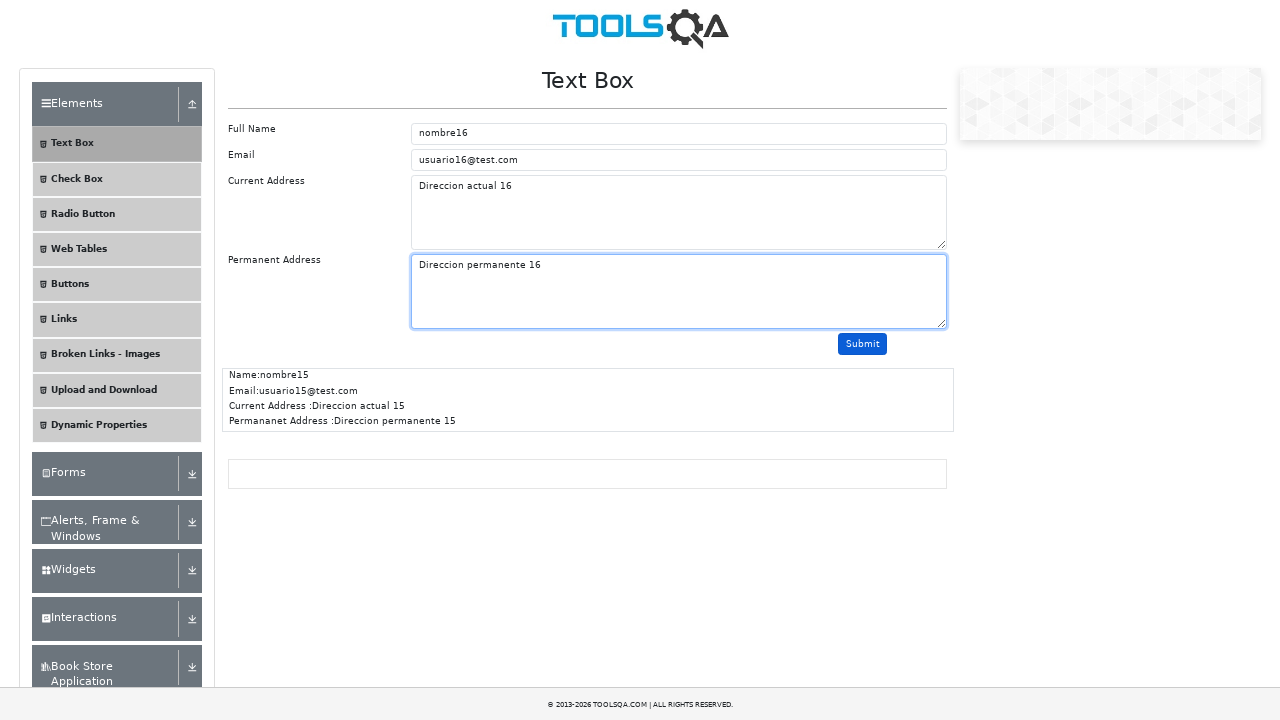

Clicked submit button (iteration 16) at (863, 344) on #submit
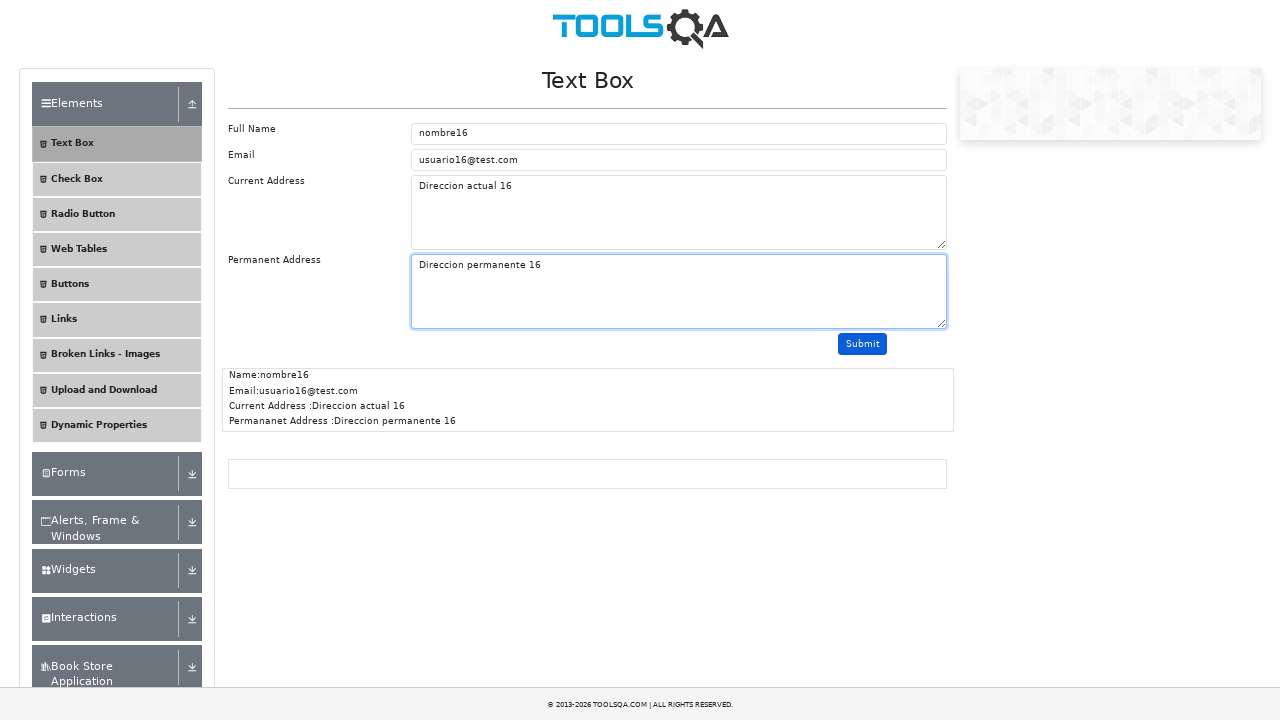

Waited for userName field to be available (iteration 17)
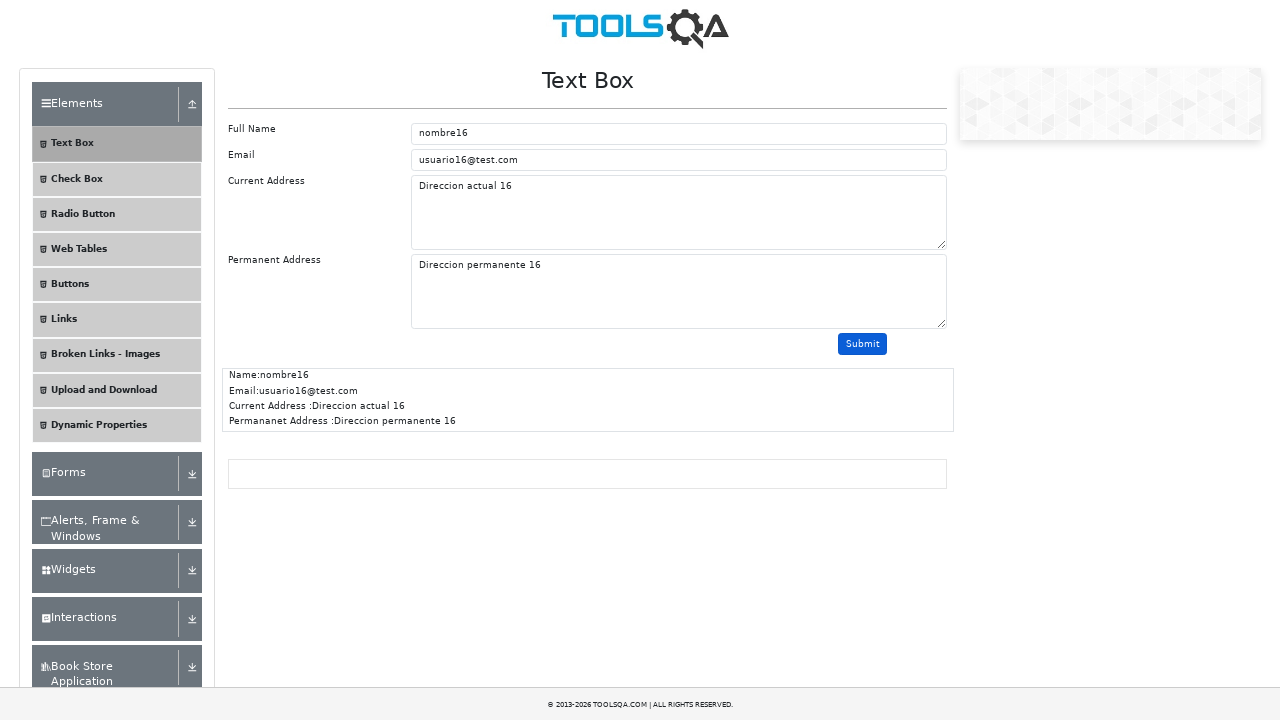

Filled userName field with 'nombre17' on #userName
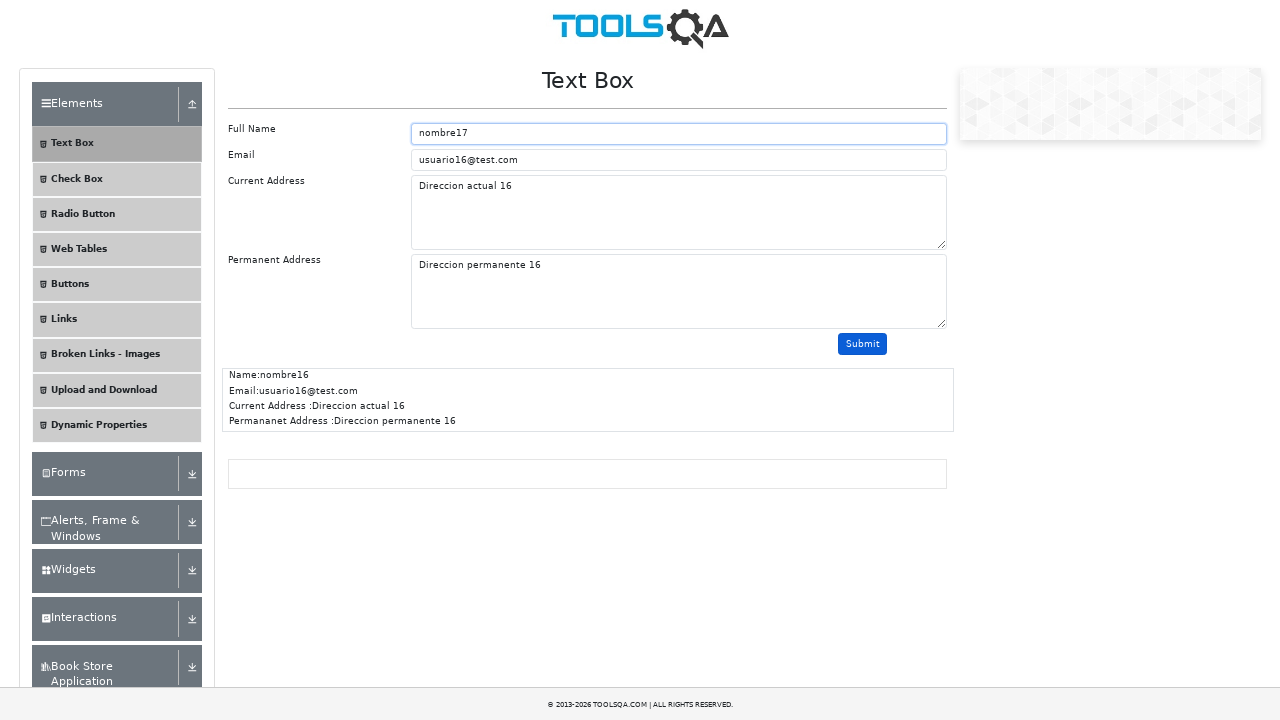

Filled userEmail field with 'usuario17@test.com' on #userEmail
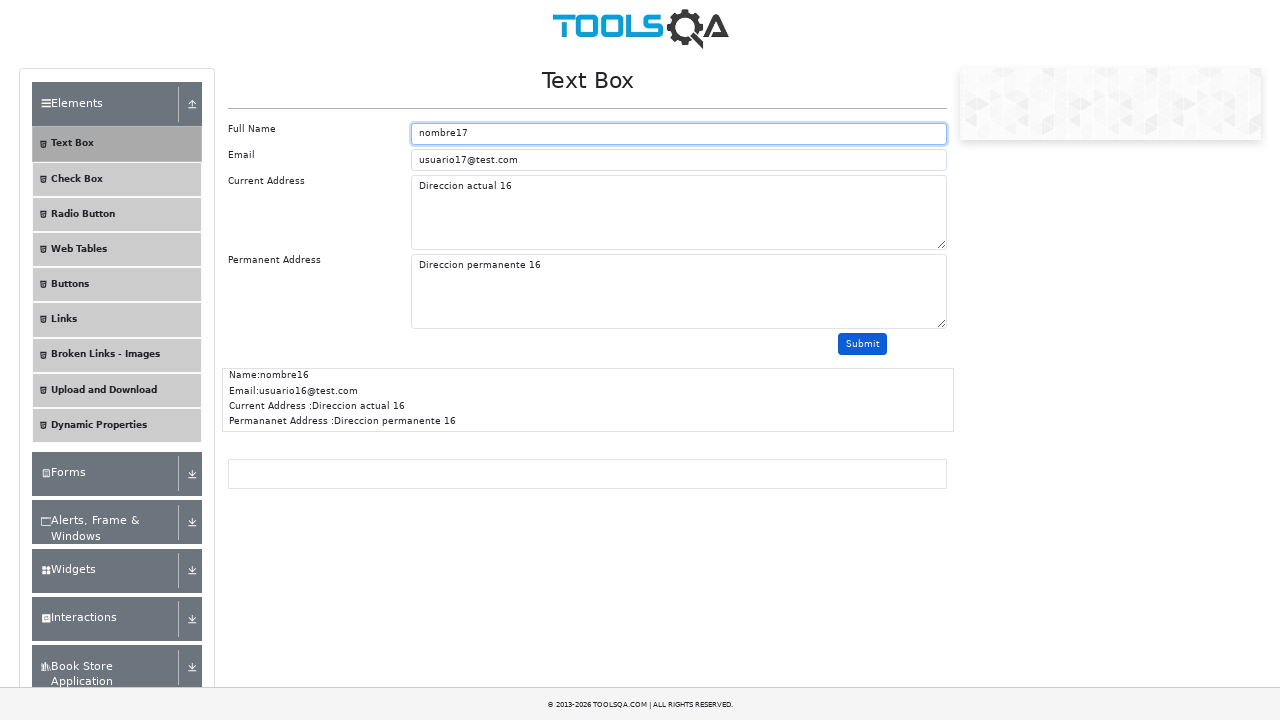

Filled currentAddress field with 'Direccion actual 17' on #currentAddress
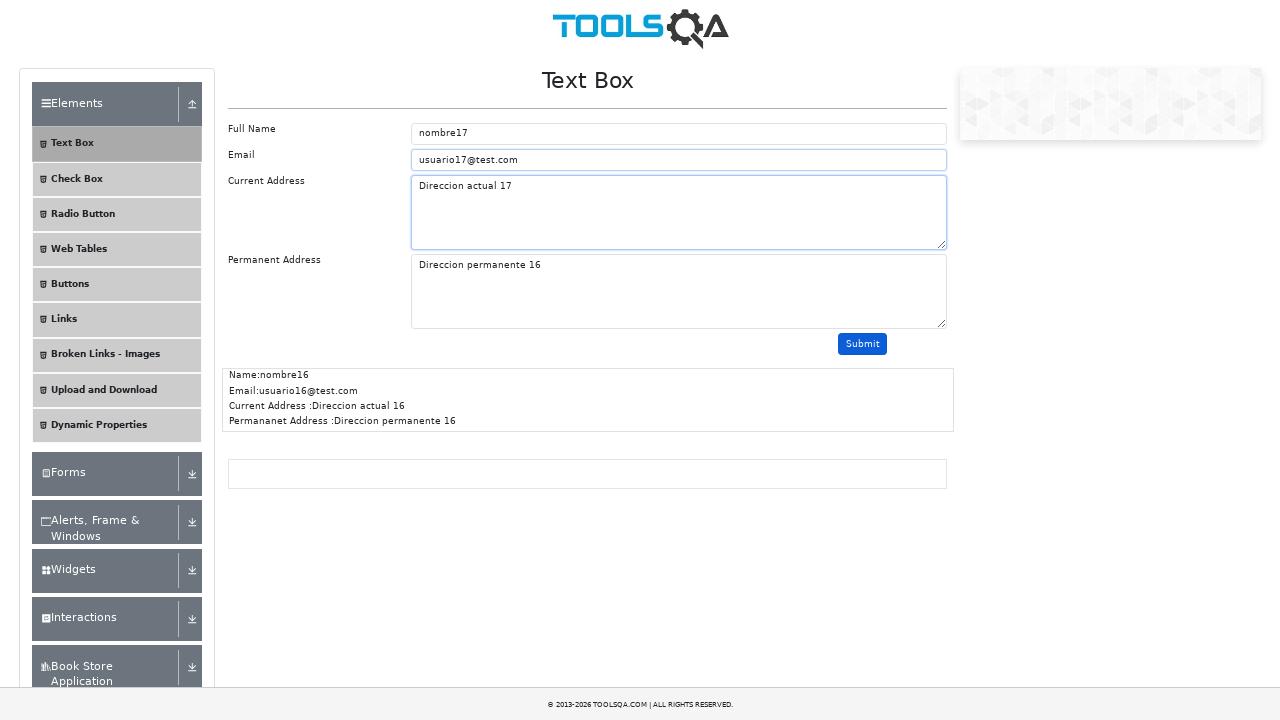

Filled permanentAddress field with 'Direccion permanente 17' on #permanentAddress
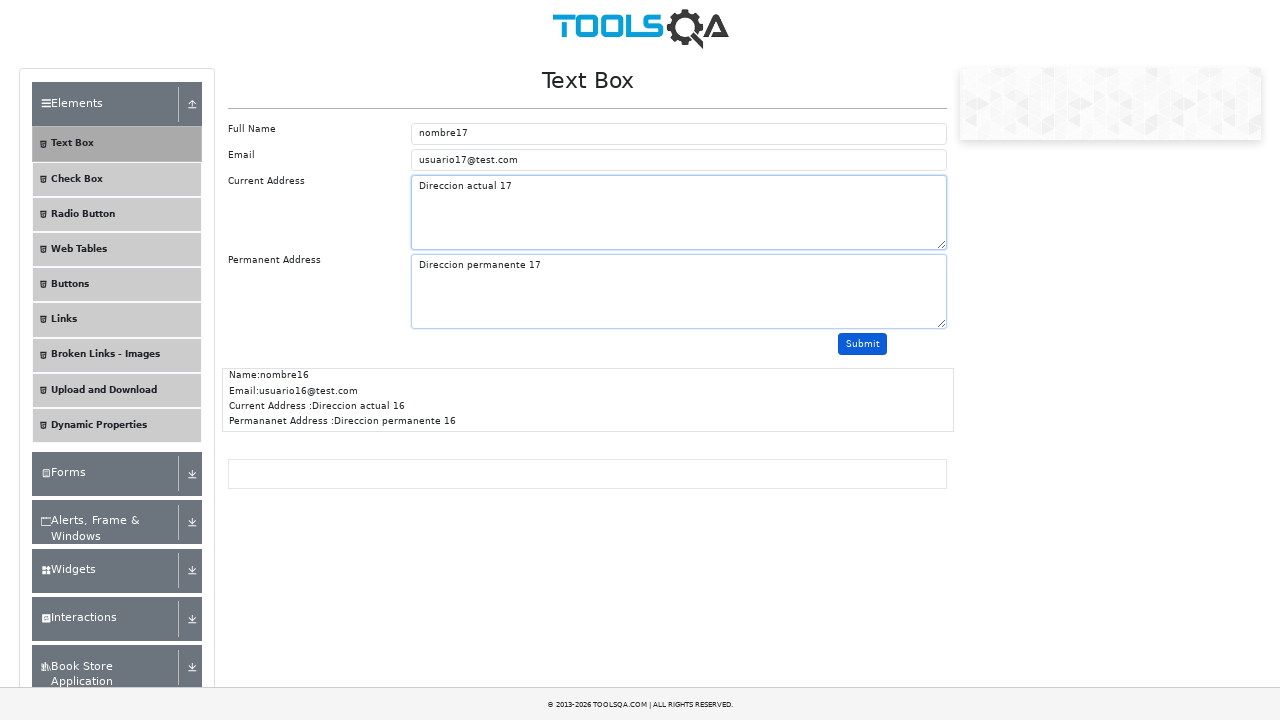

Scrolled submit button into view (iteration 17)
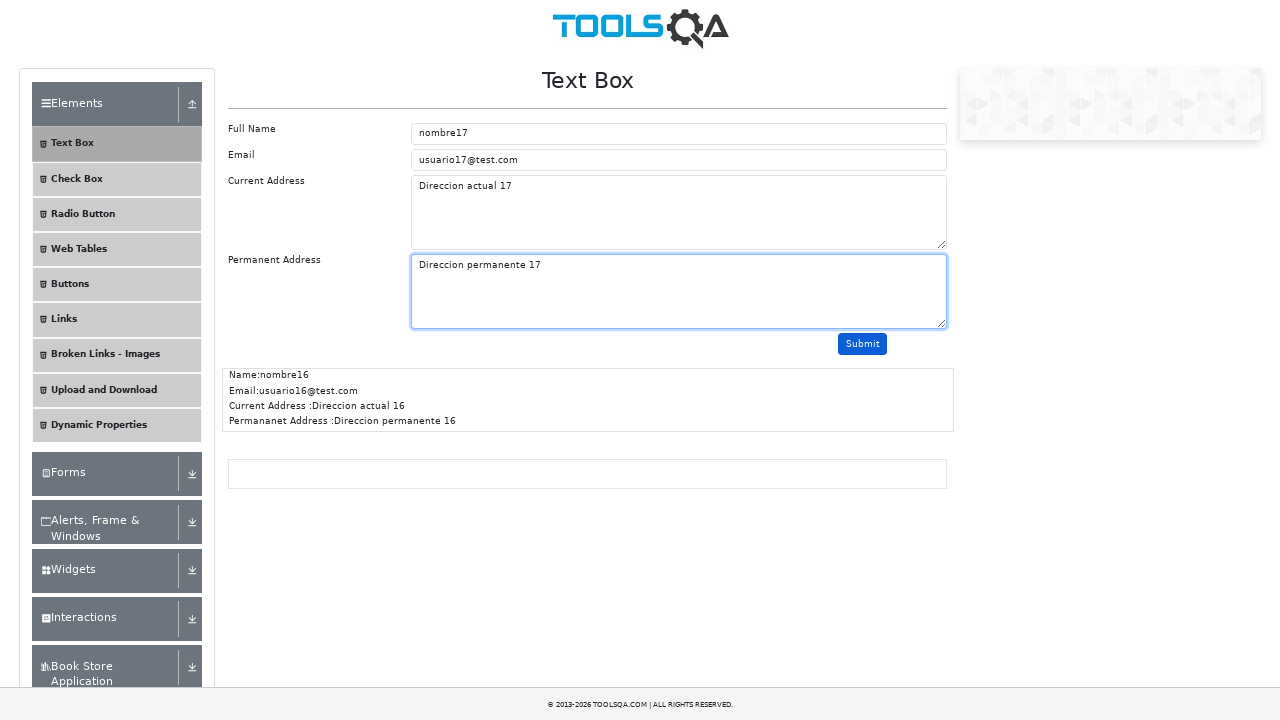

Clicked submit button (iteration 17) at (863, 344) on #submit
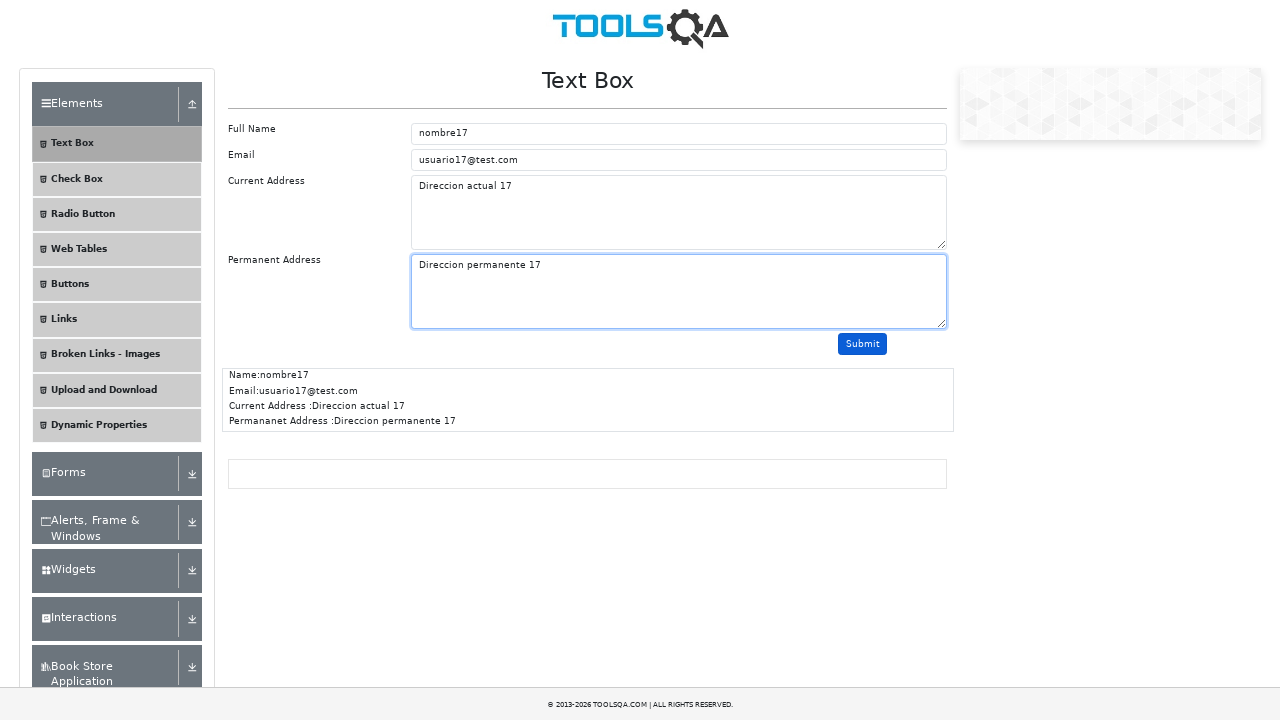

Waited for userName field to be available (iteration 18)
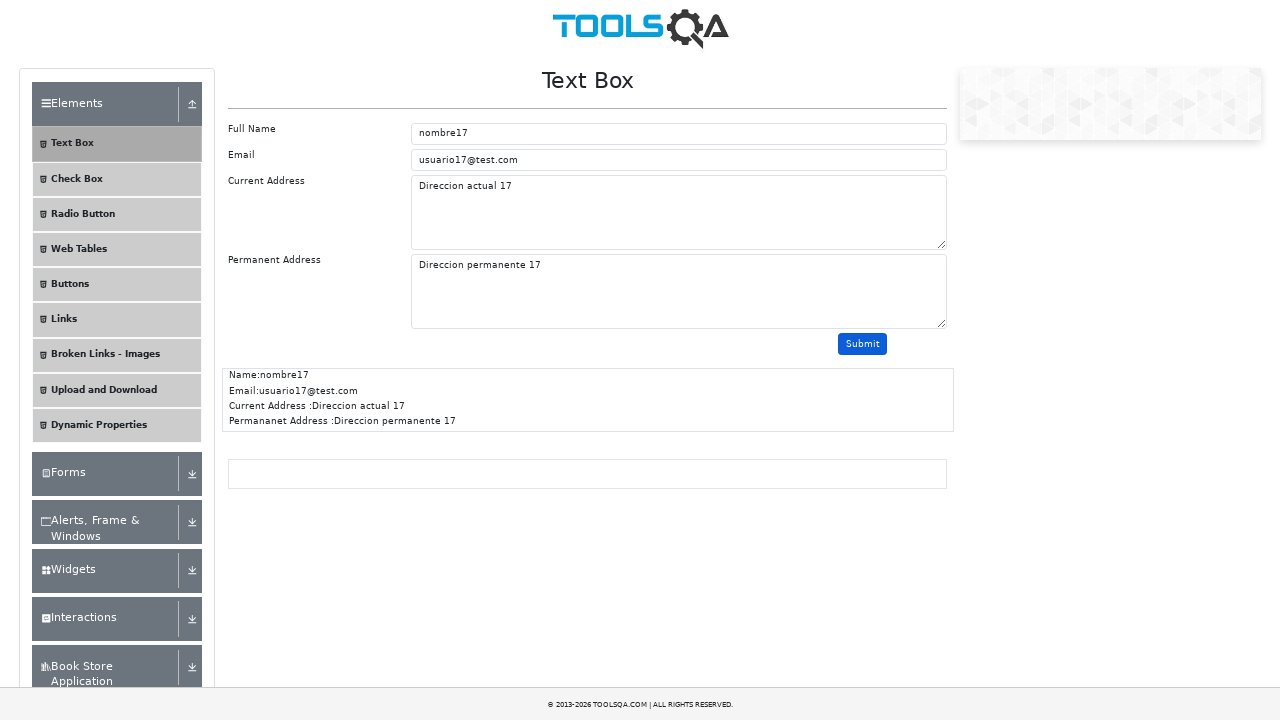

Filled userName field with 'nombre18' on #userName
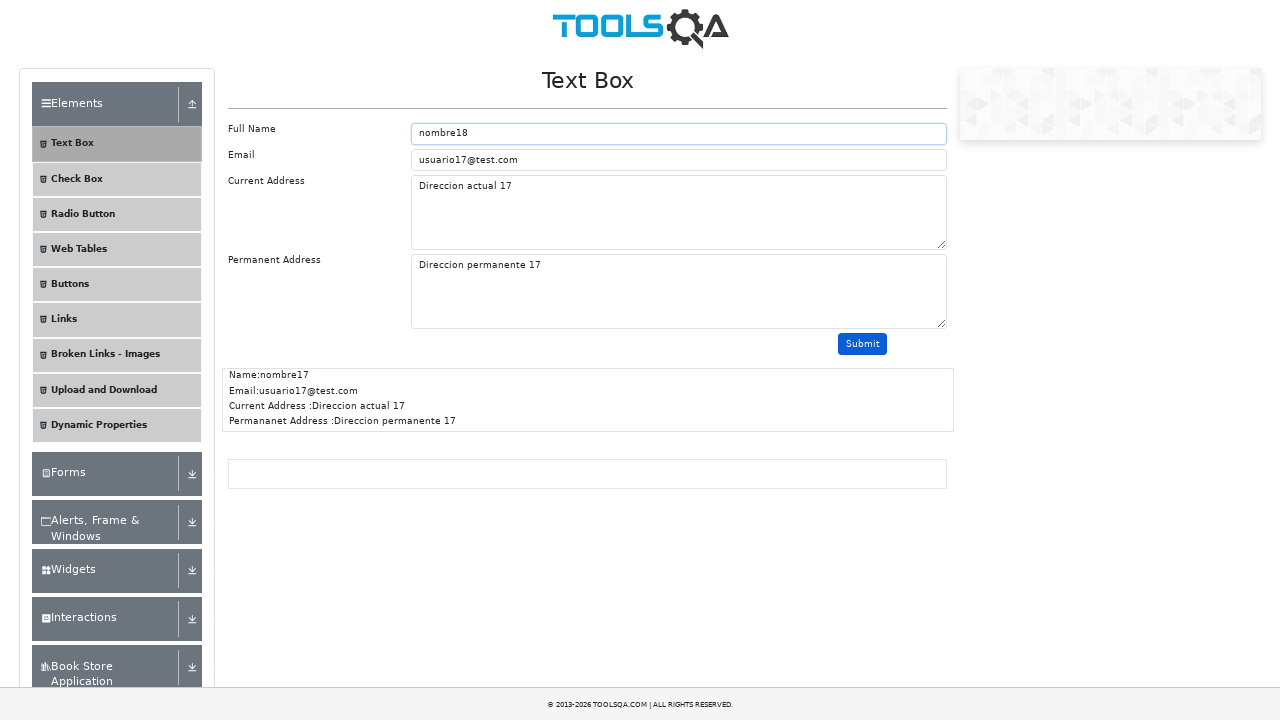

Filled userEmail field with 'usuario18@test.com' on #userEmail
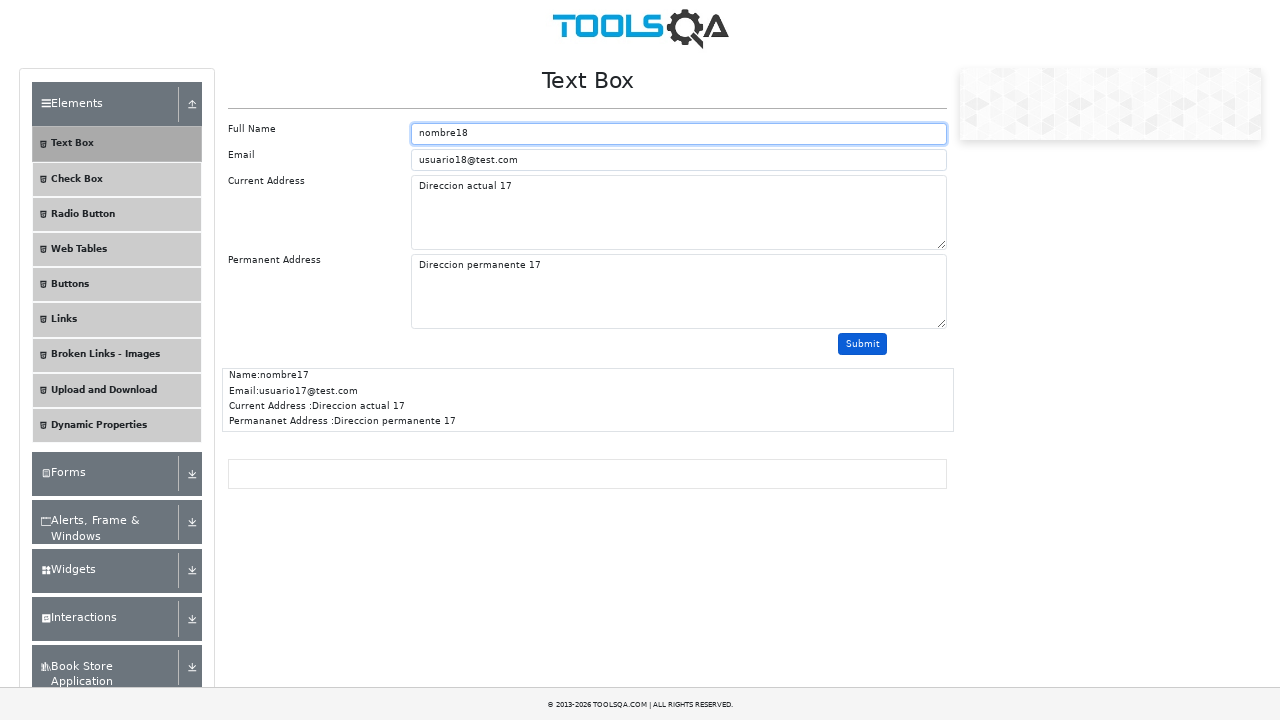

Filled currentAddress field with 'Direccion actual 18' on #currentAddress
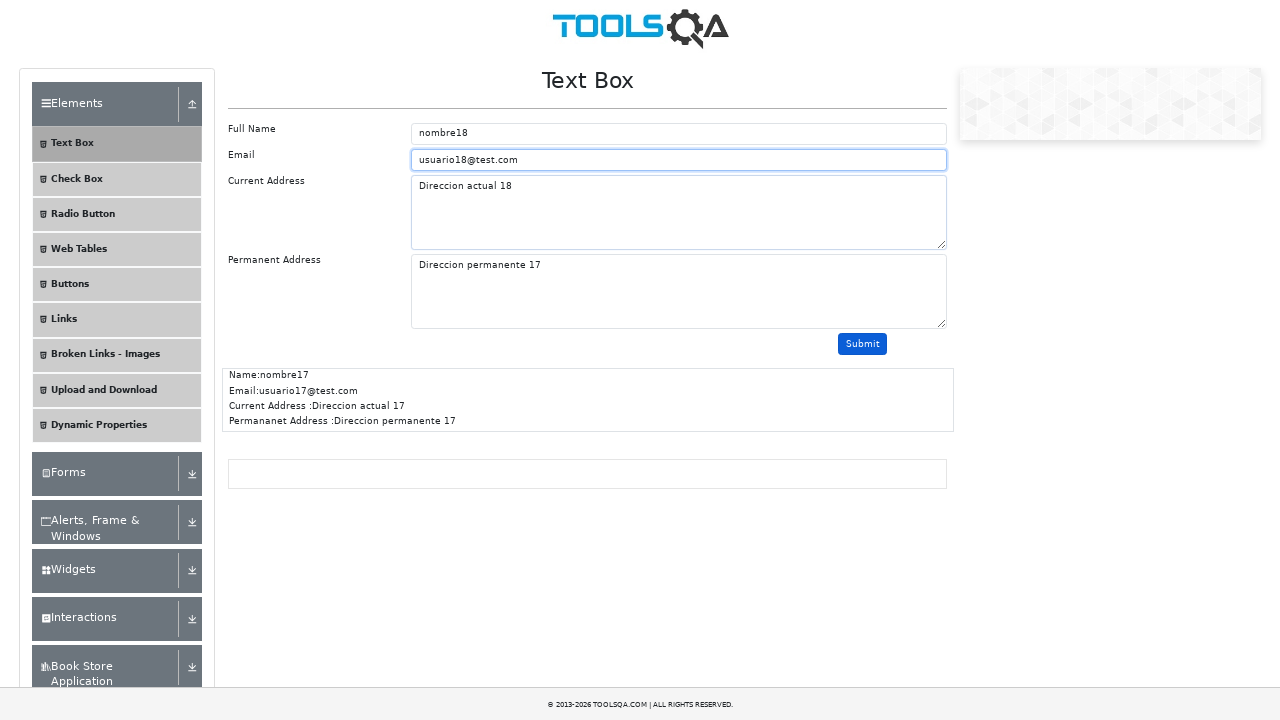

Filled permanentAddress field with 'Direccion permanente 18' on #permanentAddress
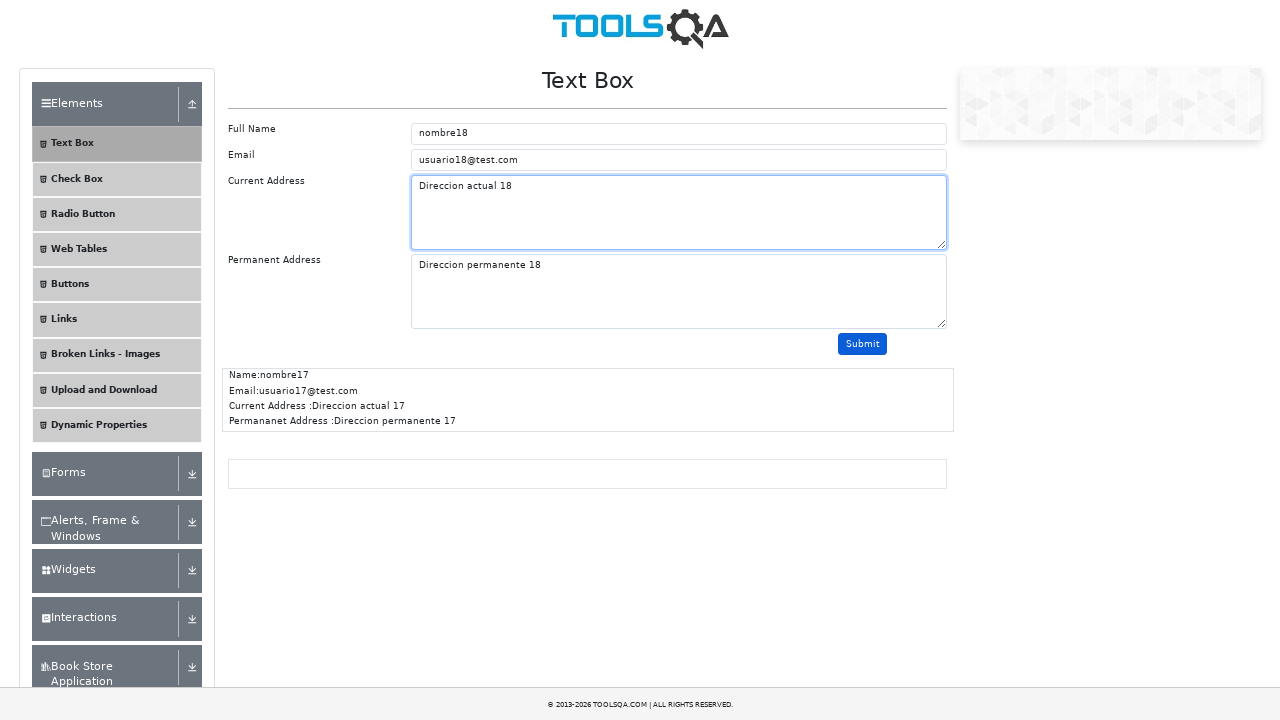

Scrolled submit button into view (iteration 18)
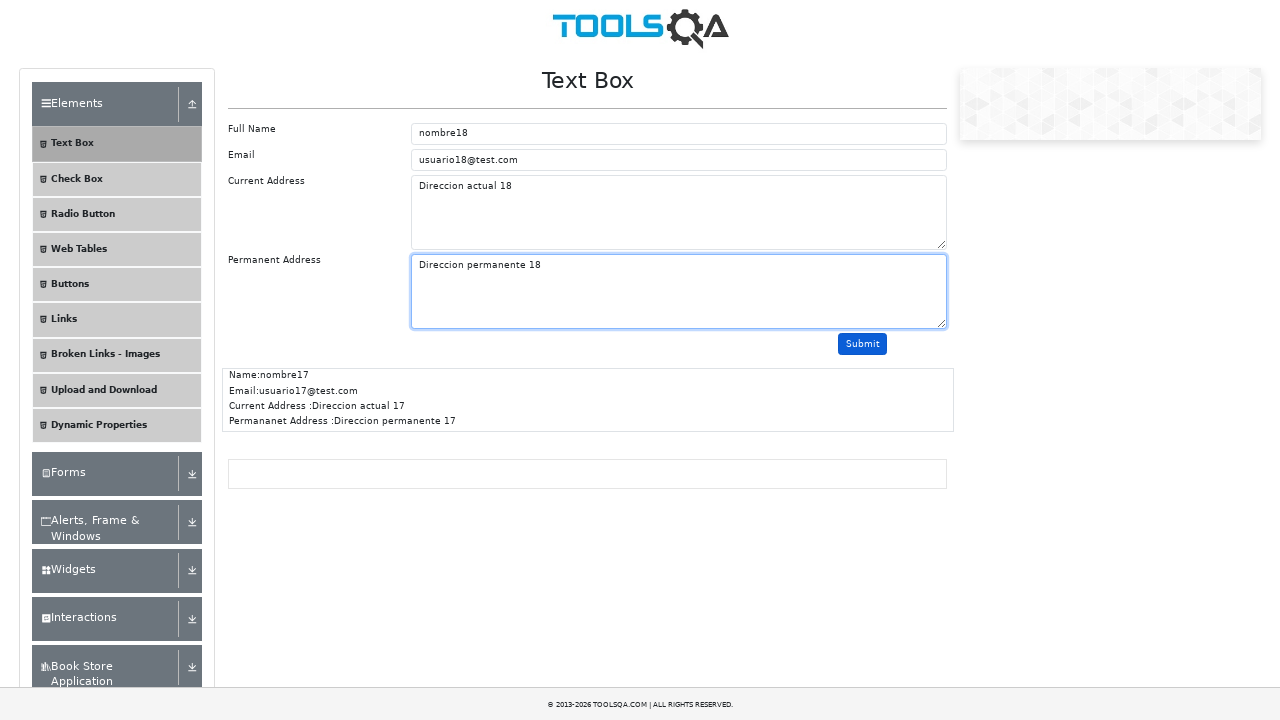

Clicked submit button (iteration 18) at (863, 344) on #submit
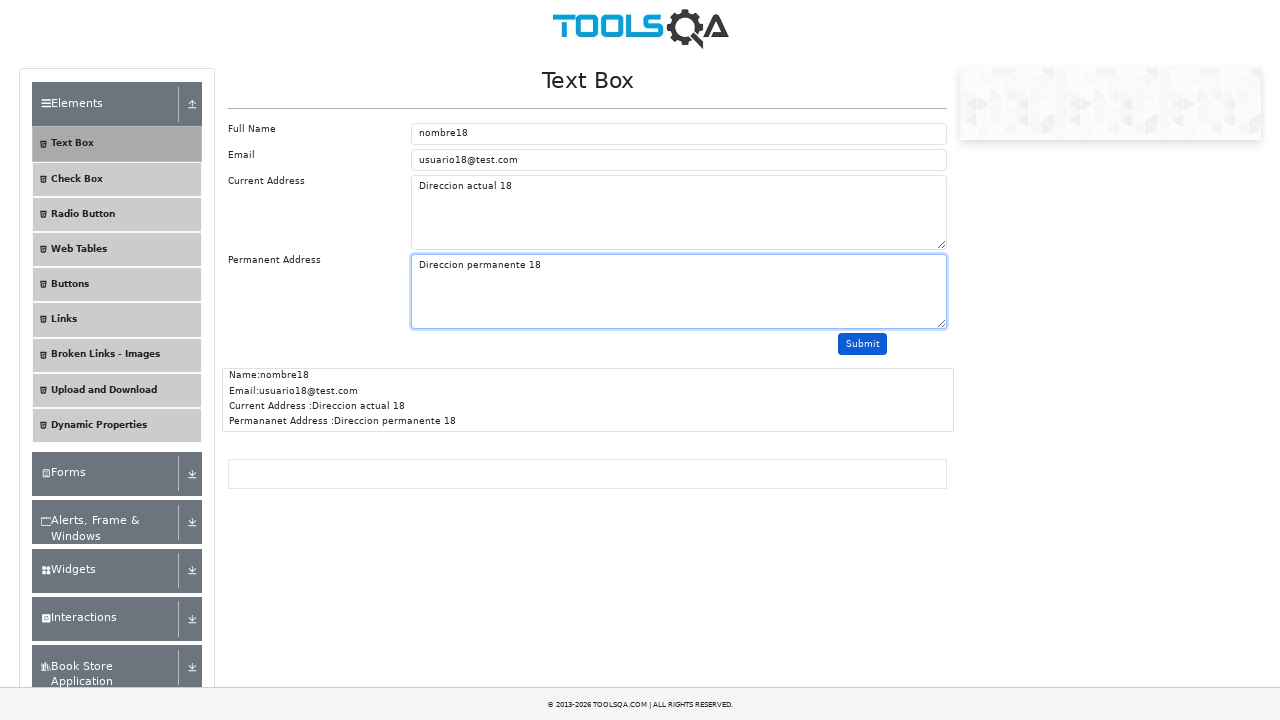

Waited for userName field to be available (iteration 19)
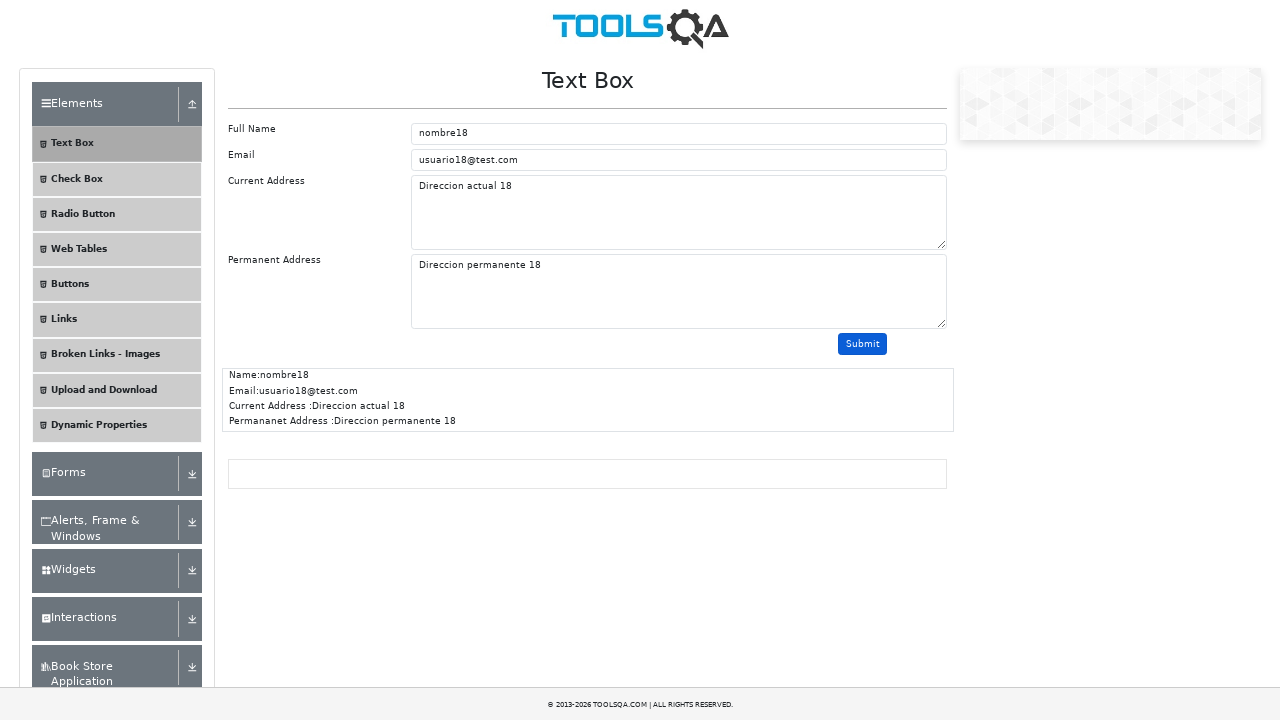

Filled userName field with 'nombre19' on #userName
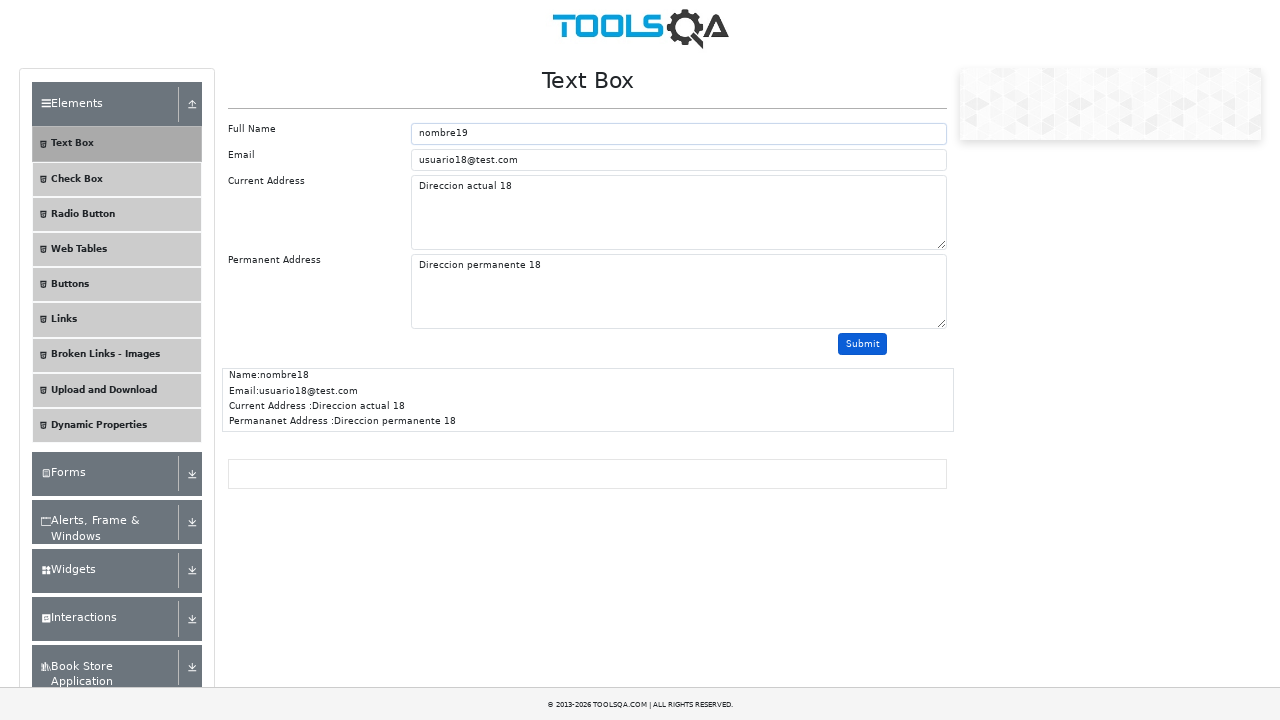

Filled userEmail field with 'usuario19@test.com' on #userEmail
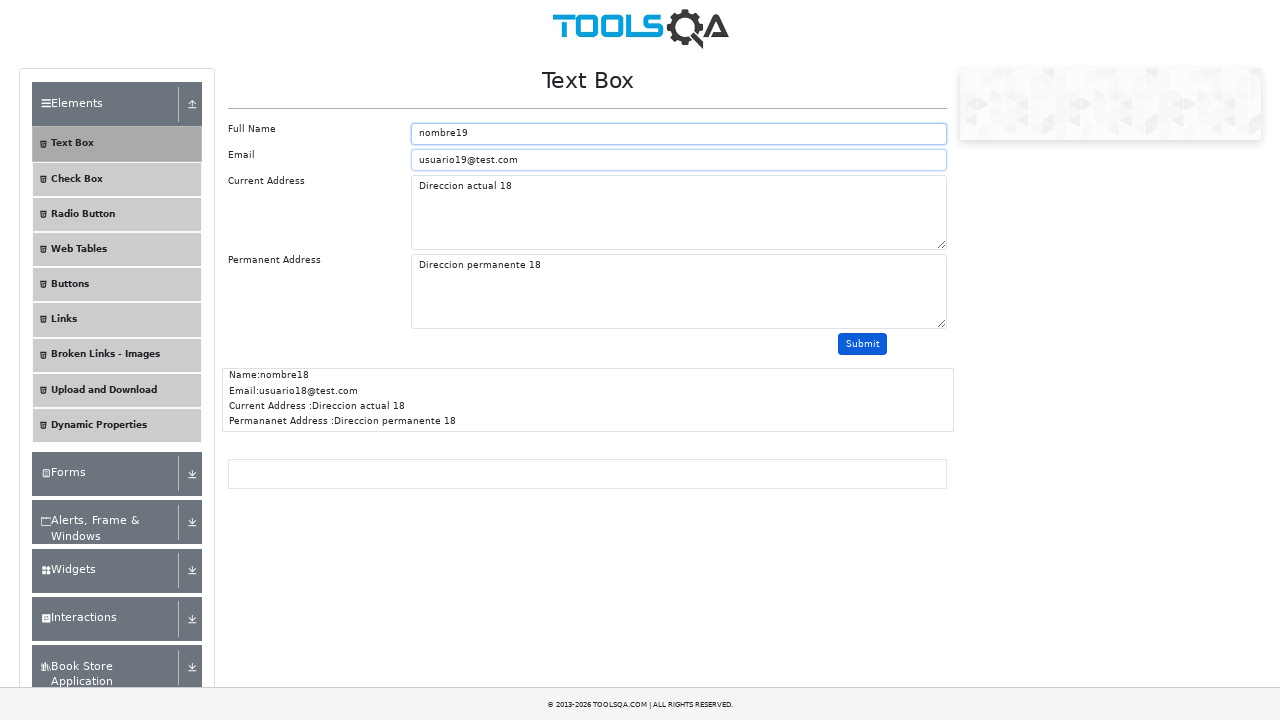

Filled currentAddress field with 'Direccion actual 19' on #currentAddress
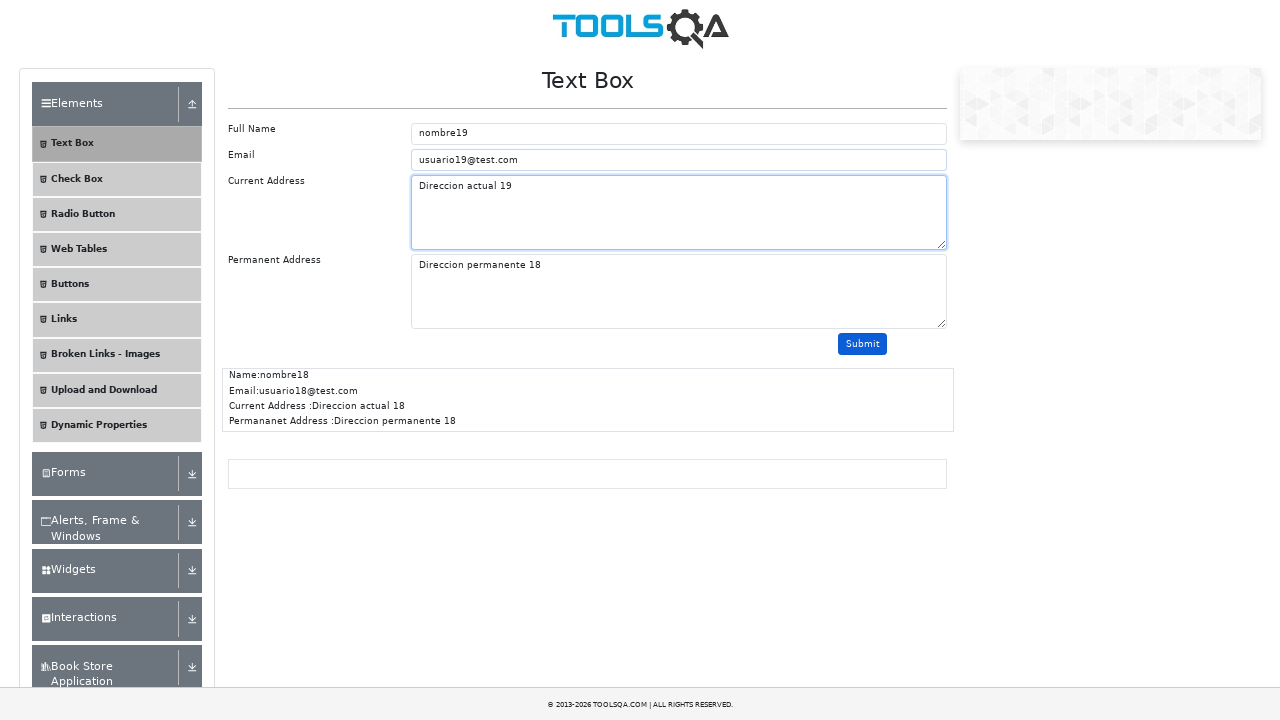

Filled permanentAddress field with 'Direccion permanente 19' on #permanentAddress
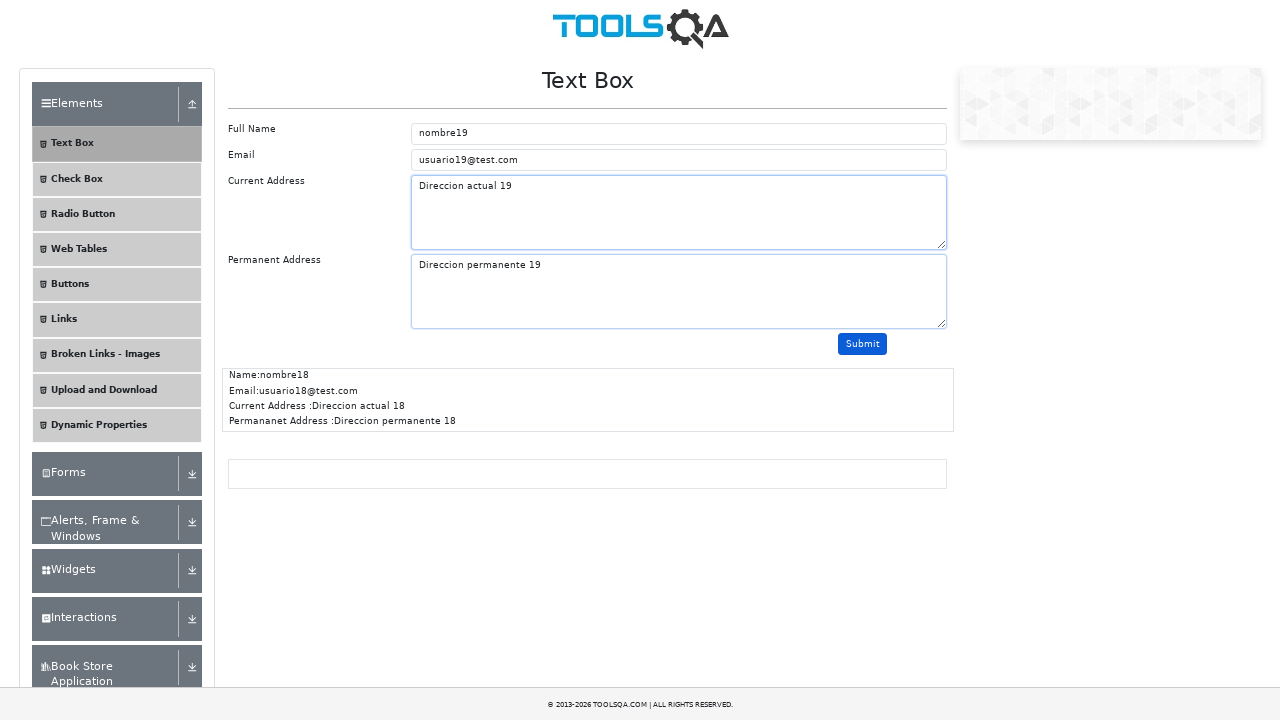

Scrolled submit button into view (iteration 19)
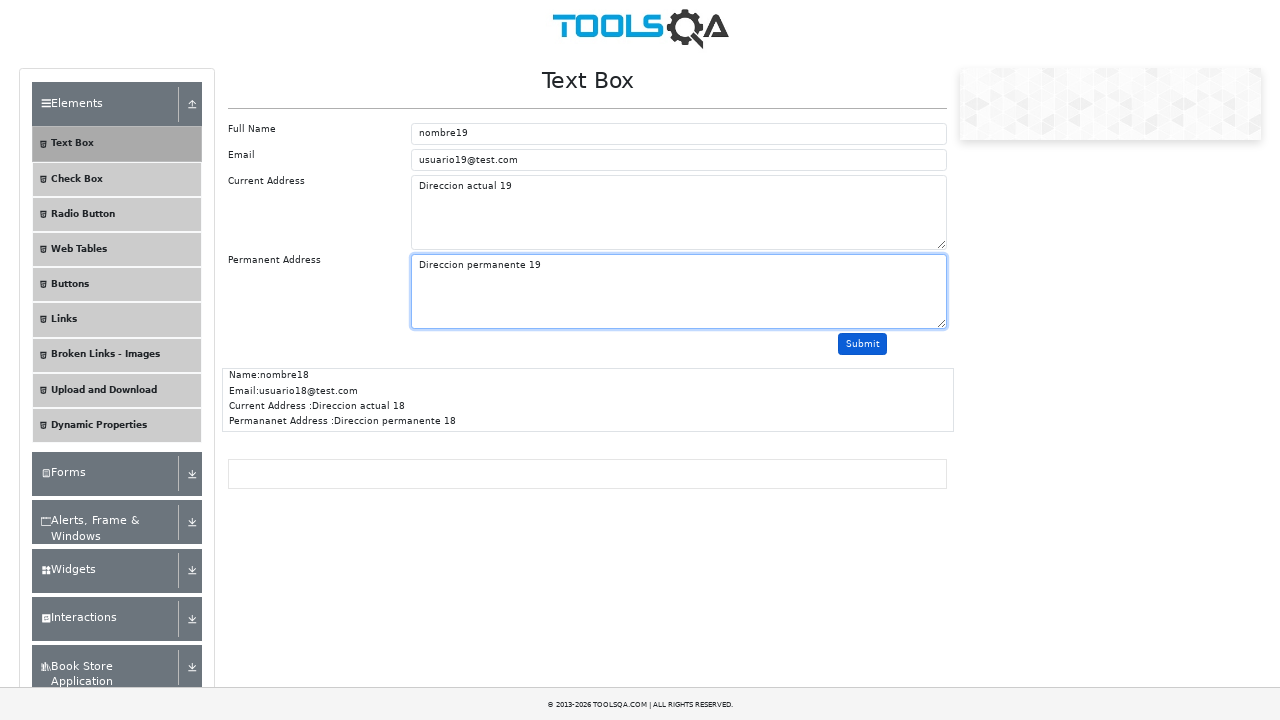

Clicked submit button (iteration 19) at (863, 344) on #submit
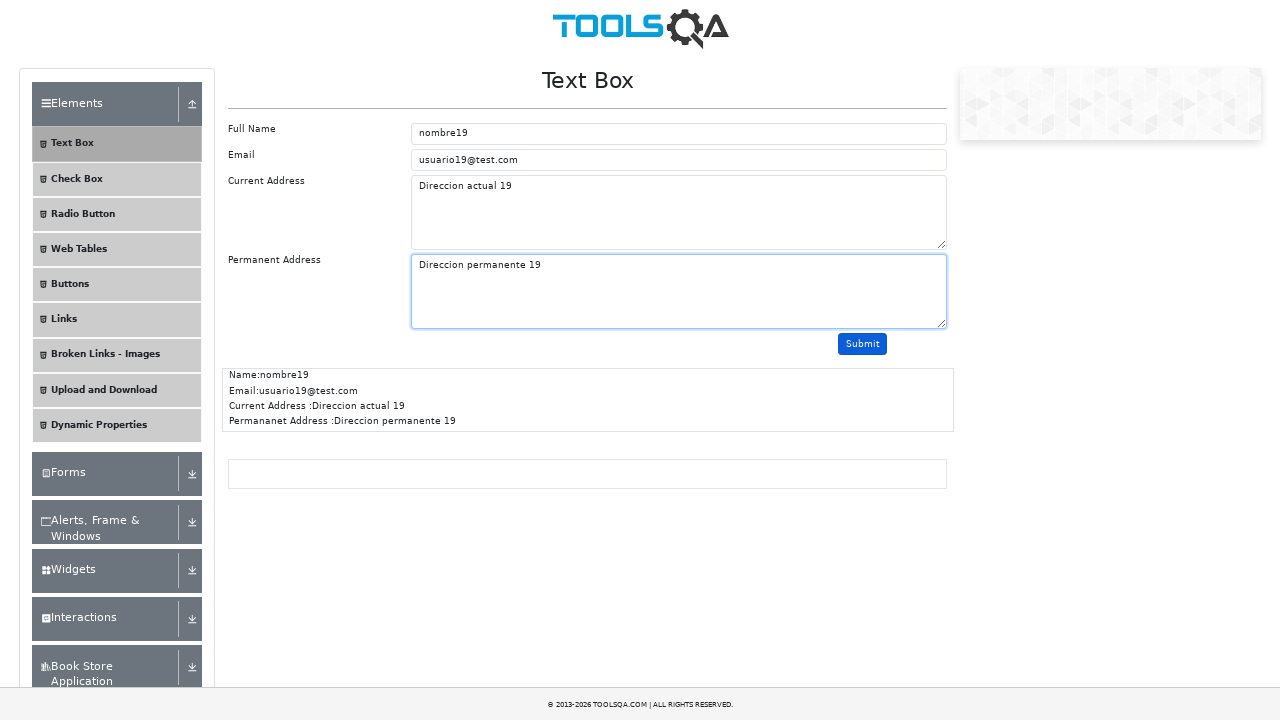

Waited for userName field to be available (iteration 20)
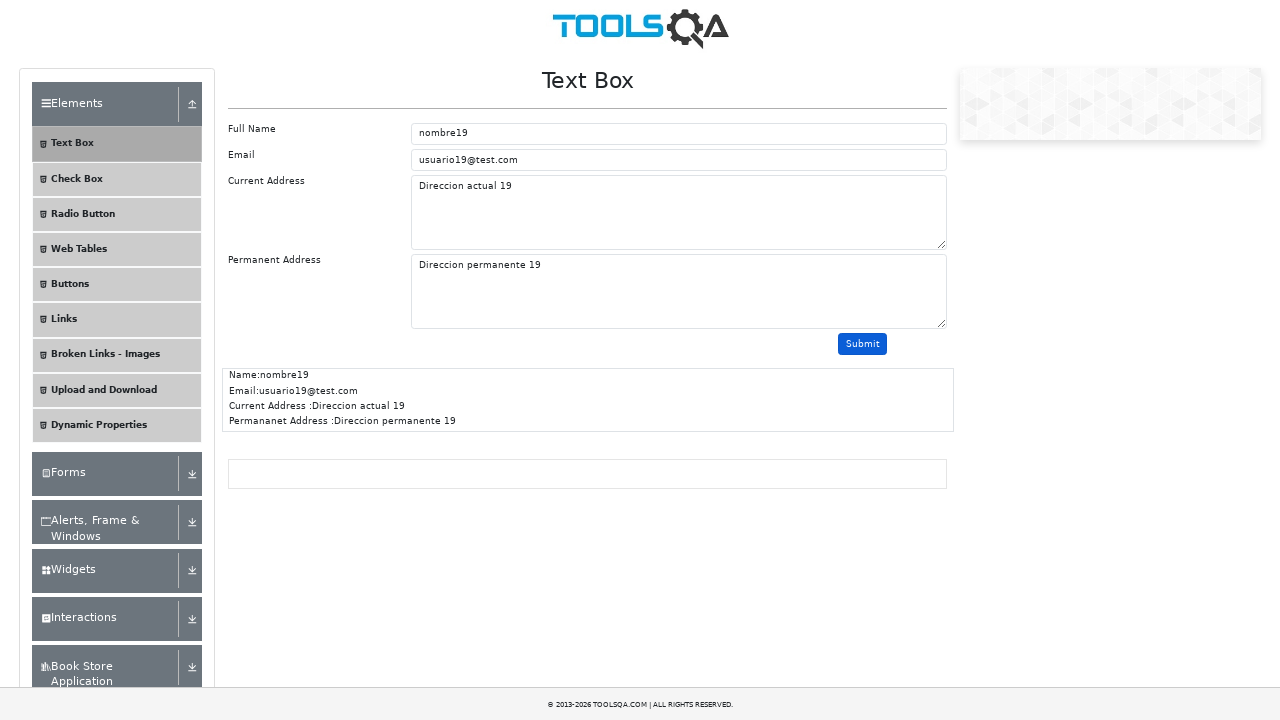

Filled userName field with 'nombre20' on #userName
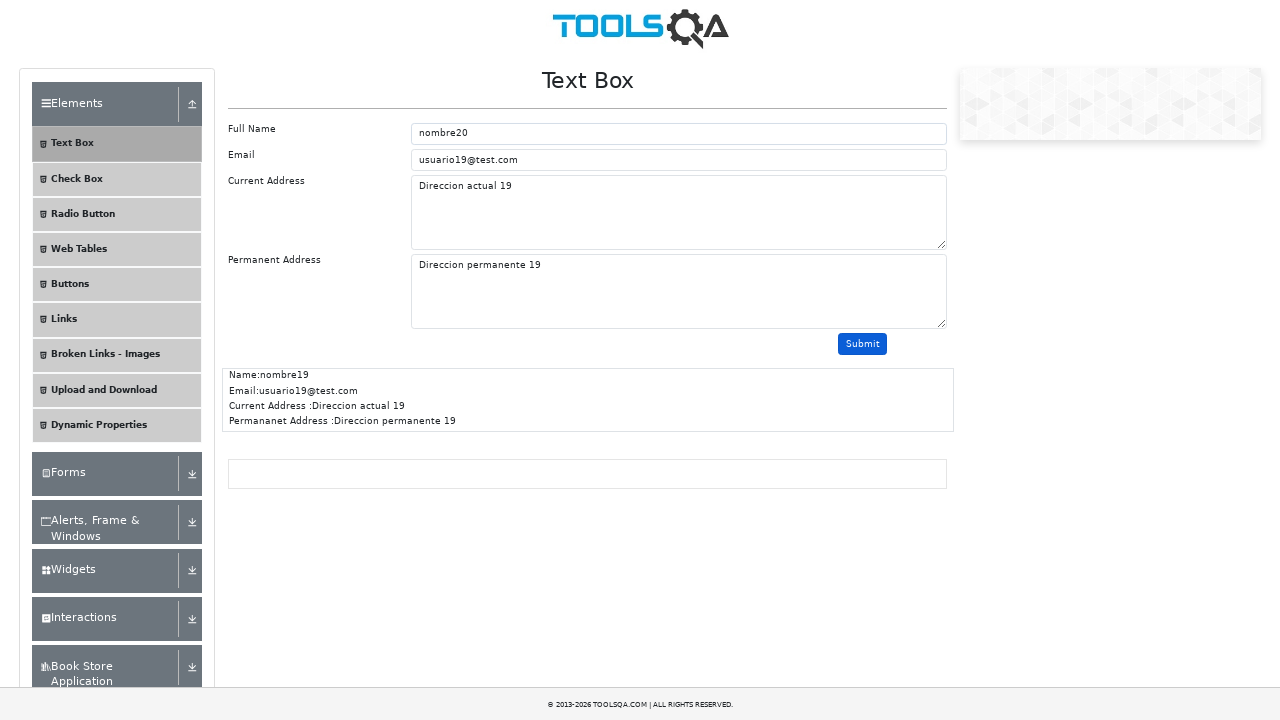

Filled userEmail field with 'usuario20@test.com' on #userEmail
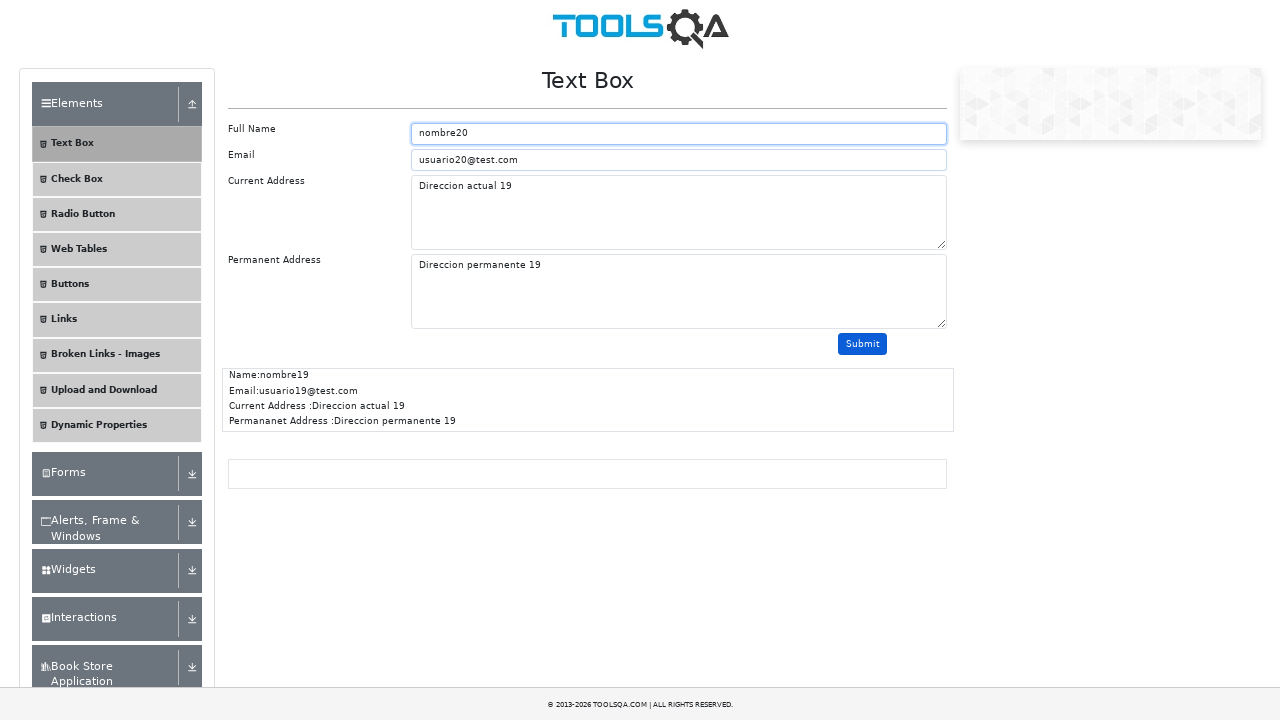

Filled currentAddress field with 'Direccion actual 20' on #currentAddress
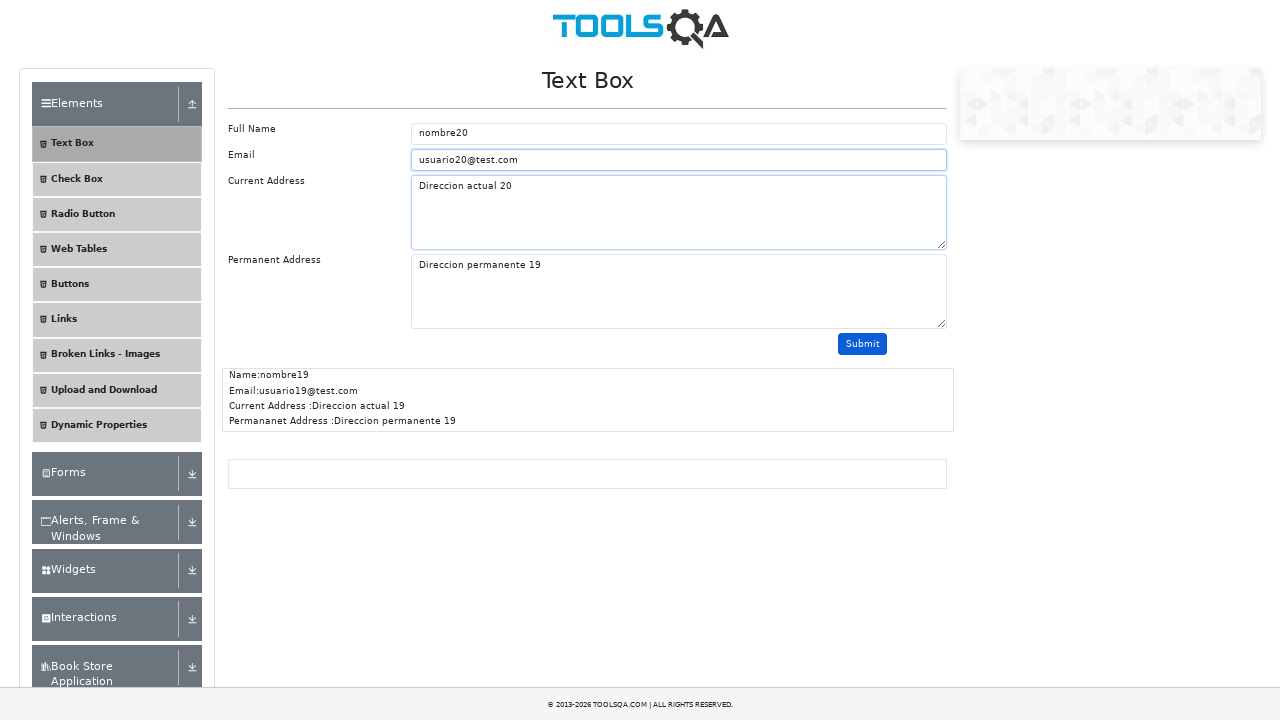

Filled permanentAddress field with 'Direccion permanente 20' on #permanentAddress
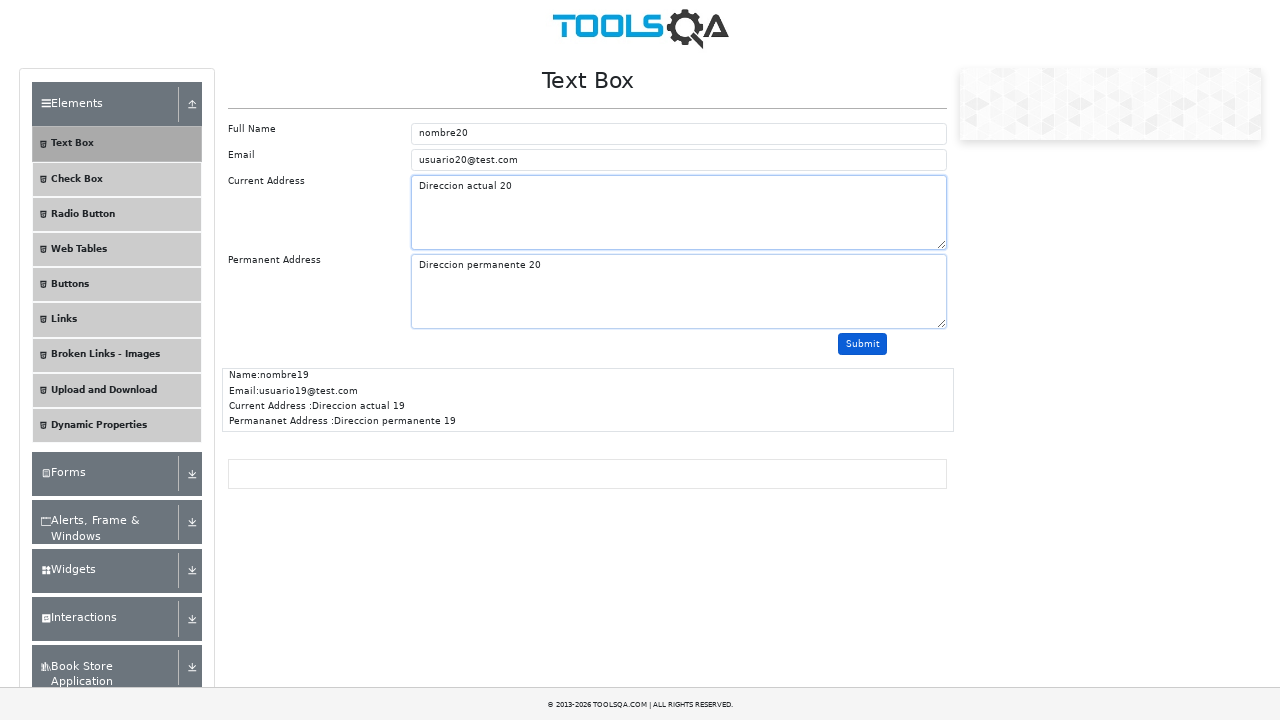

Scrolled submit button into view (iteration 20)
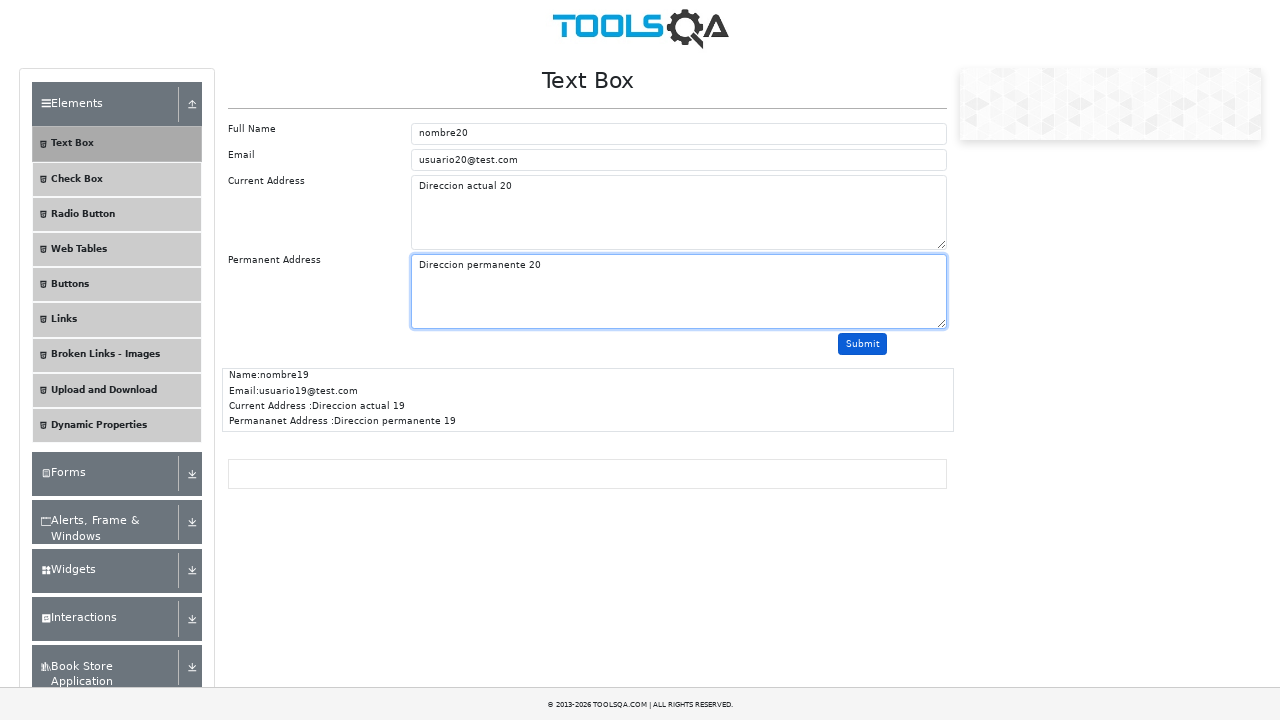

Clicked submit button (iteration 20) at (863, 344) on #submit
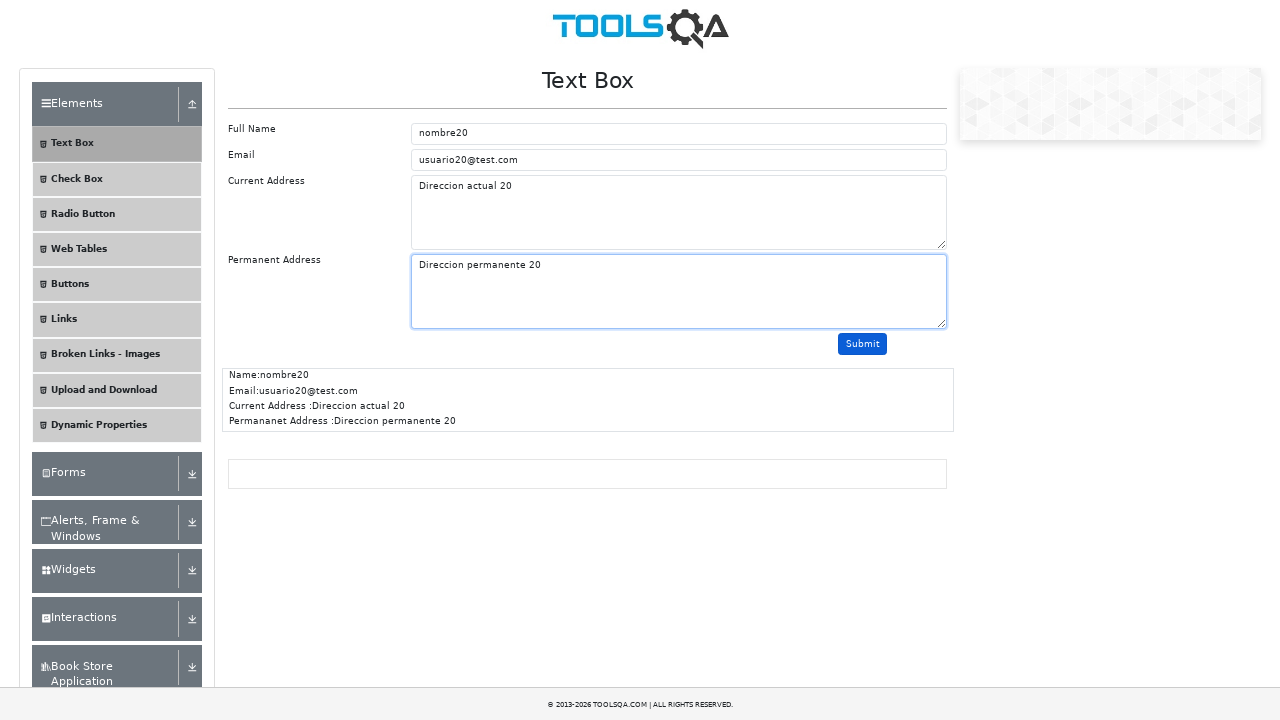

Waited for userName field to be available (iteration 21)
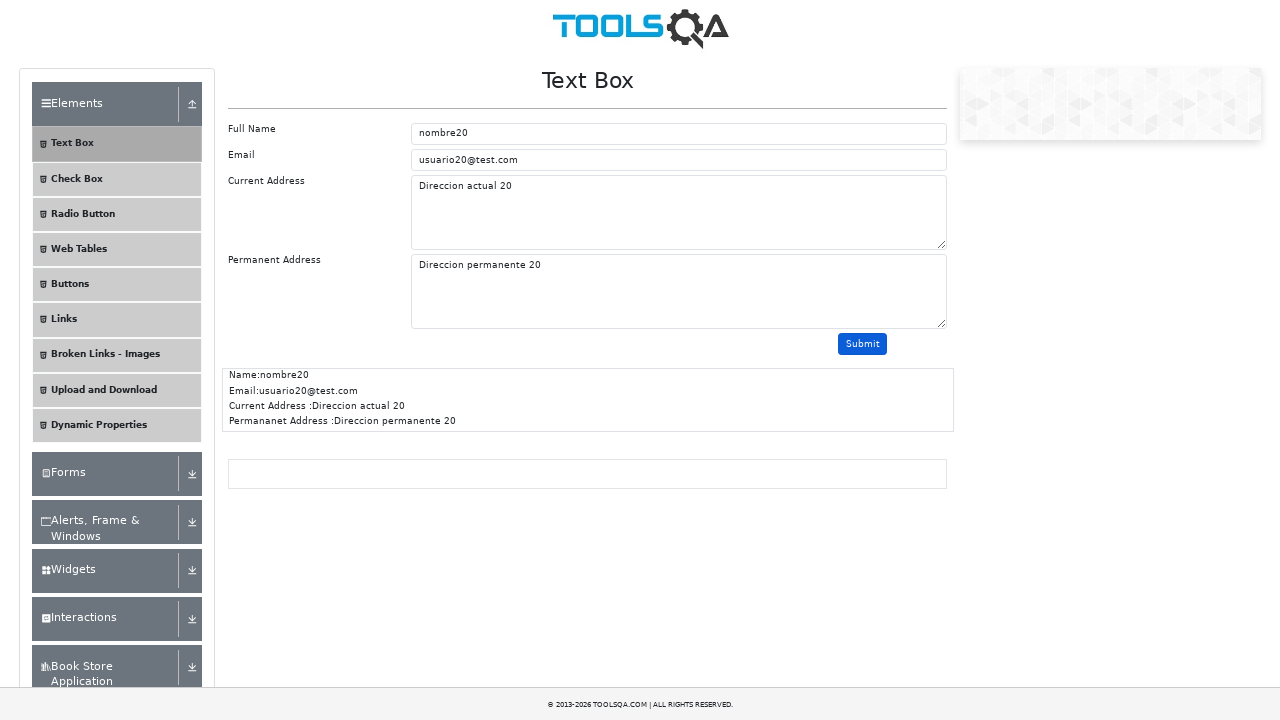

Filled userName field with 'nombre21' on #userName
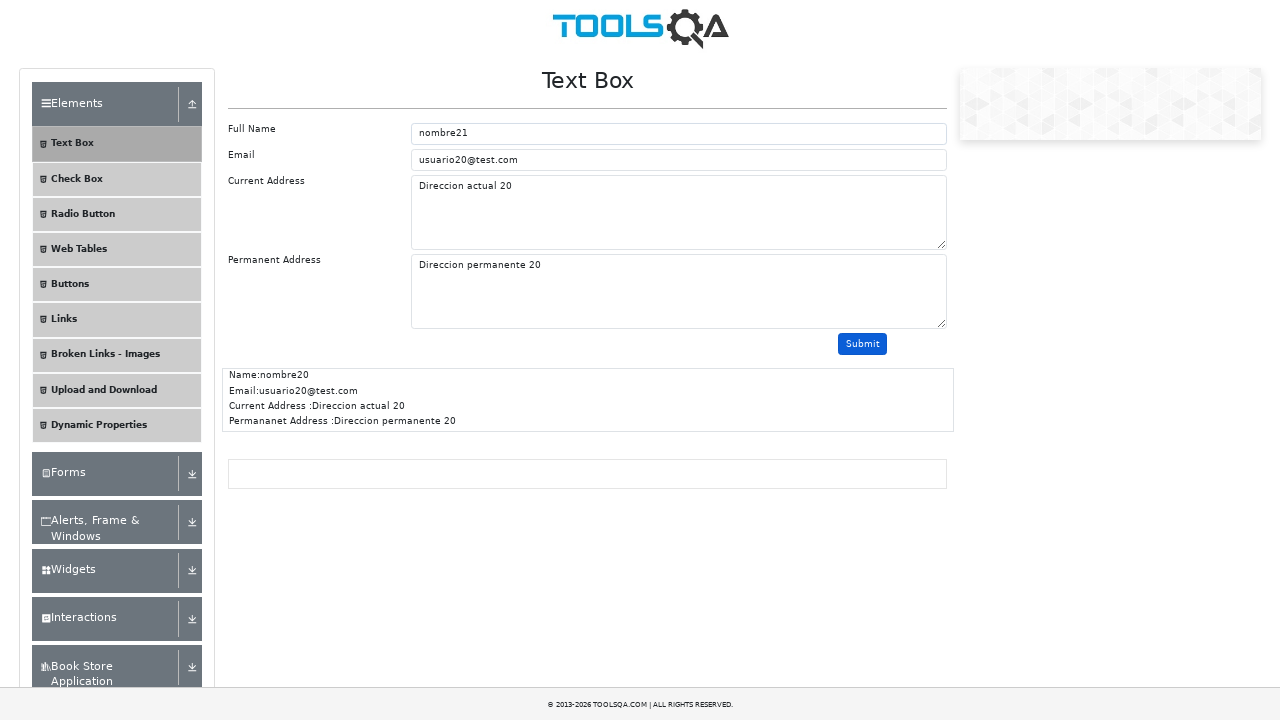

Filled userEmail field with 'usuario21@test.com' on #userEmail
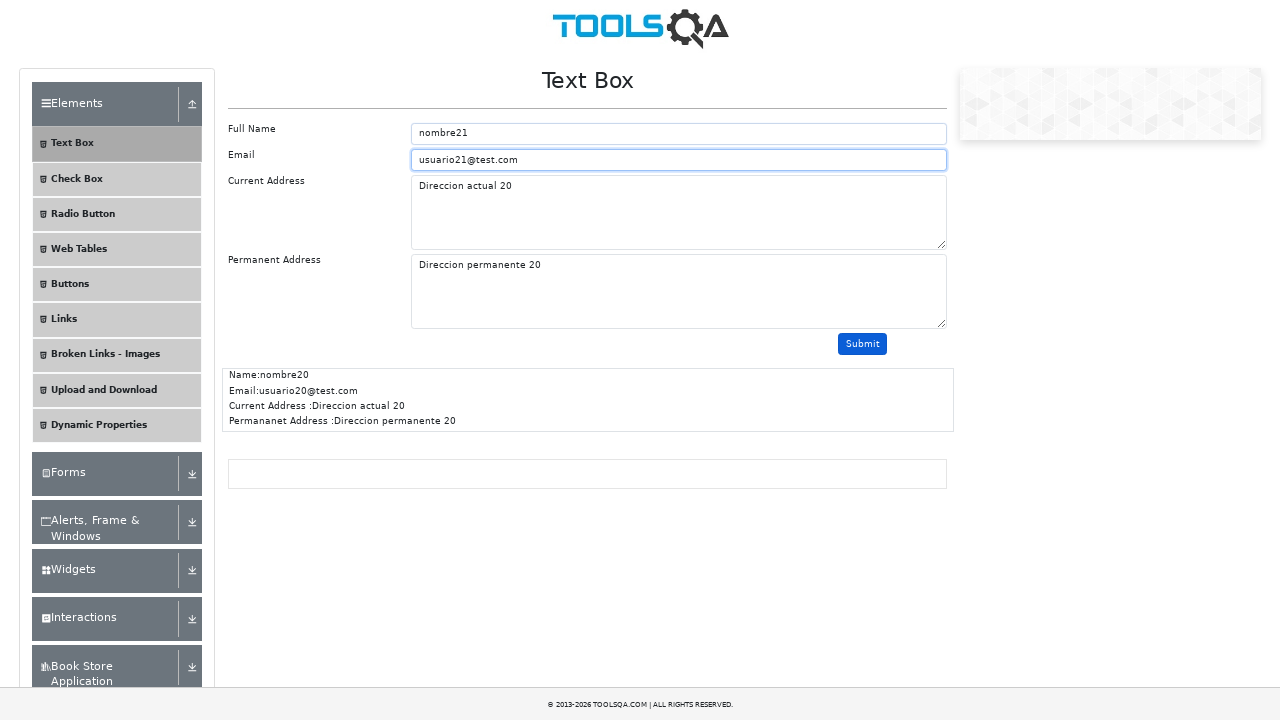

Filled currentAddress field with 'Direccion actual 21' on #currentAddress
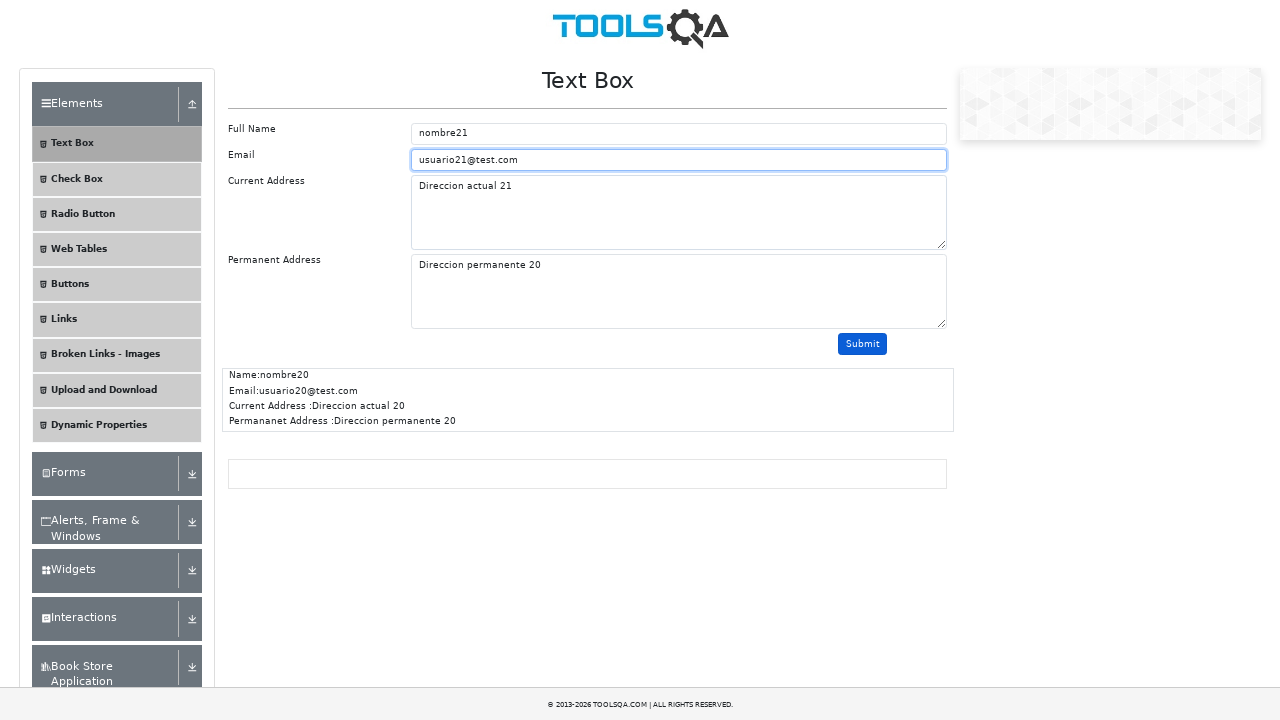

Filled permanentAddress field with 'Direccion permanente 21' on #permanentAddress
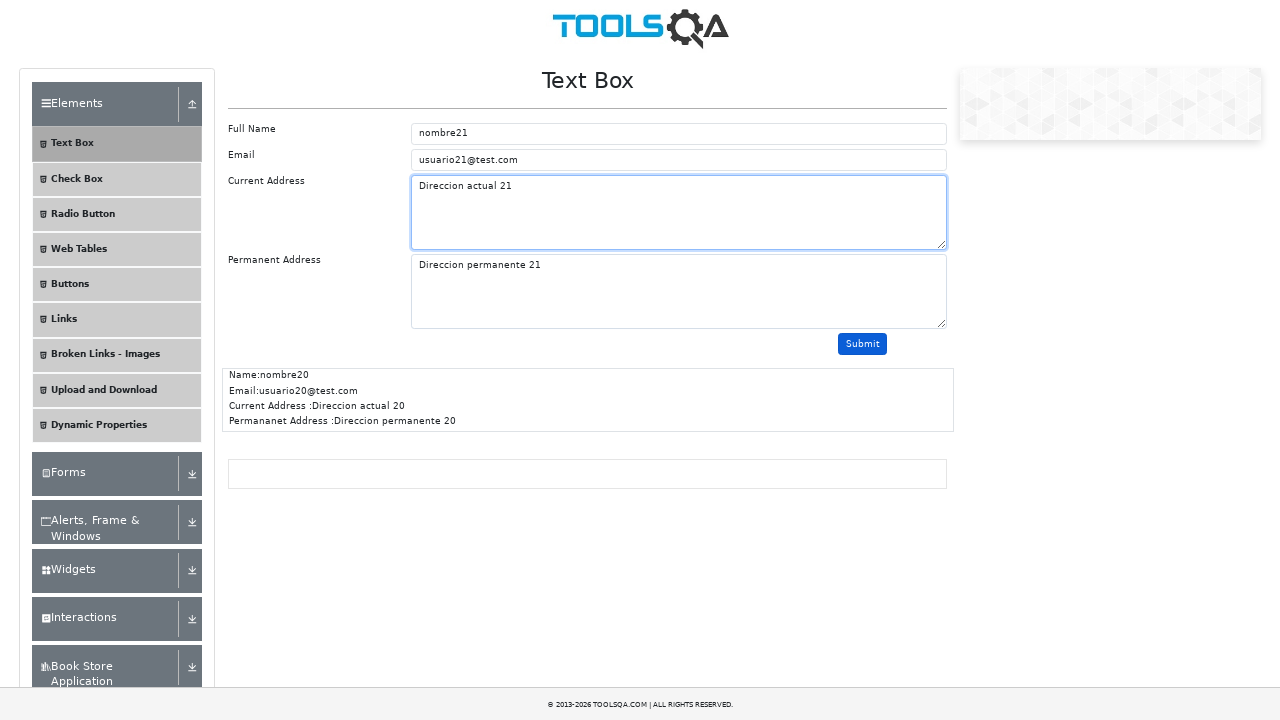

Scrolled submit button into view (iteration 21)
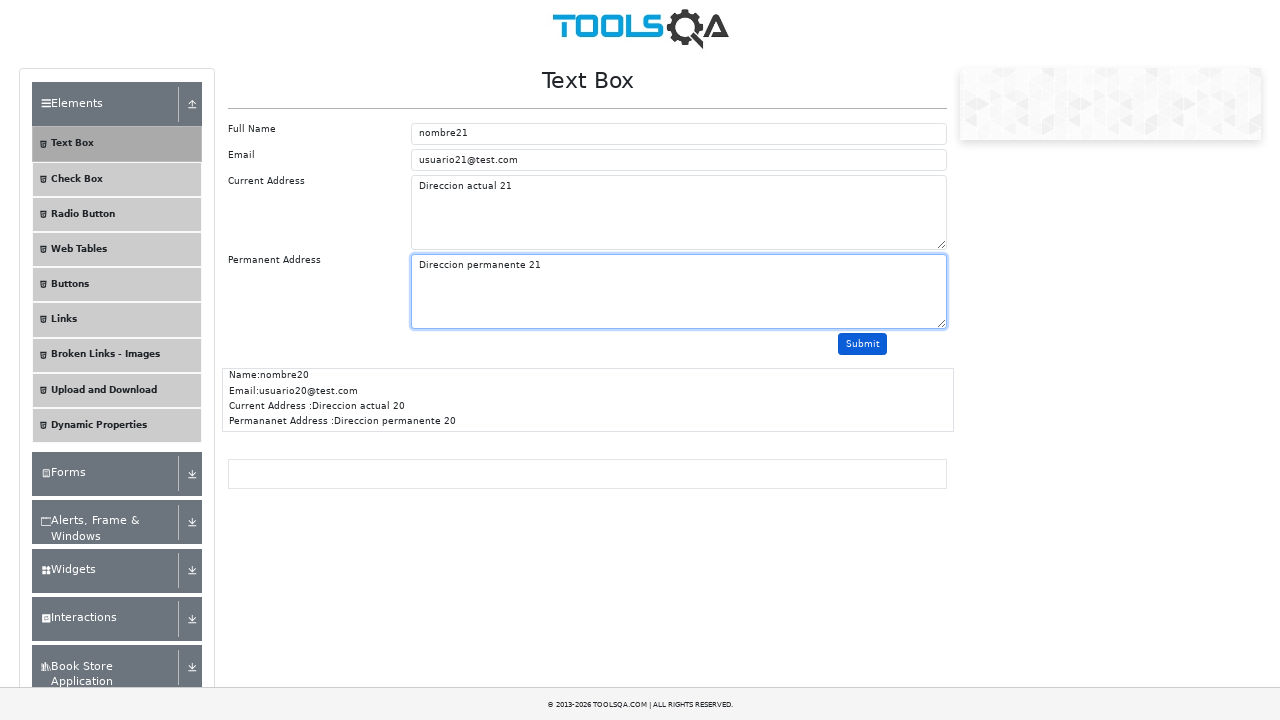

Clicked submit button (iteration 21) at (863, 344) on #submit
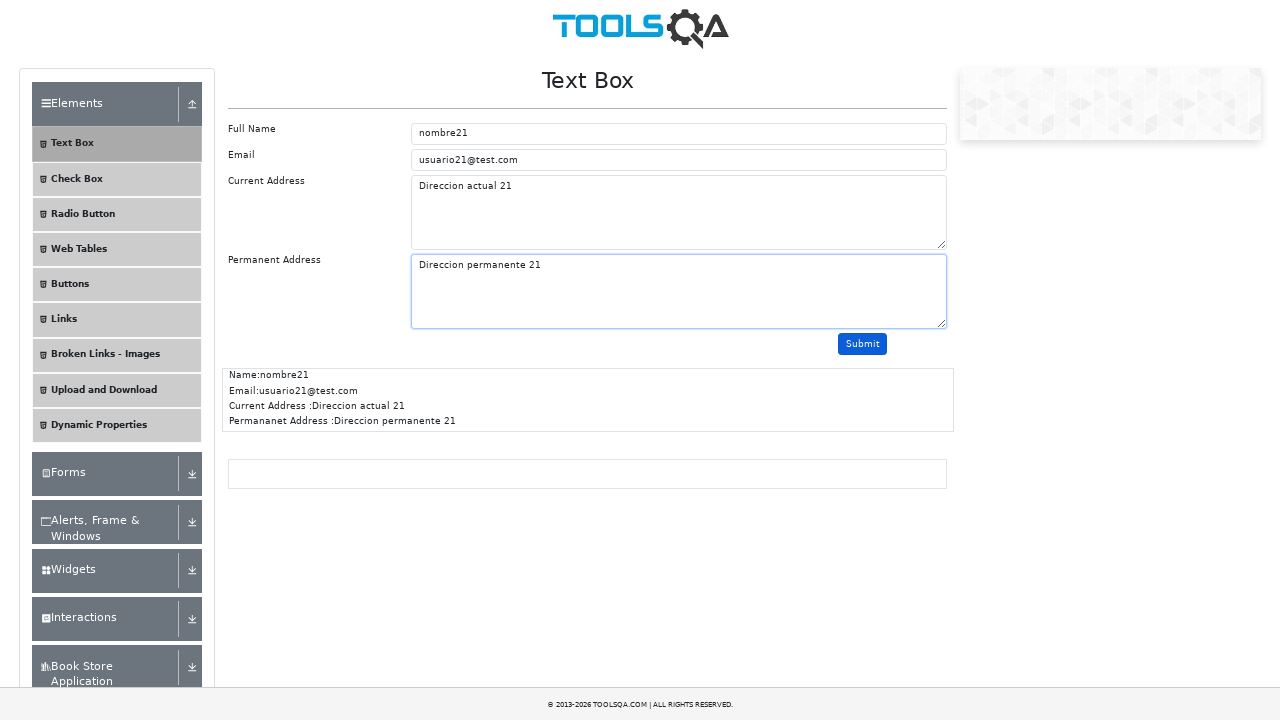

Waited for userName field to be available (iteration 22)
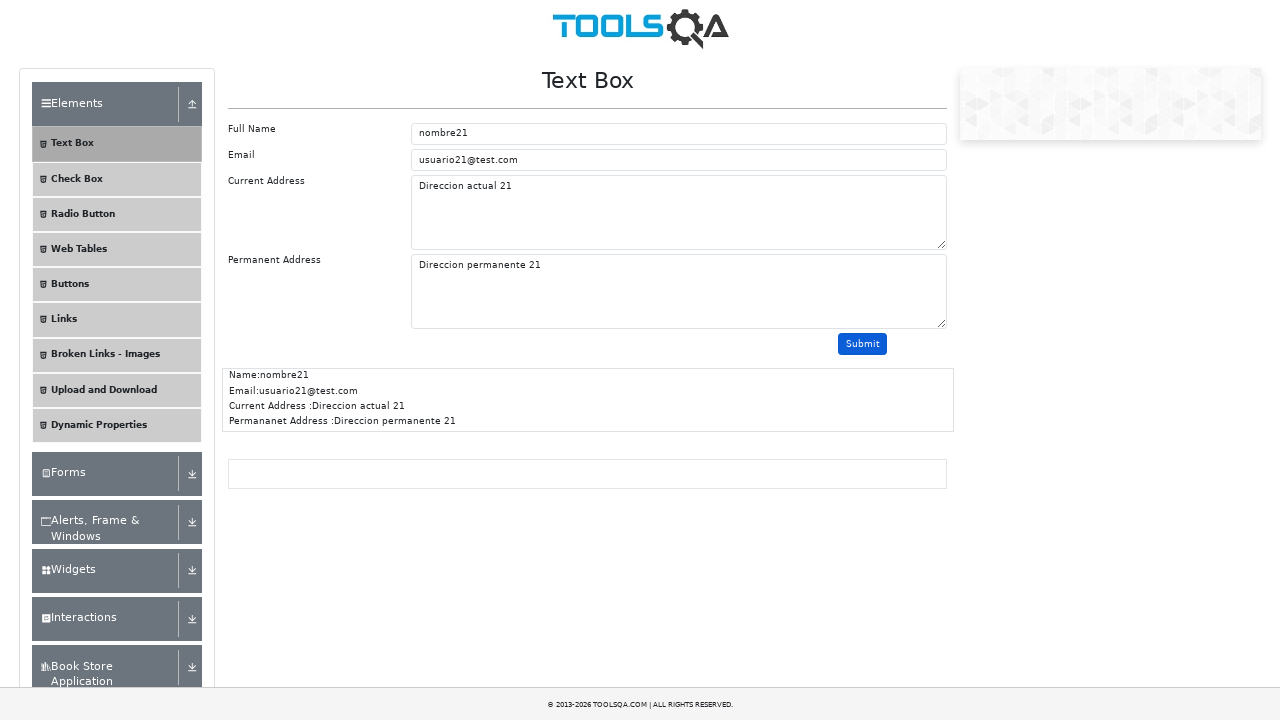

Filled userName field with 'nombre22' on #userName
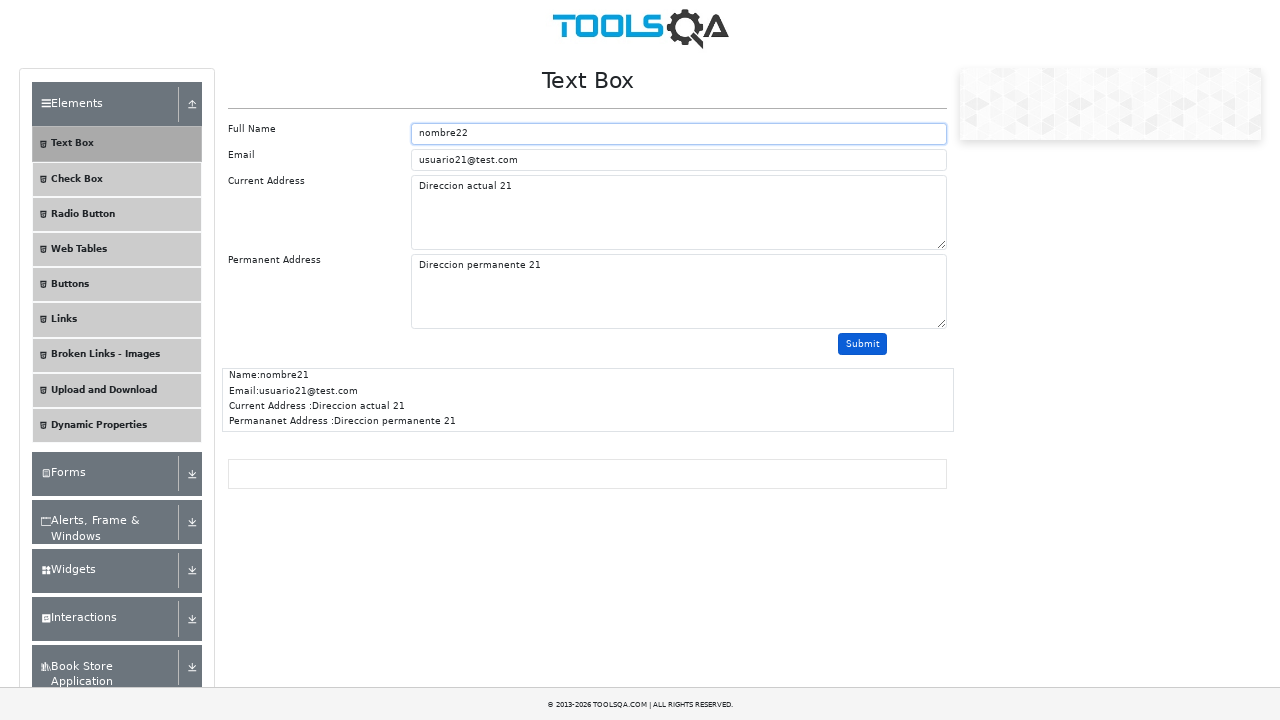

Filled userEmail field with 'usuario22@test.com' on #userEmail
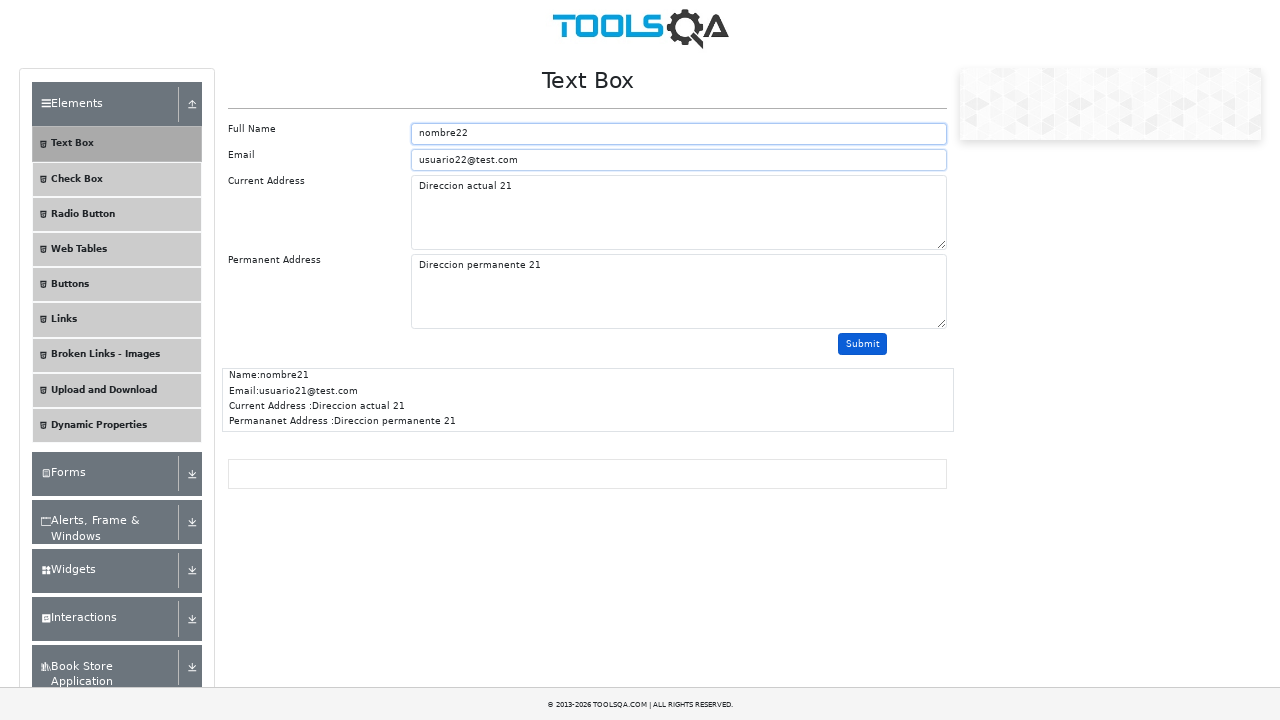

Filled currentAddress field with 'Direccion actual 22' on #currentAddress
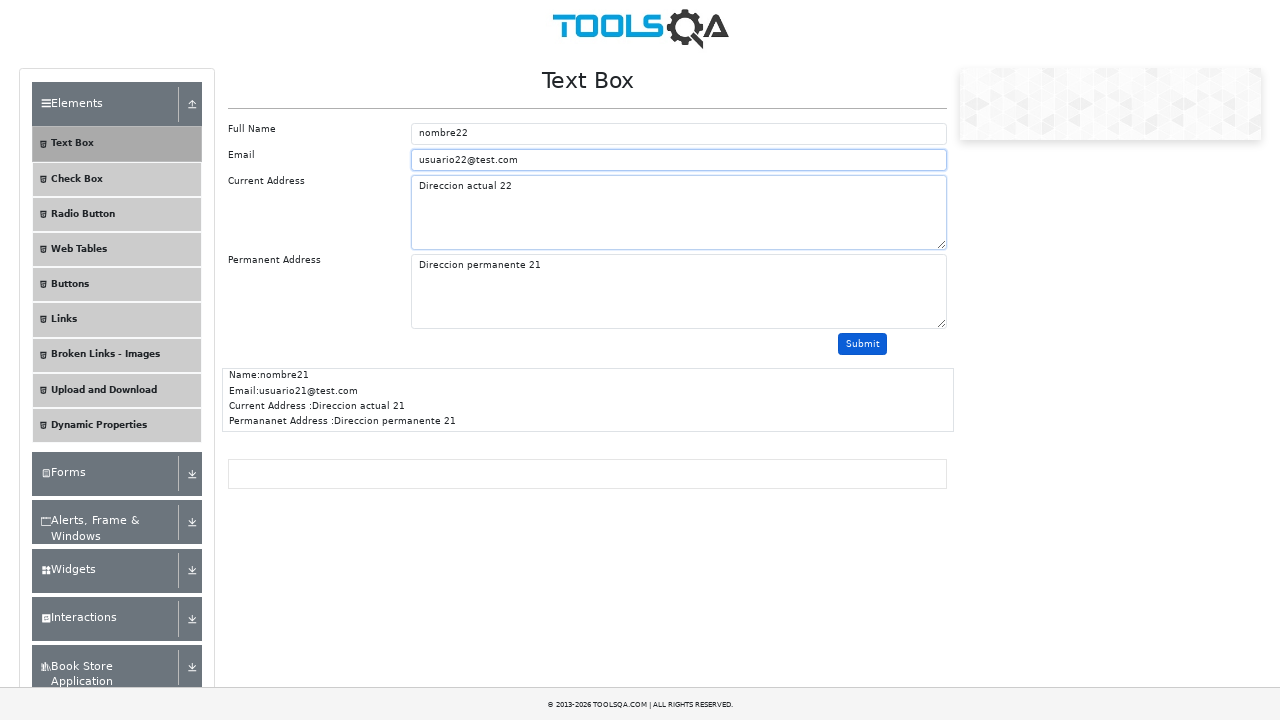

Filled permanentAddress field with 'Direccion permanente 22' on #permanentAddress
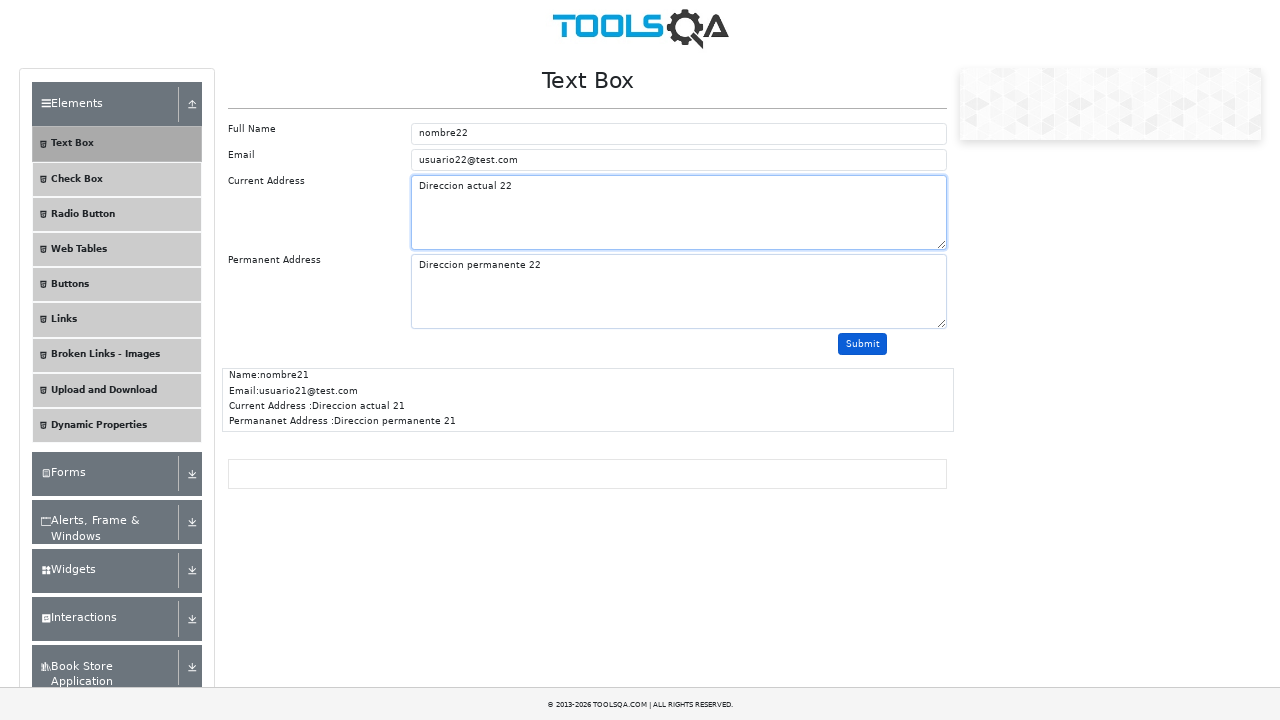

Scrolled submit button into view (iteration 22)
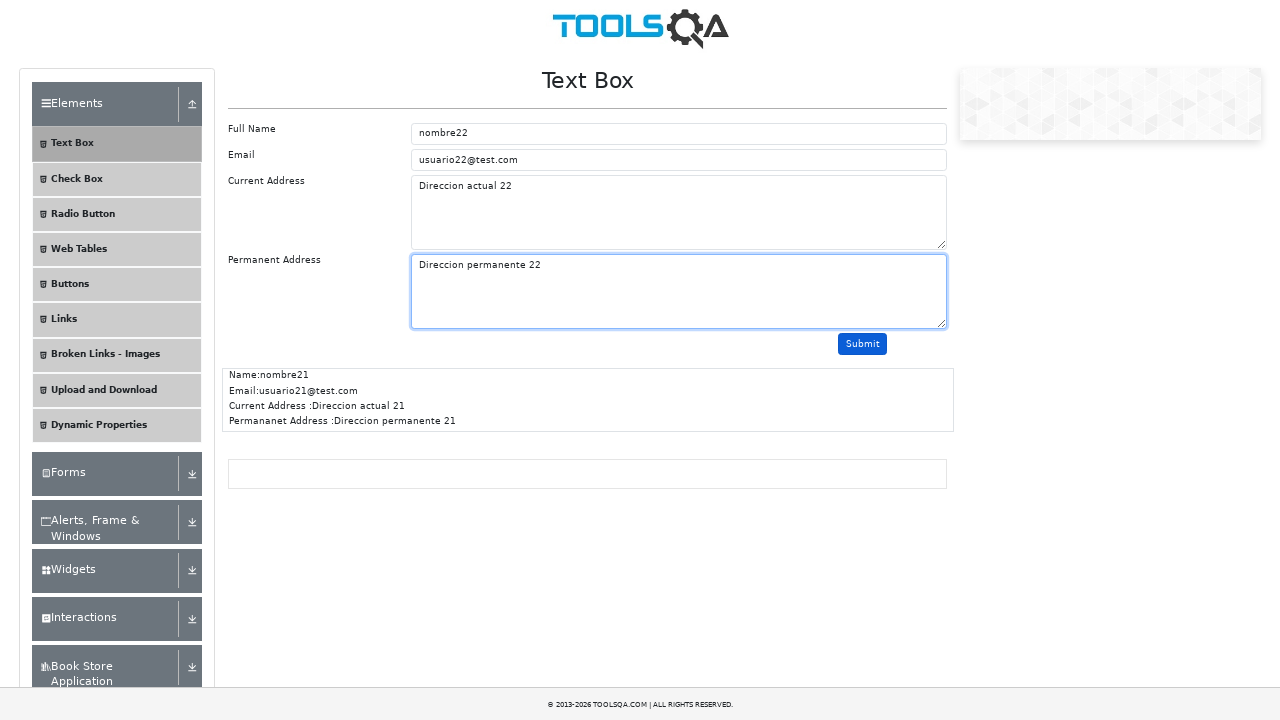

Clicked submit button (iteration 22) at (863, 344) on #submit
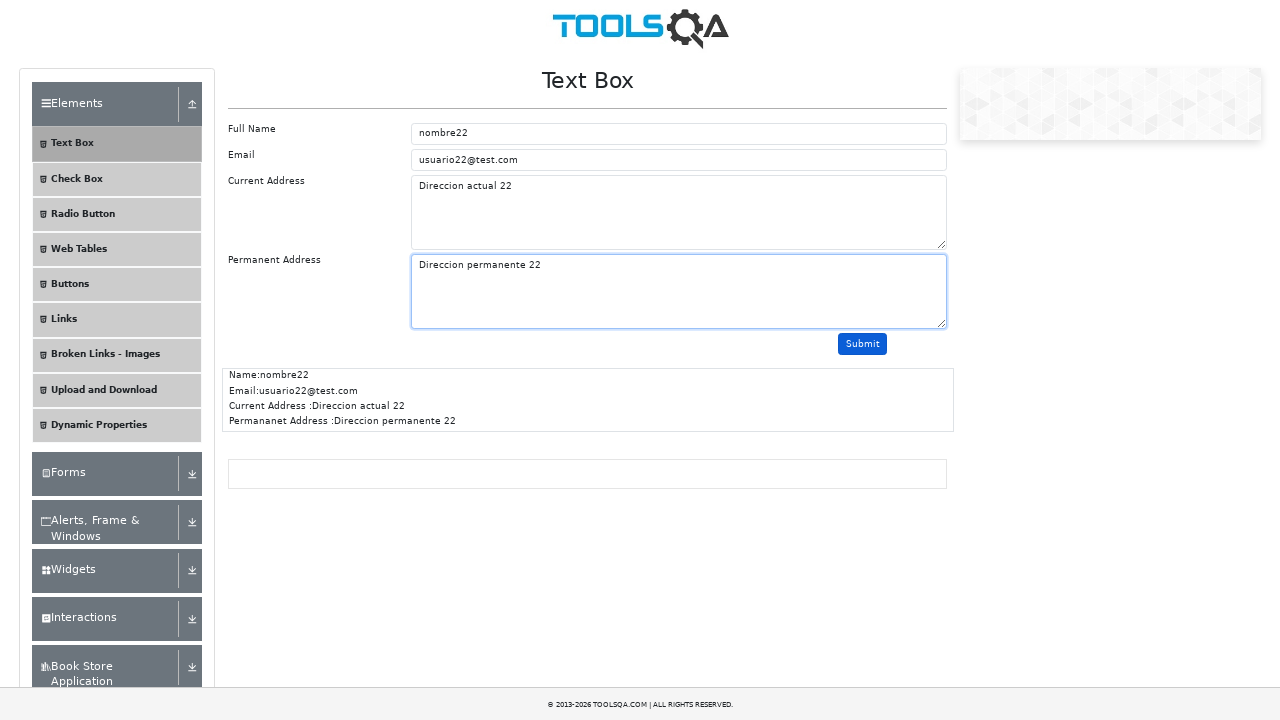

Waited for userName field to be available (iteration 23)
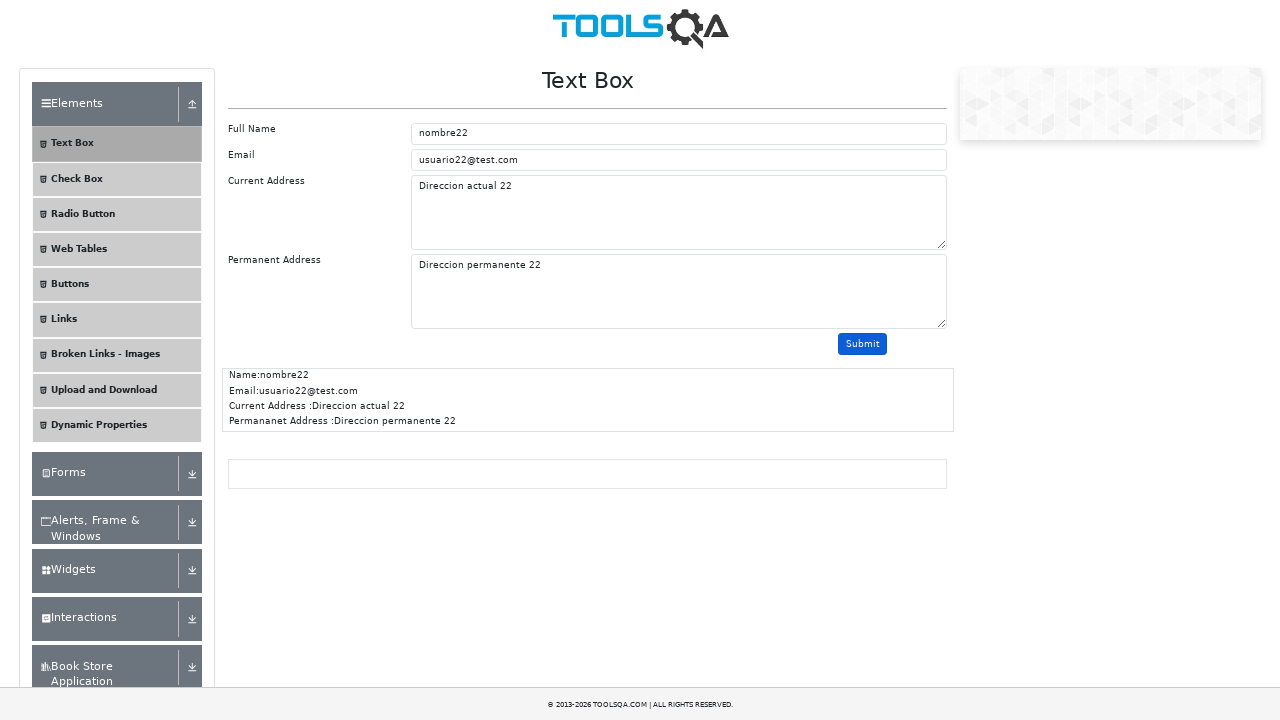

Filled userName field with 'nombre23' on #userName
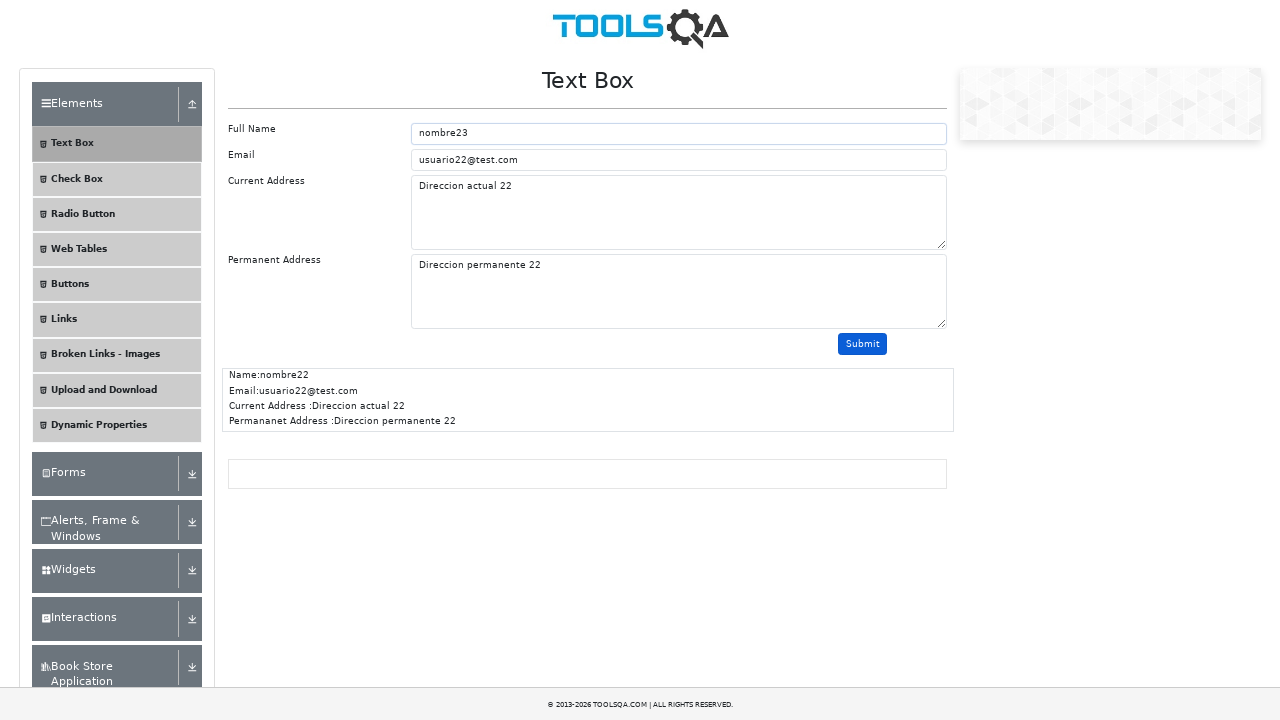

Filled userEmail field with 'usuario23@test.com' on #userEmail
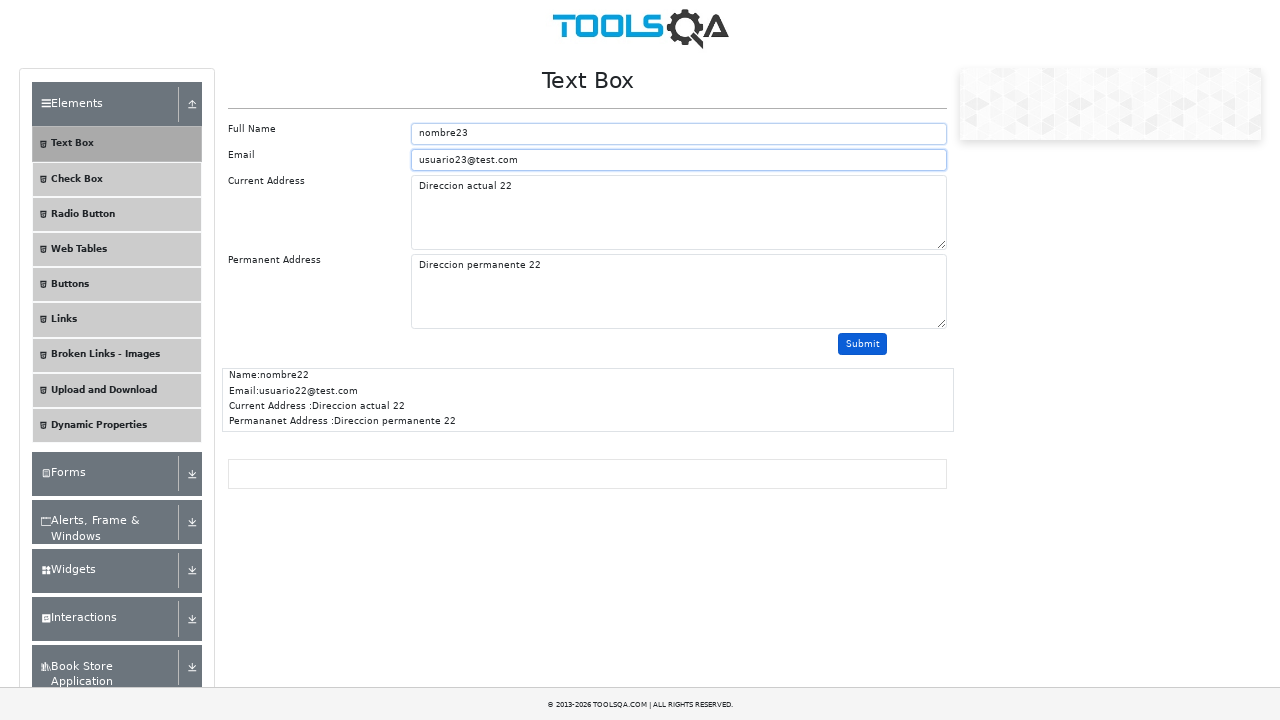

Filled currentAddress field with 'Direccion actual 23' on #currentAddress
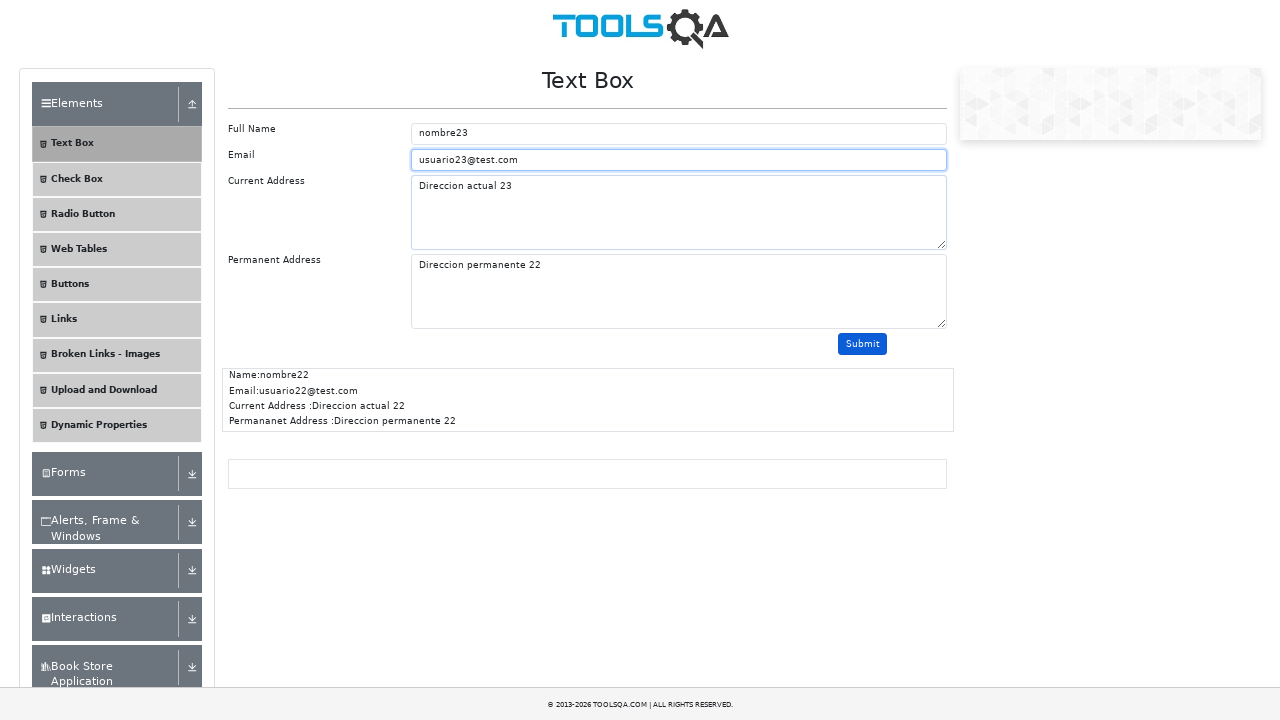

Filled permanentAddress field with 'Direccion permanente 23' on #permanentAddress
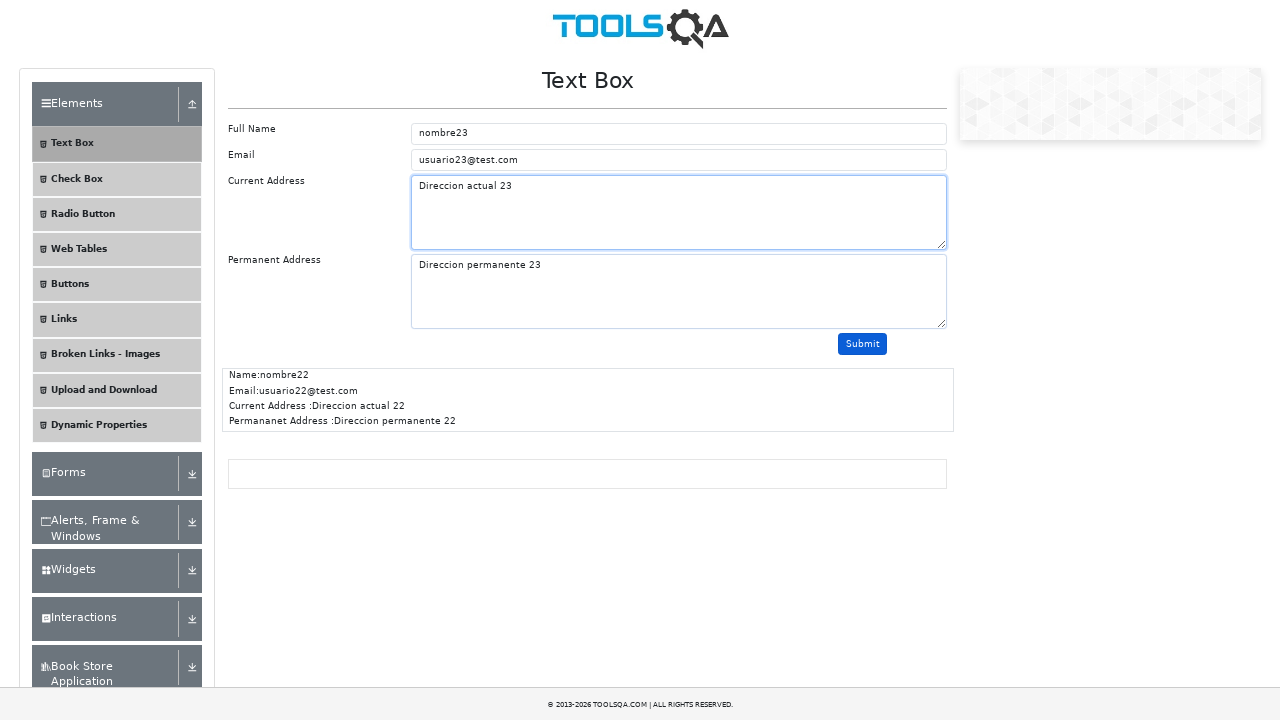

Scrolled submit button into view (iteration 23)
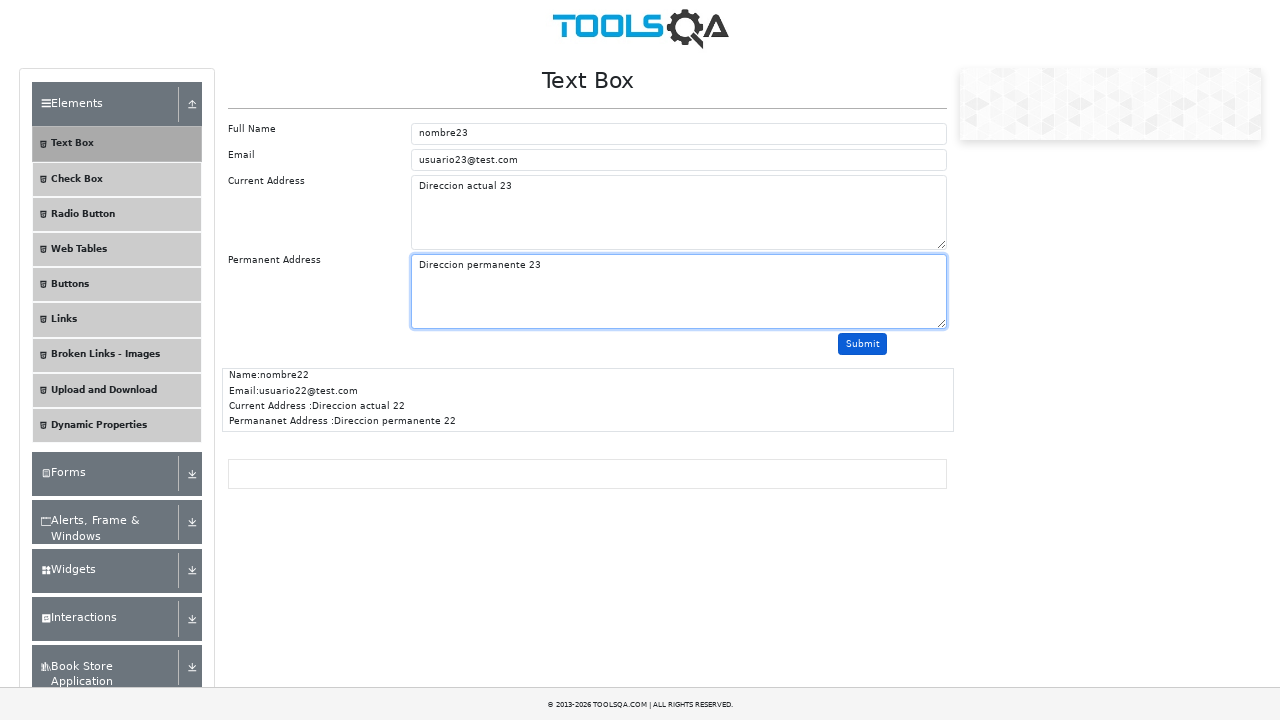

Clicked submit button (iteration 23) at (863, 344) on #submit
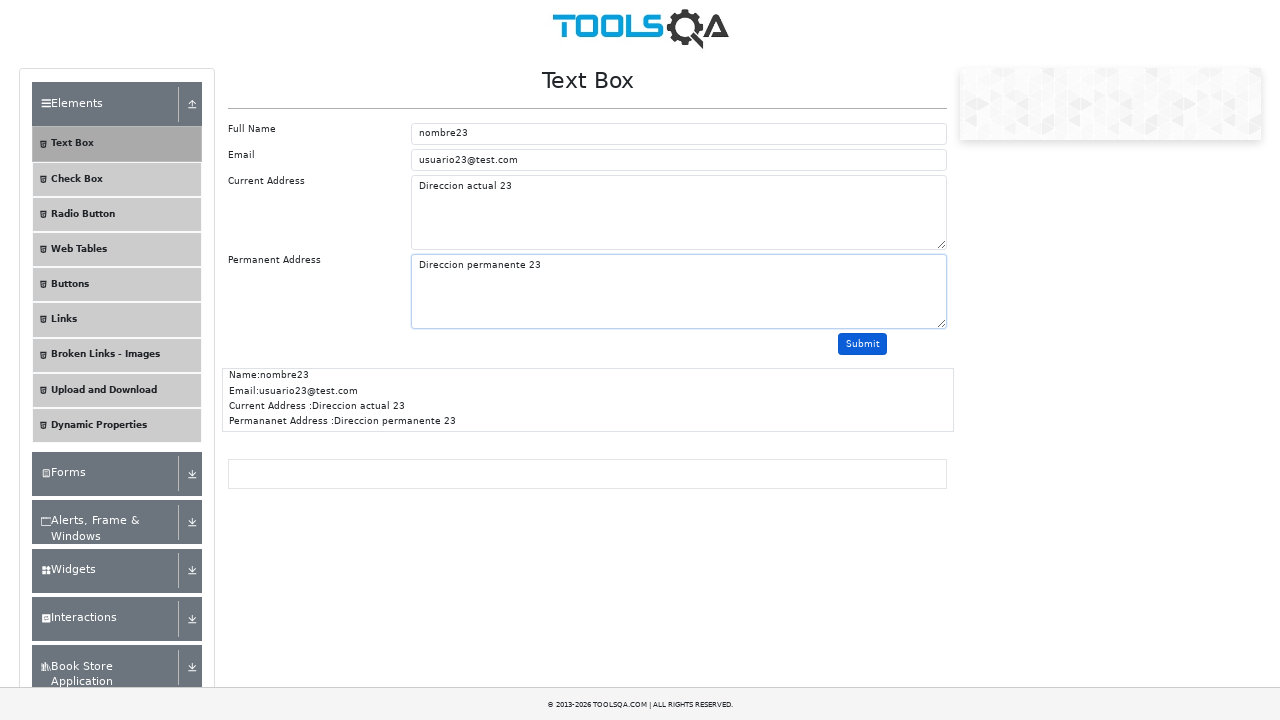

Waited for userName field to be available (iteration 24)
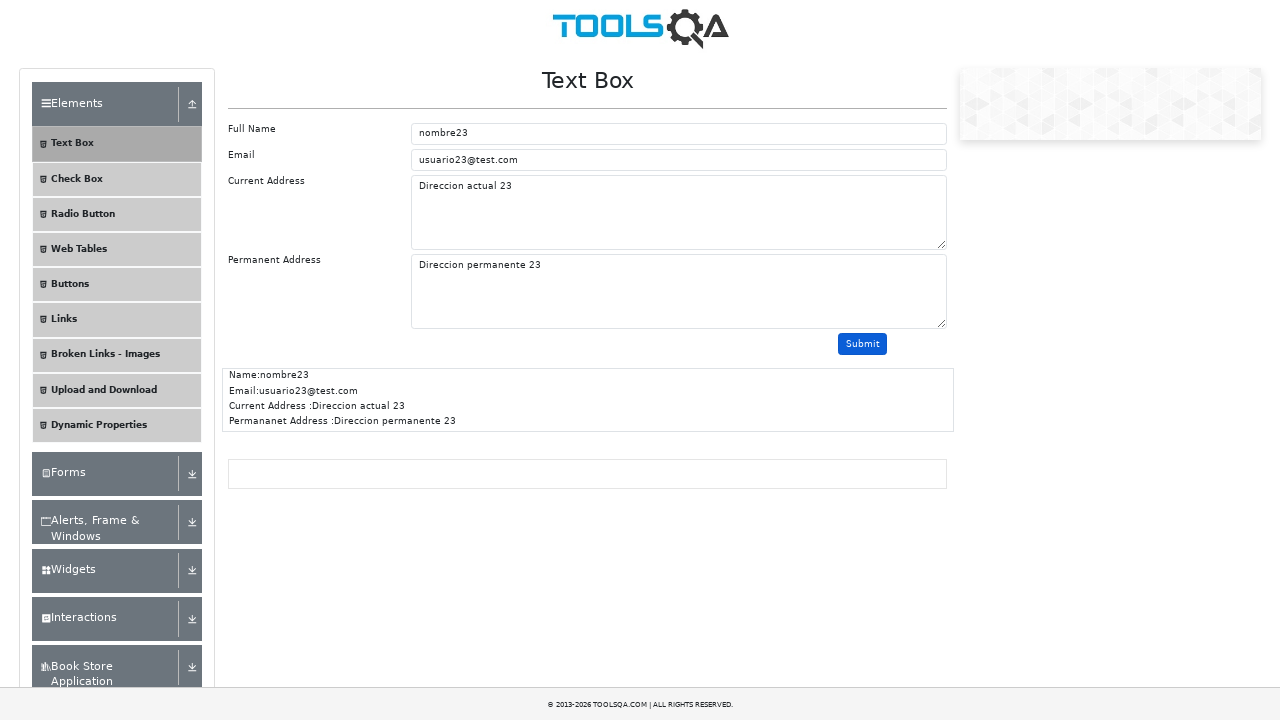

Filled userName field with 'nombre24' on #userName
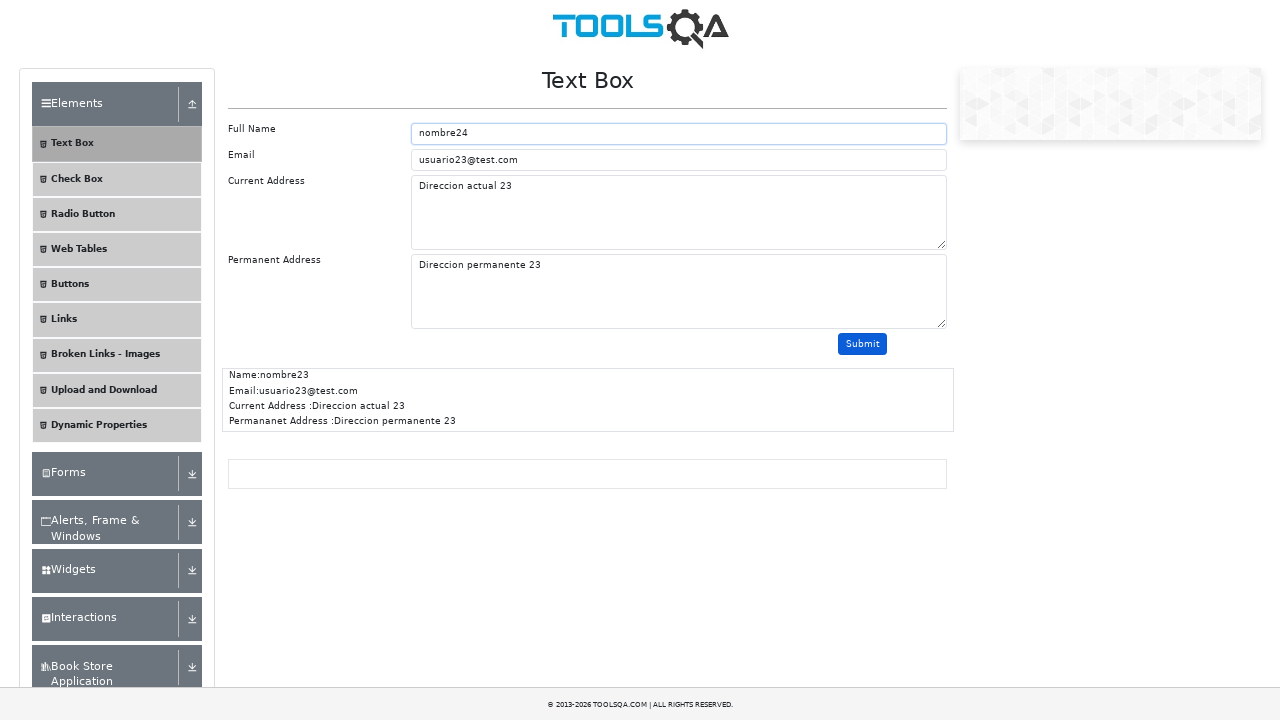

Filled userEmail field with 'usuario24@test.com' on #userEmail
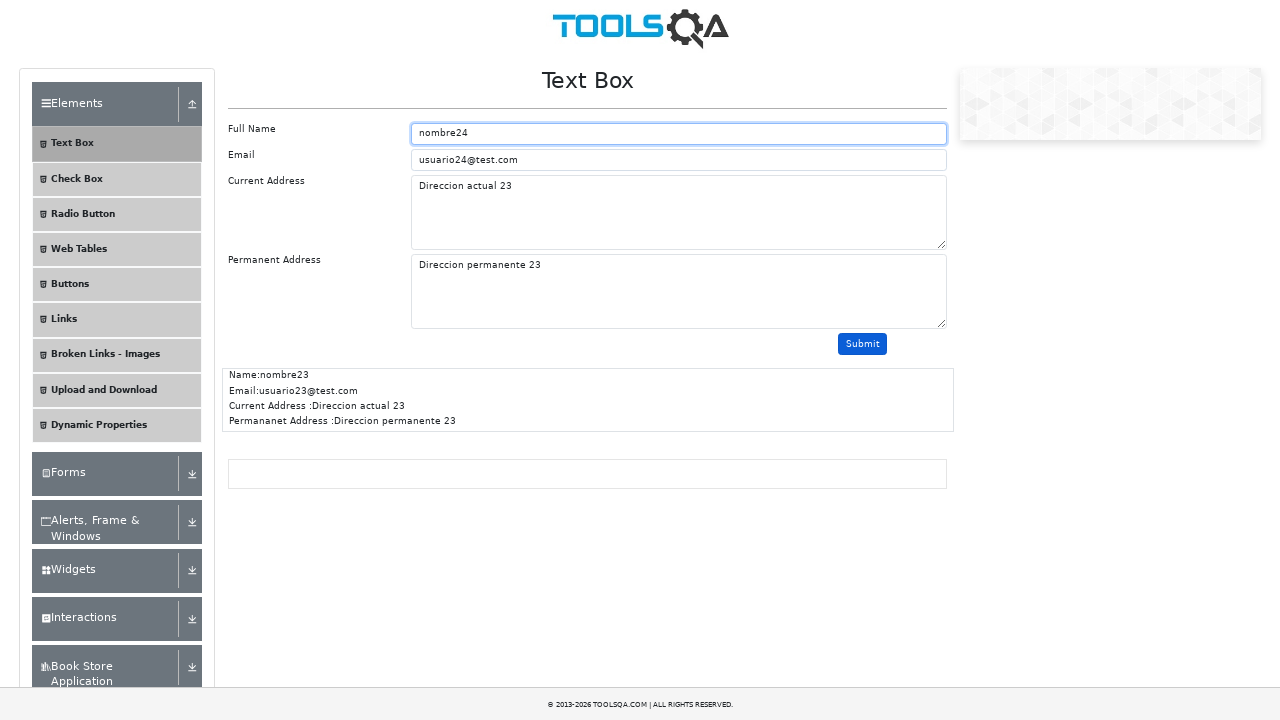

Filled currentAddress field with 'Direccion actual 24' on #currentAddress
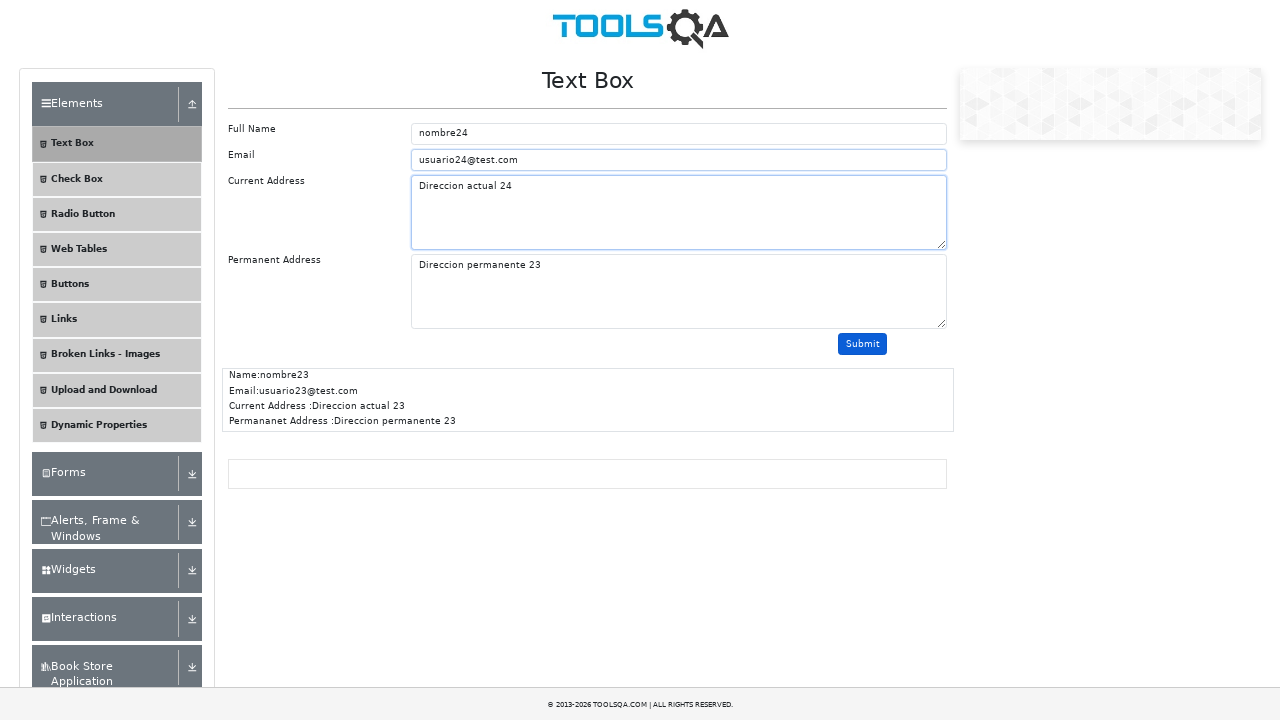

Filled permanentAddress field with 'Direccion permanente 24' on #permanentAddress
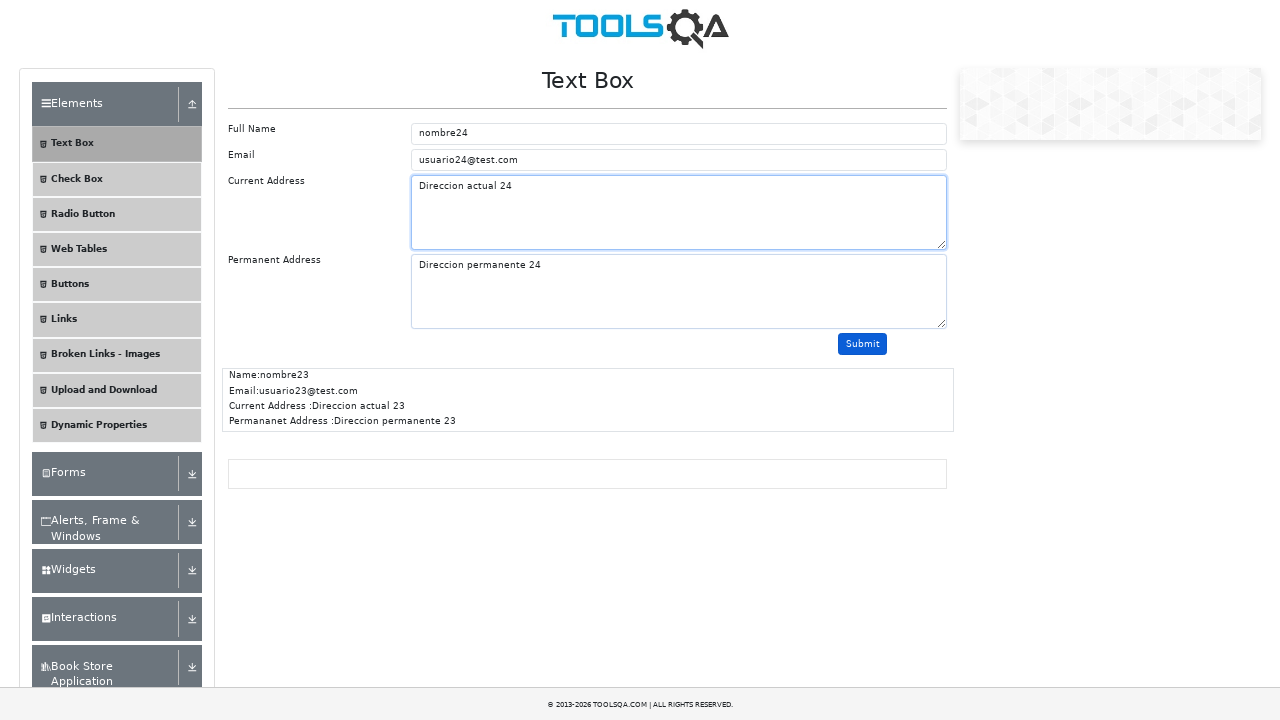

Scrolled submit button into view (iteration 24)
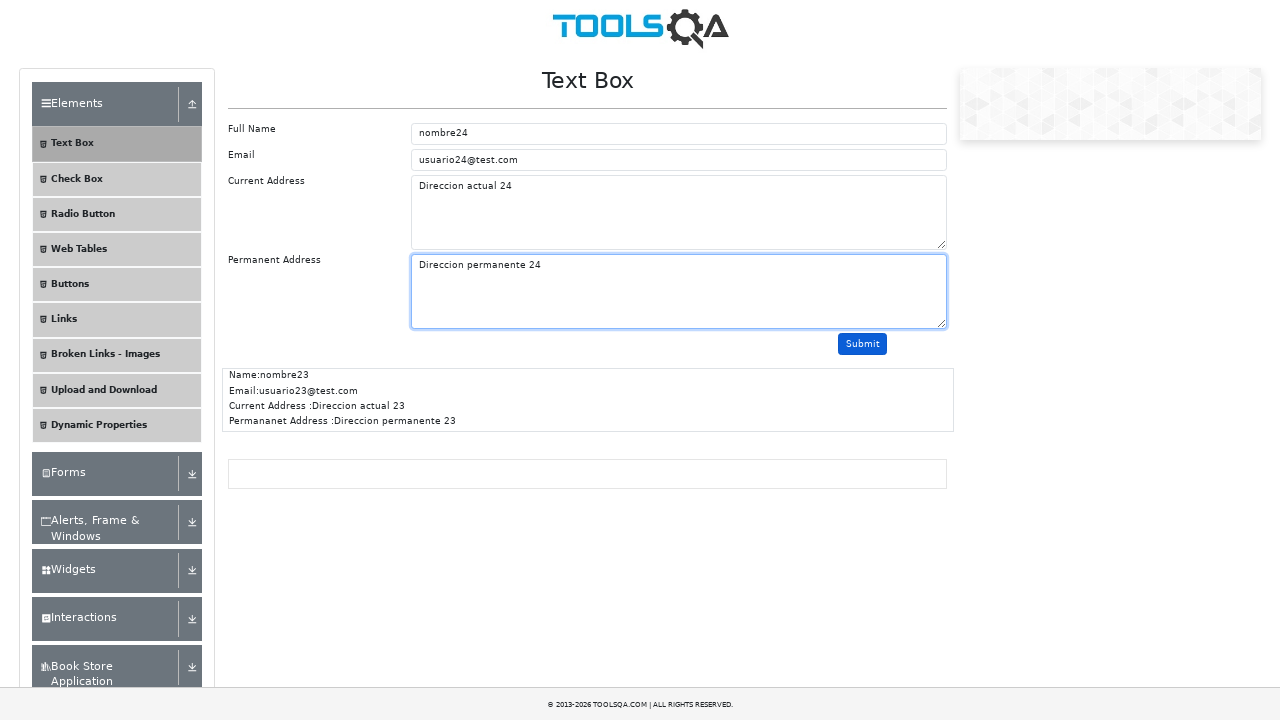

Clicked submit button (iteration 24) at (863, 344) on #submit
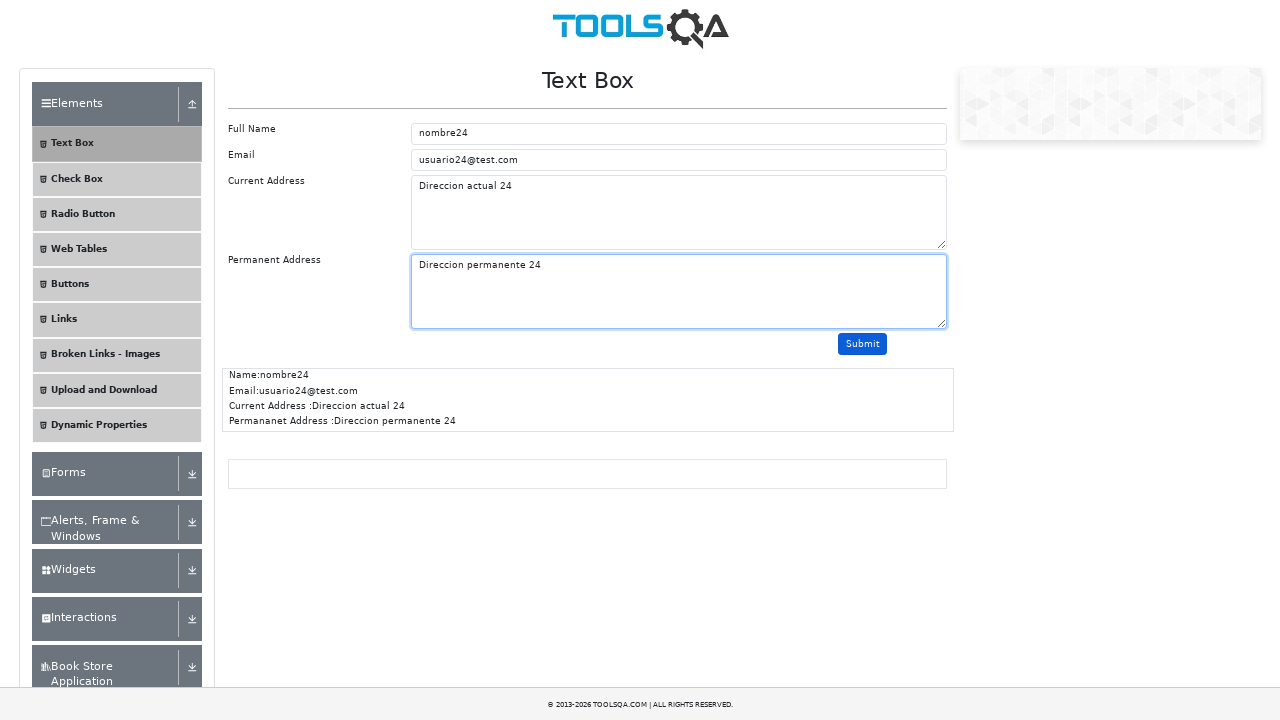

Waited for userName field to be available (iteration 25)
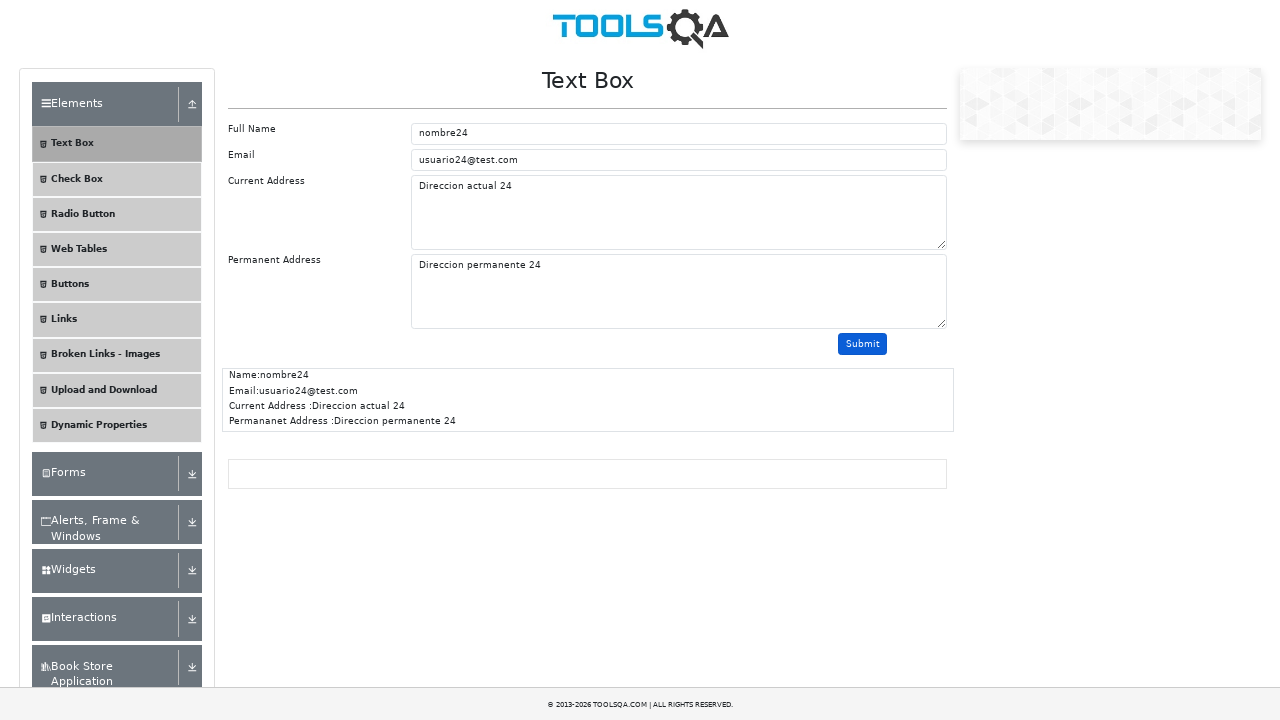

Filled userName field with 'nombre25' on #userName
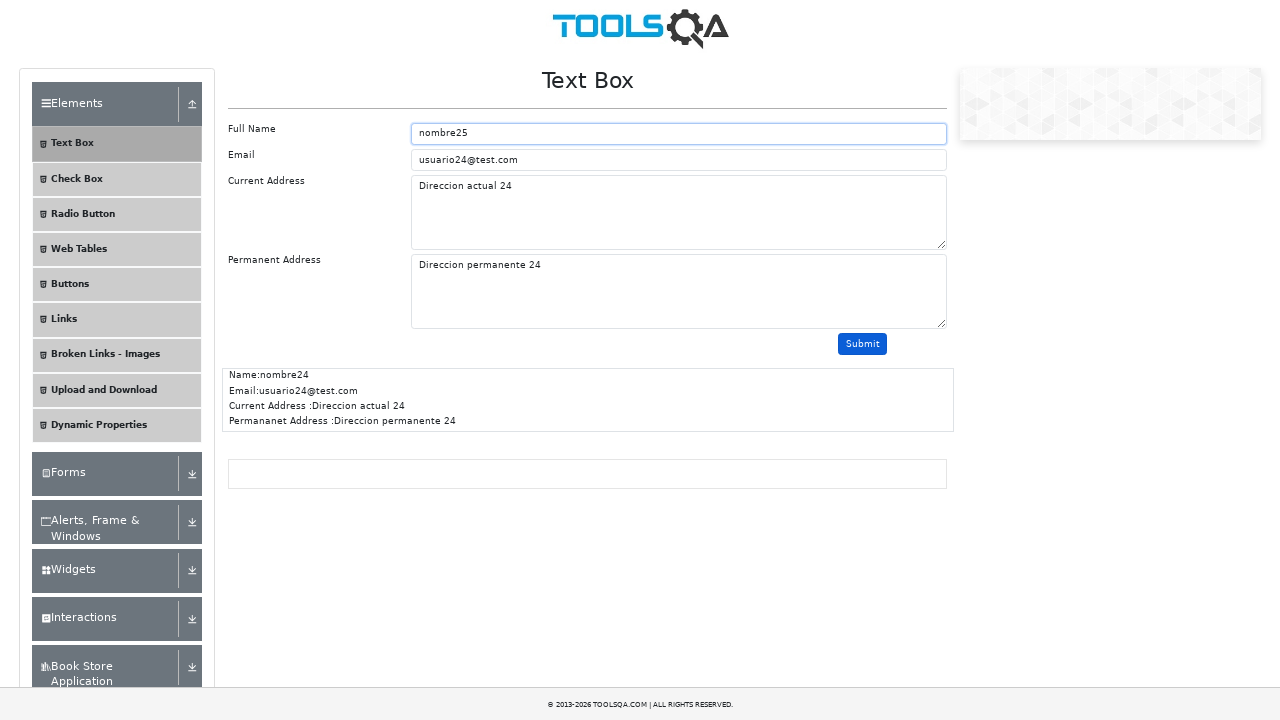

Filled userEmail field with 'usuario25@test.com' on #userEmail
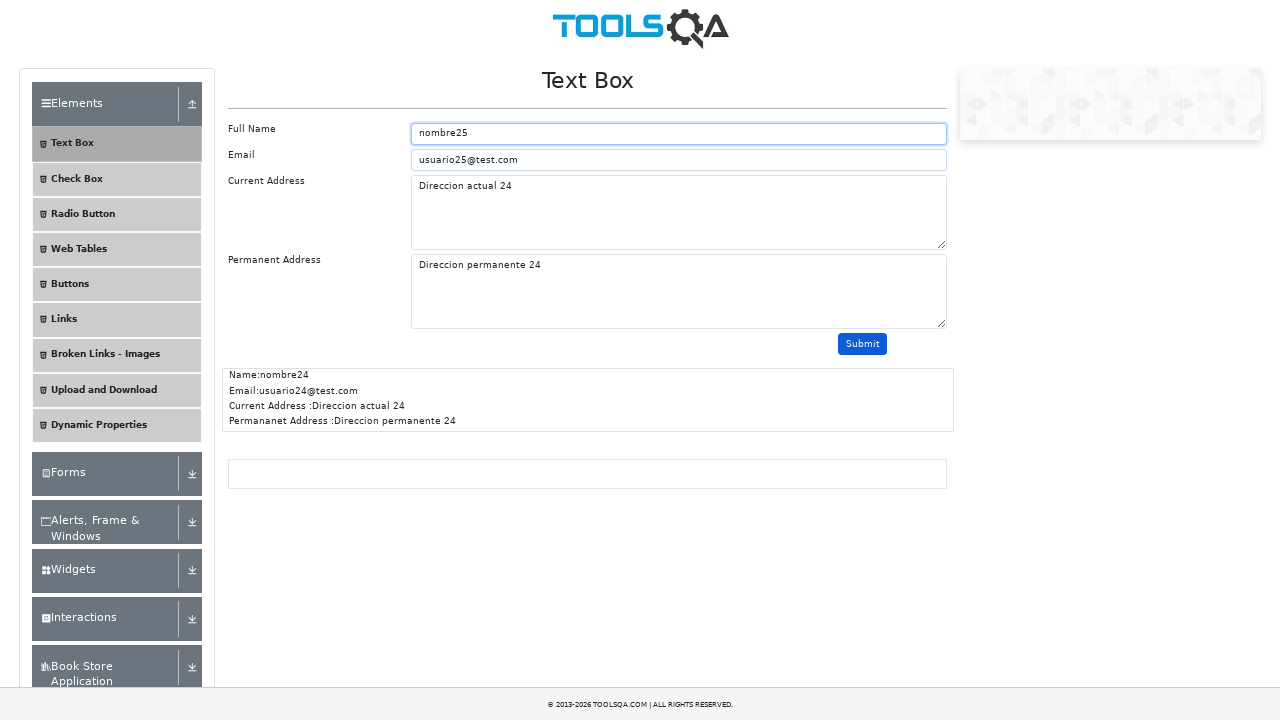

Filled currentAddress field with 'Direccion actual 25' on #currentAddress
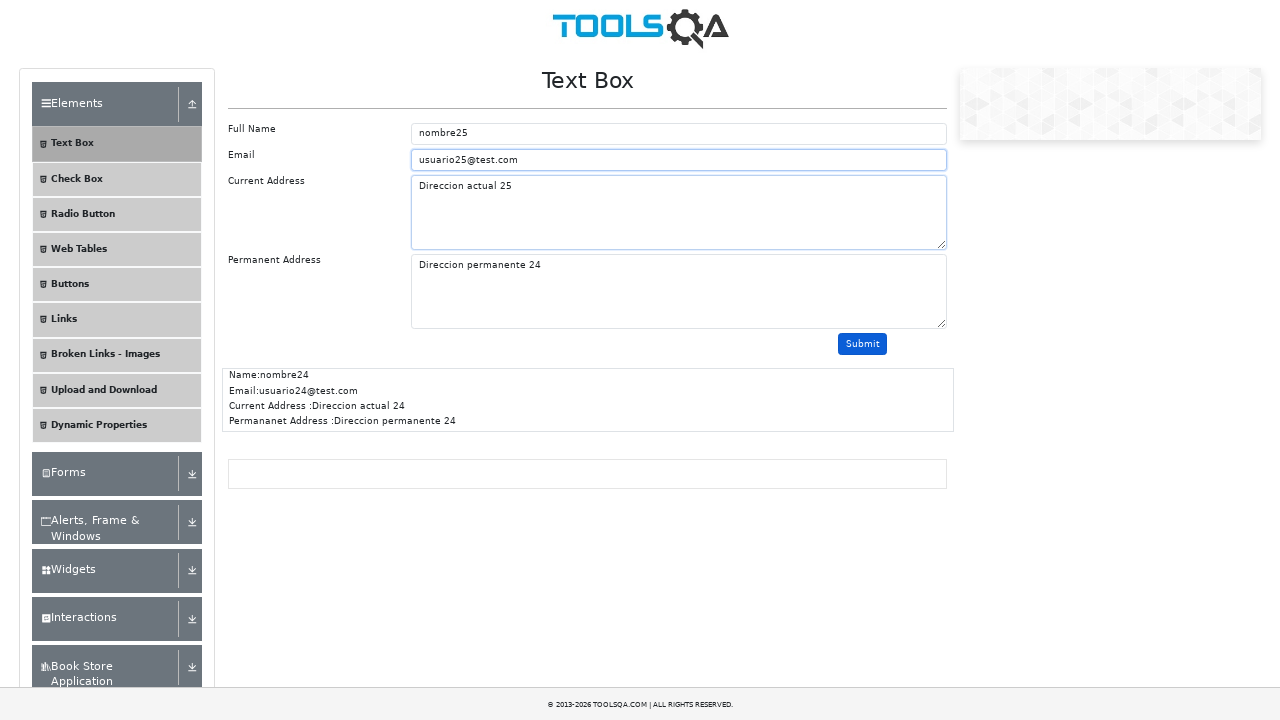

Filled permanentAddress field with 'Direccion permanente 25' on #permanentAddress
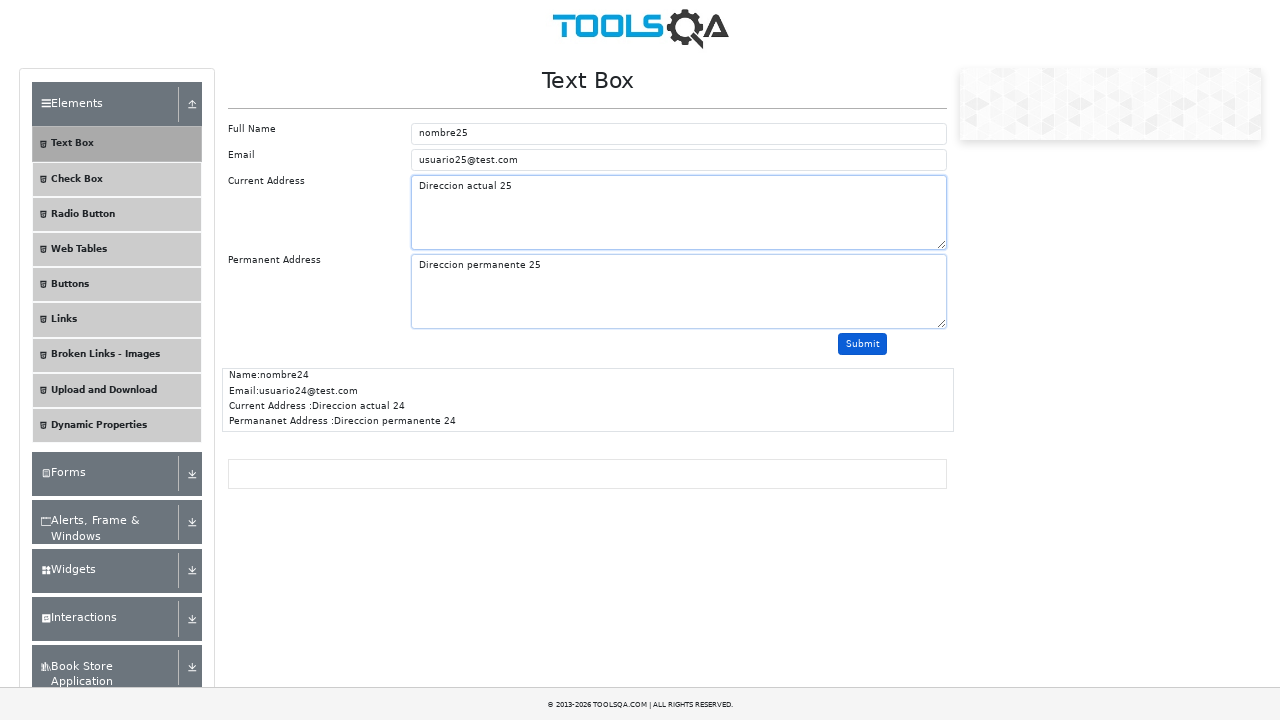

Scrolled submit button into view (iteration 25)
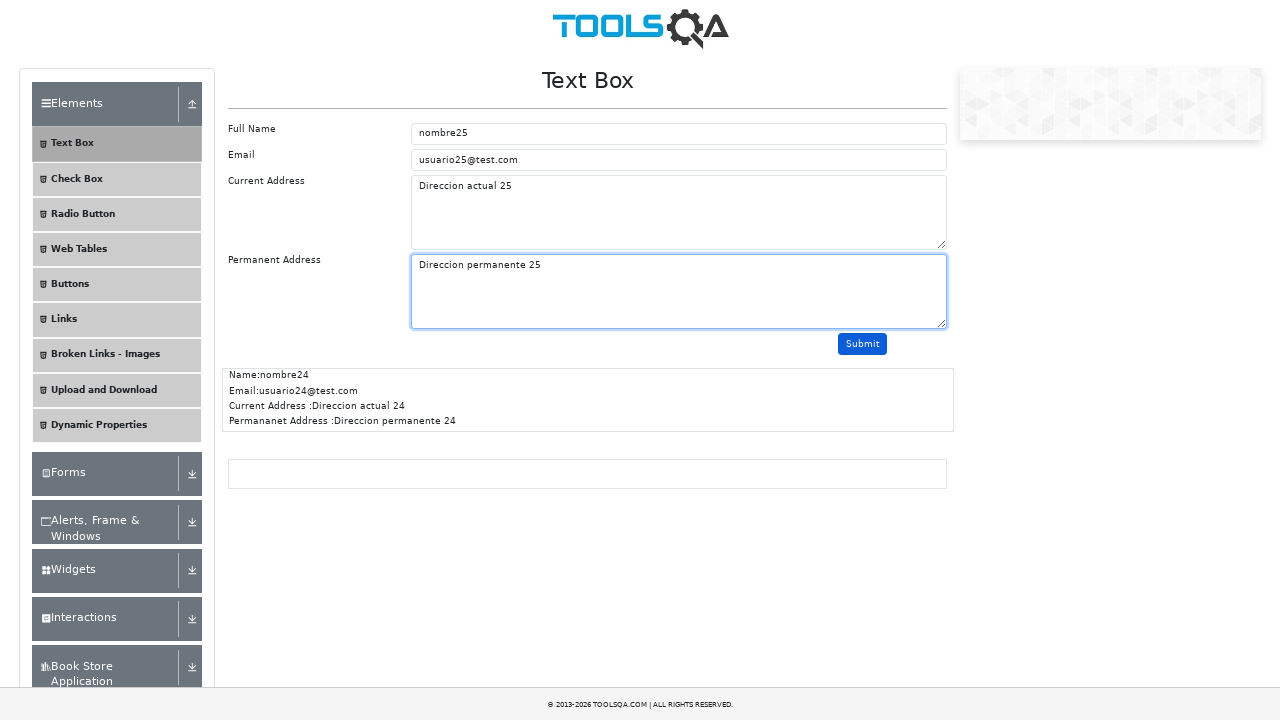

Clicked submit button (iteration 25) at (863, 344) on #submit
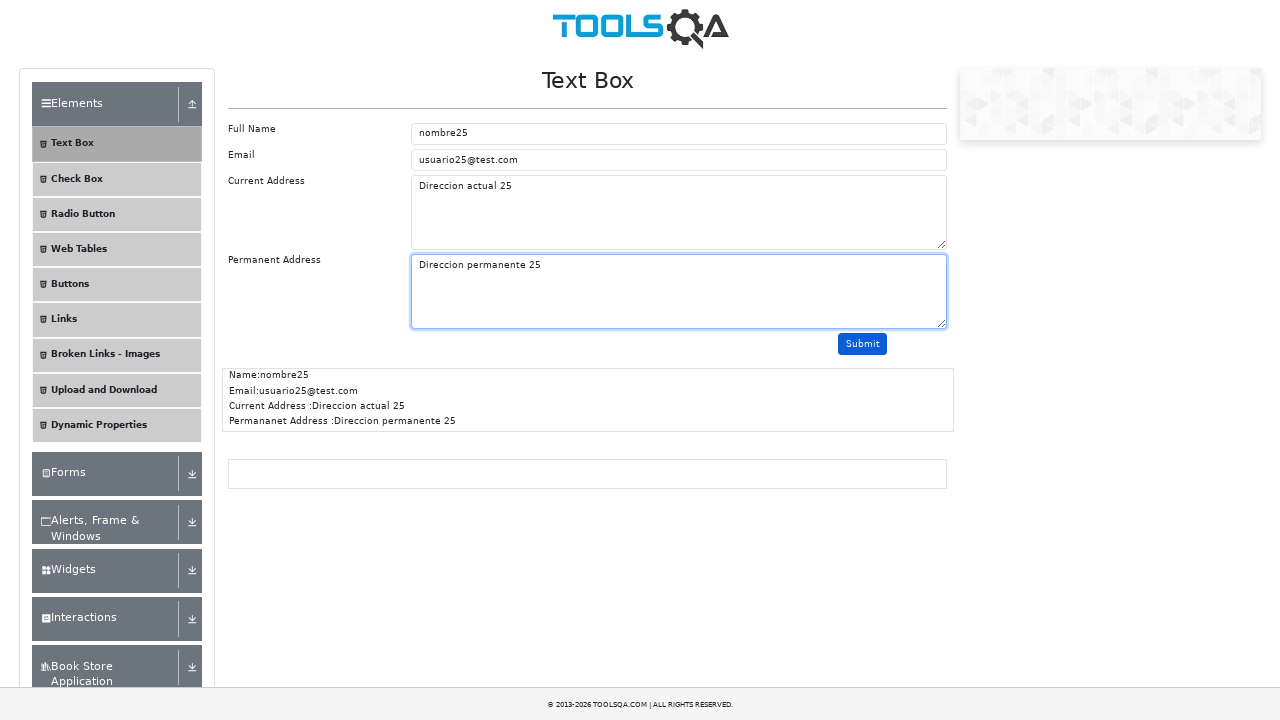

Waited for userName field to be available (iteration 26)
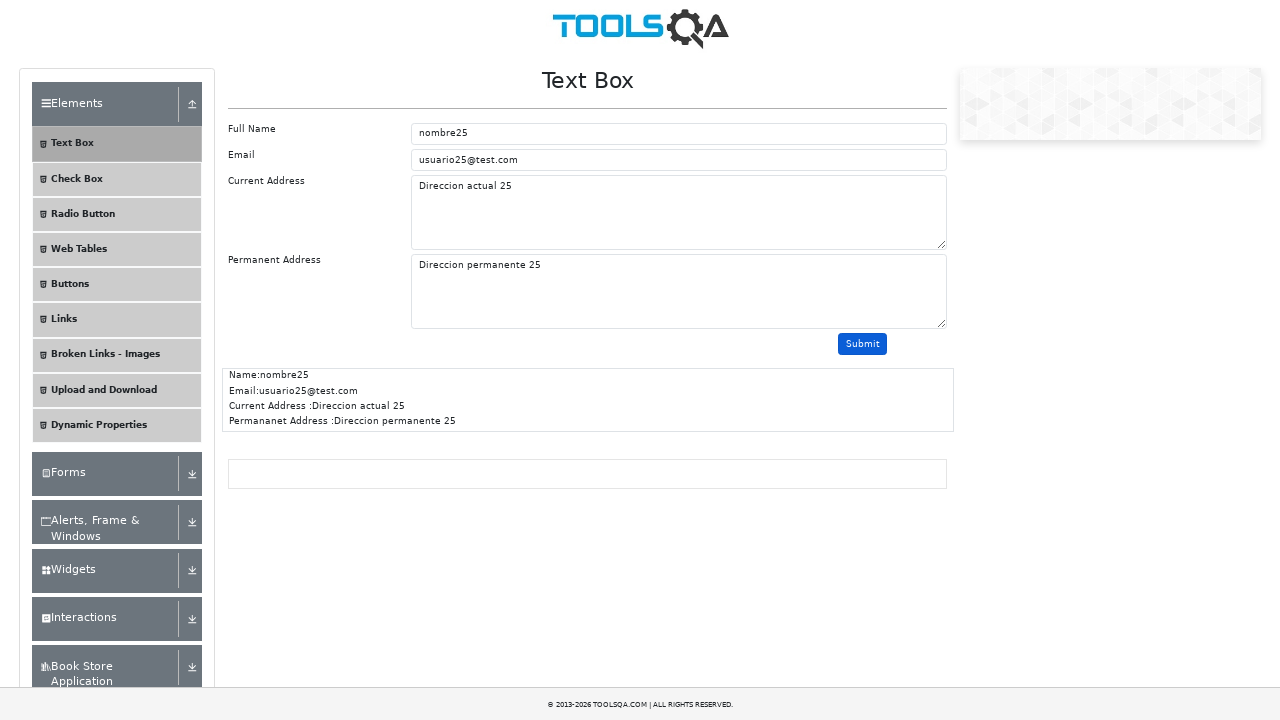

Filled userName field with 'nombre26' on #userName
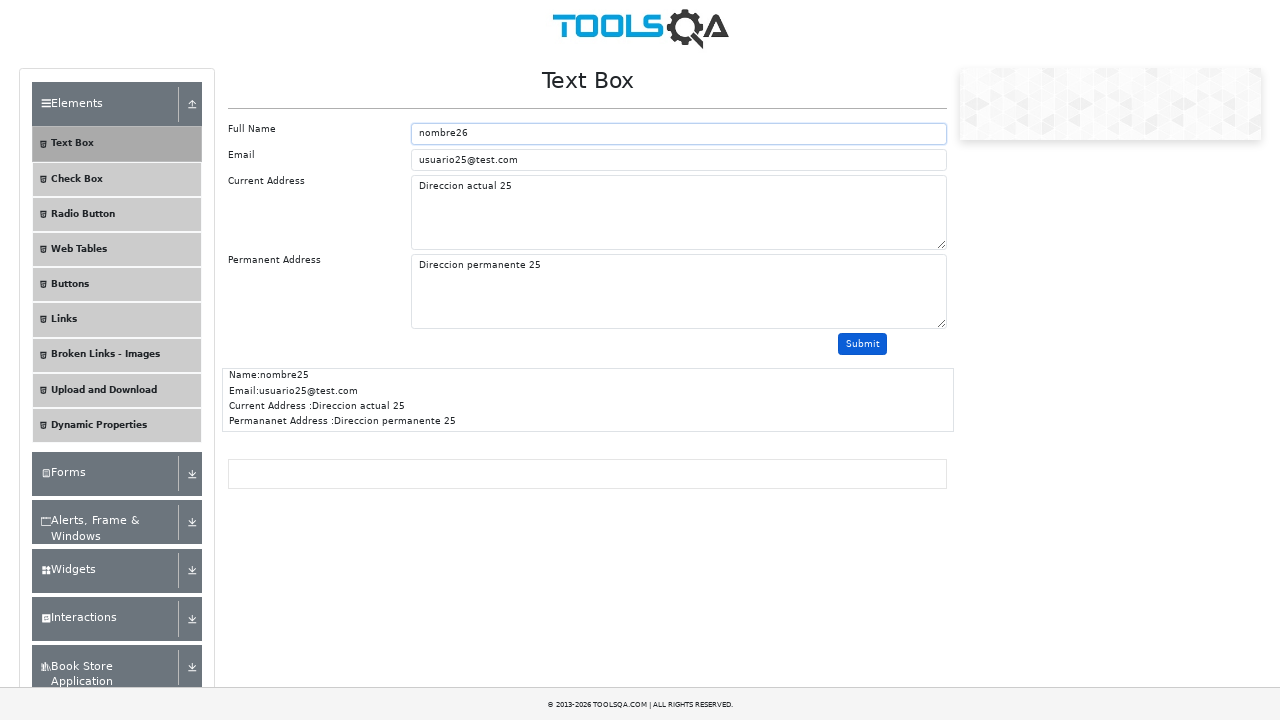

Filled userEmail field with 'usuario26@test.com' on #userEmail
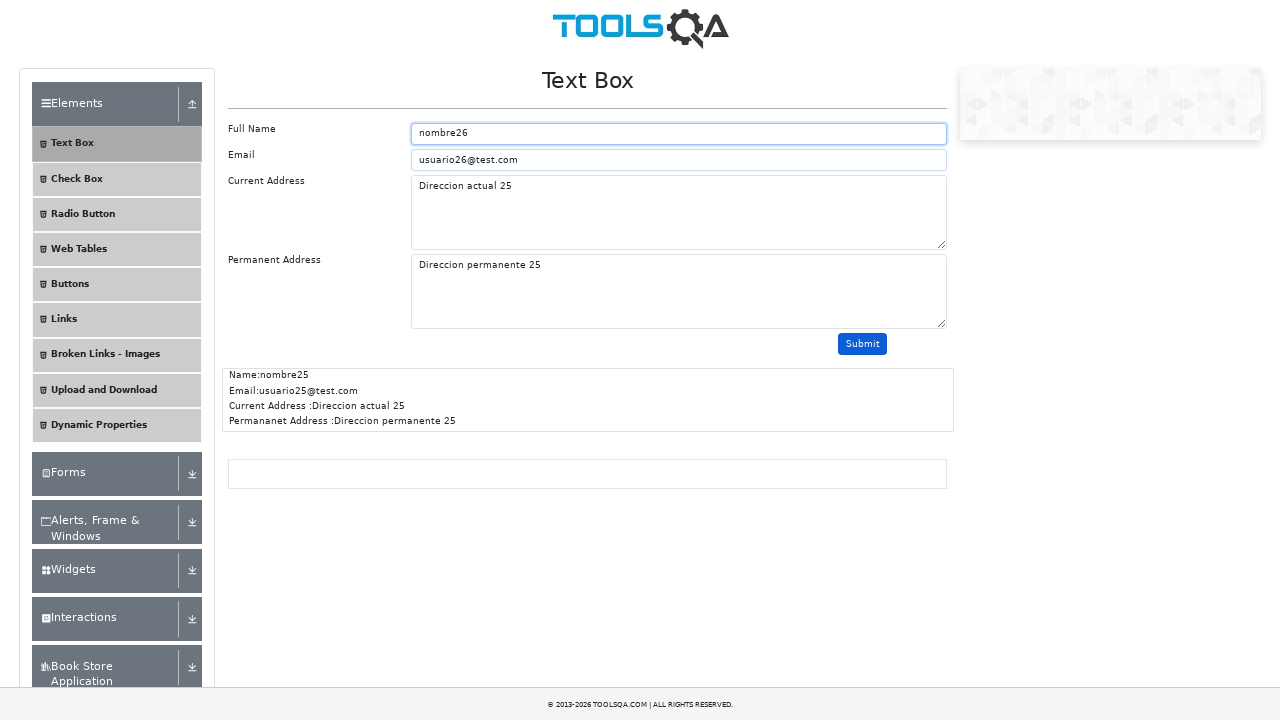

Filled currentAddress field with 'Direccion actual 26' on #currentAddress
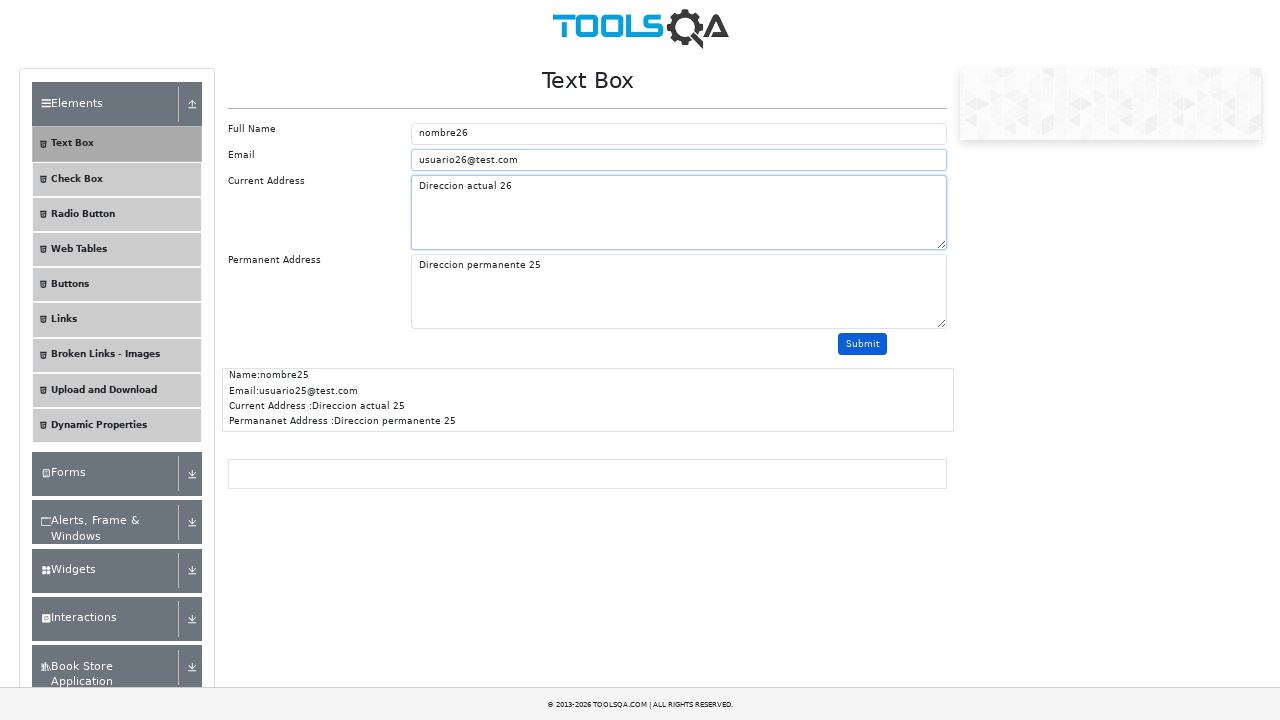

Filled permanentAddress field with 'Direccion permanente 26' on #permanentAddress
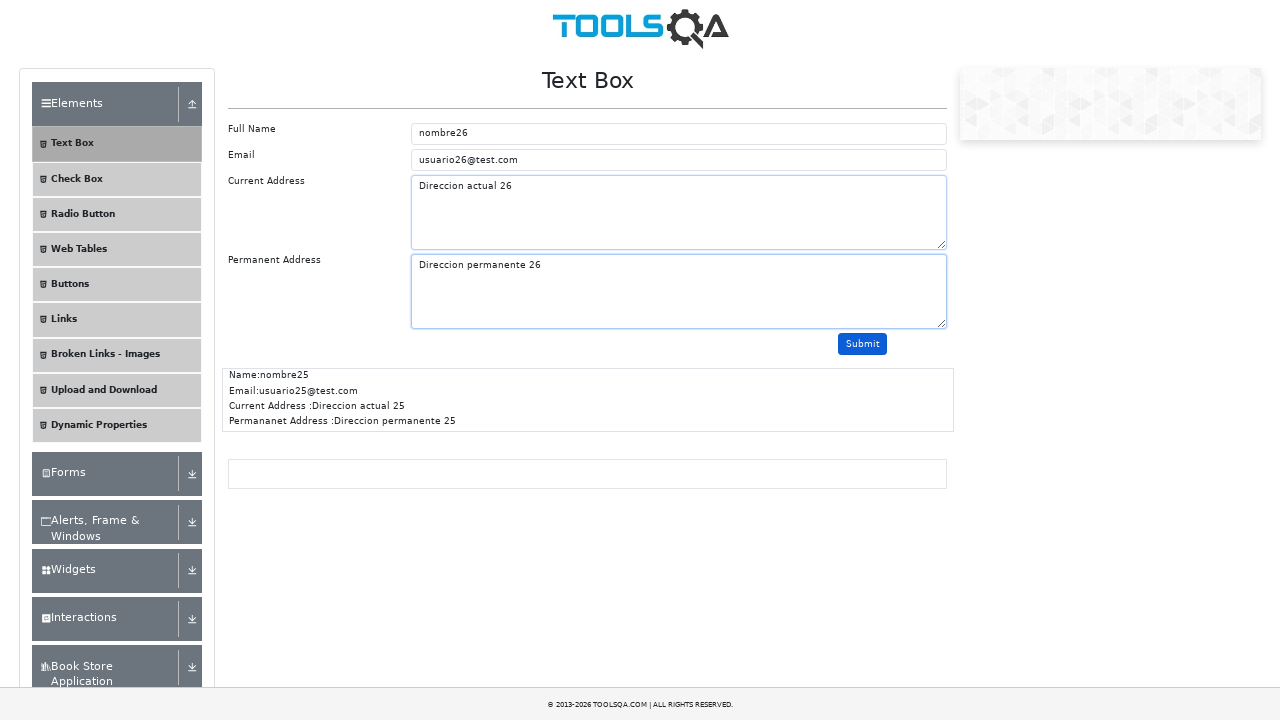

Scrolled submit button into view (iteration 26)
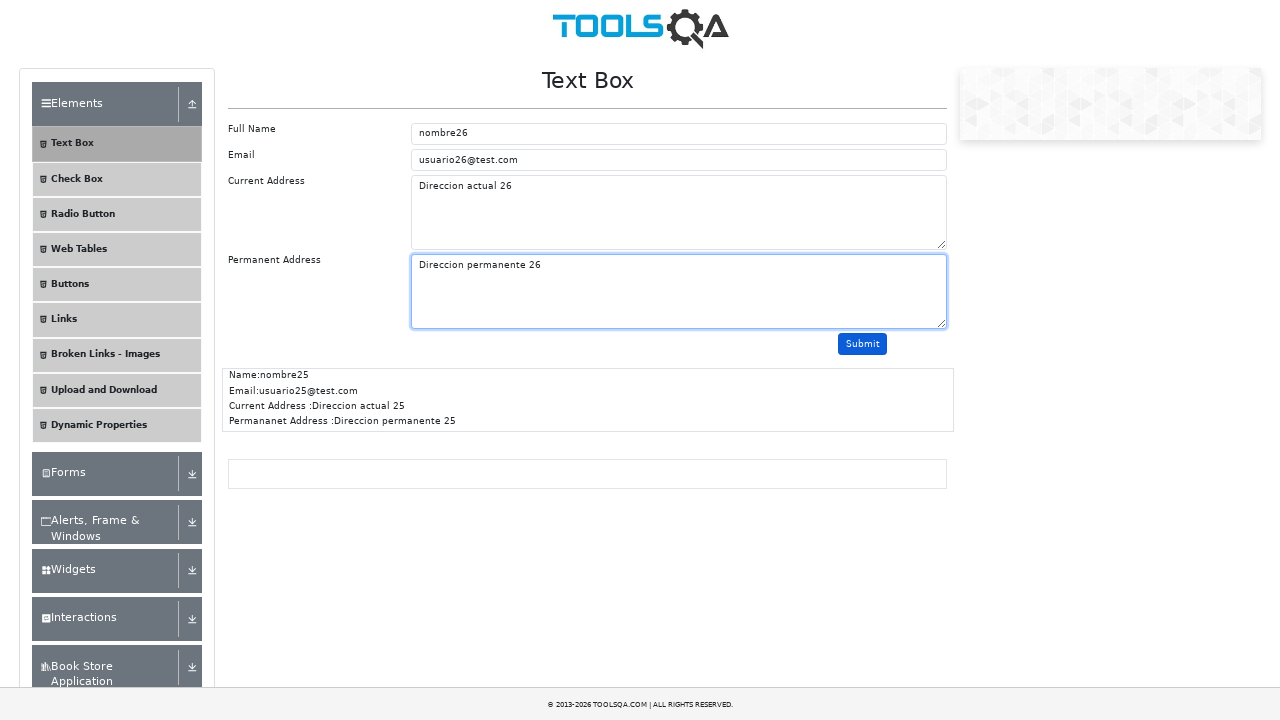

Clicked submit button (iteration 26) at (863, 344) on #submit
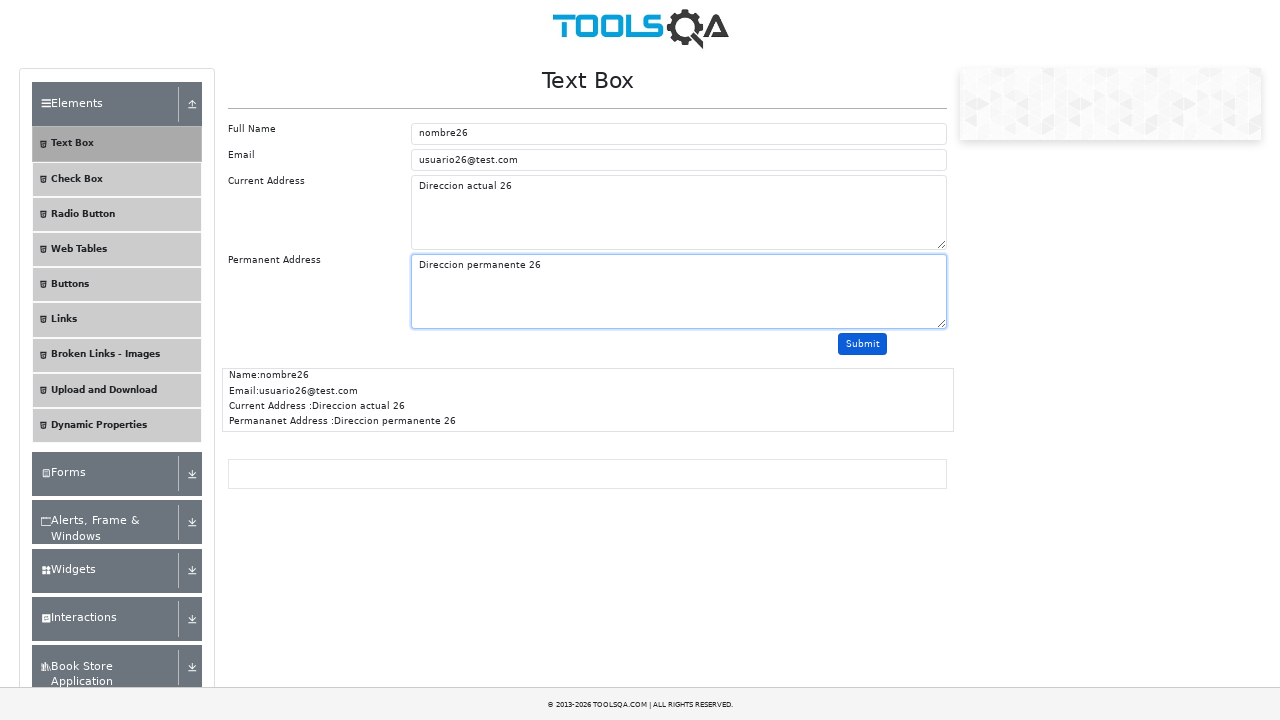

Waited for userName field to be available (iteration 27)
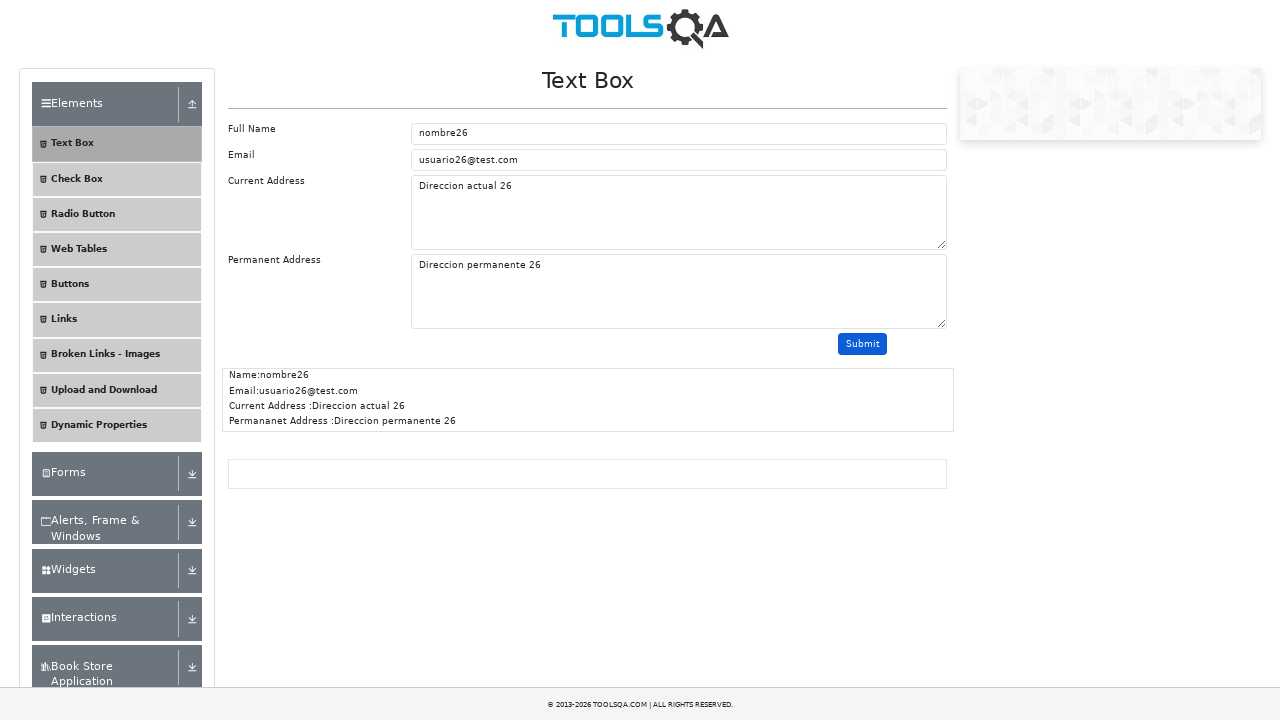

Filled userName field with 'nombre27' on #userName
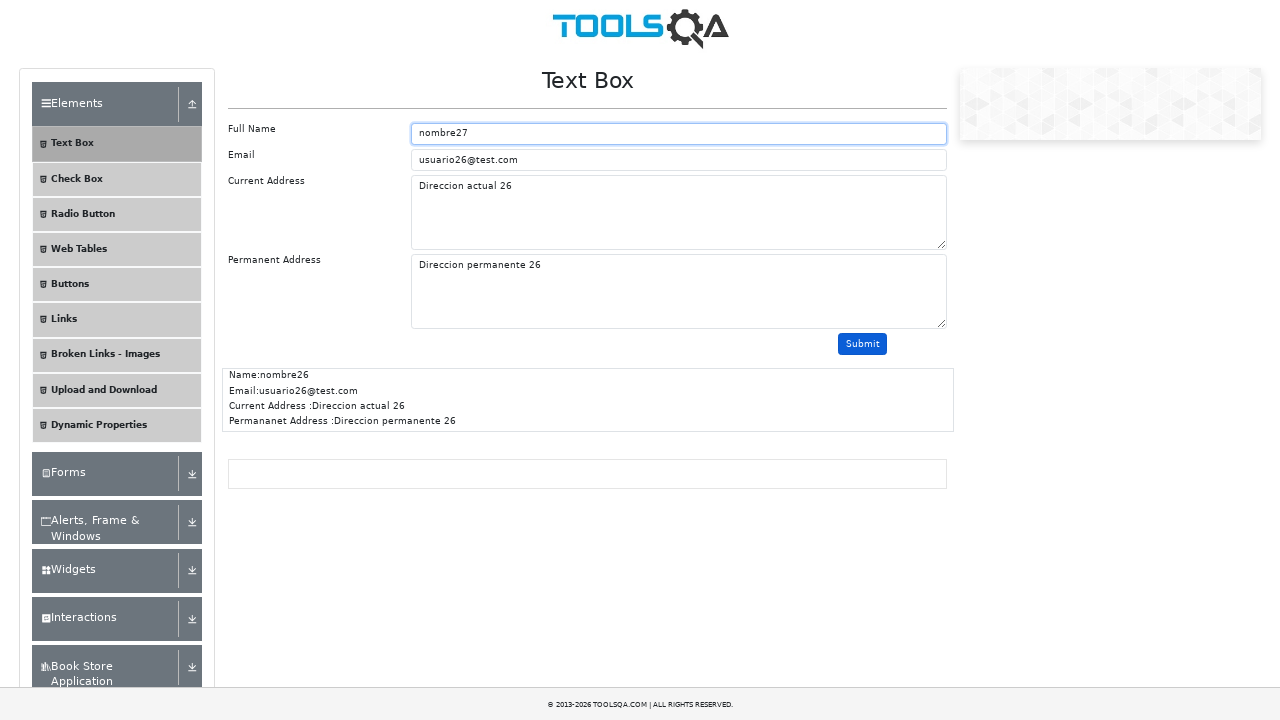

Filled userEmail field with 'usuario27@test.com' on #userEmail
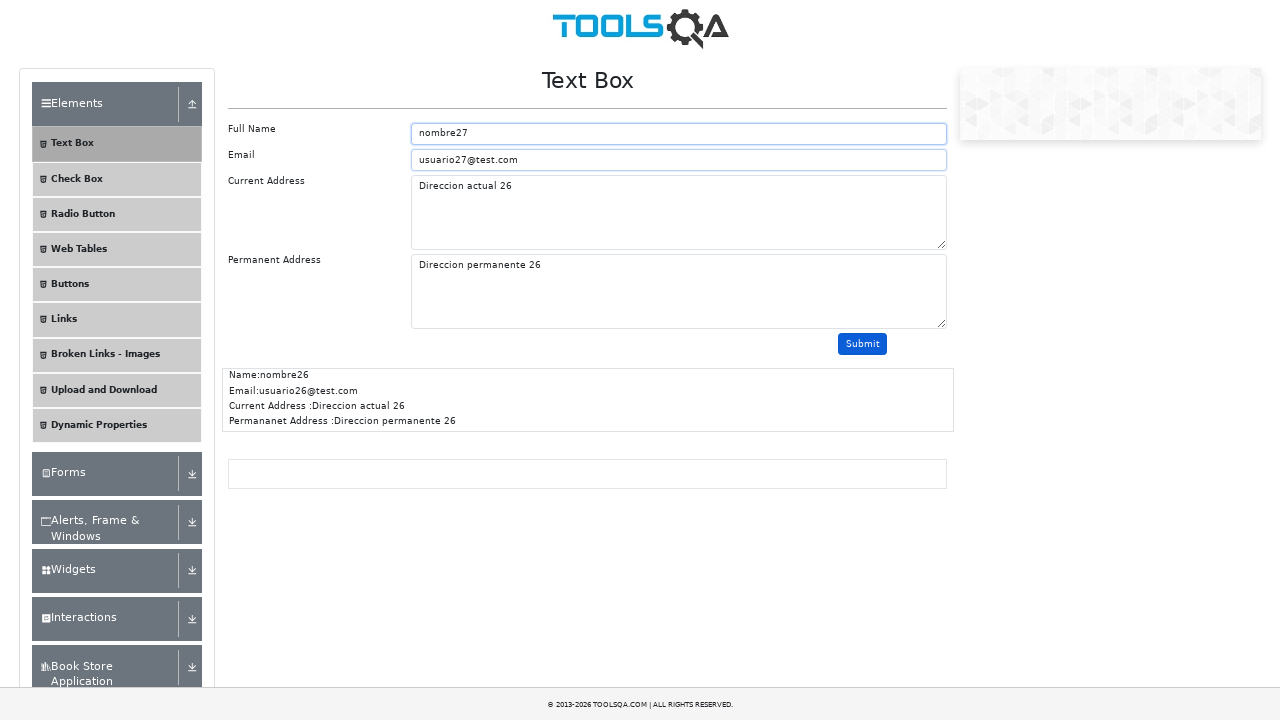

Filled currentAddress field with 'Direccion actual 27' on #currentAddress
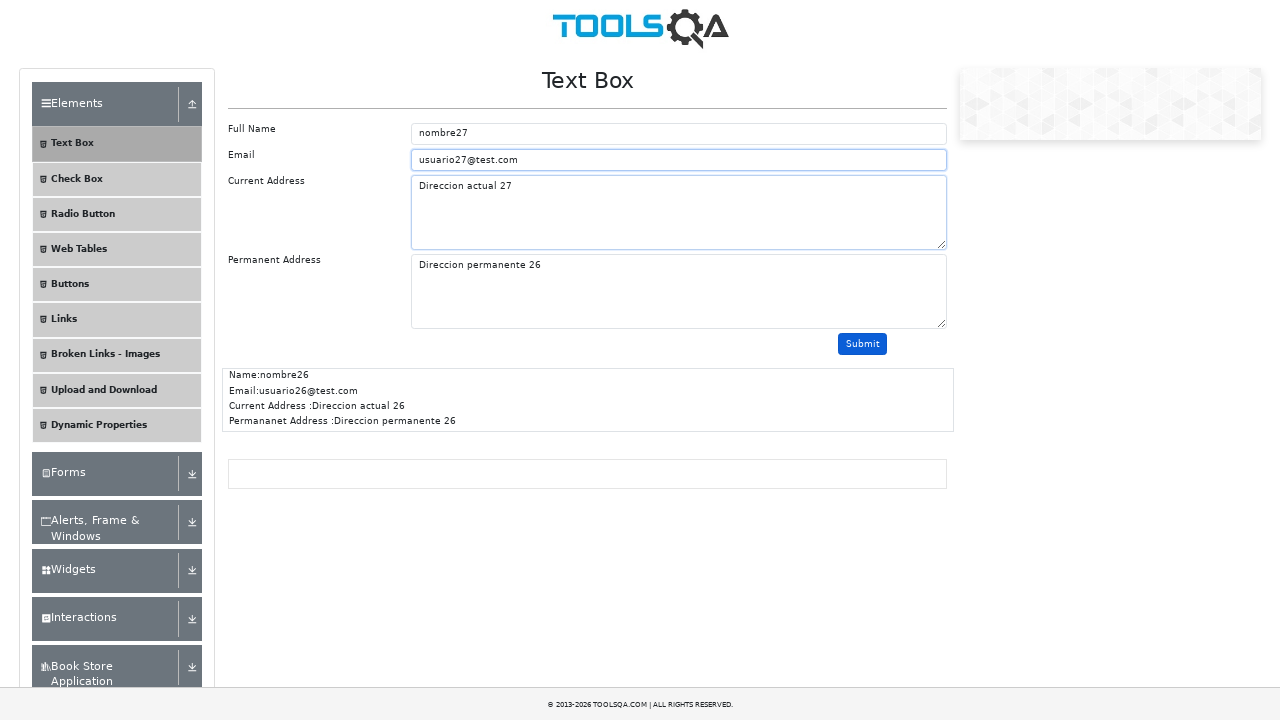

Filled permanentAddress field with 'Direccion permanente 27' on #permanentAddress
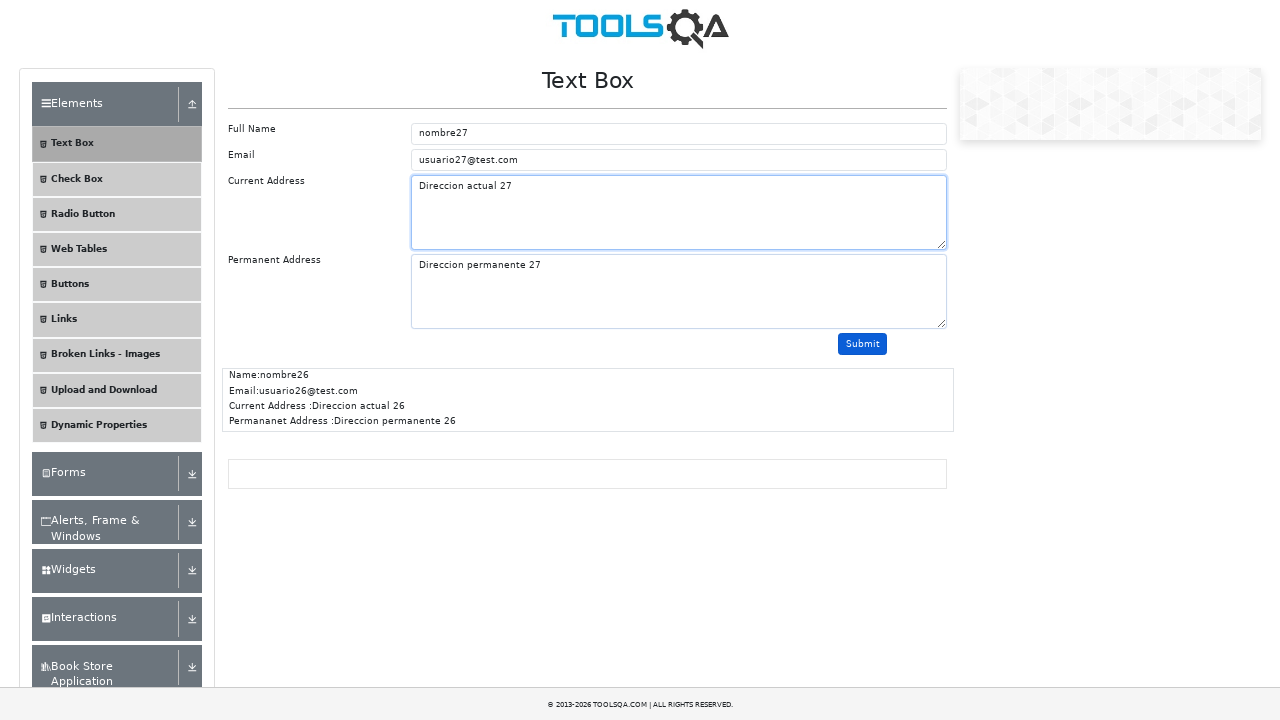

Scrolled submit button into view (iteration 27)
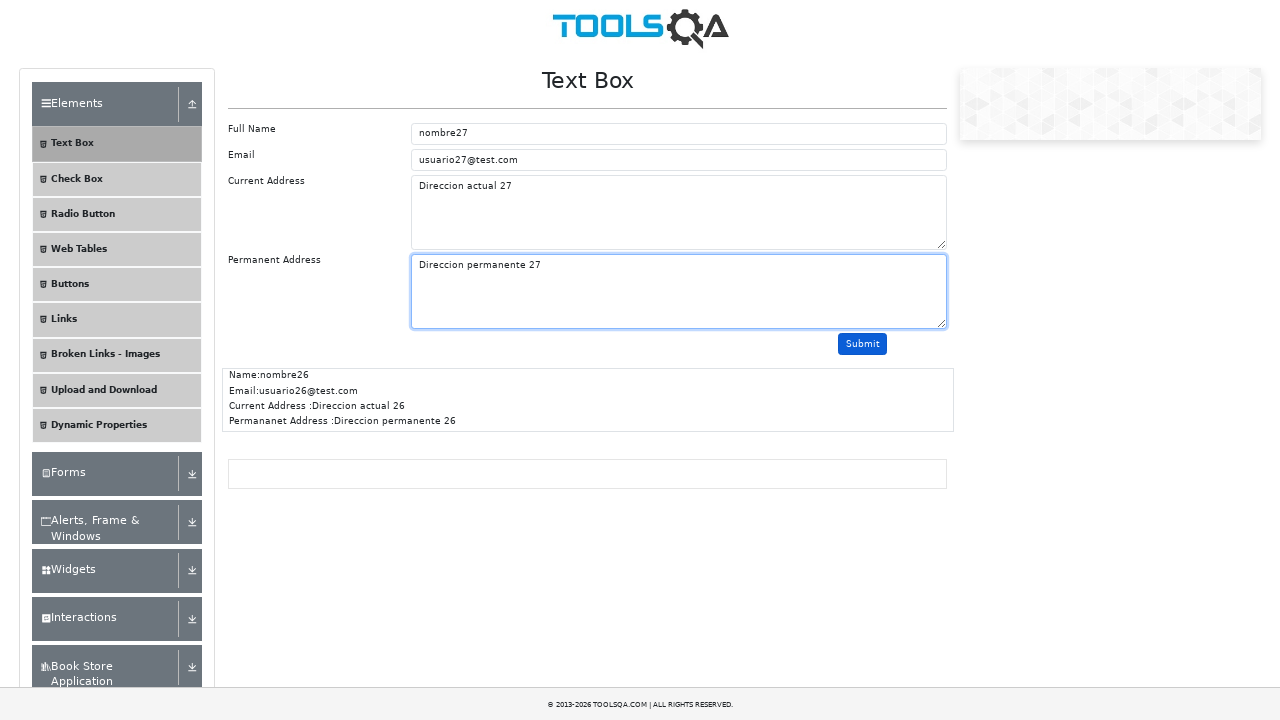

Clicked submit button (iteration 27) at (863, 344) on #submit
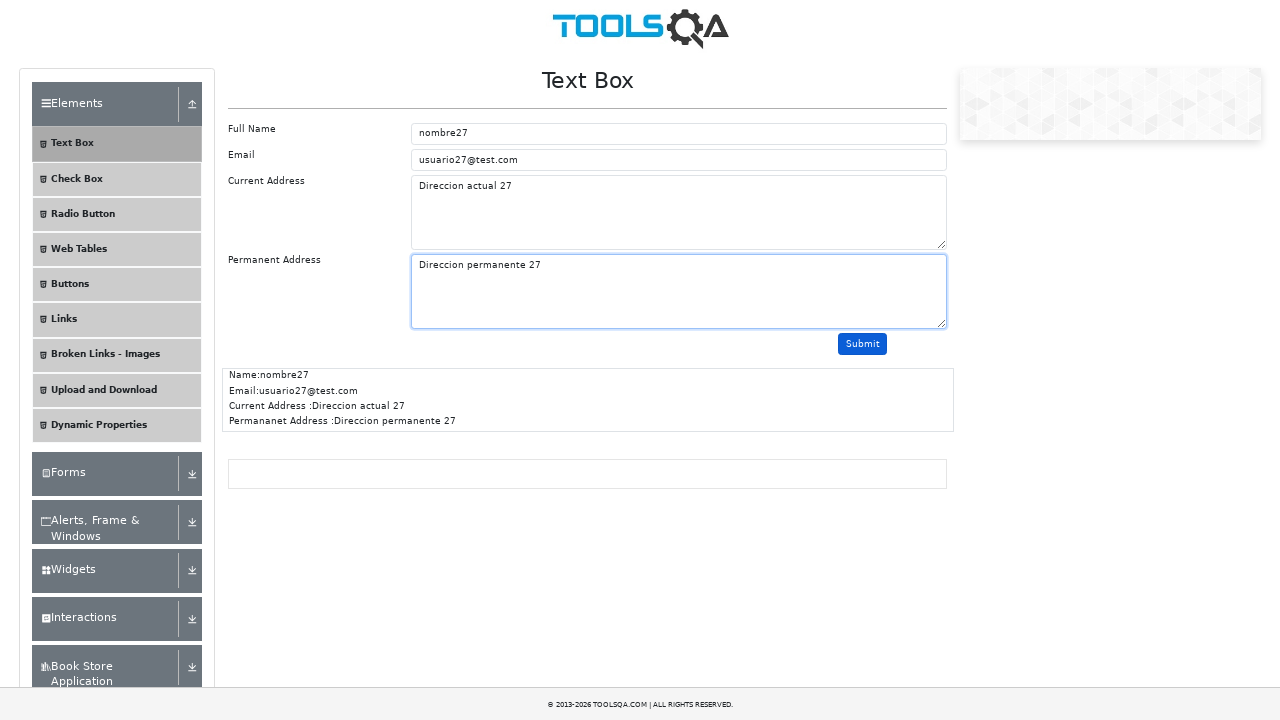

Waited for userName field to be available (iteration 28)
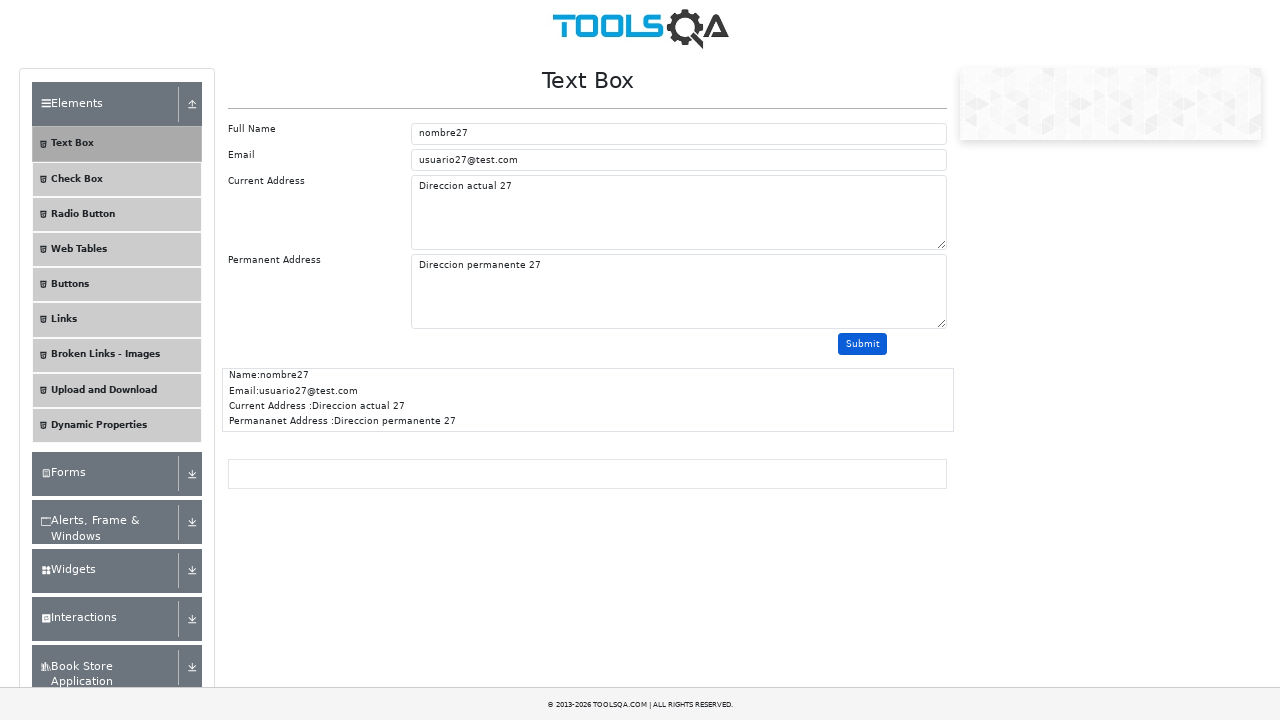

Filled userName field with 'nombre28' on #userName
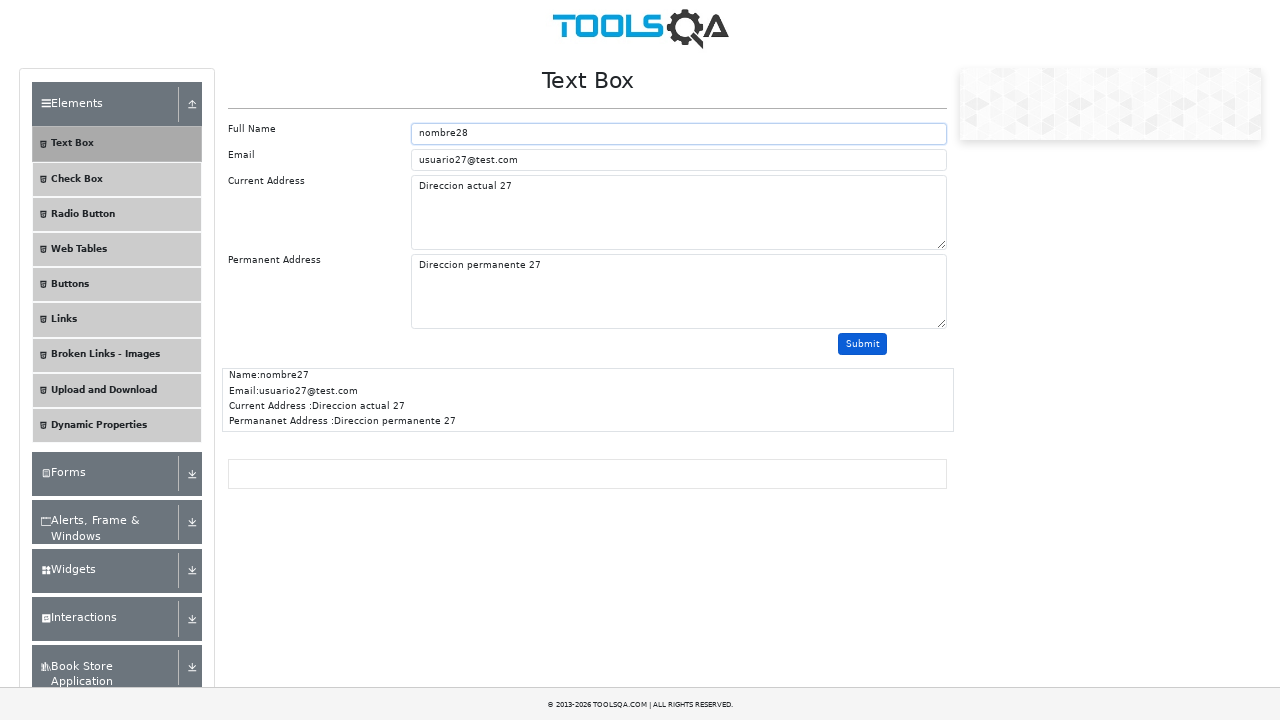

Filled userEmail field with 'usuario28@test.com' on #userEmail
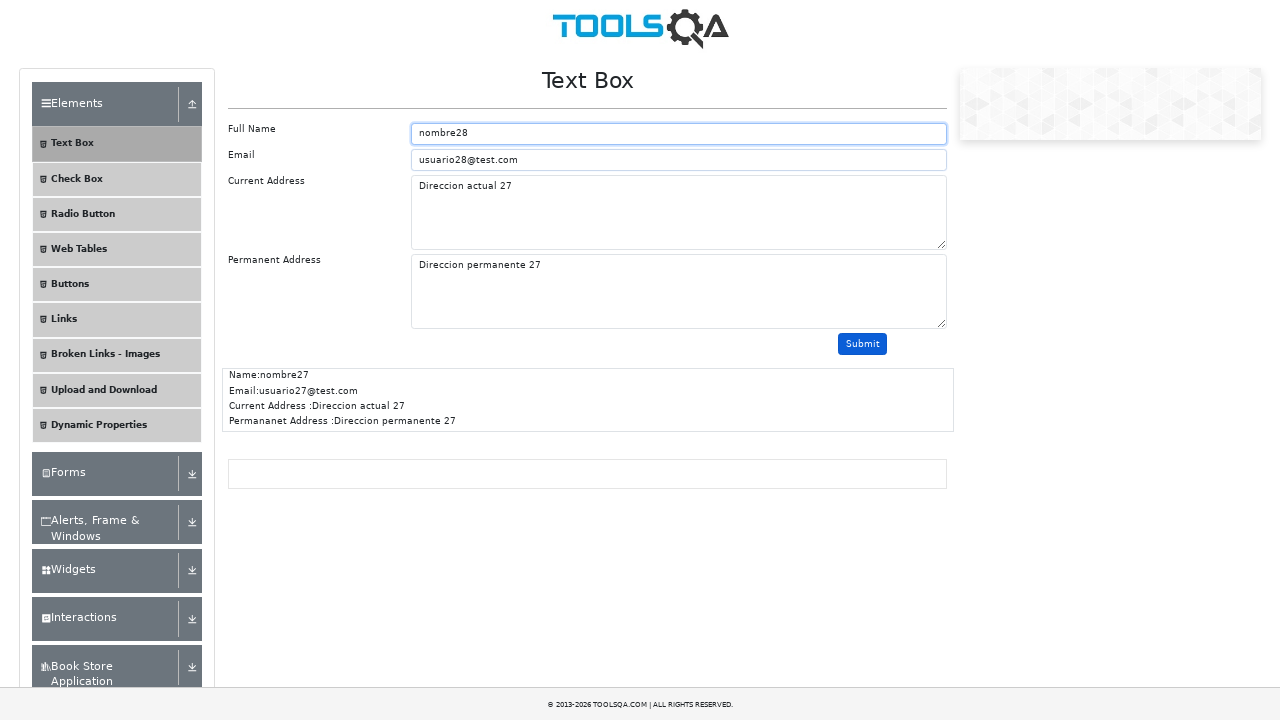

Filled currentAddress field with 'Direccion actual 28' on #currentAddress
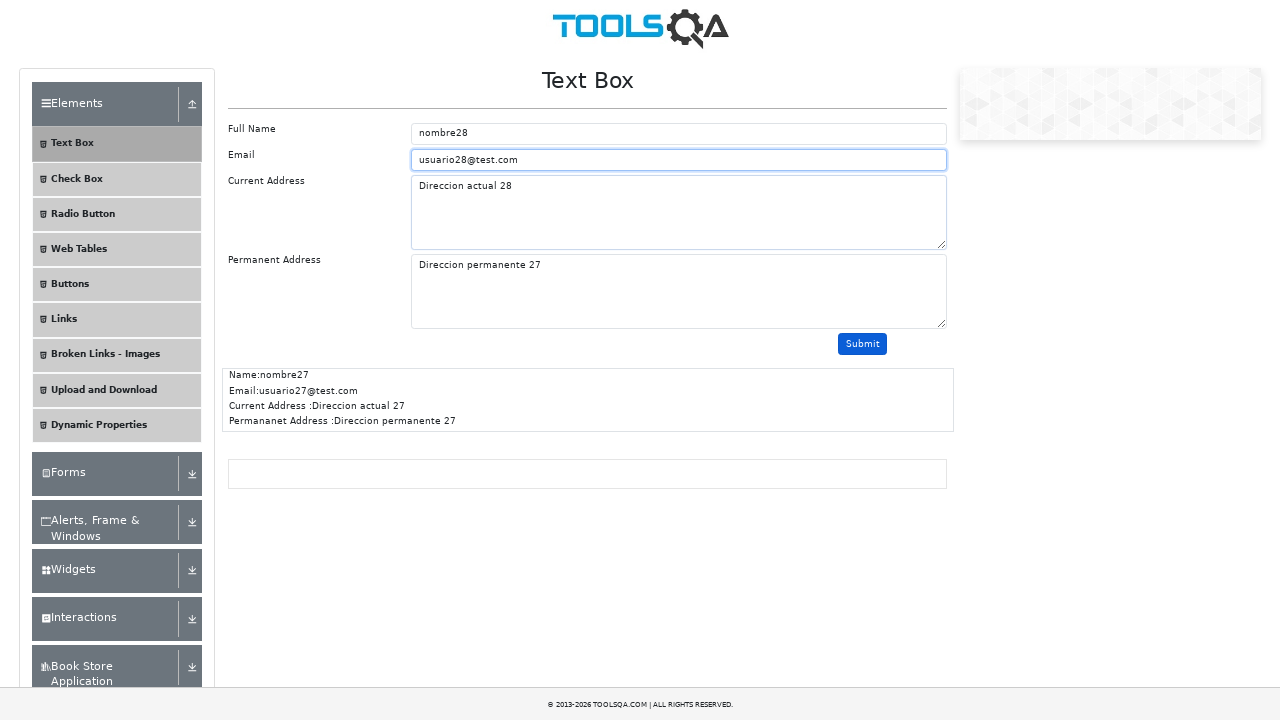

Filled permanentAddress field with 'Direccion permanente 28' on #permanentAddress
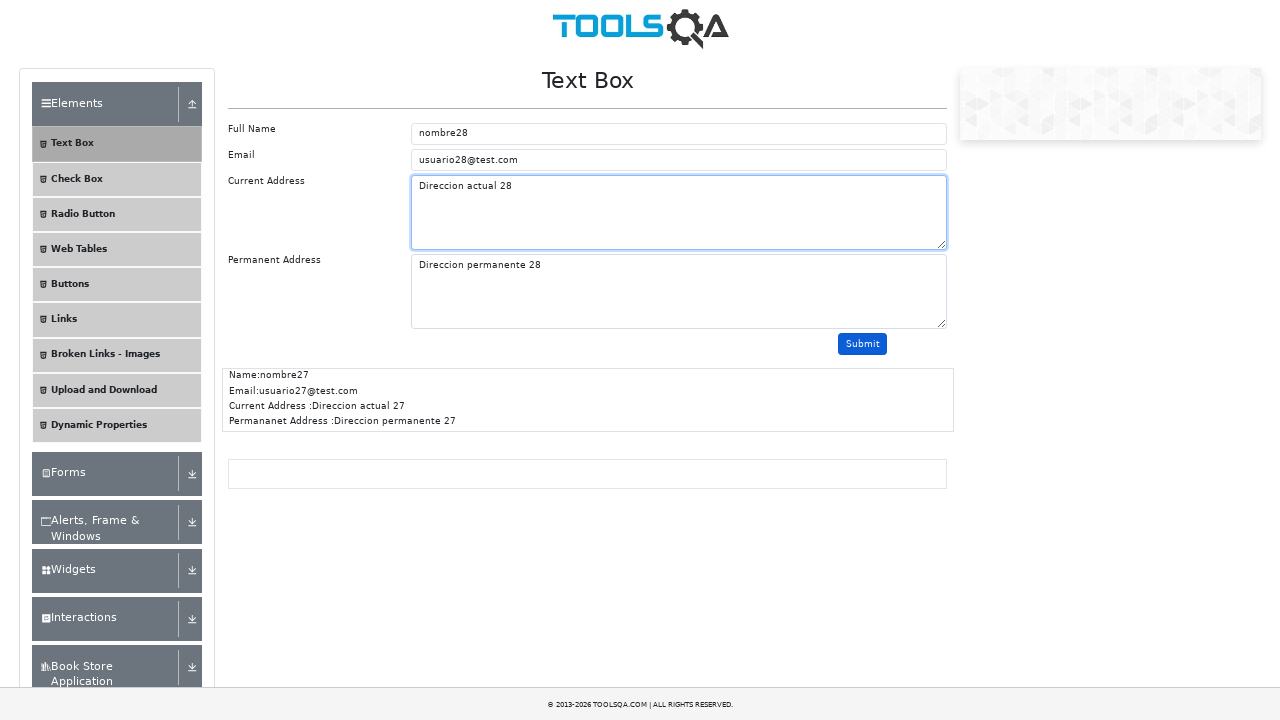

Scrolled submit button into view (iteration 28)
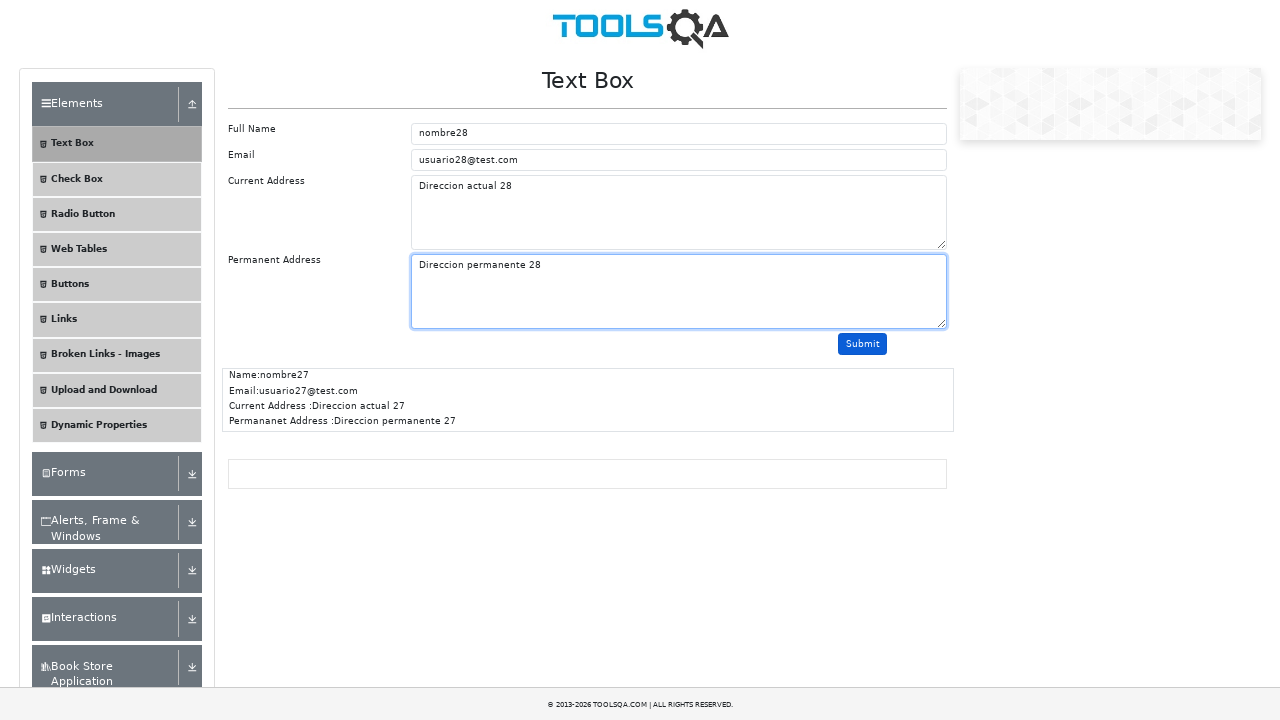

Clicked submit button (iteration 28) at (863, 344) on #submit
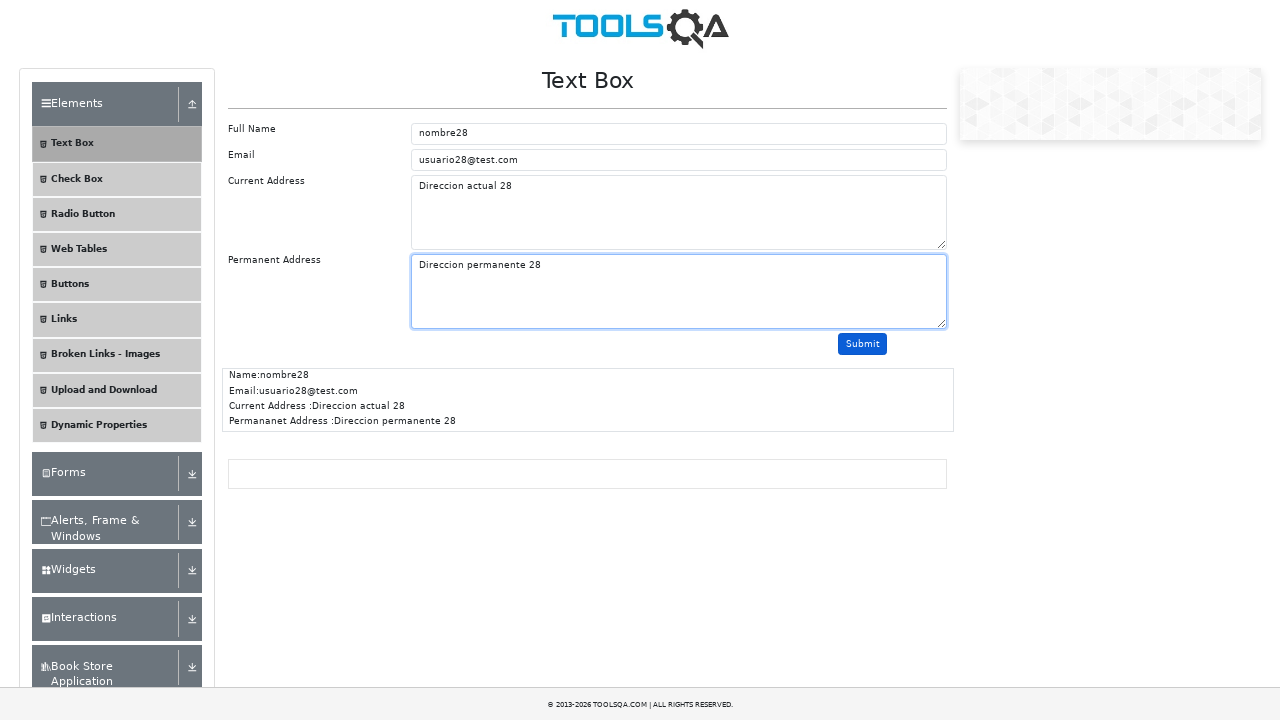

Waited for userName field to be available (iteration 29)
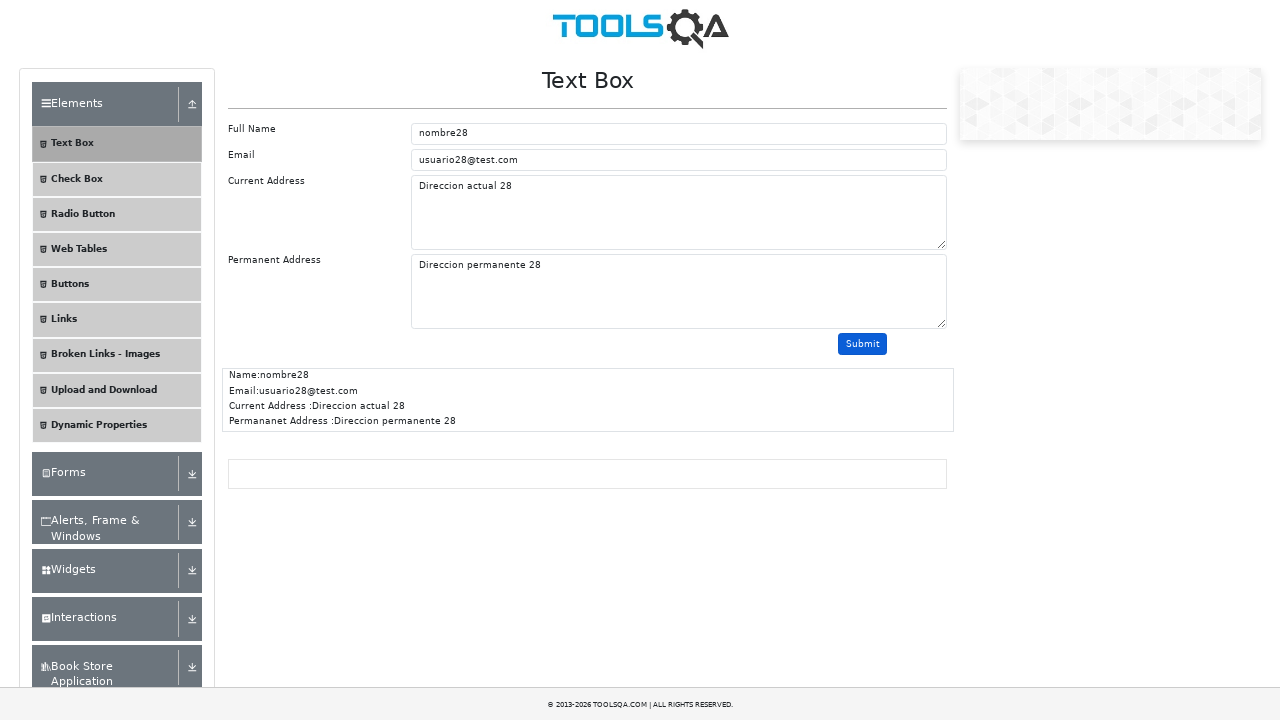

Filled userName field with 'nombre29' on #userName
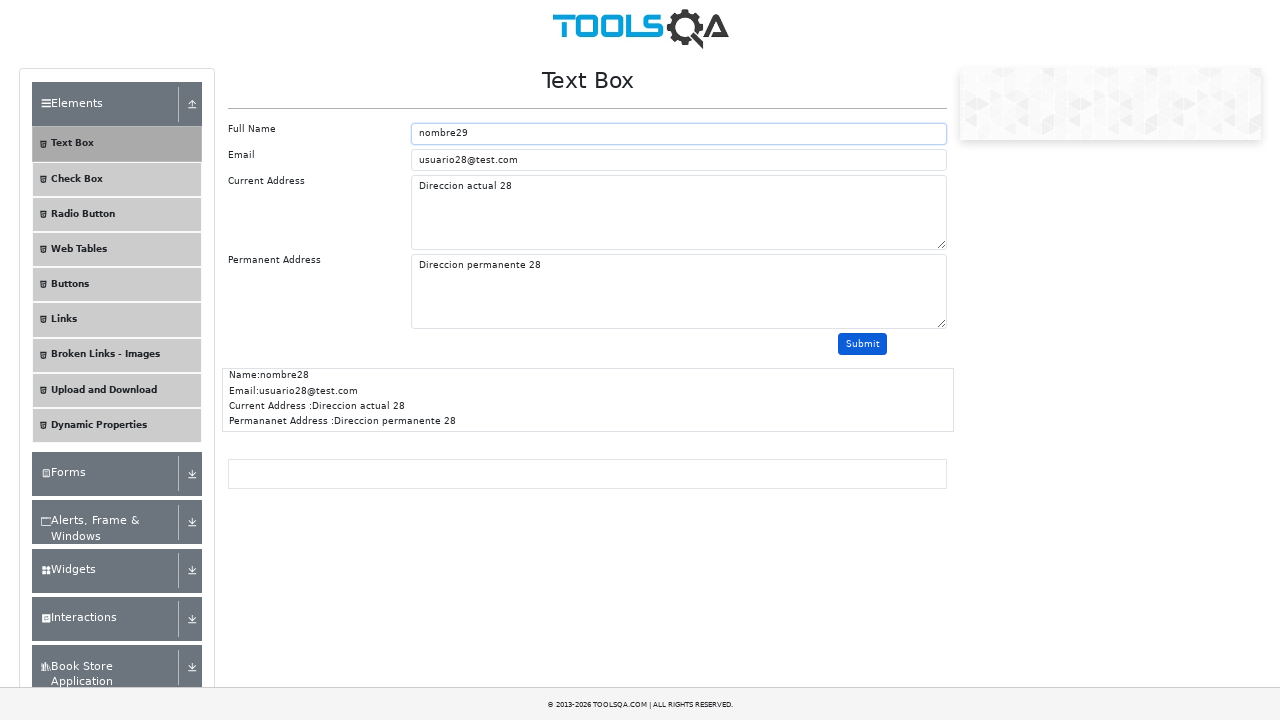

Filled userEmail field with 'usuario29@test.com' on #userEmail
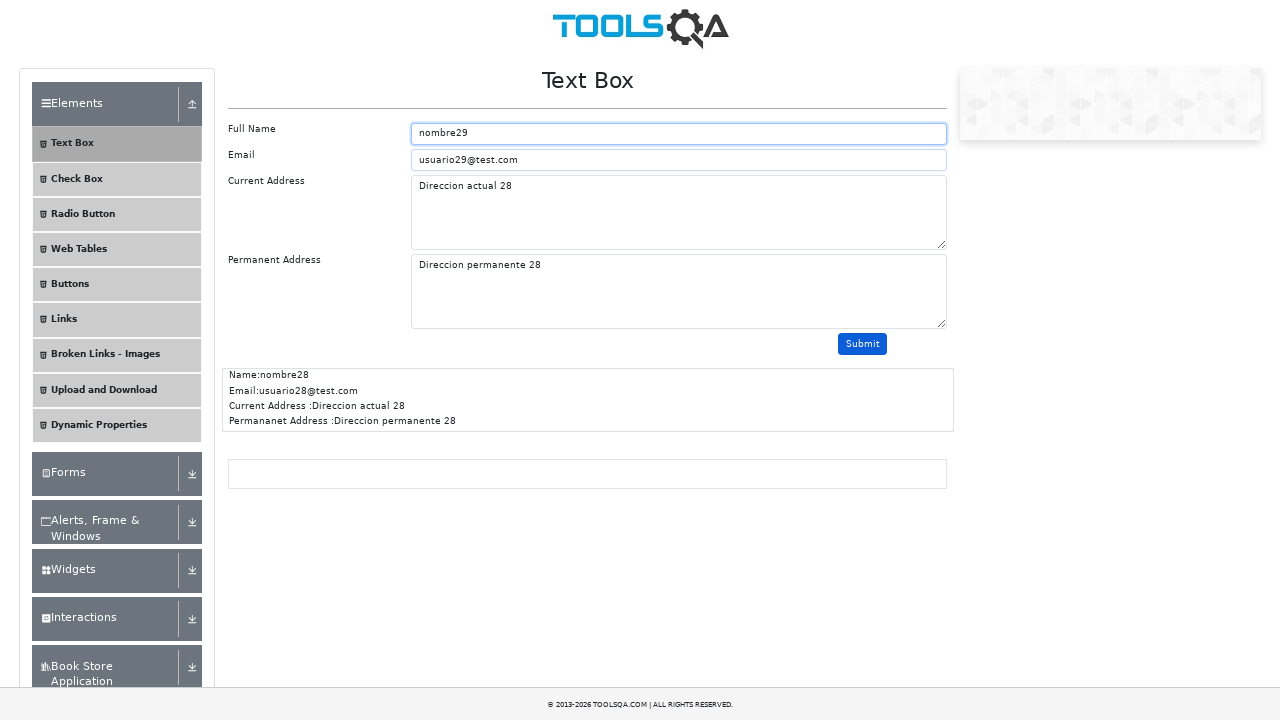

Filled currentAddress field with 'Direccion actual 29' on #currentAddress
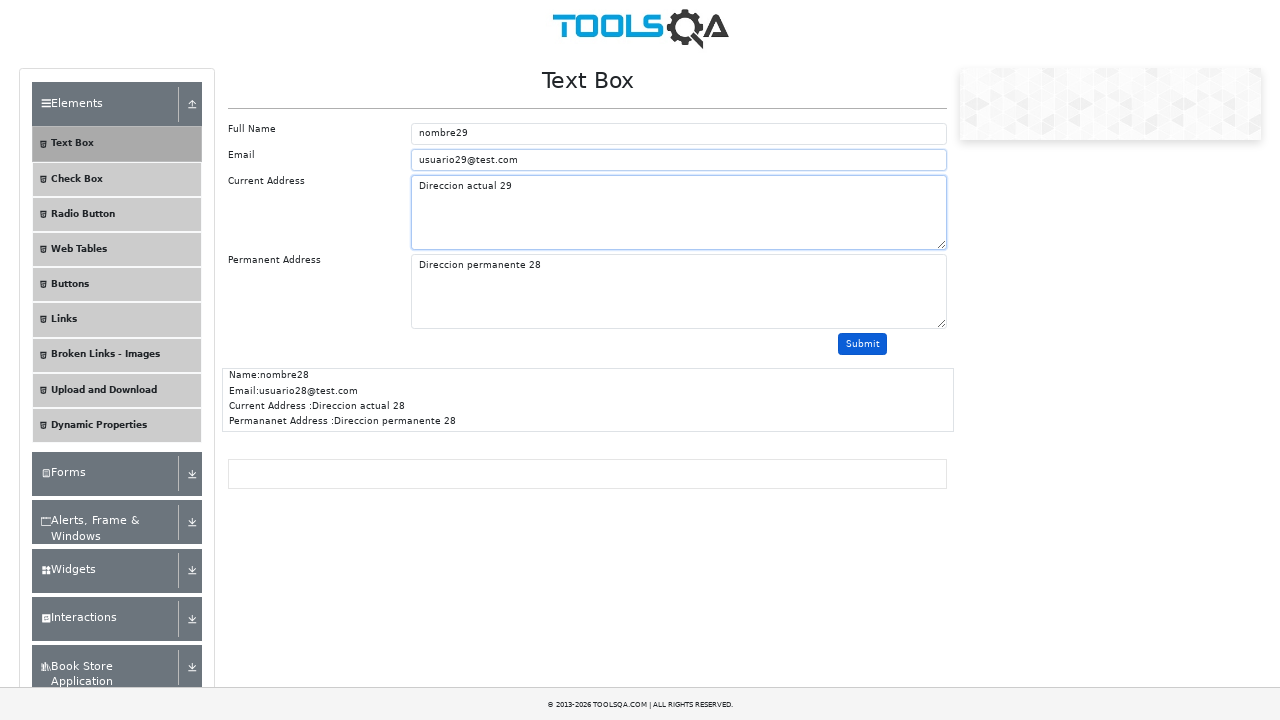

Filled permanentAddress field with 'Direccion permanente 29' on #permanentAddress
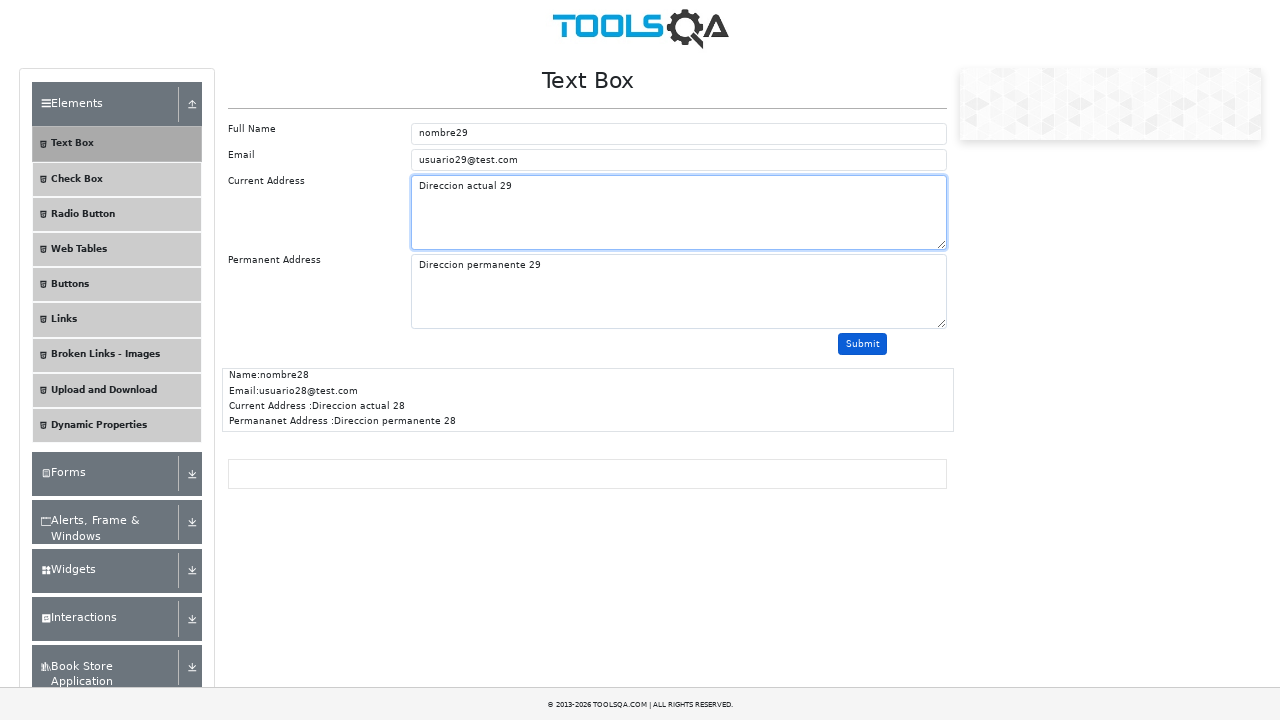

Scrolled submit button into view (iteration 29)
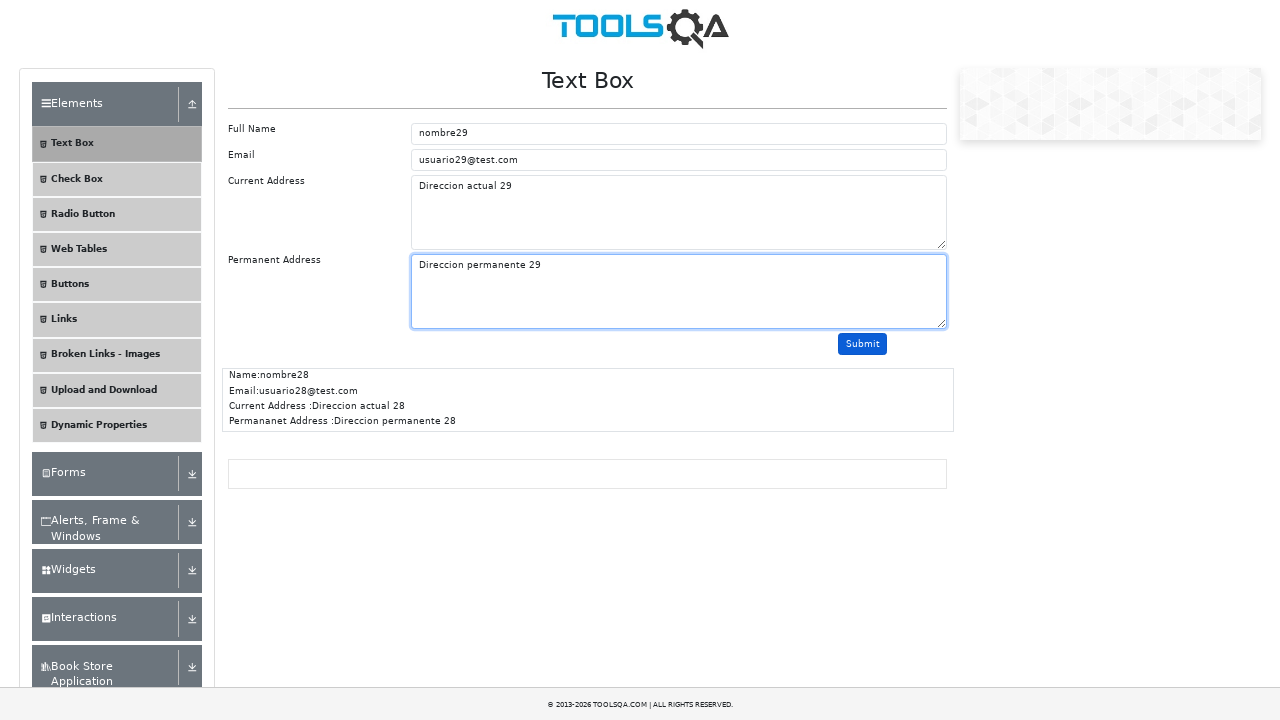

Clicked submit button (iteration 29) at (863, 344) on #submit
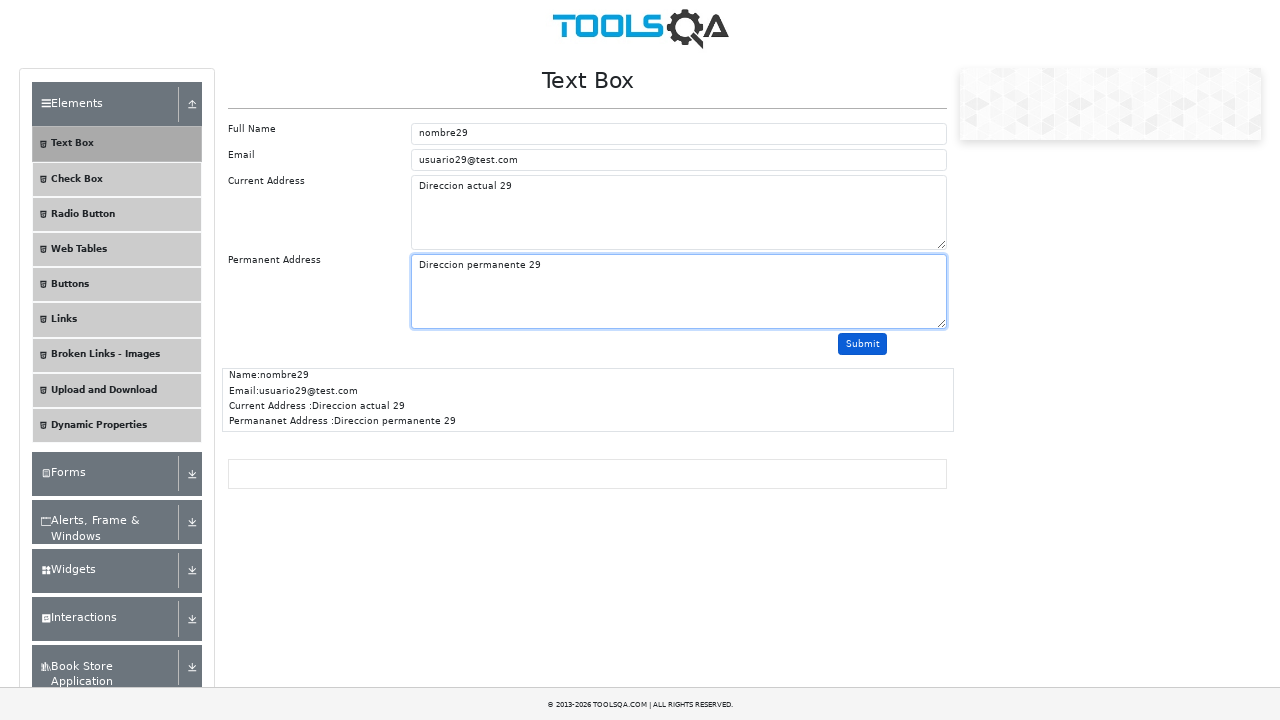

Waited for userName field to be available (iteration 30)
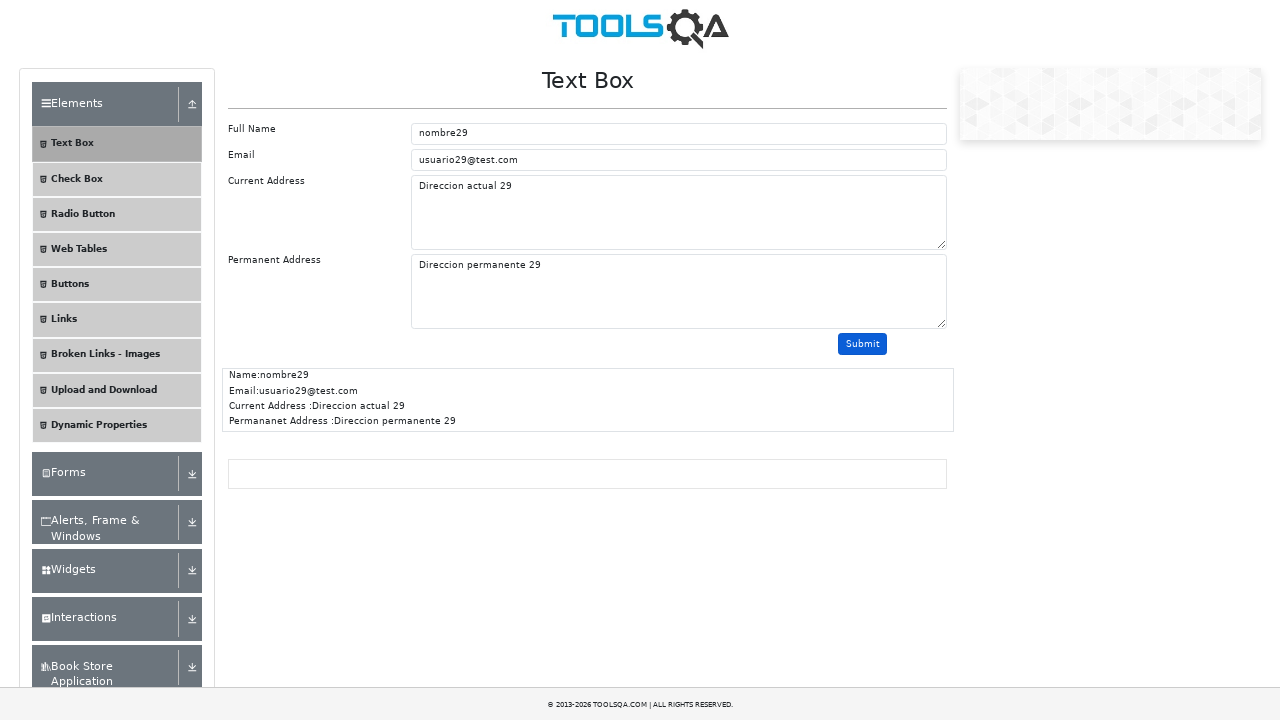

Filled userName field with 'nombre30' on #userName
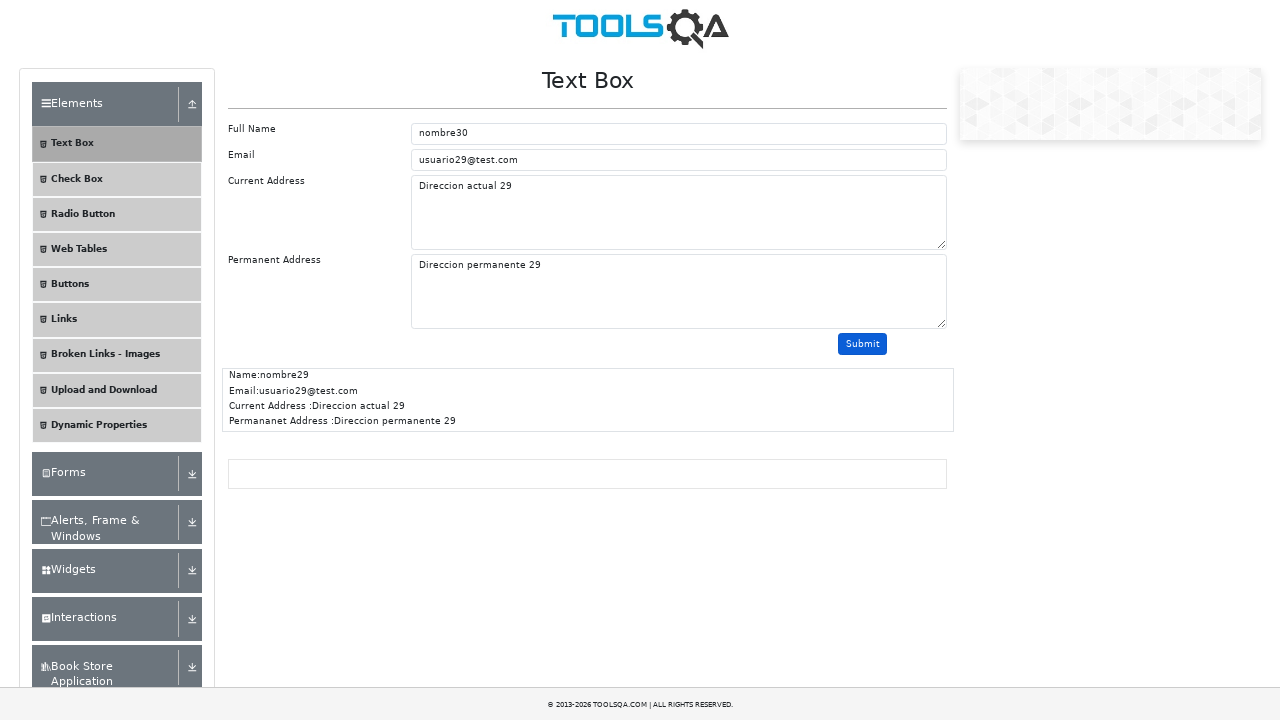

Filled userEmail field with 'usuario30@test.com' on #userEmail
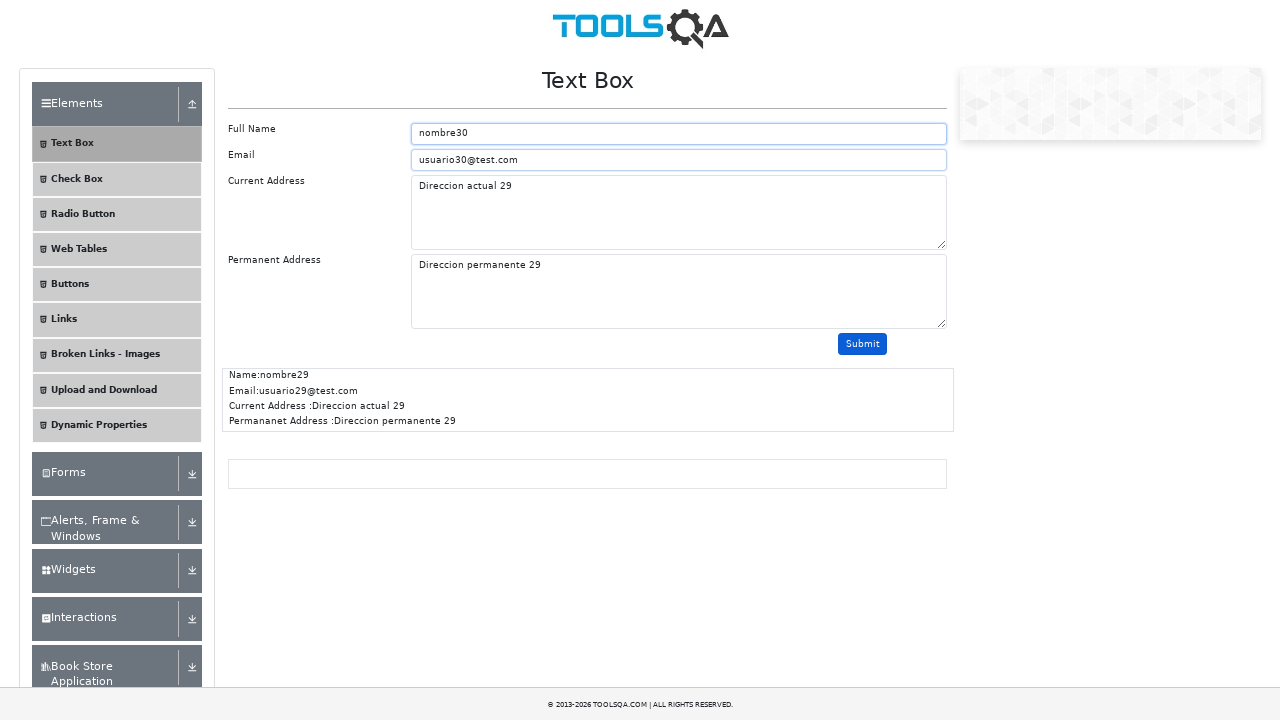

Filled currentAddress field with 'Direccion actual 30' on #currentAddress
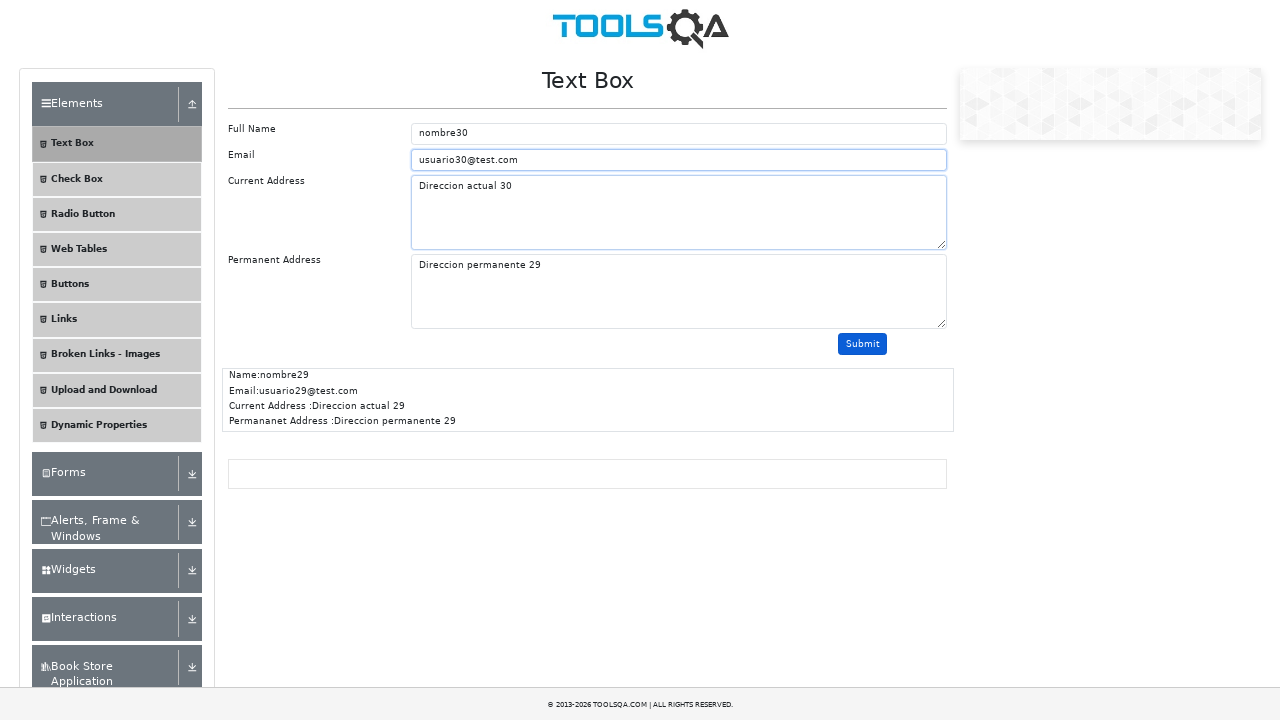

Filled permanentAddress field with 'Direccion permanente 30' on #permanentAddress
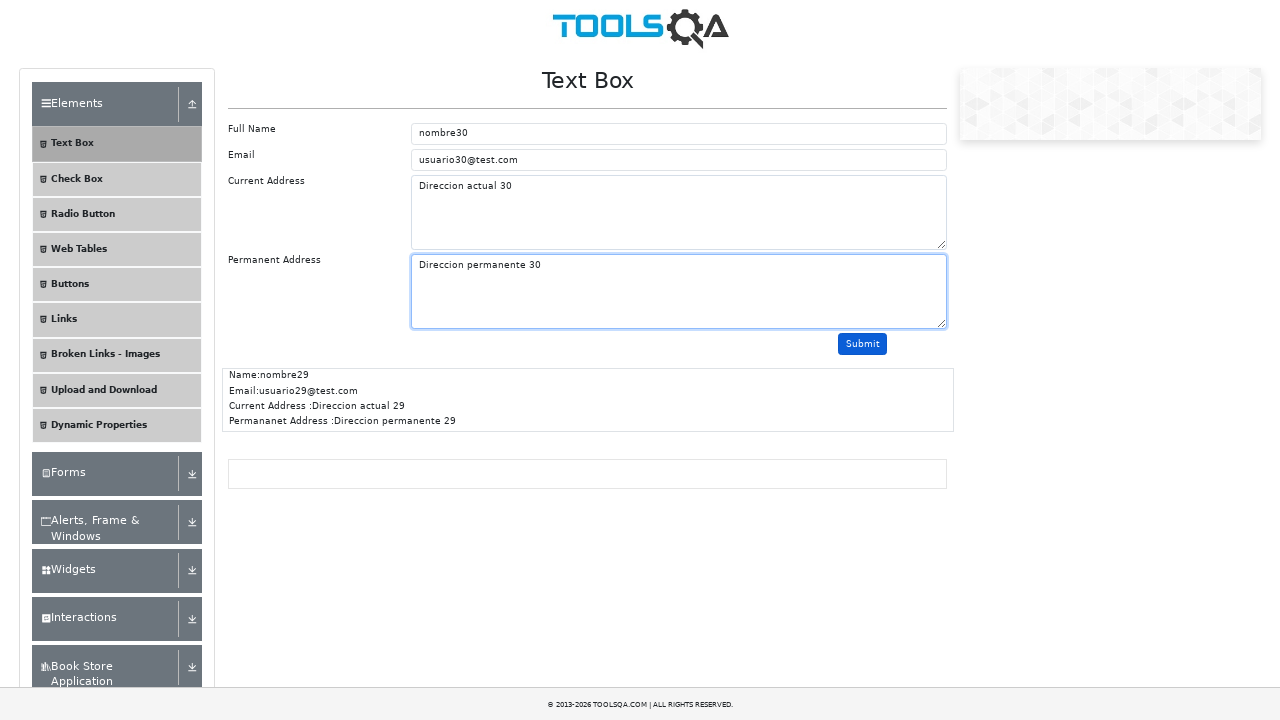

Scrolled submit button into view (iteration 30)
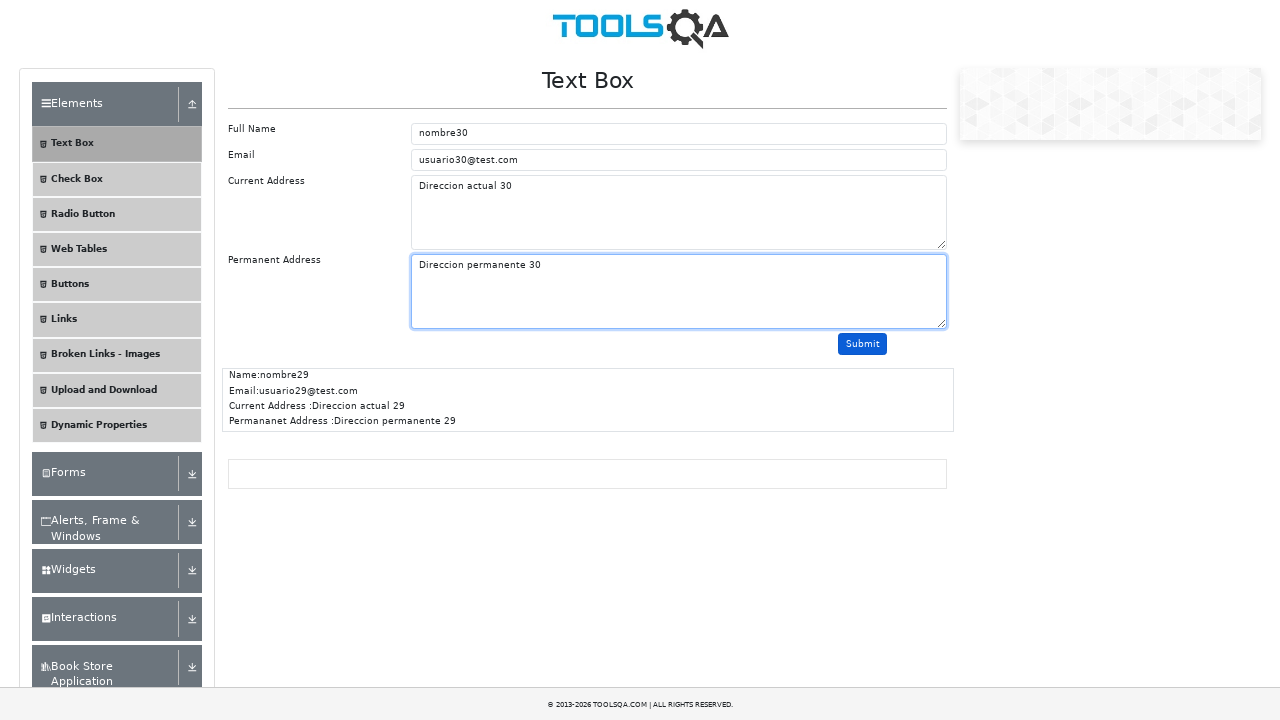

Clicked submit button (iteration 30) at (863, 344) on #submit
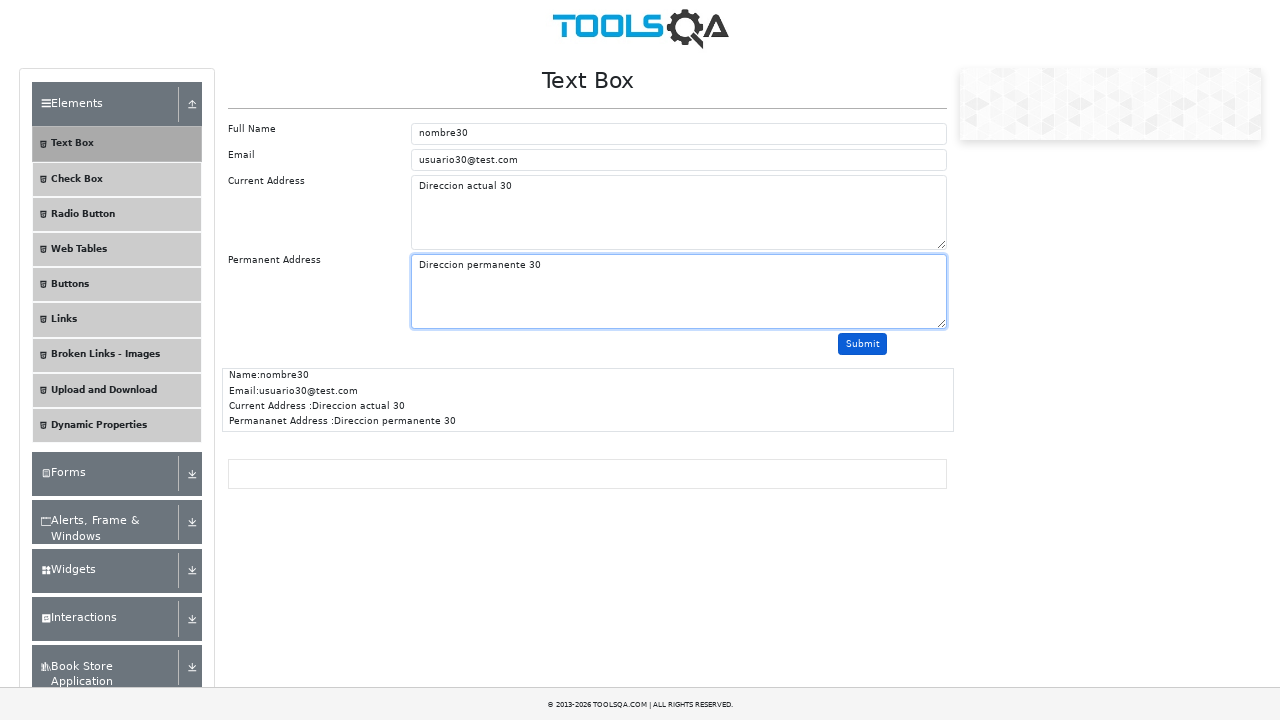

Waited 2000ms to see final results
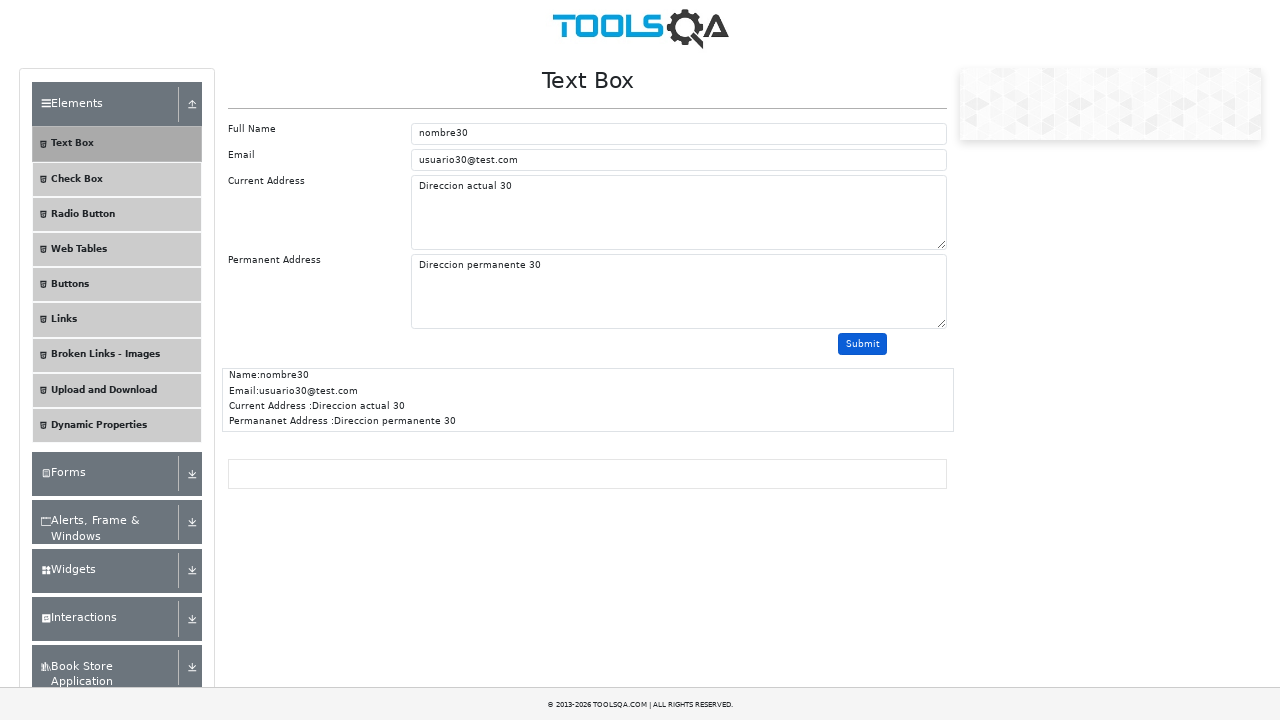

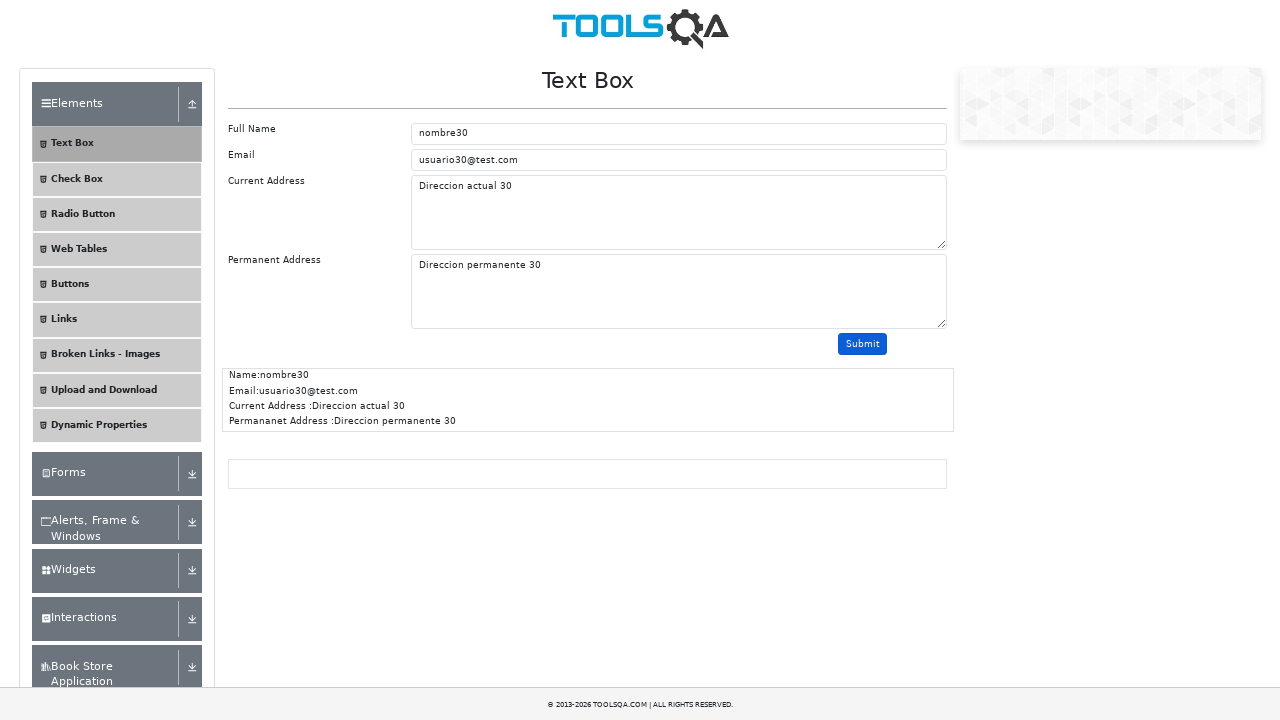